Plays a kitten collecting game using JavaScript click events for interaction

Starting URL: http://thelab.boozang.com/

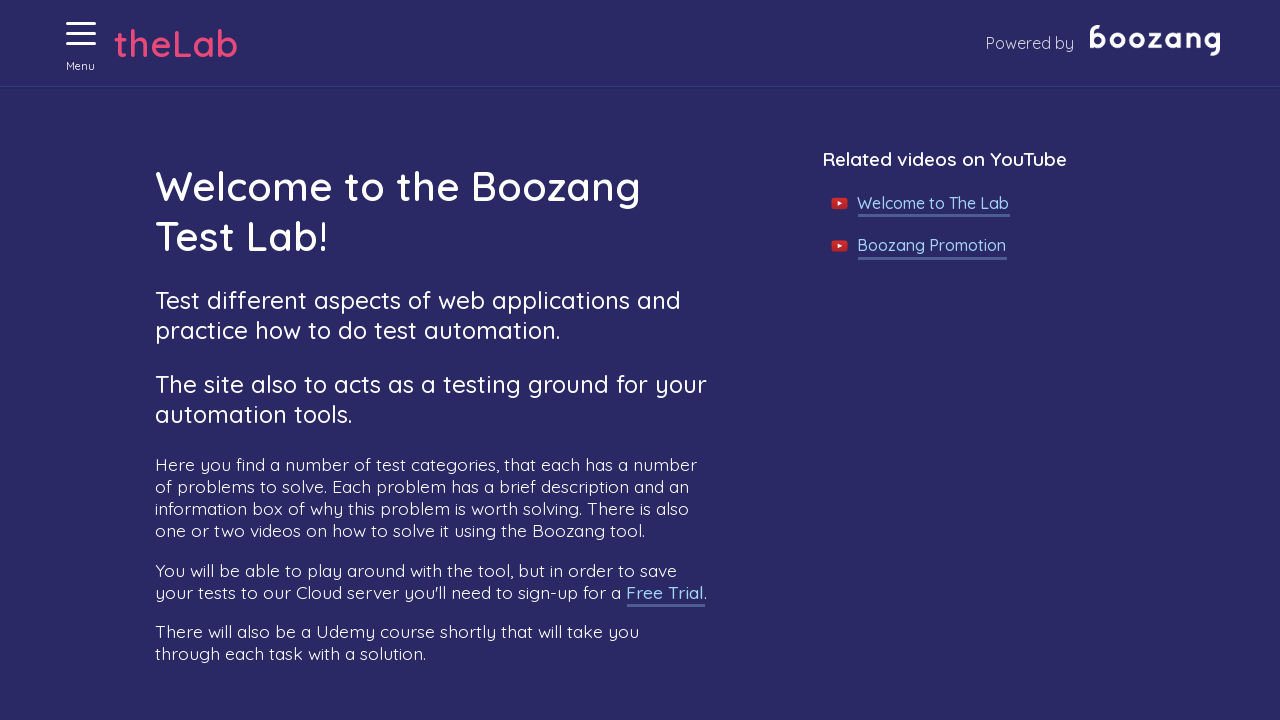

Clicked menu button to open navigation using JS event
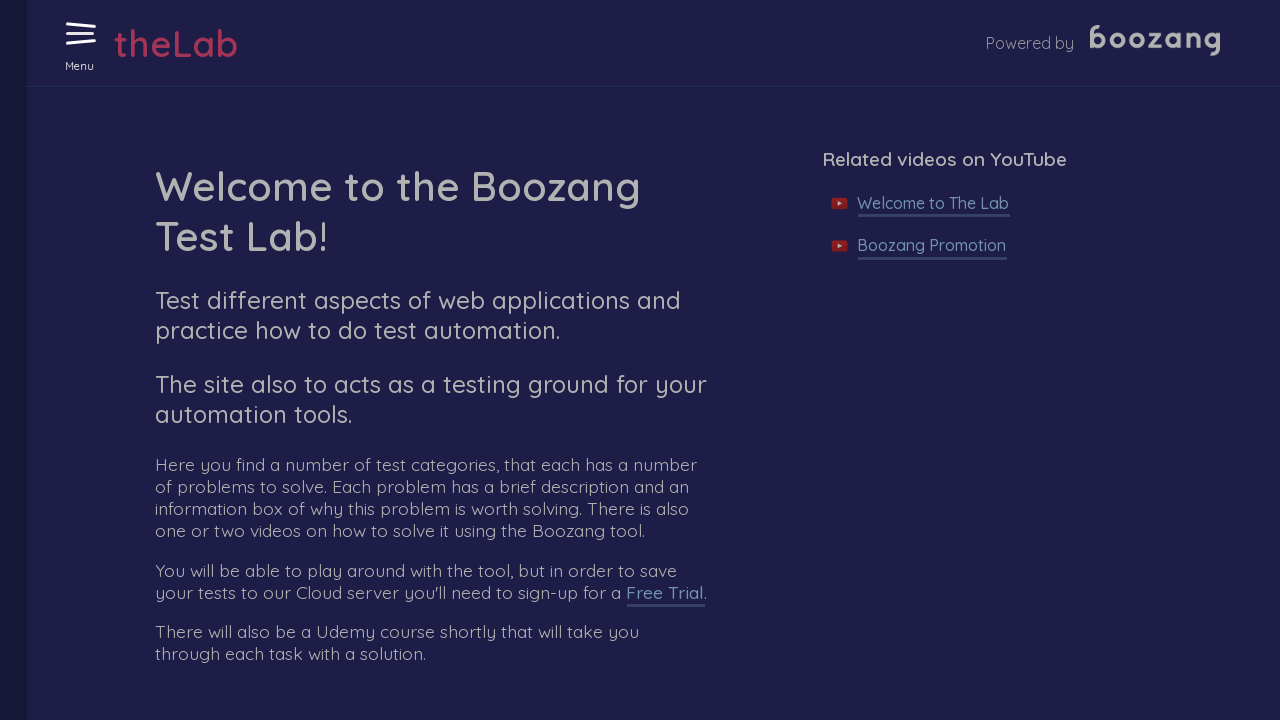

Clicked 'Collecting kittens' link using JS event
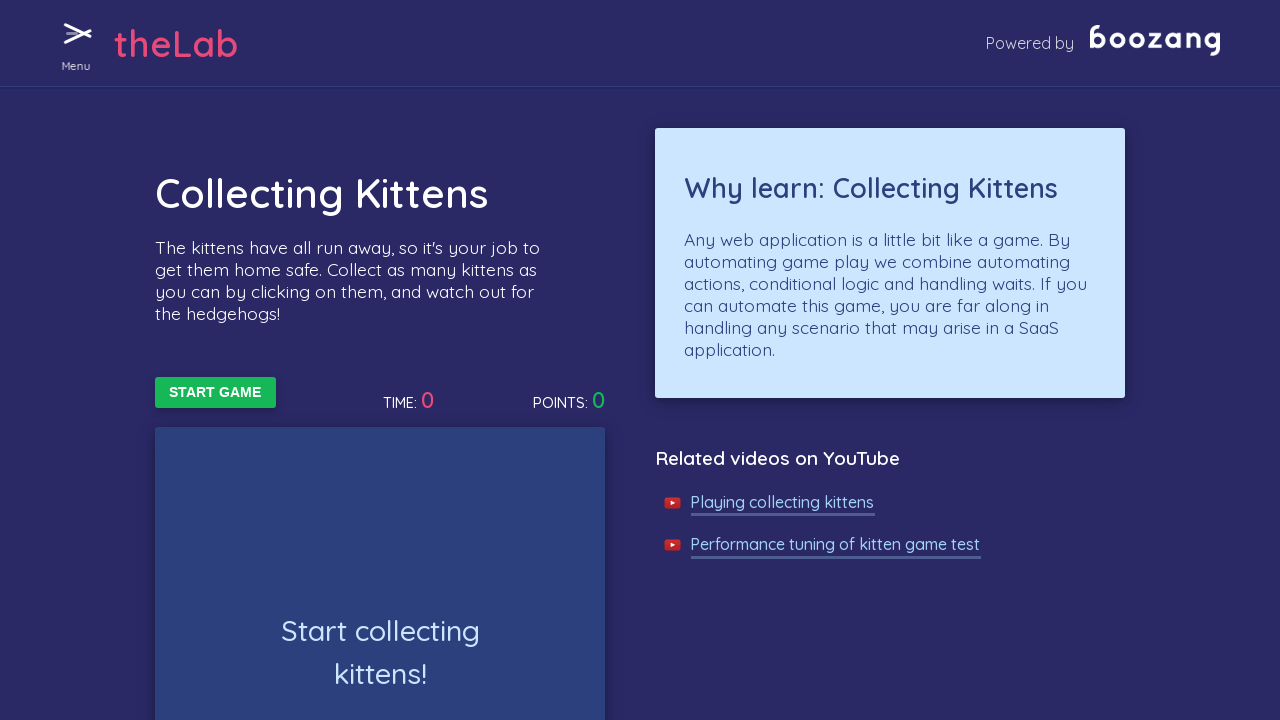

Started the kitten collecting game using JS event
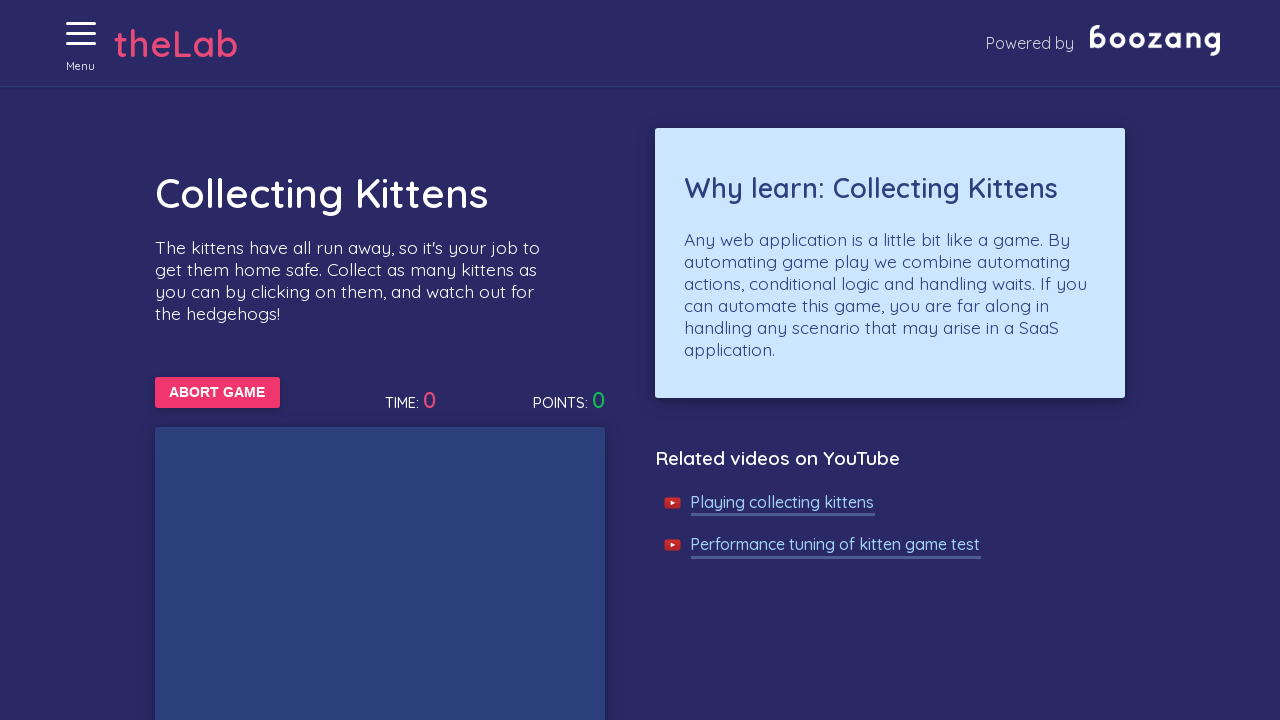

Waited 50ms for game updates
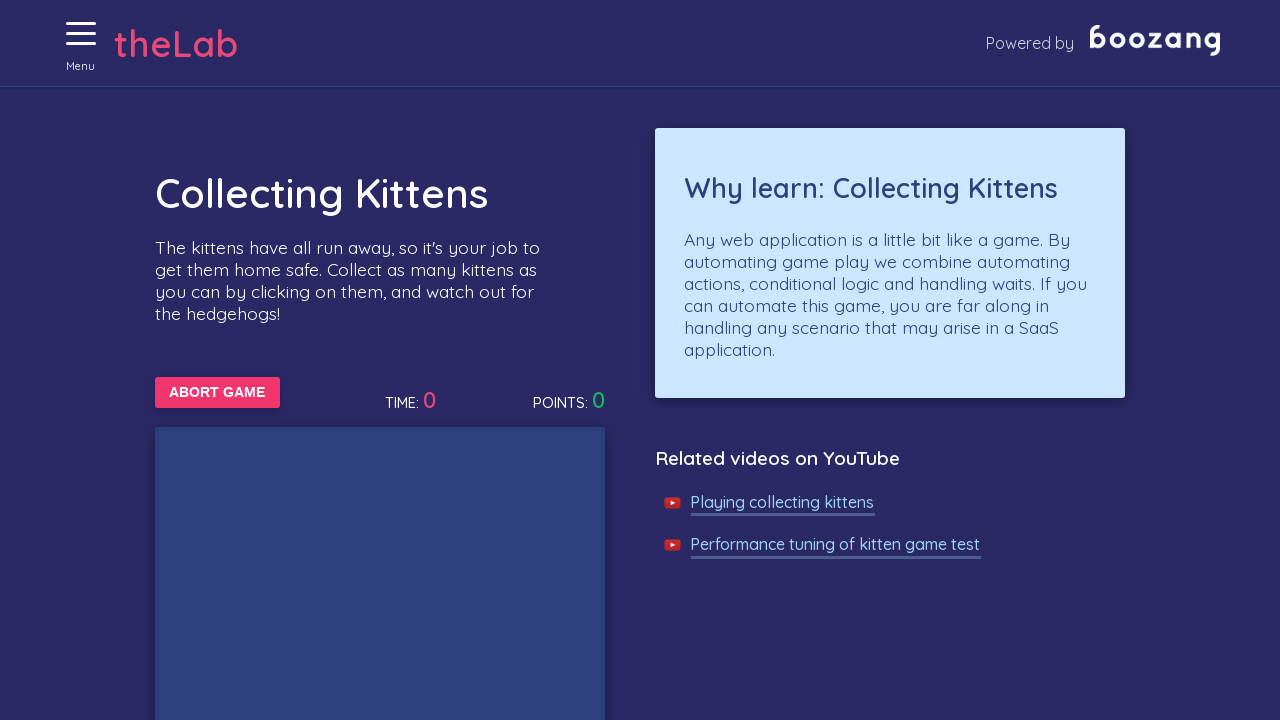

Waited 50ms for game updates
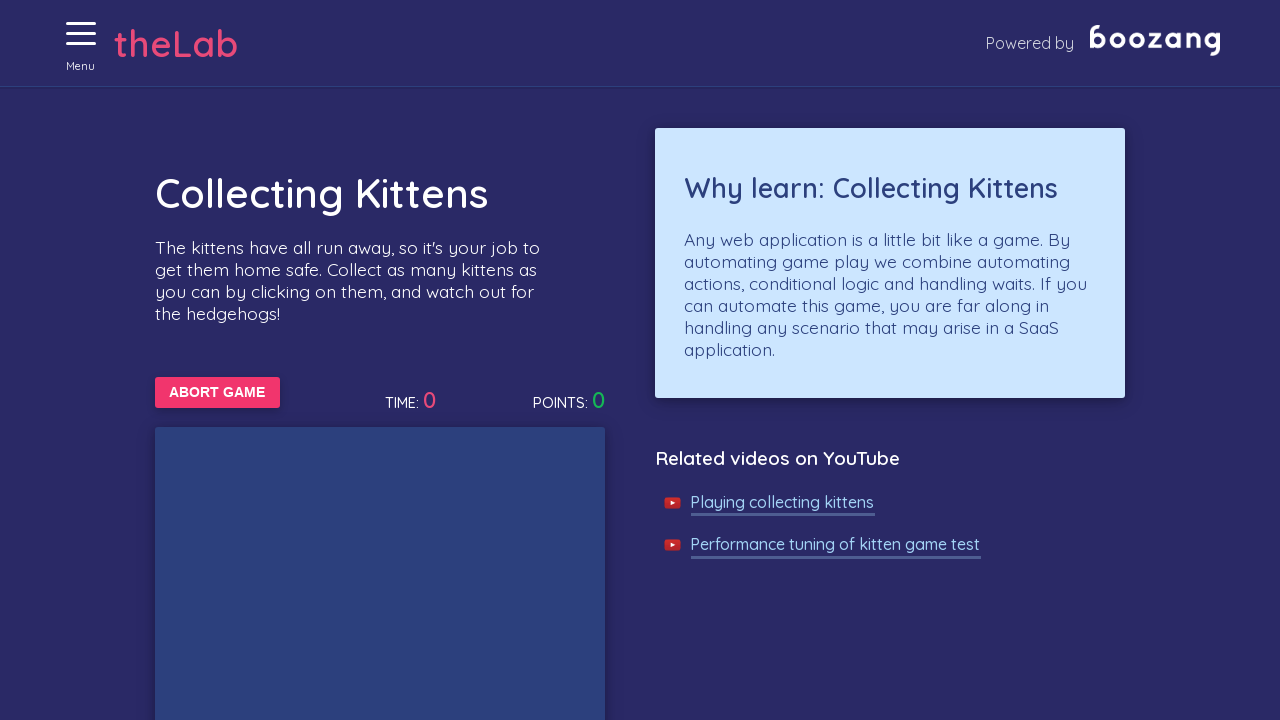

Waited 50ms for game updates
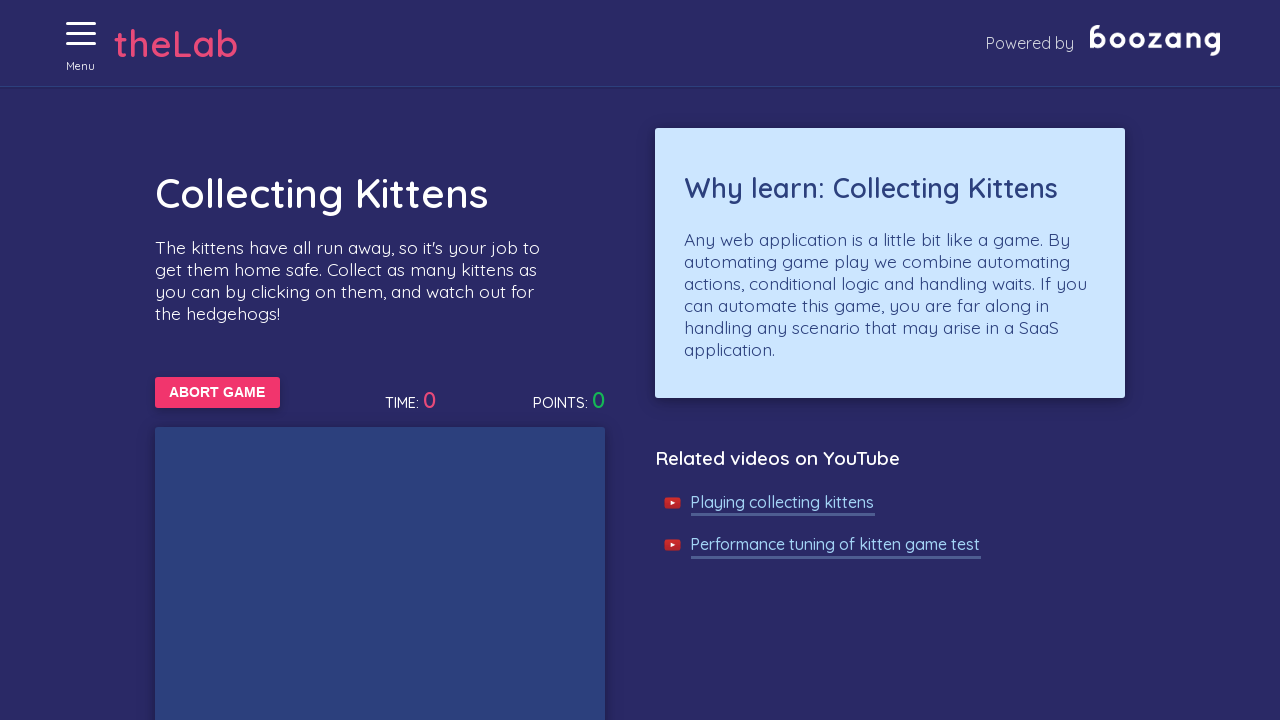

Waited 50ms for game updates
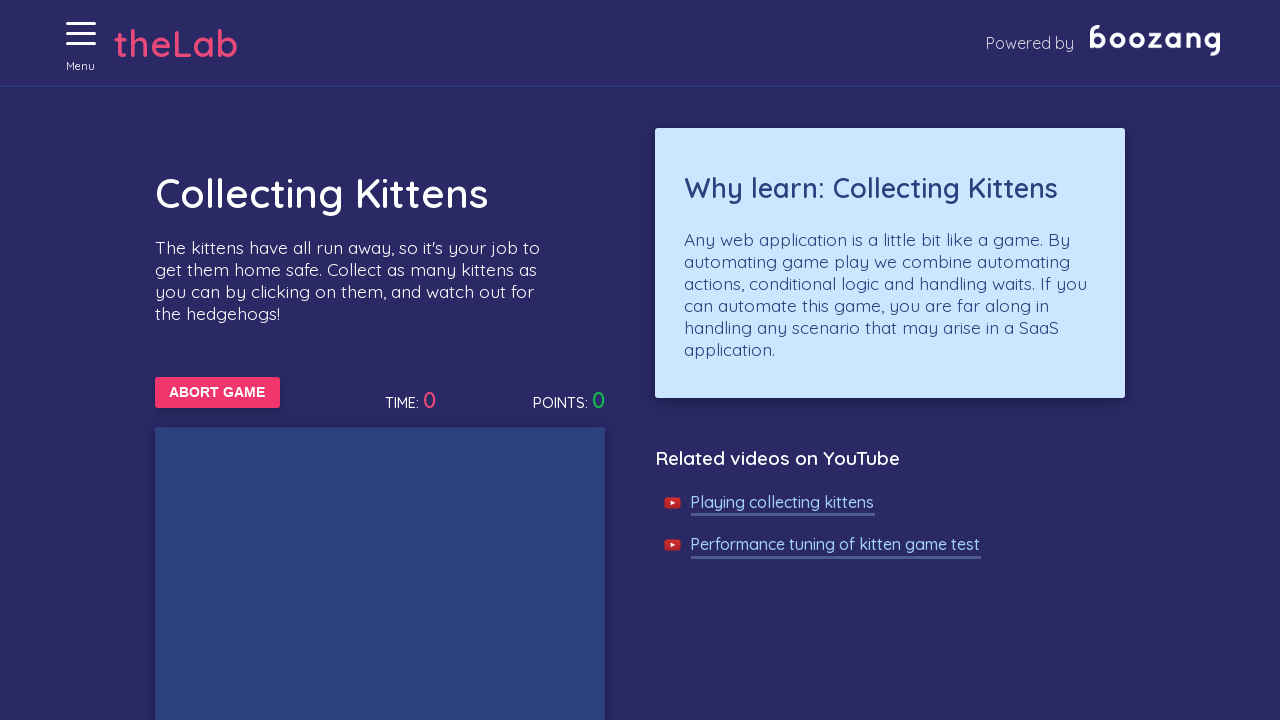

Waited 50ms for game updates
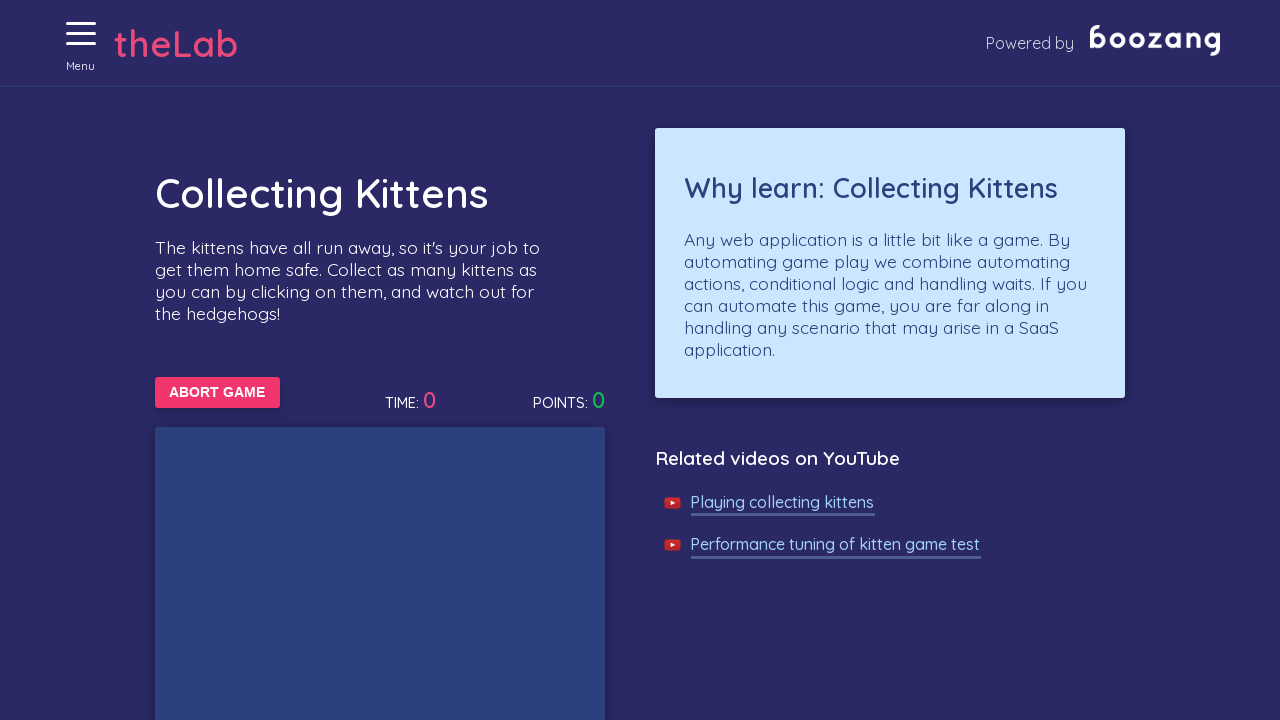

Waited 50ms for game updates
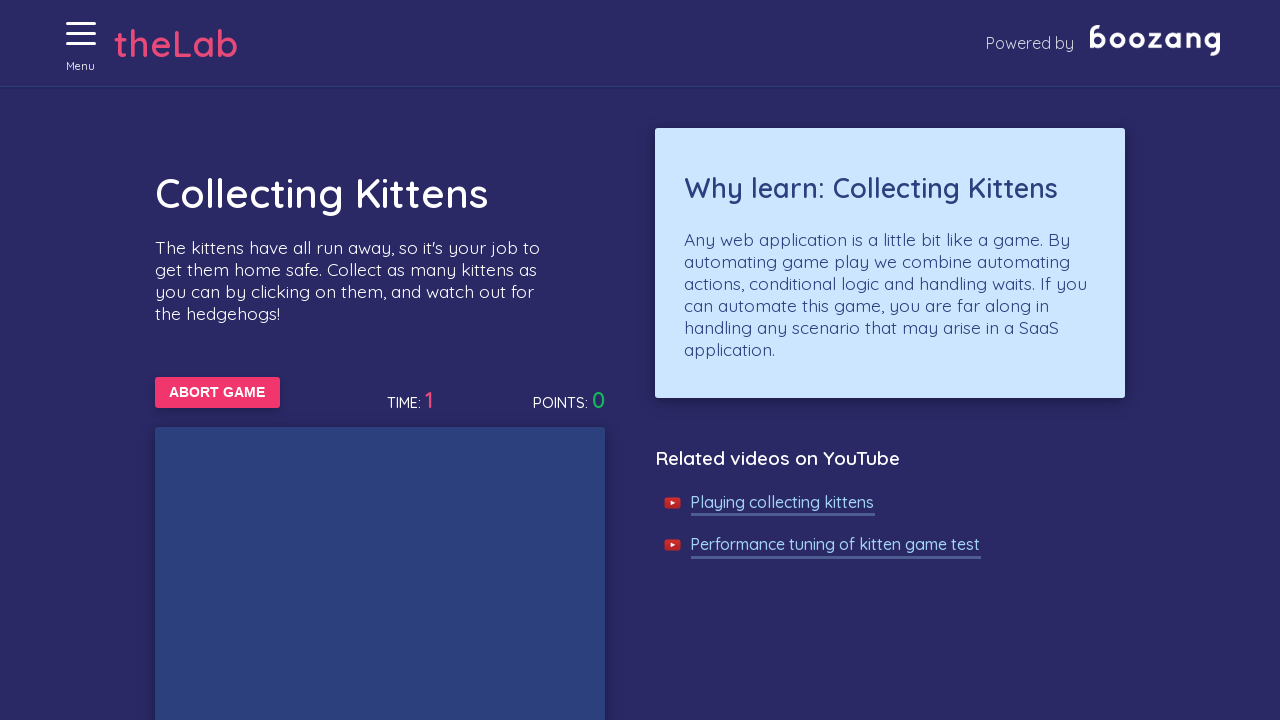

Waited 50ms for game updates
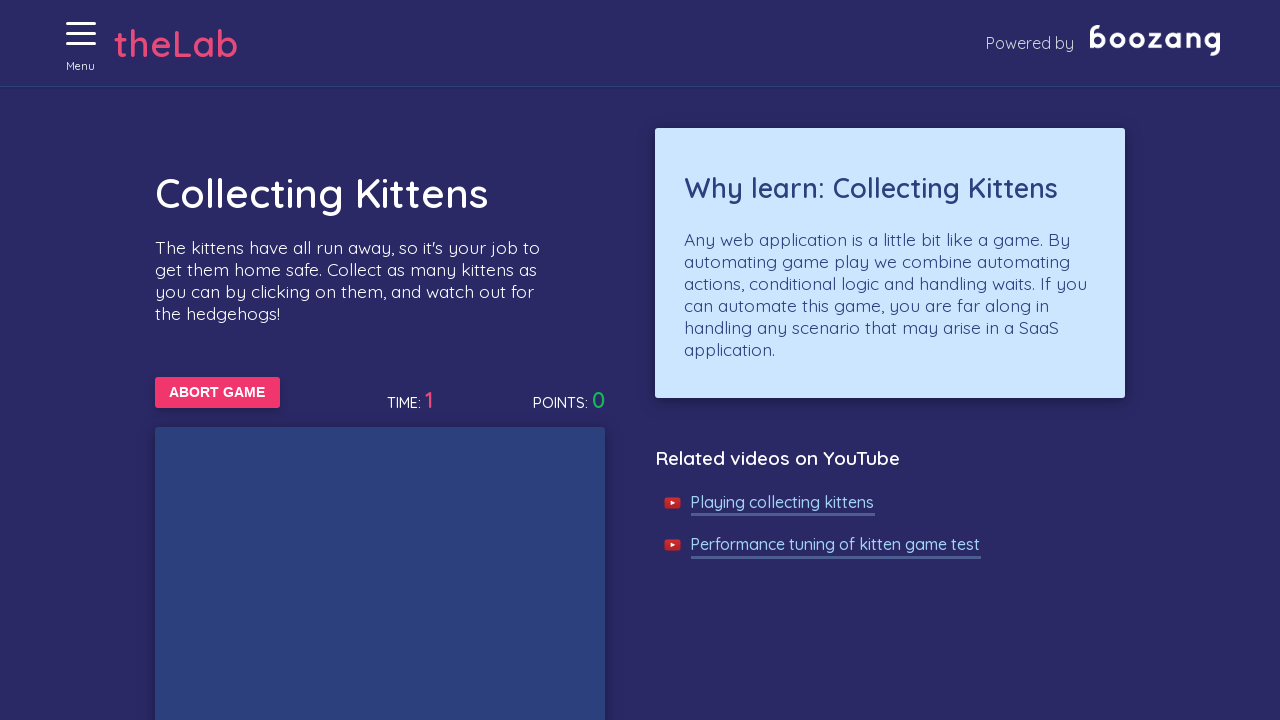

Waited 50ms for game updates
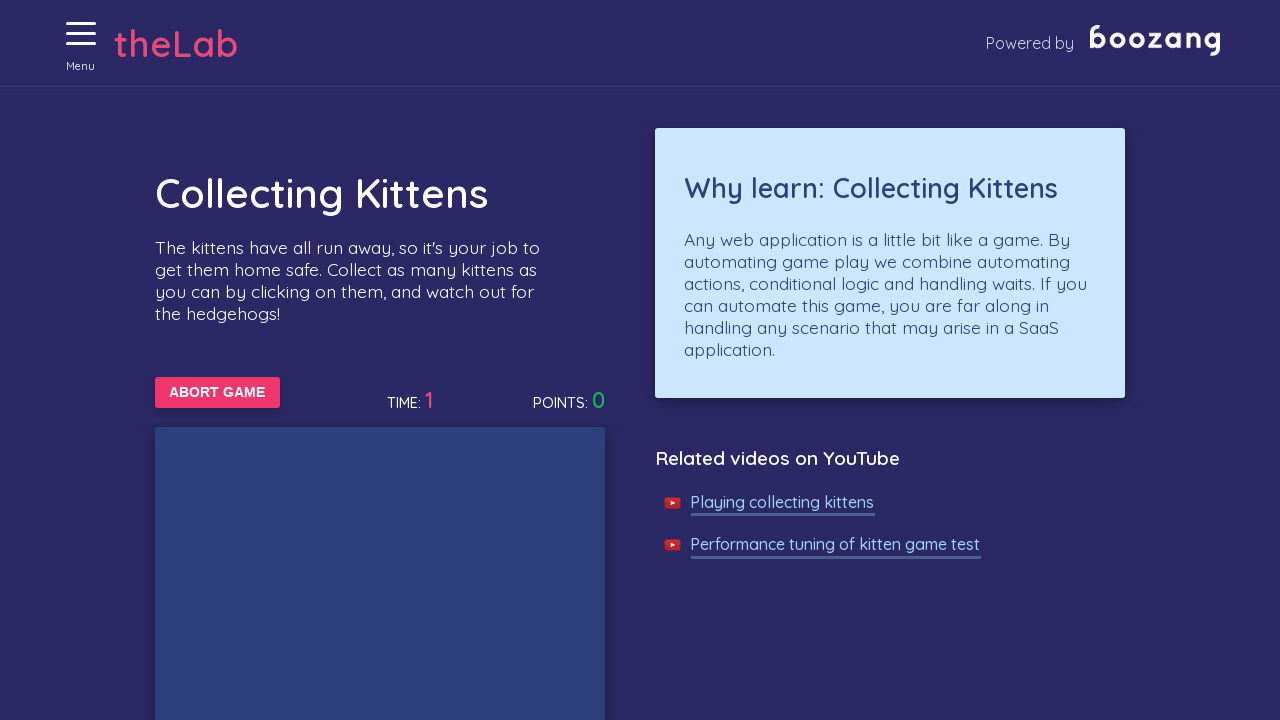

Waited 50ms for game updates
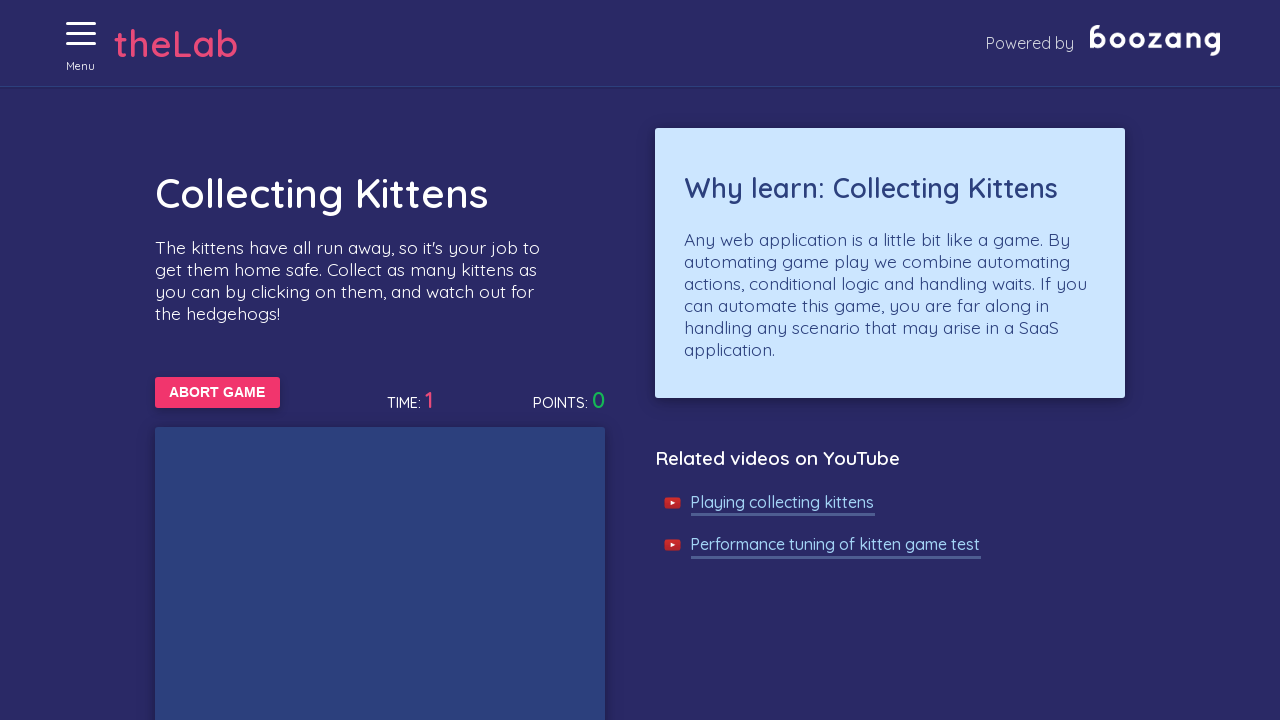

Clicked kitten using JS event to collect it
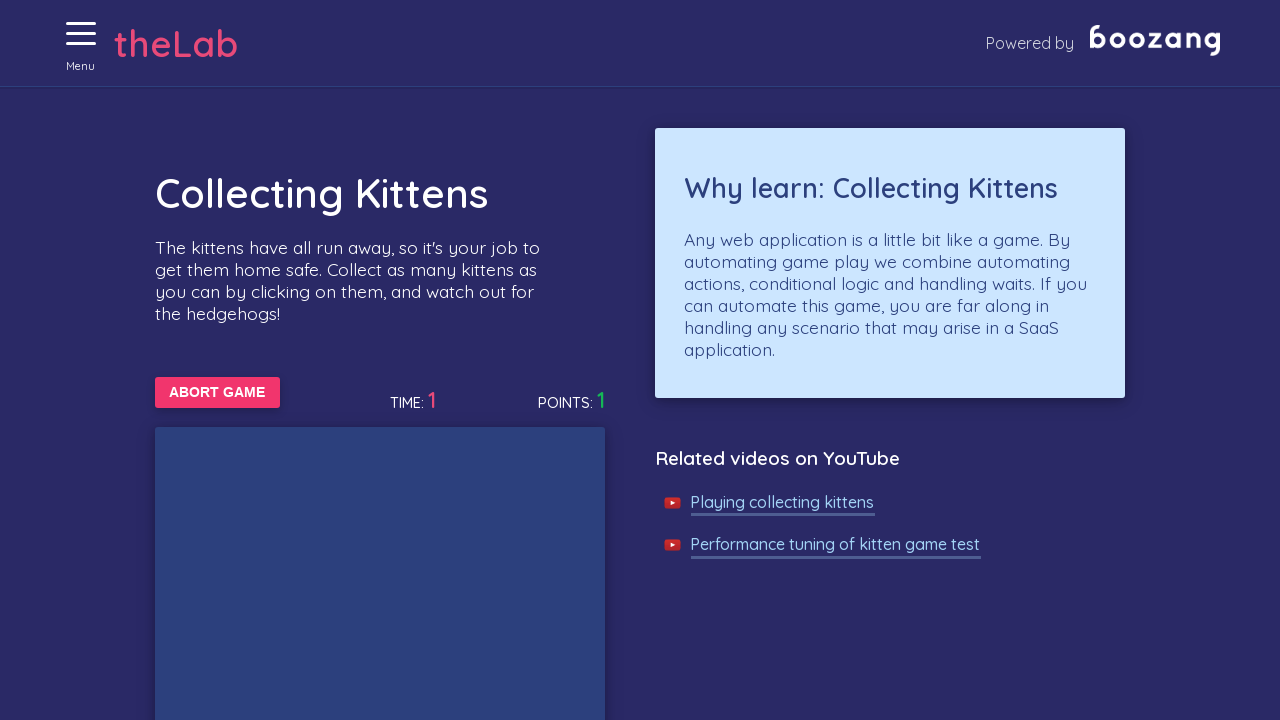

Waited 50ms for game updates
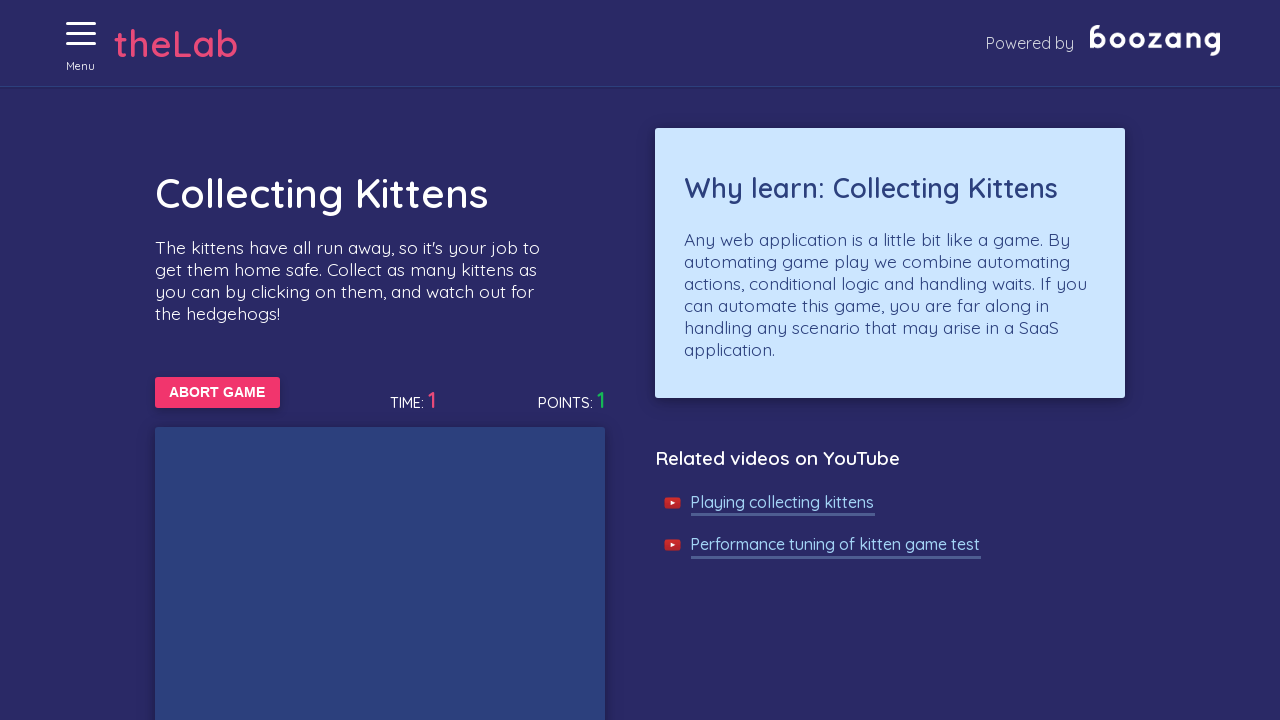

Waited 50ms for game updates
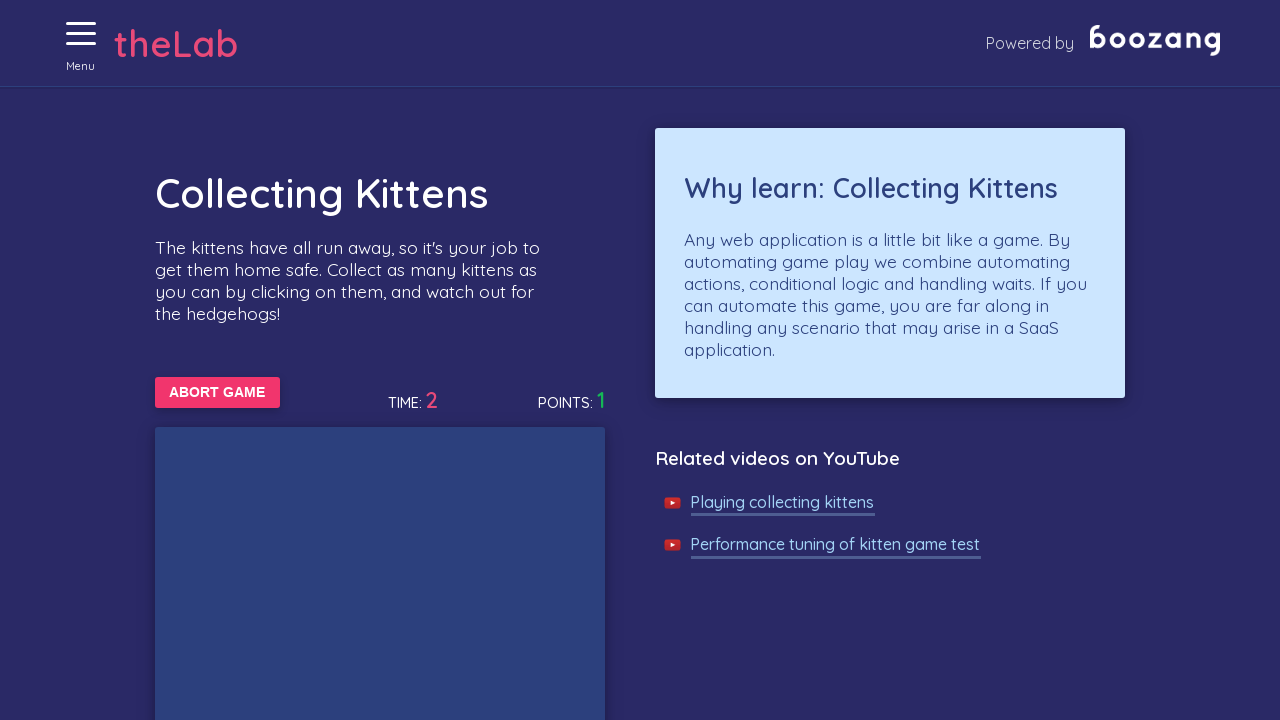

Waited 50ms for game updates
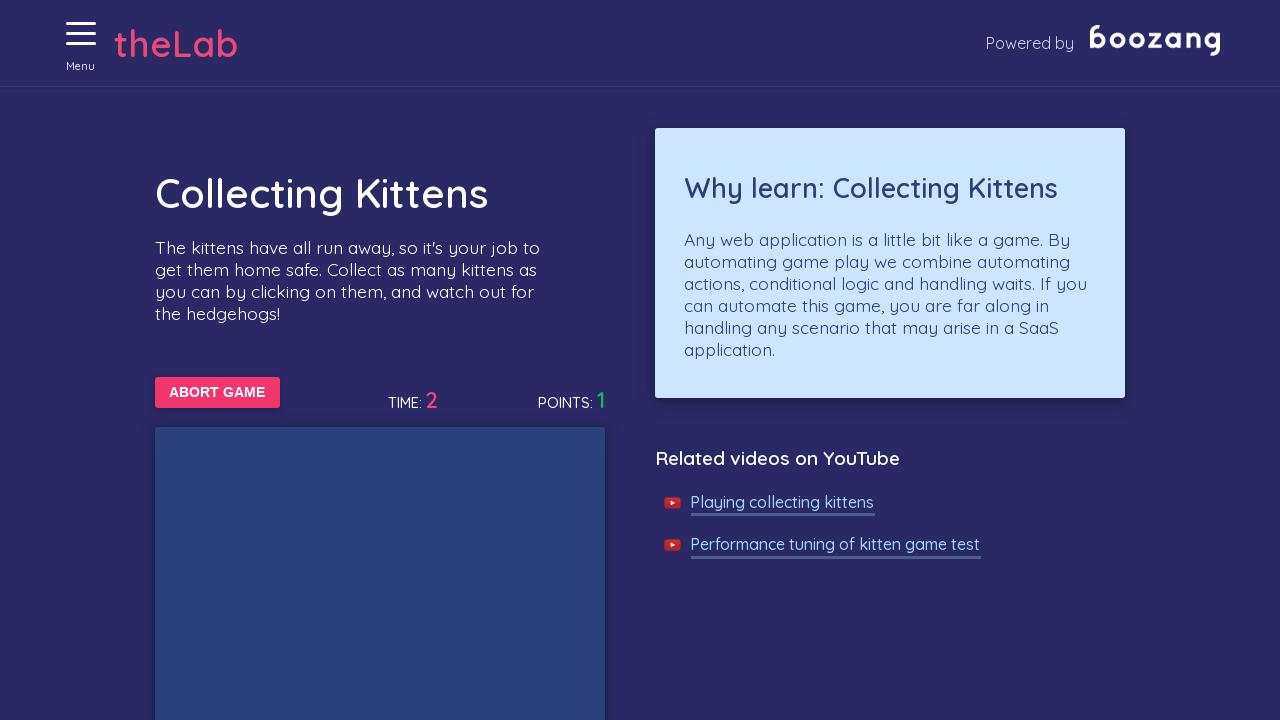

Waited 50ms for game updates
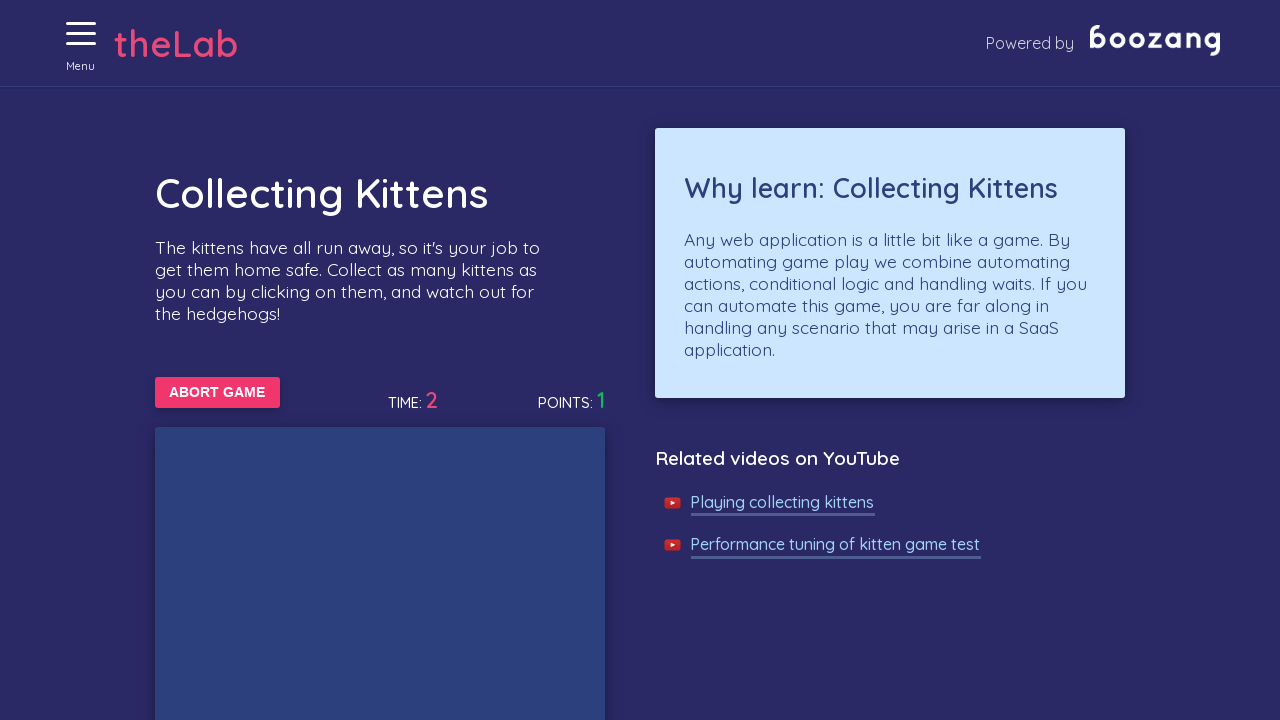

Clicked kitten using JS event to collect it
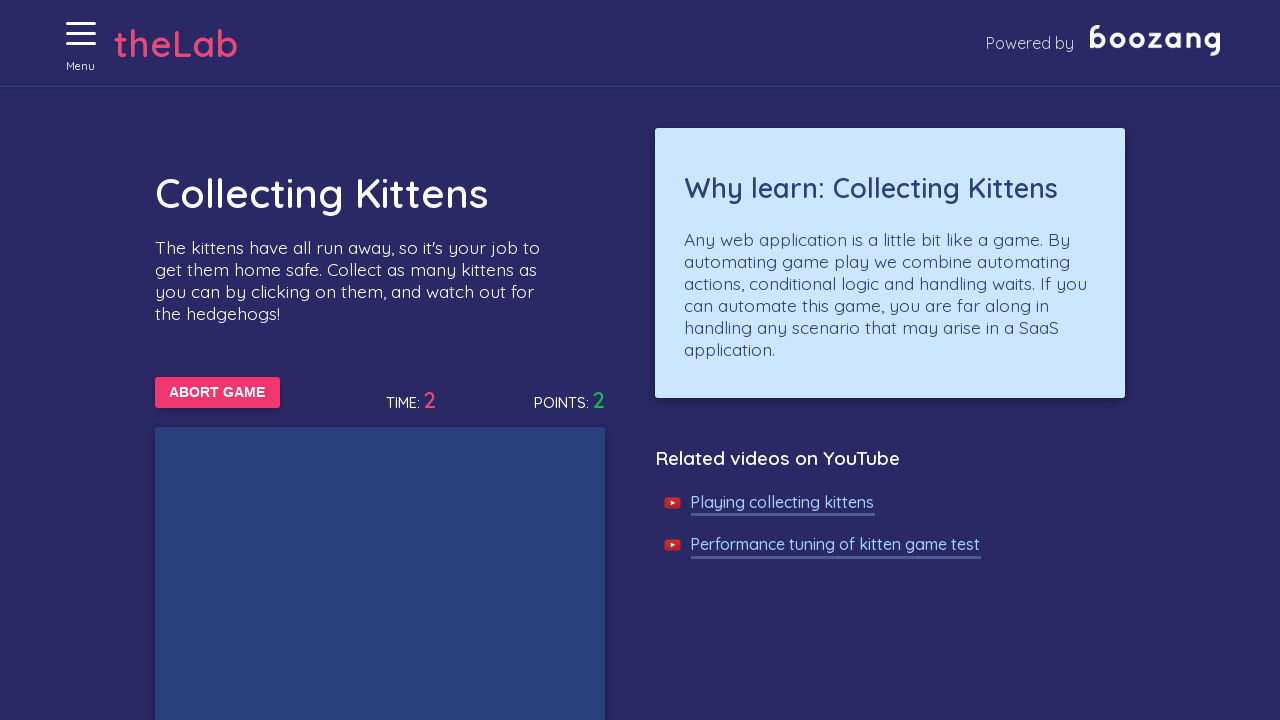

Waited 50ms for game updates
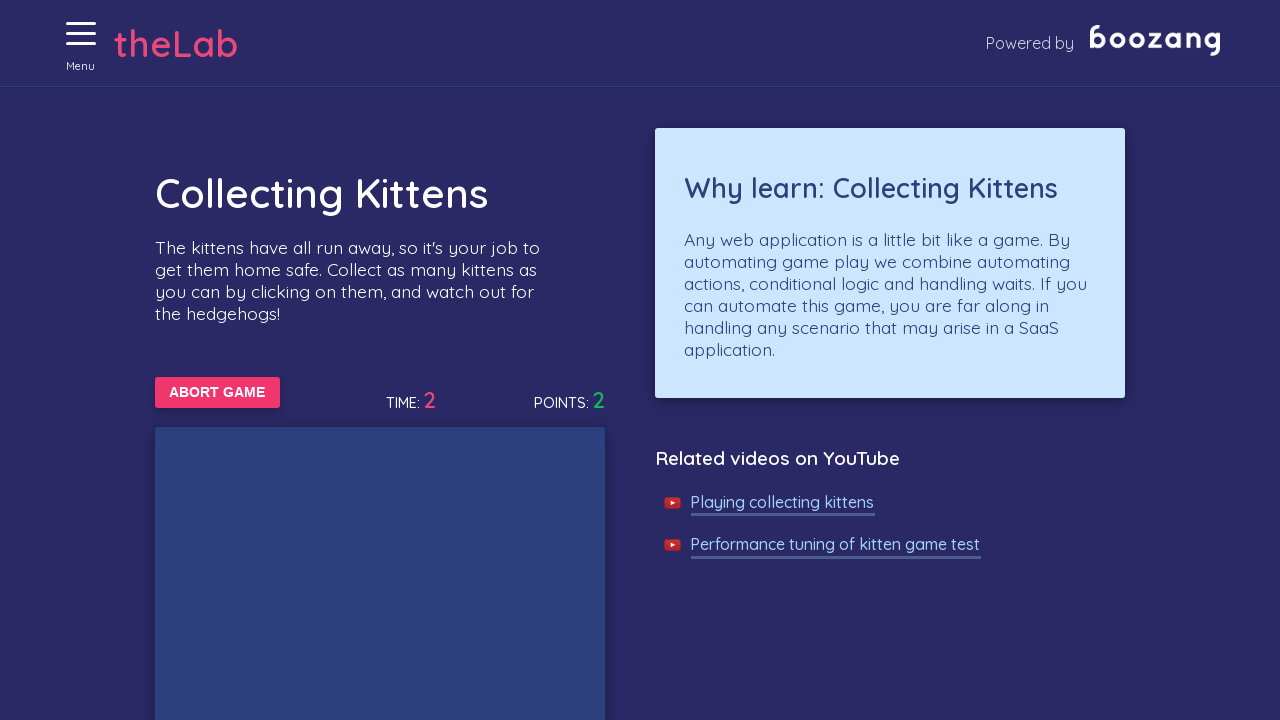

Waited 50ms for game updates
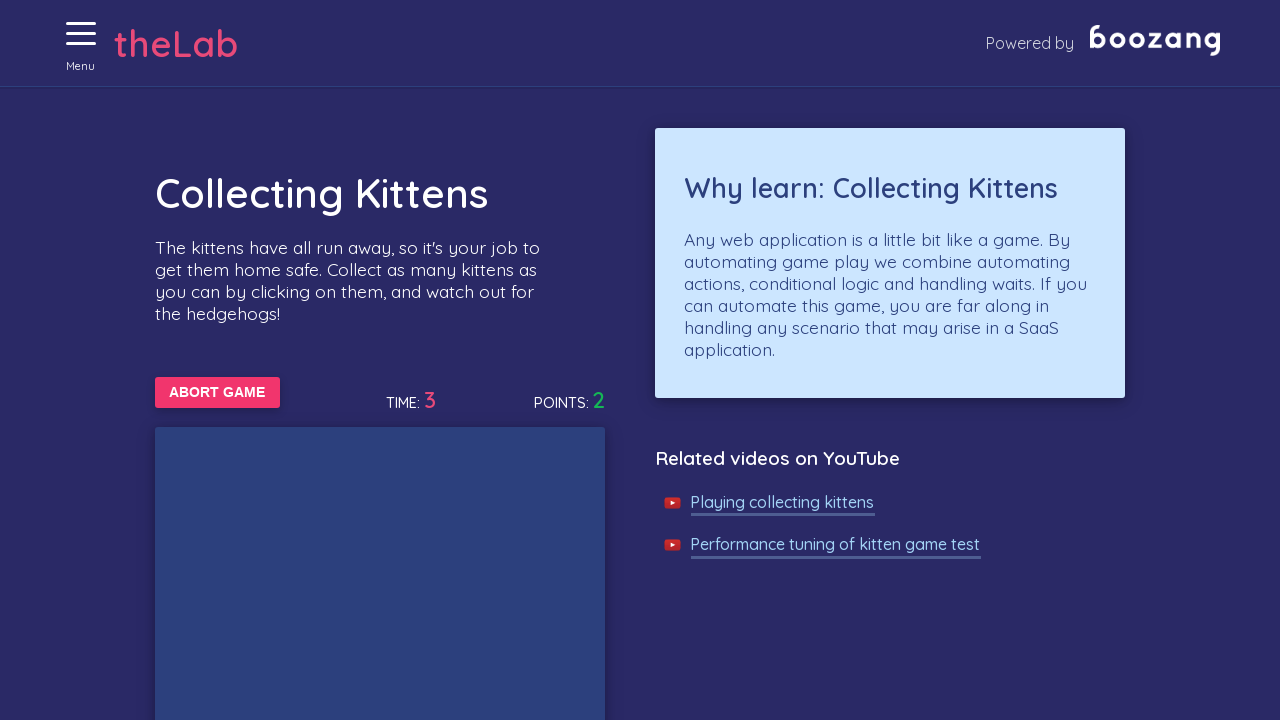

Waited 50ms for game updates
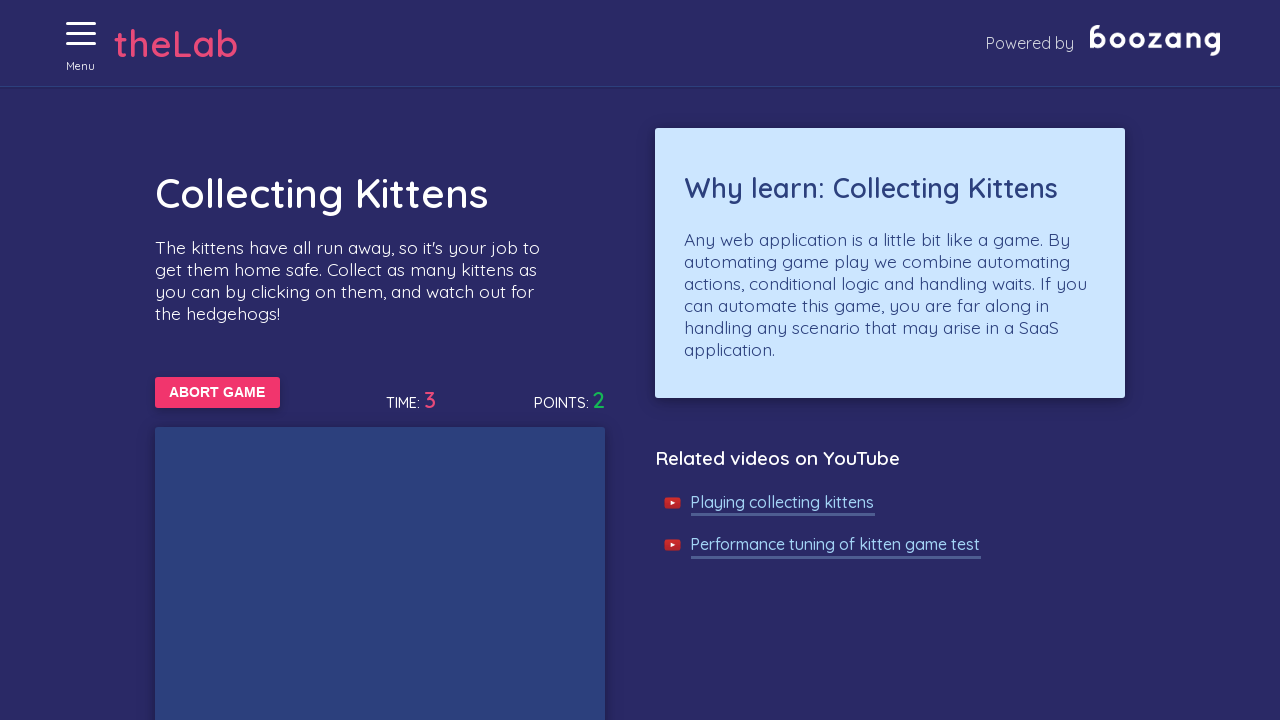

Waited 50ms for game updates
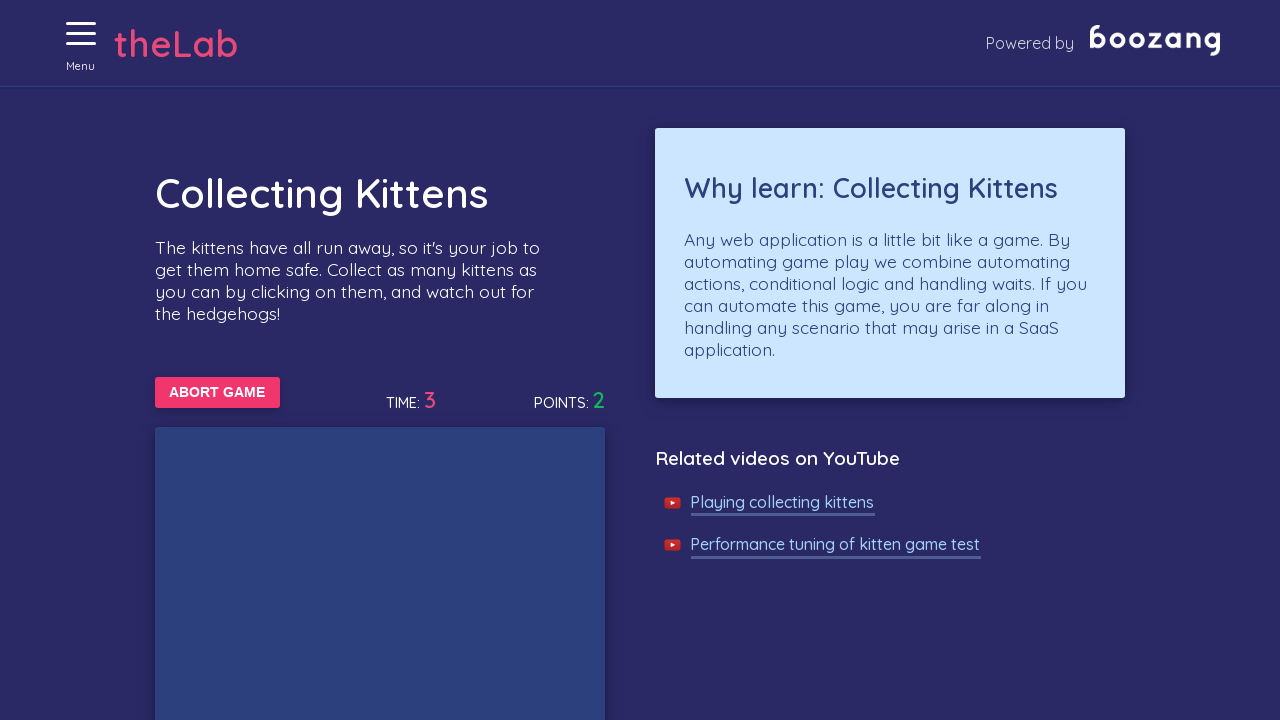

Waited 50ms for game updates
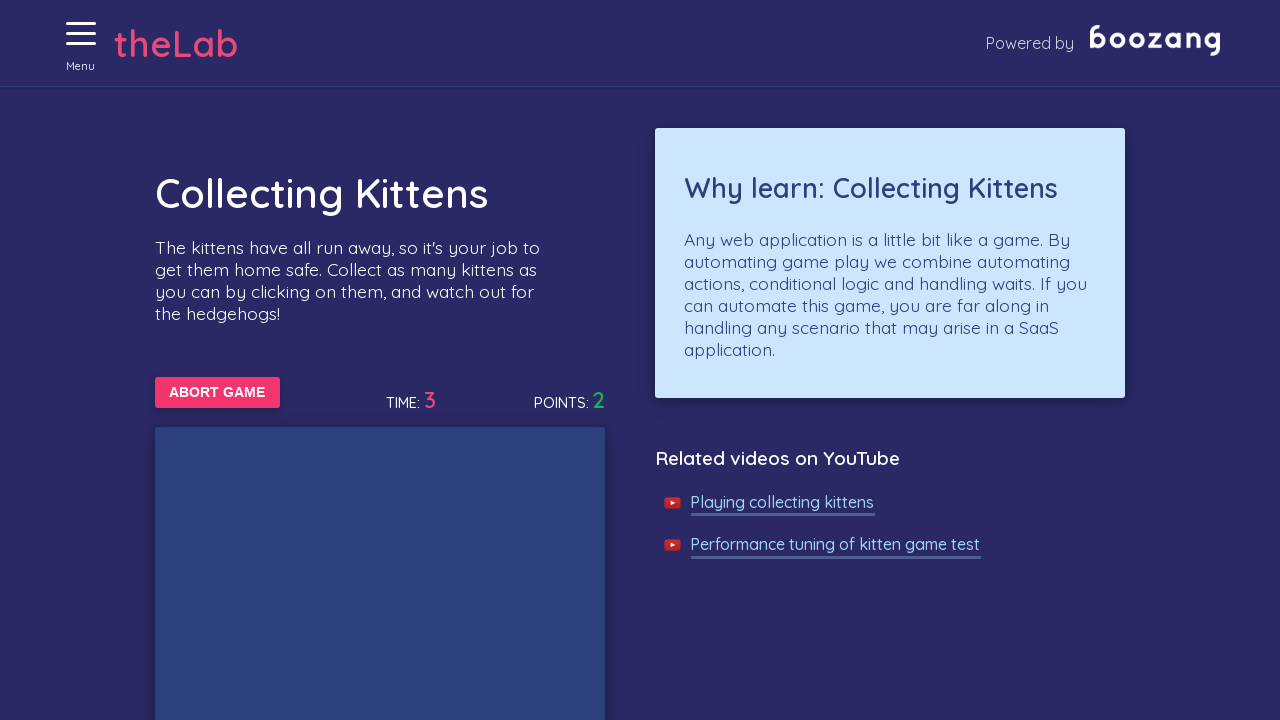

Waited 50ms for game updates
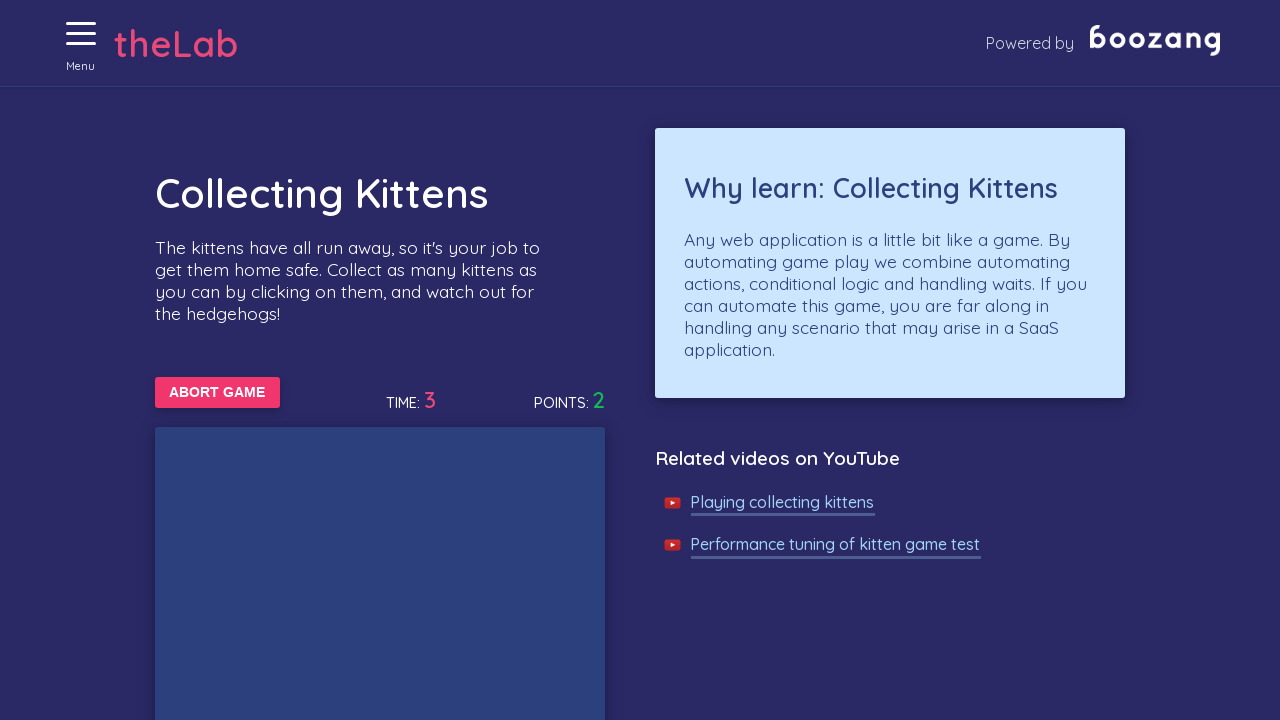

Waited 50ms for game updates
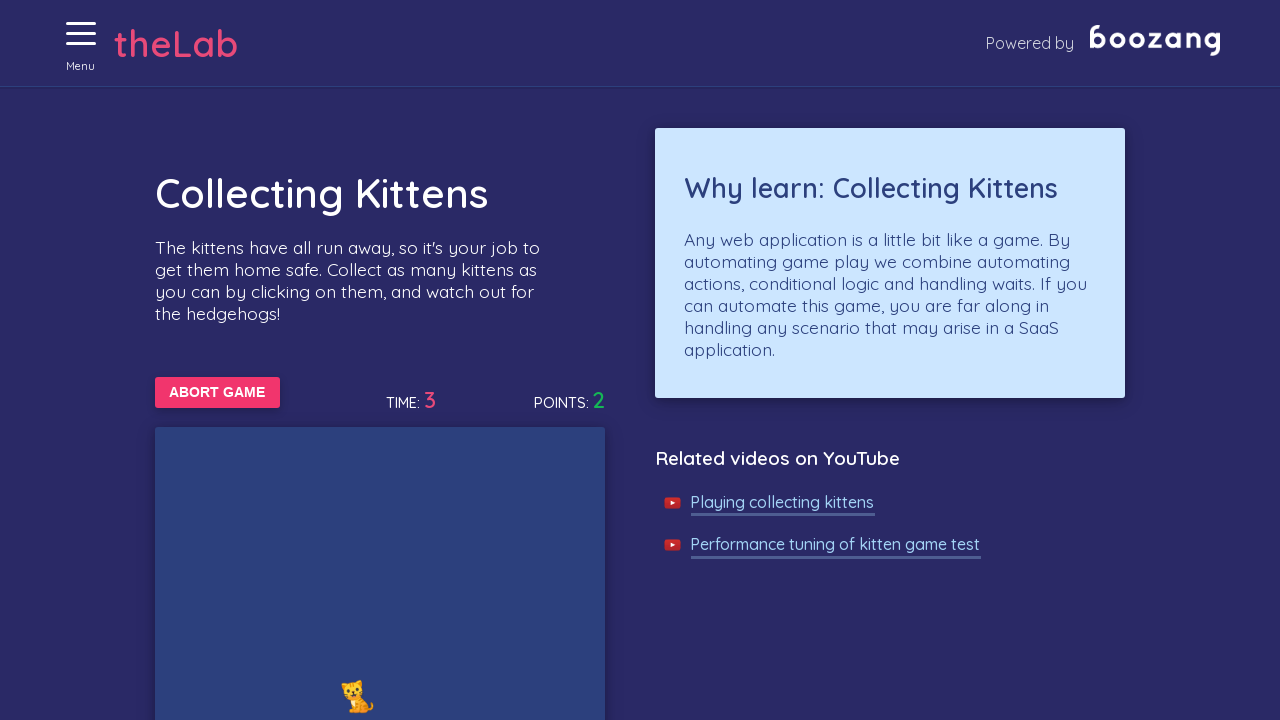

Clicked kitten using JS event to collect it
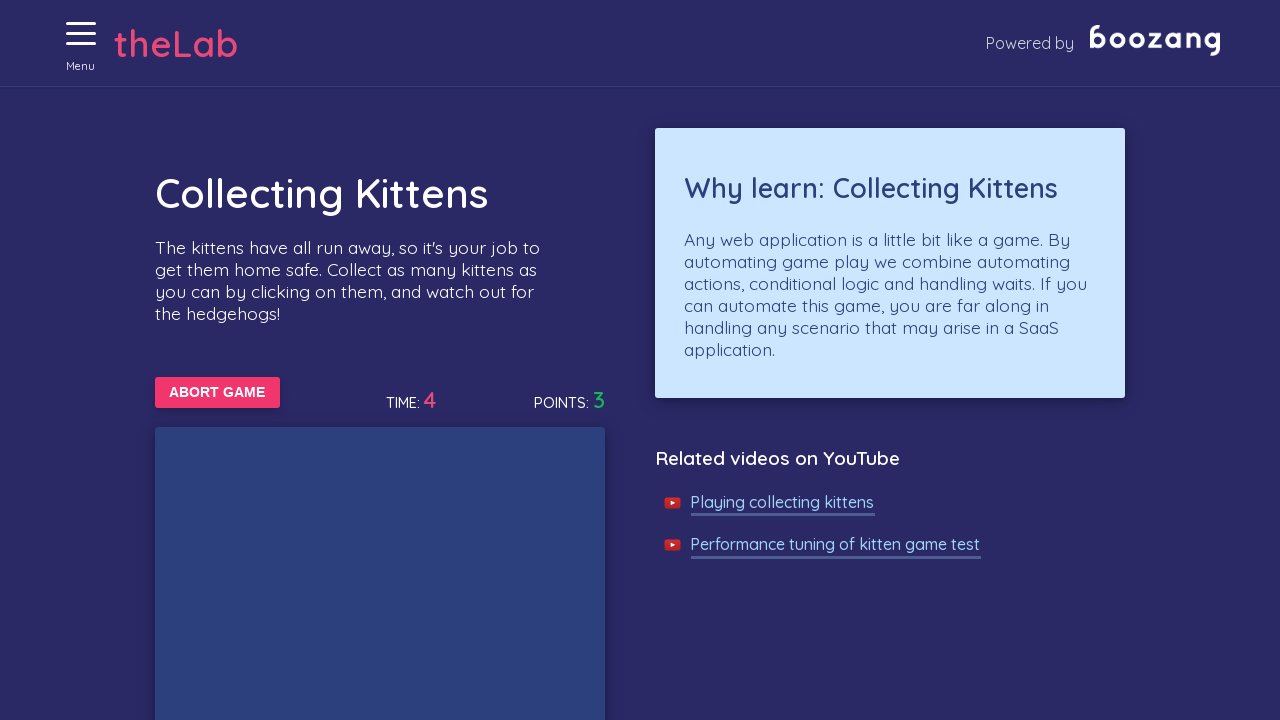

Waited 50ms for game updates
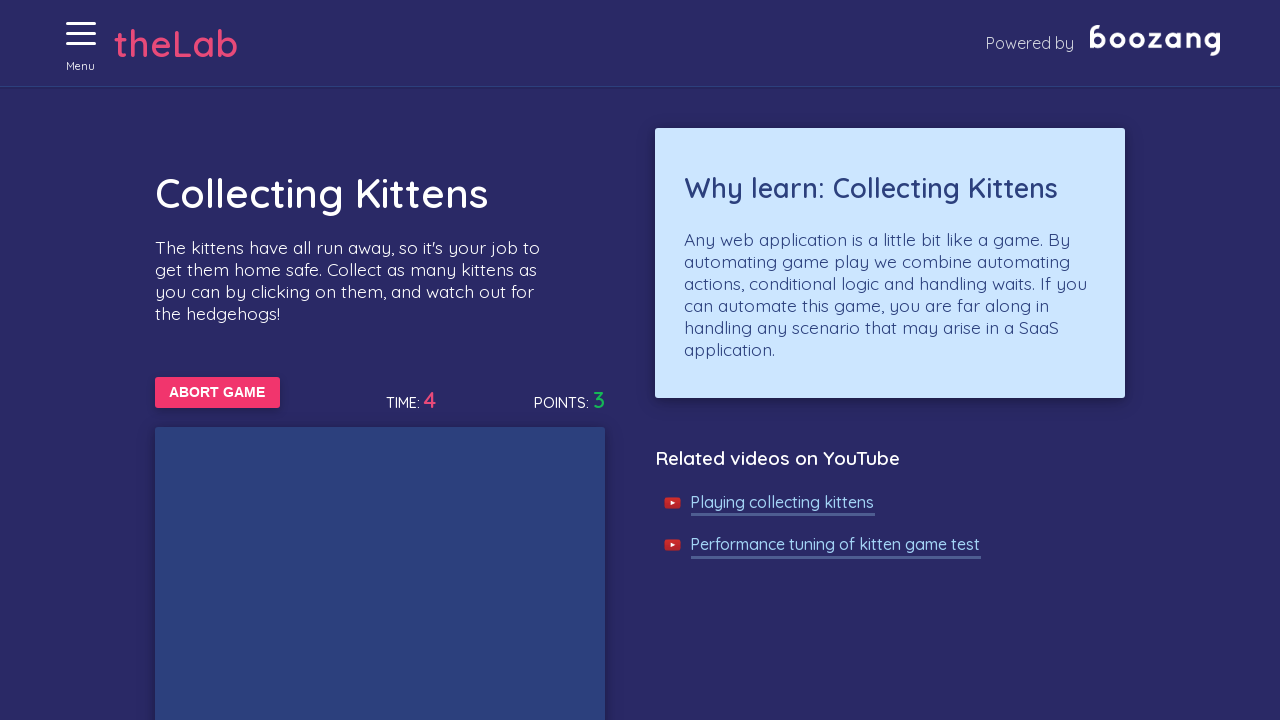

Waited 50ms for game updates
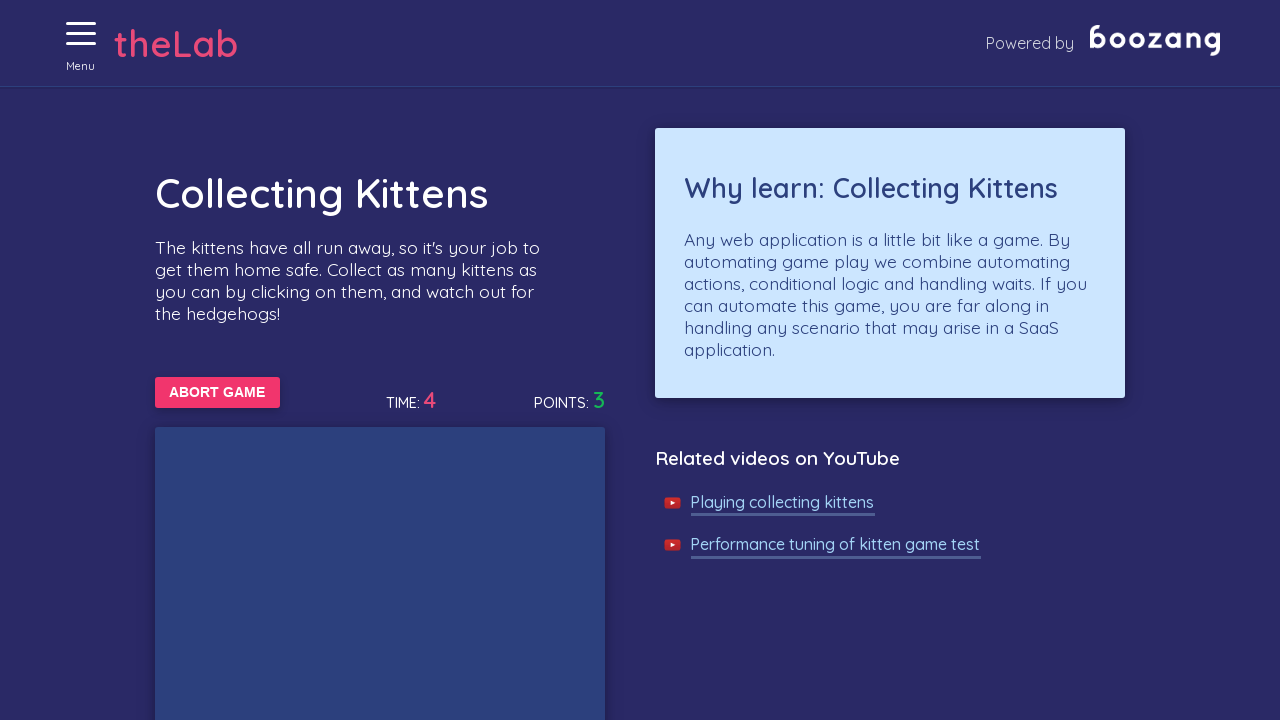

Waited 50ms for game updates
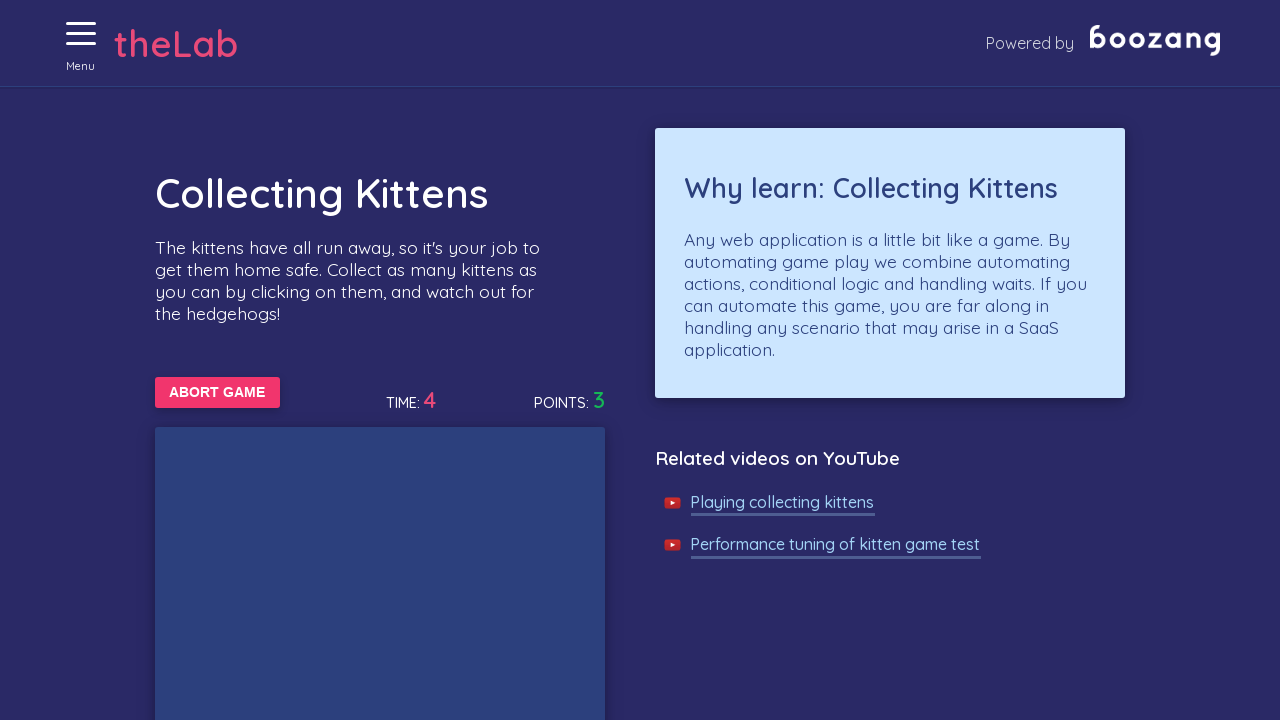

Waited 50ms for game updates
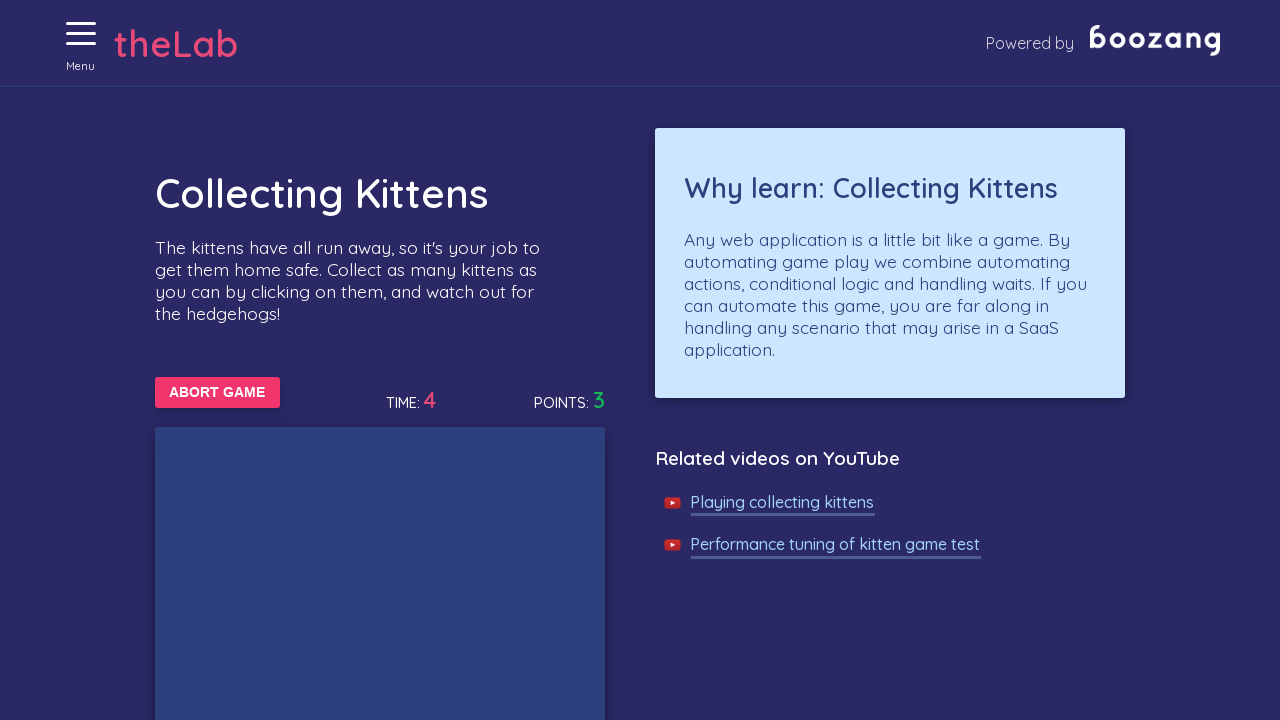

Waited 50ms for game updates
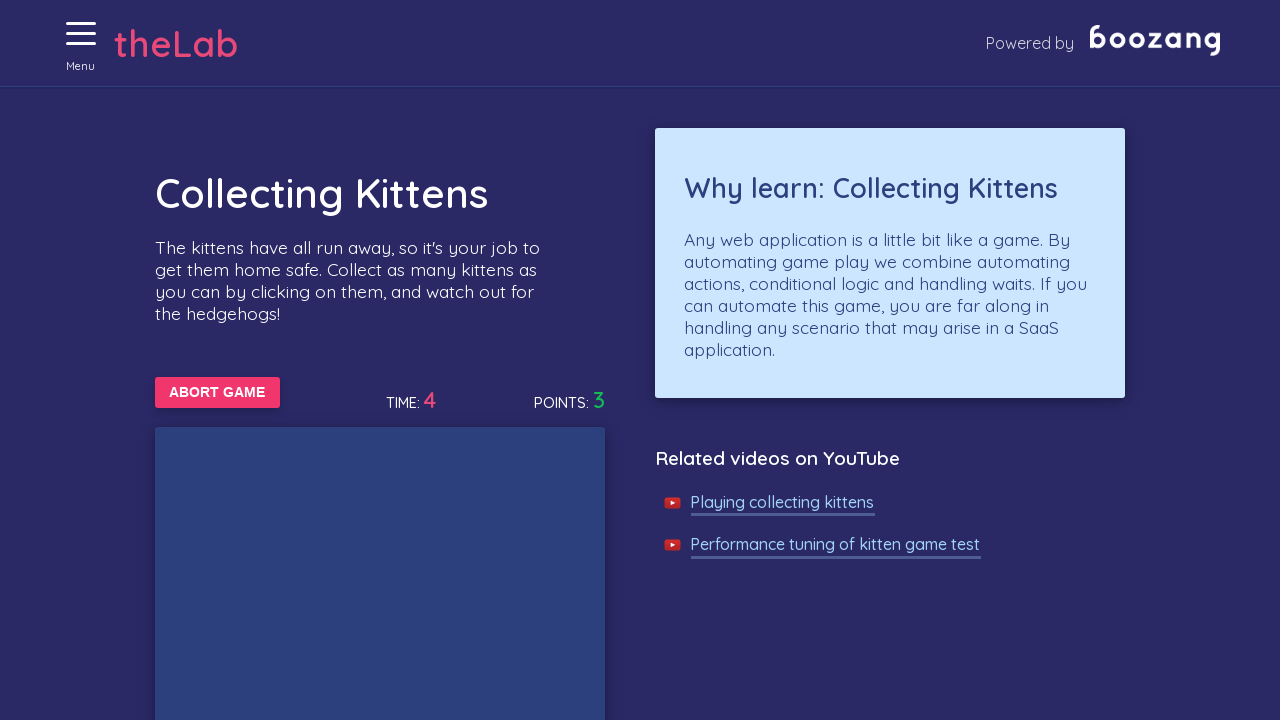

Waited 50ms for game updates
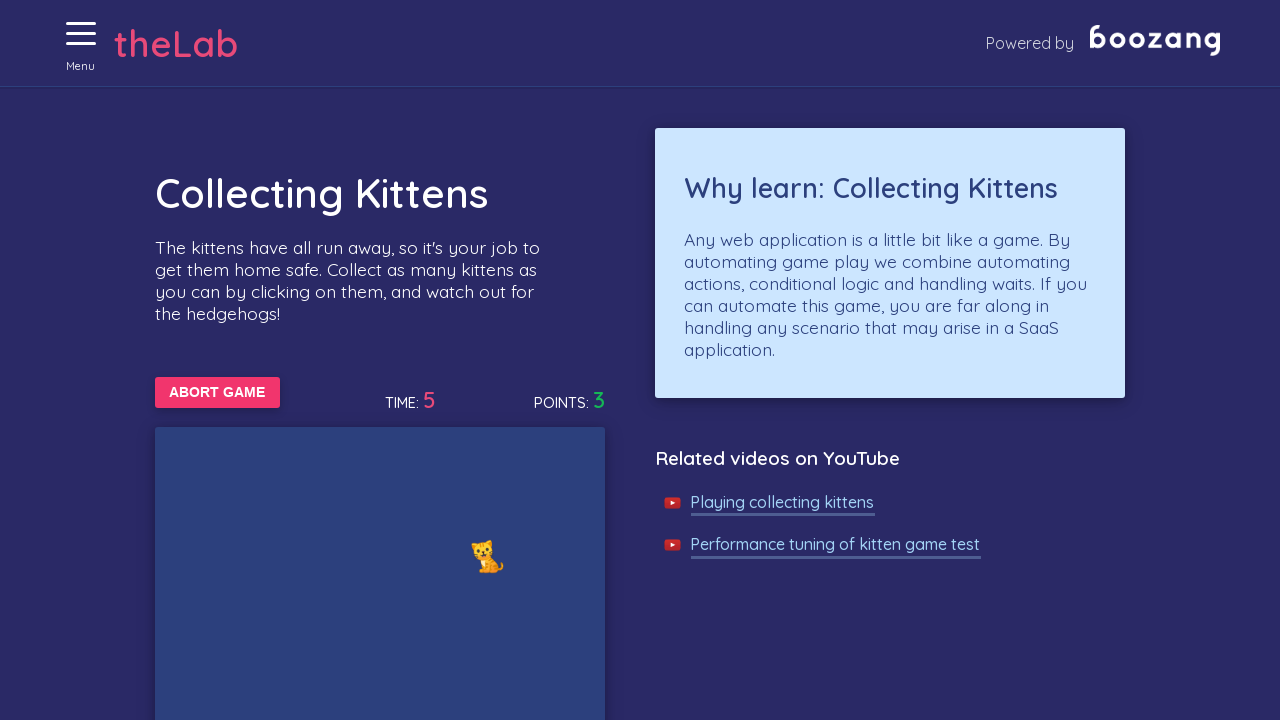

Clicked kitten using JS event to collect it
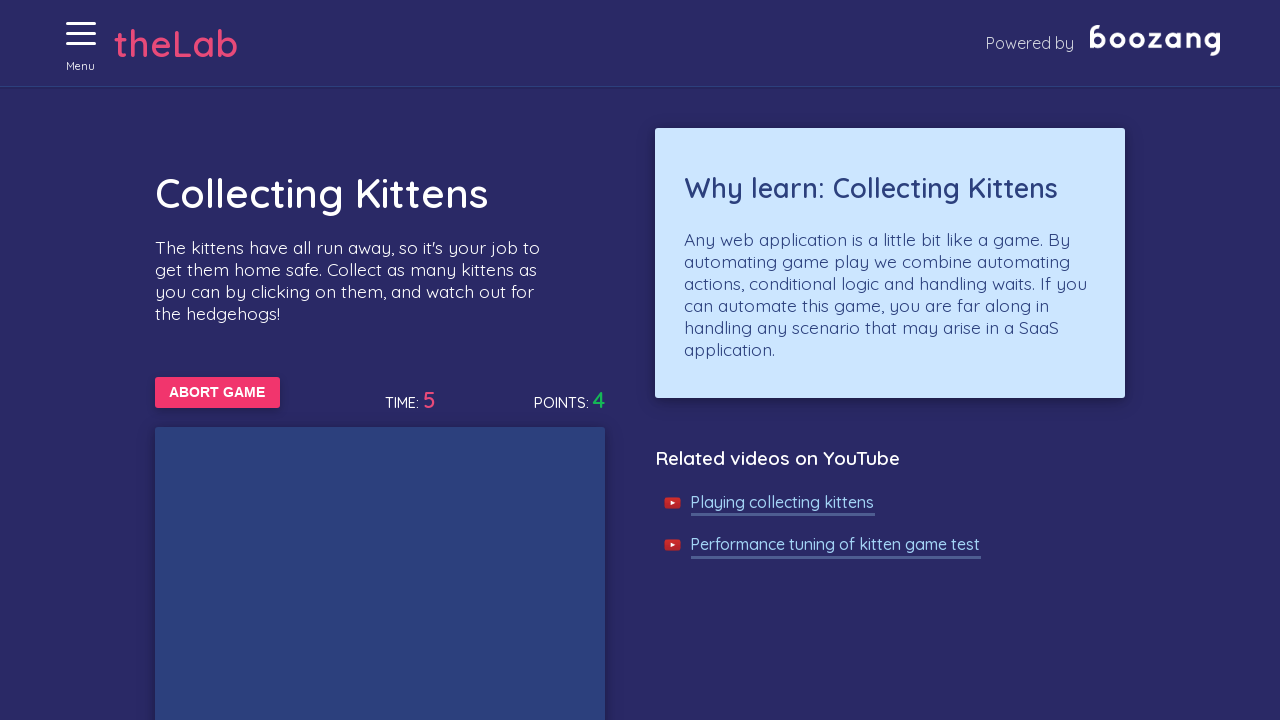

Waited 50ms for game updates
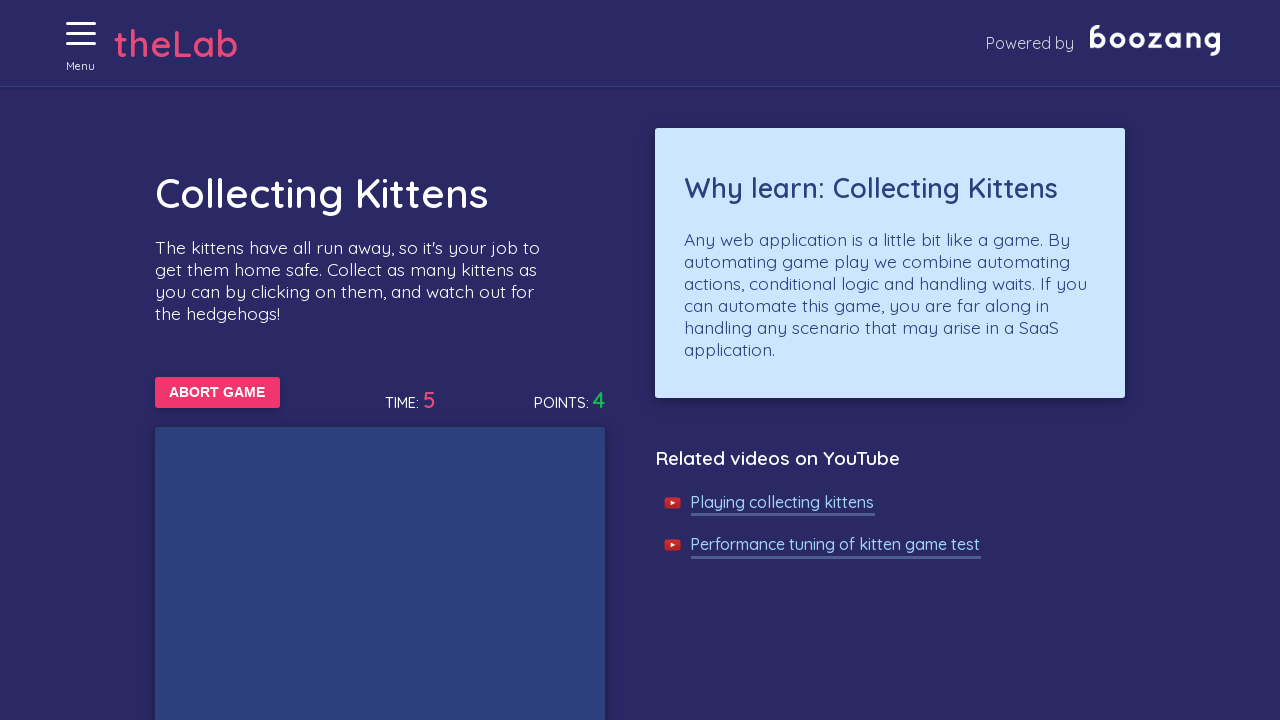

Waited 50ms for game updates
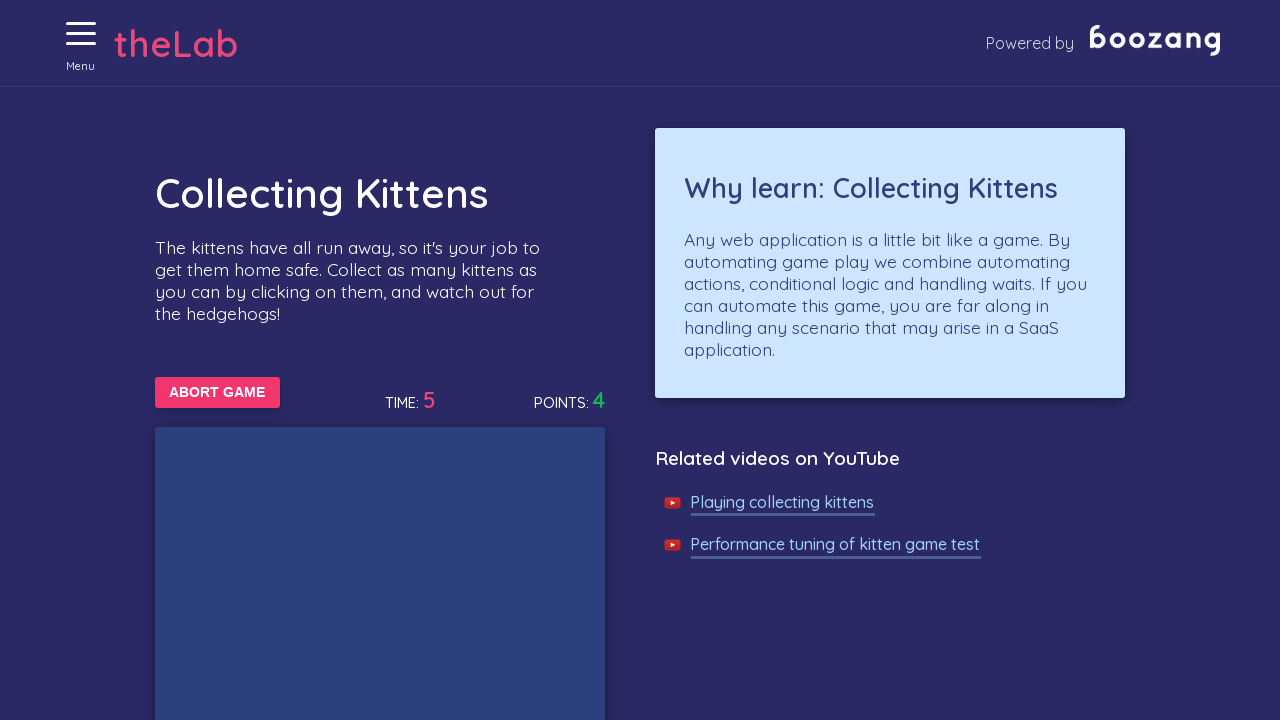

Clicked kitten using JS event to collect it
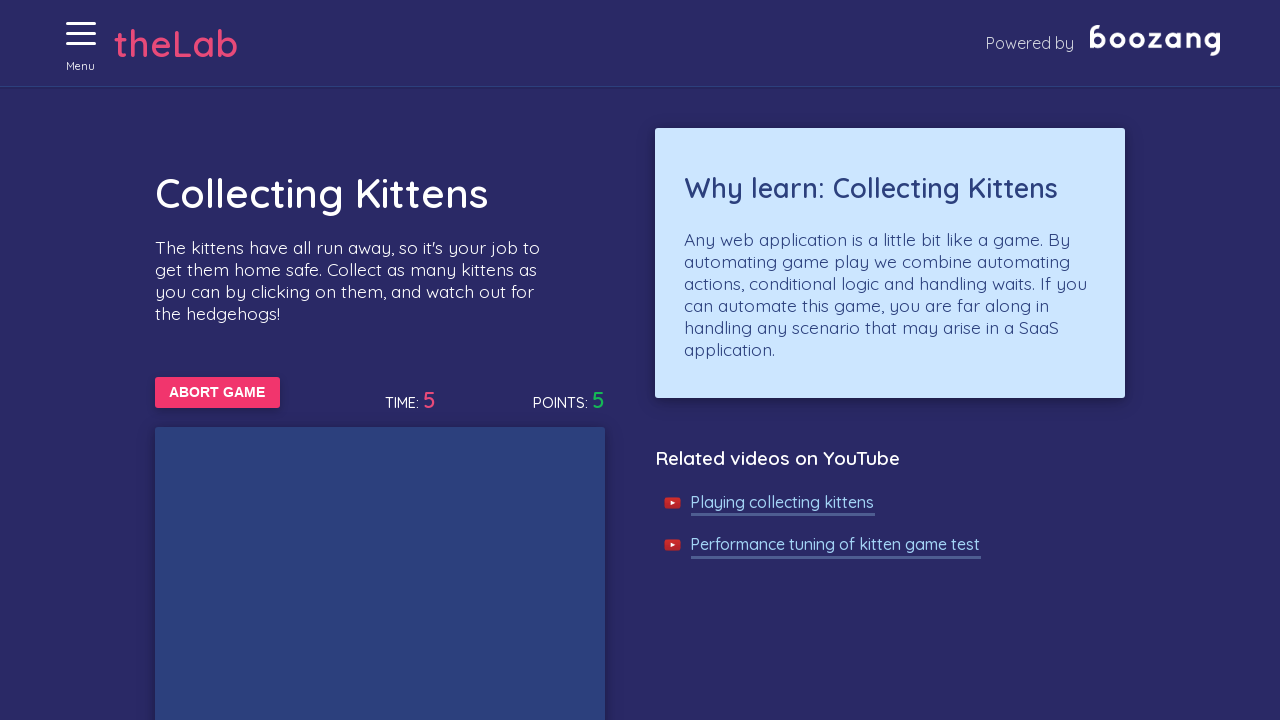

Waited 50ms for game updates
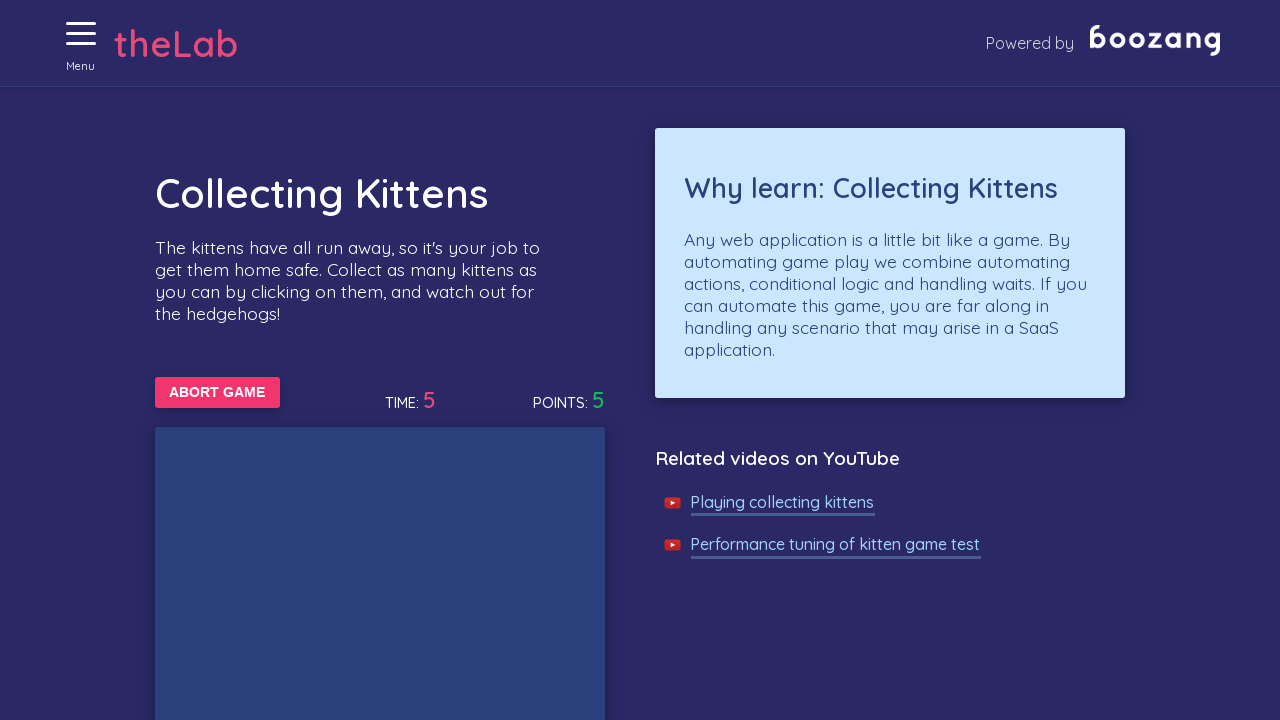

Waited 50ms for game updates
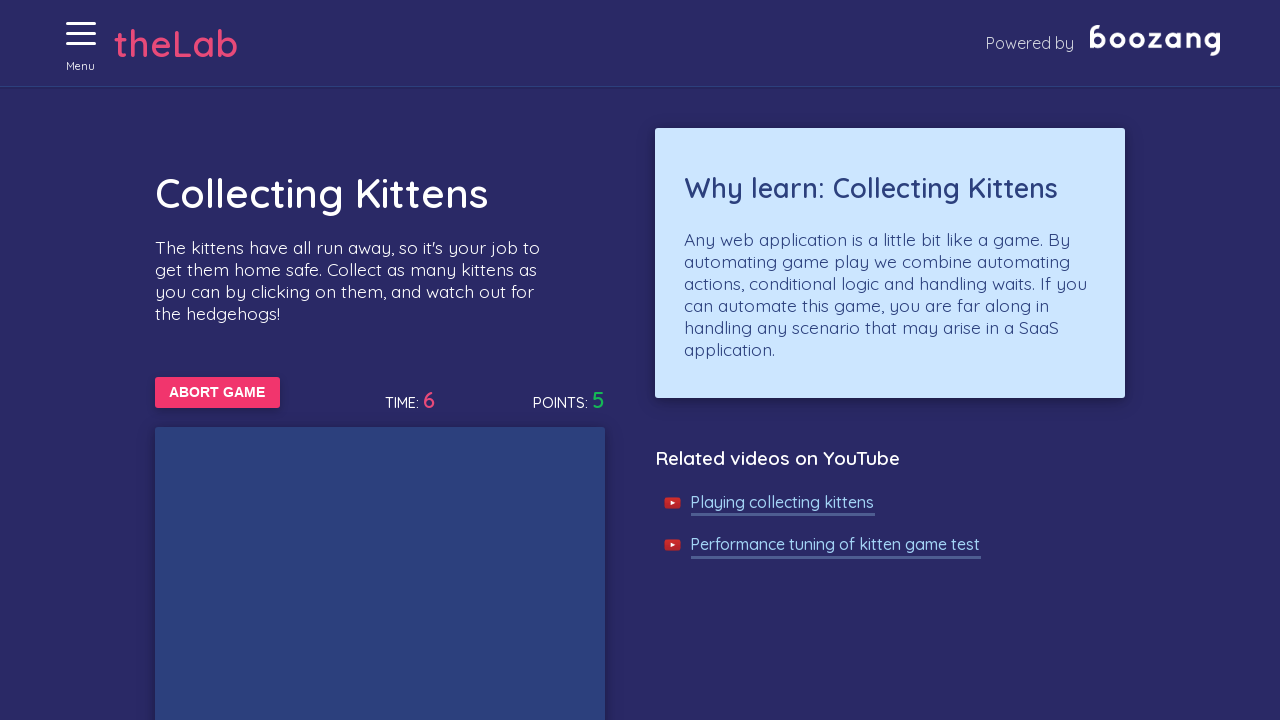

Waited 50ms for game updates
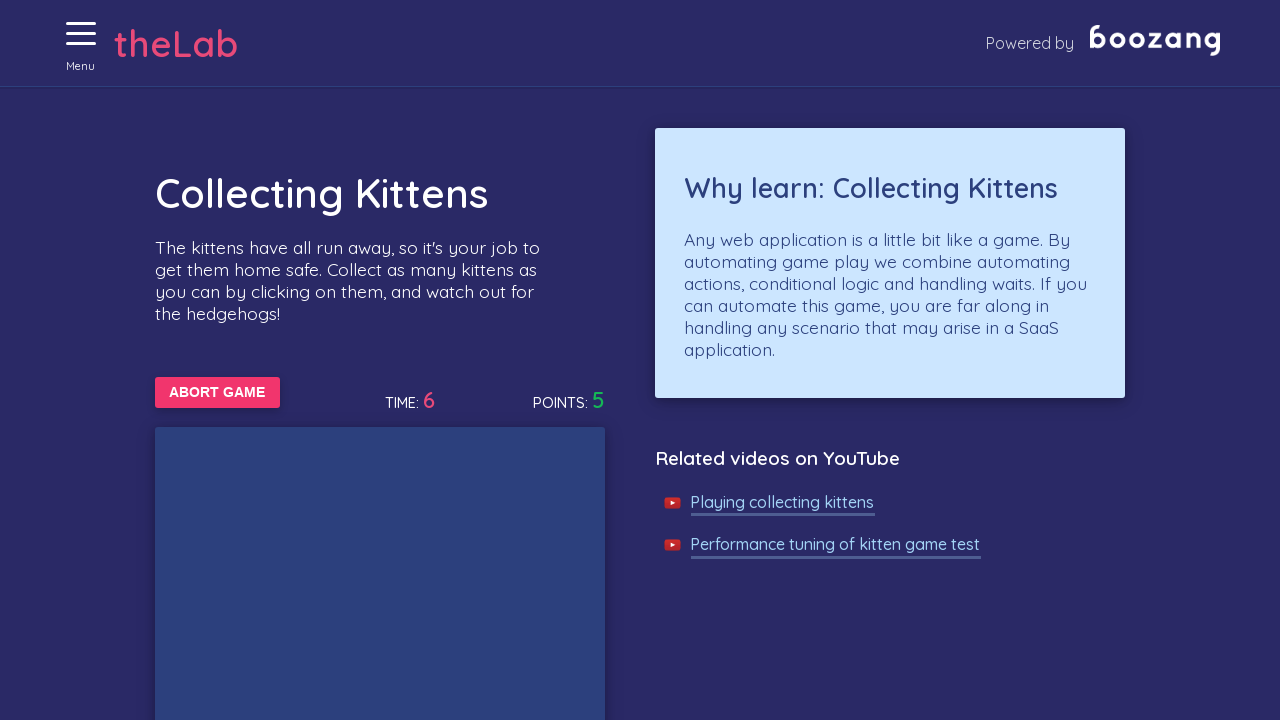

Waited 50ms for game updates
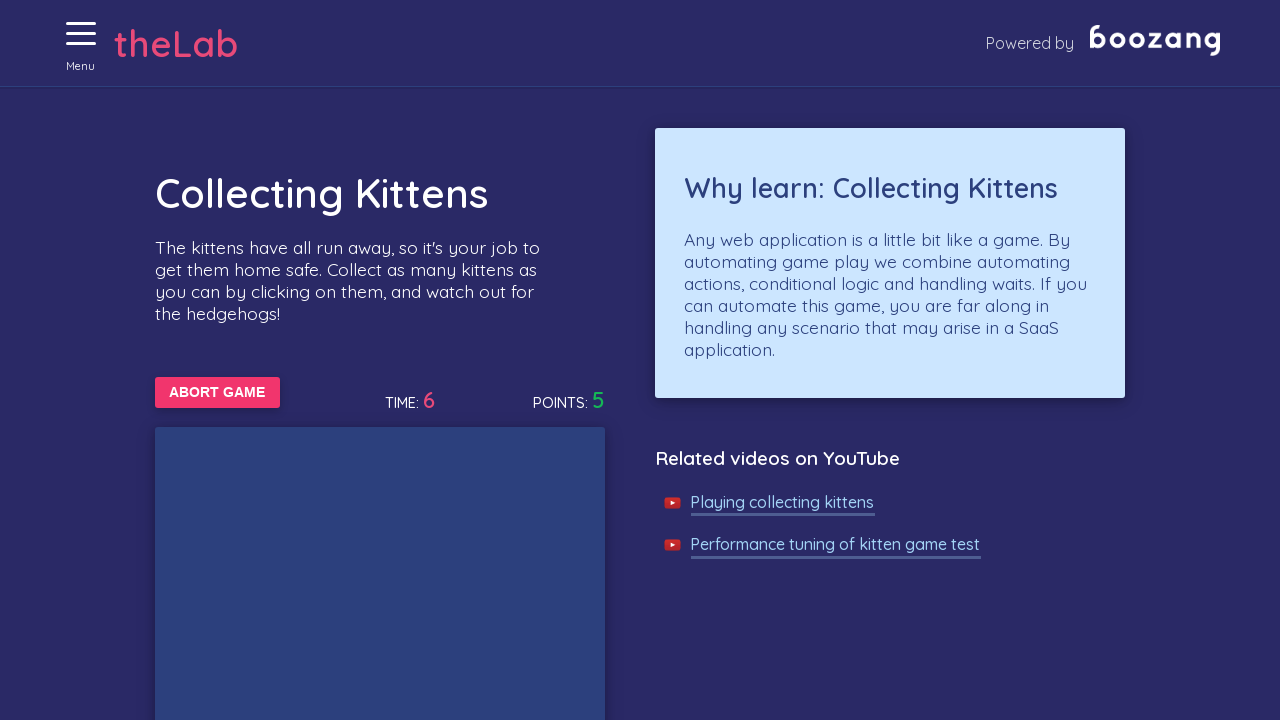

Waited 50ms for game updates
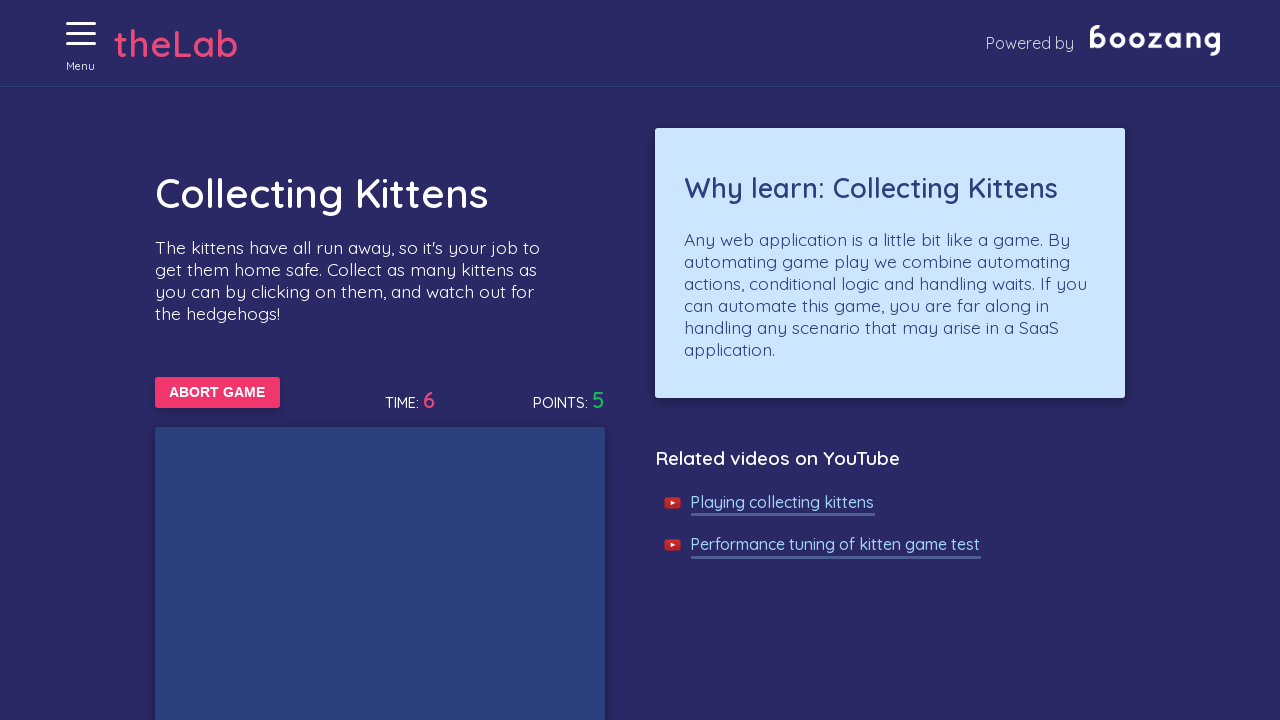

Waited 50ms for game updates
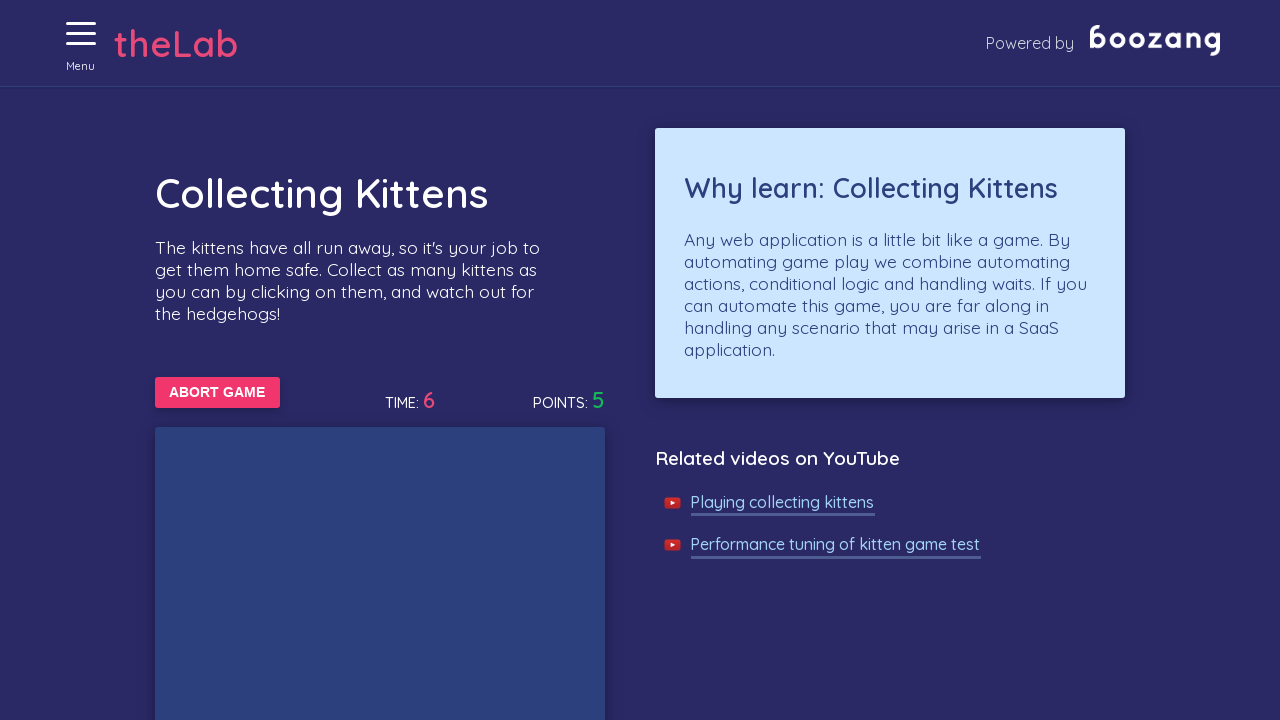

Waited 50ms for game updates
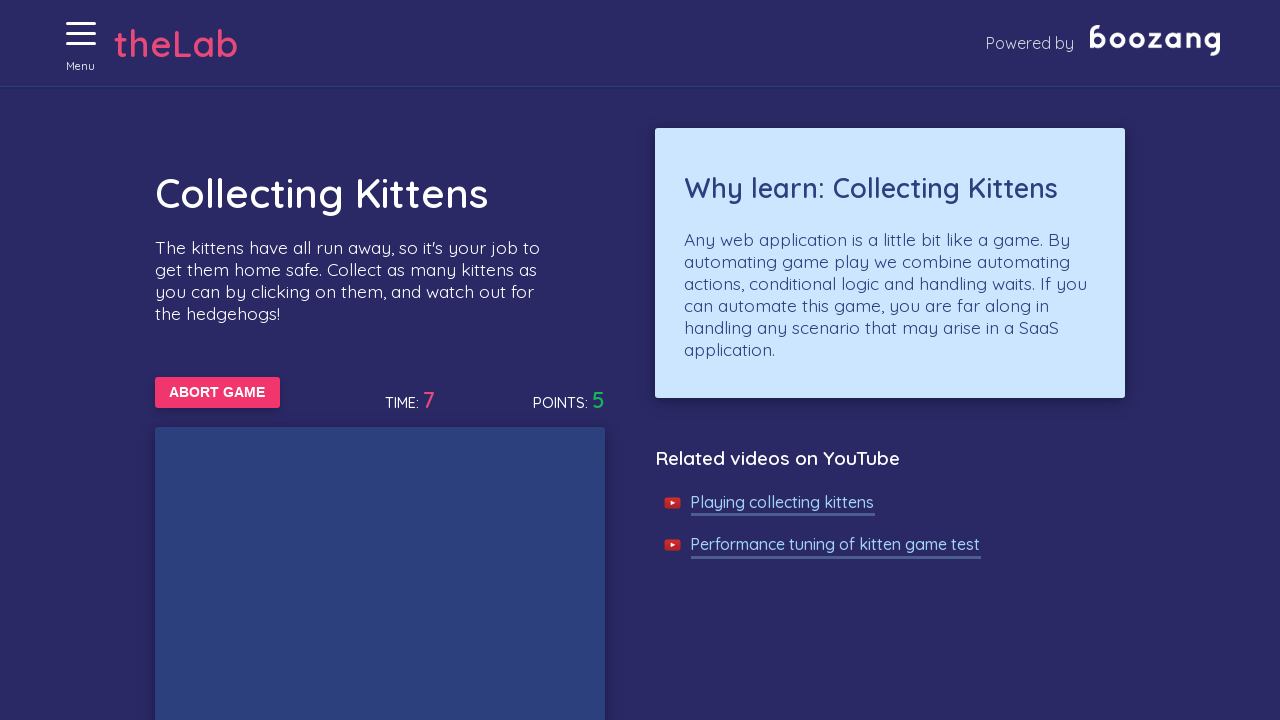

Clicked kitten using JS event to collect it
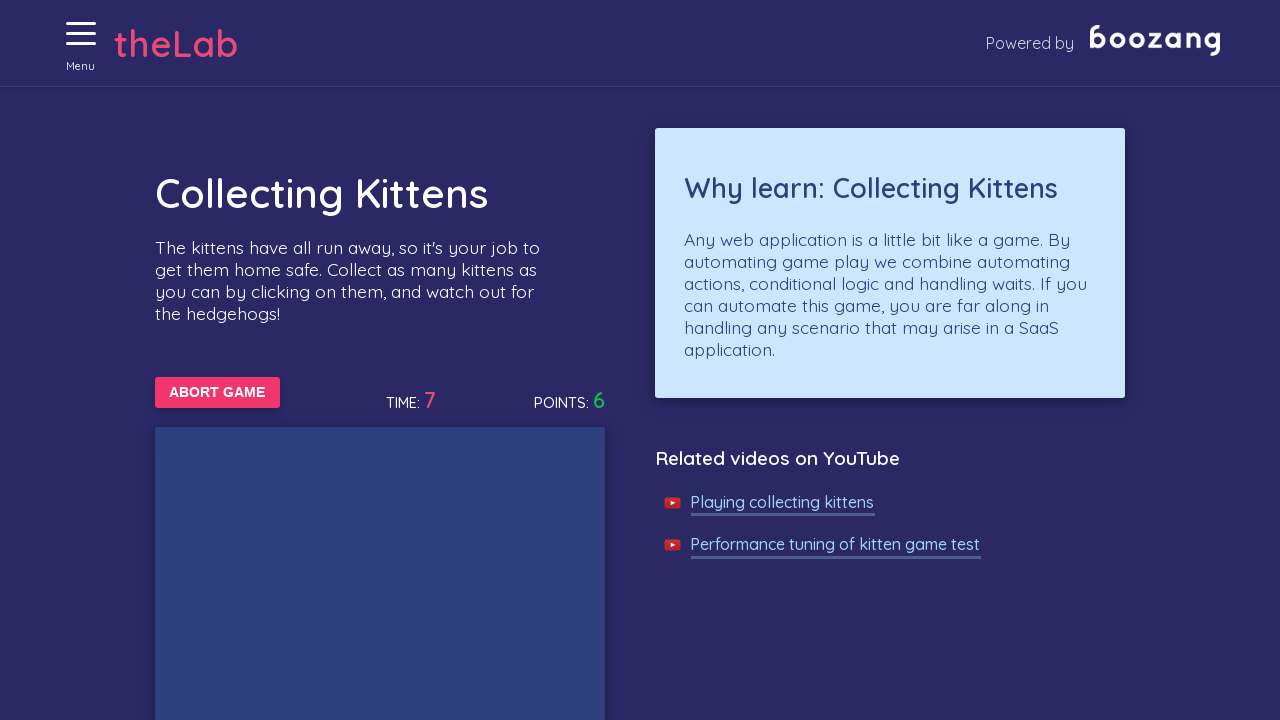

Waited 50ms for game updates
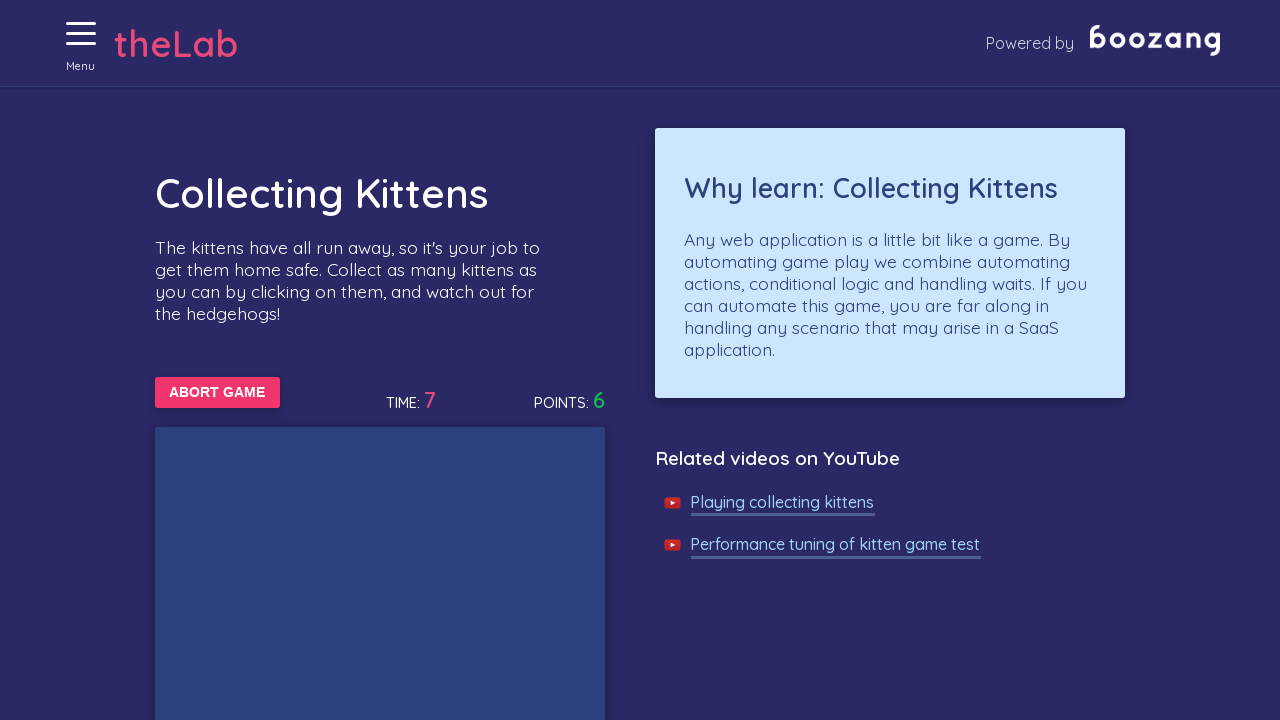

Waited 50ms for game updates
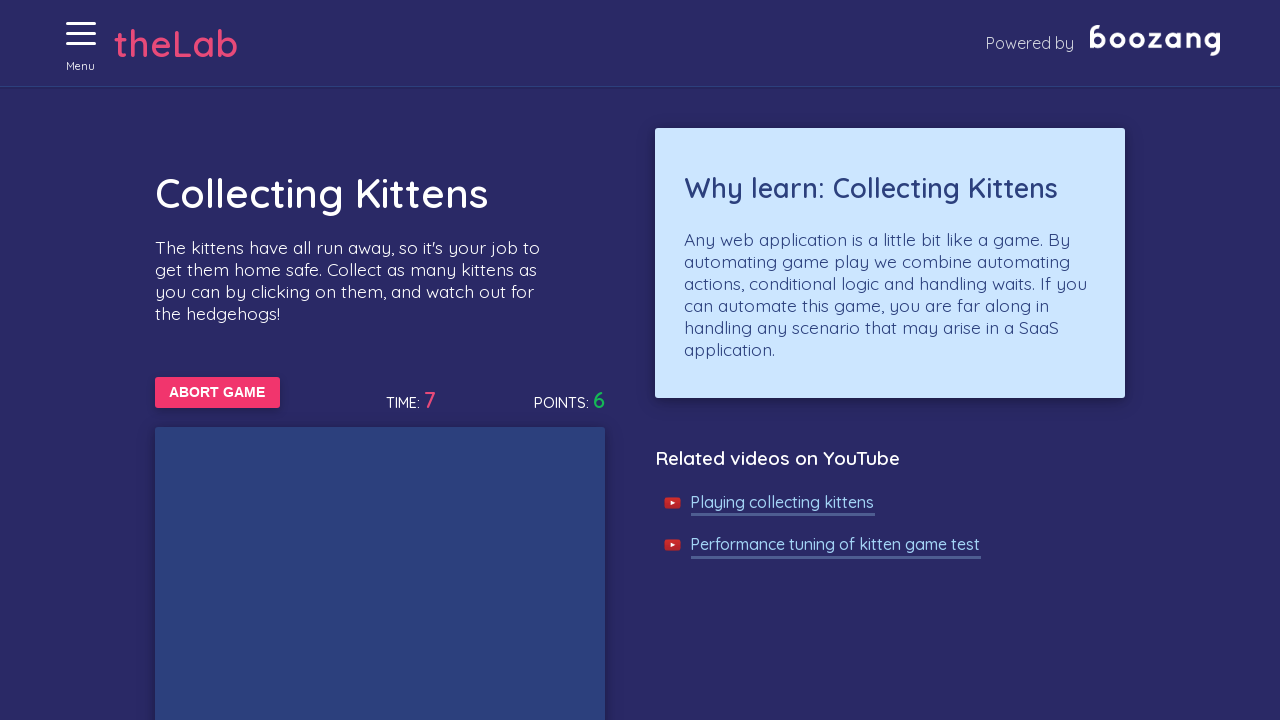

Waited 50ms for game updates
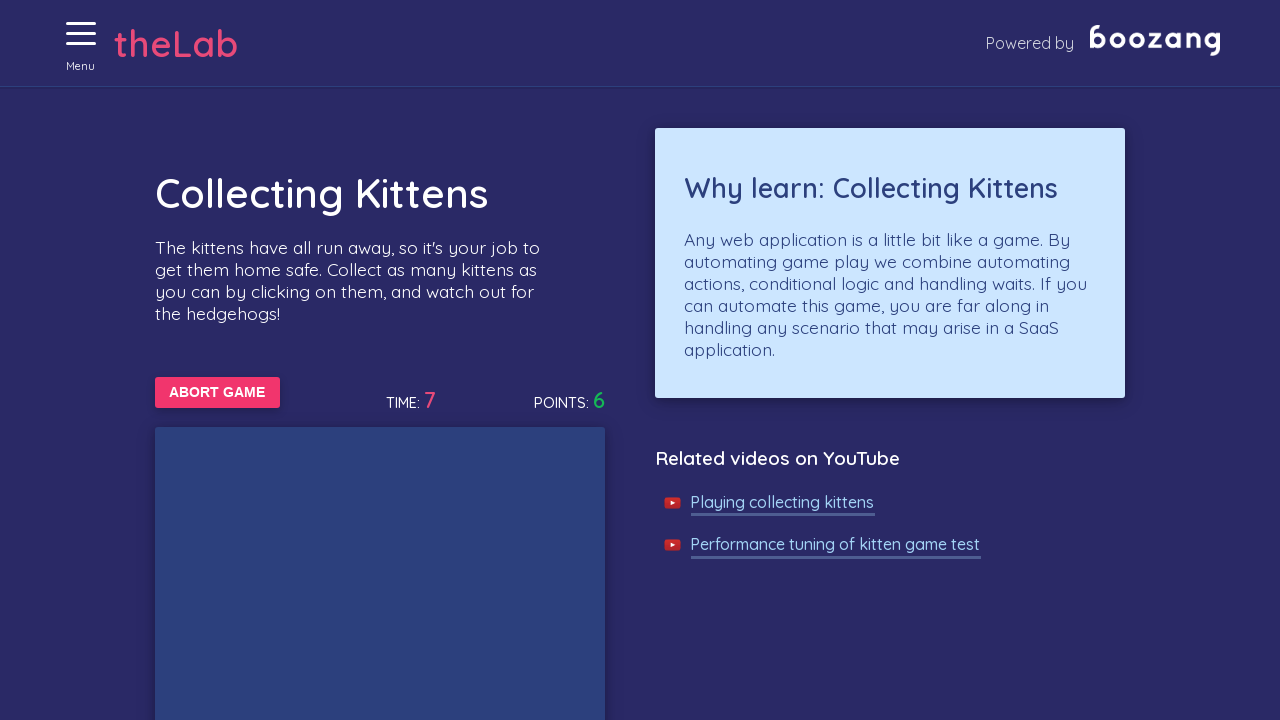

Waited 50ms for game updates
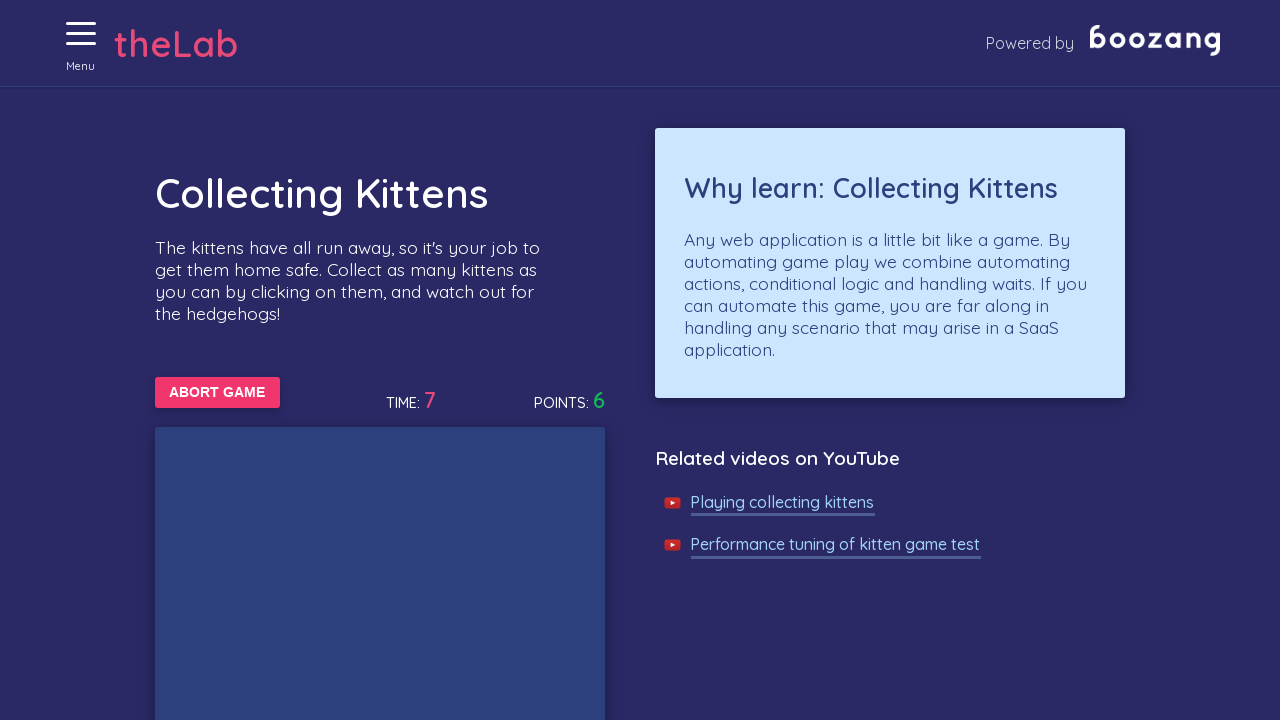

Waited 50ms for game updates
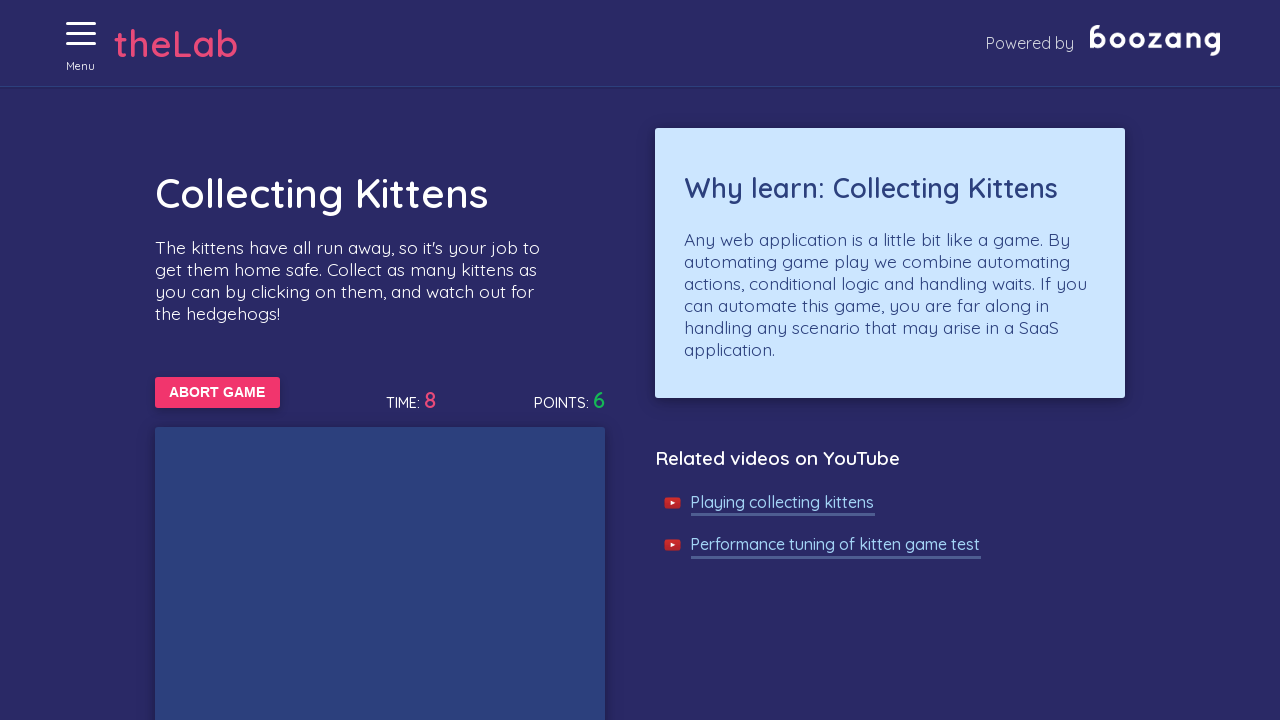

Waited 50ms for game updates
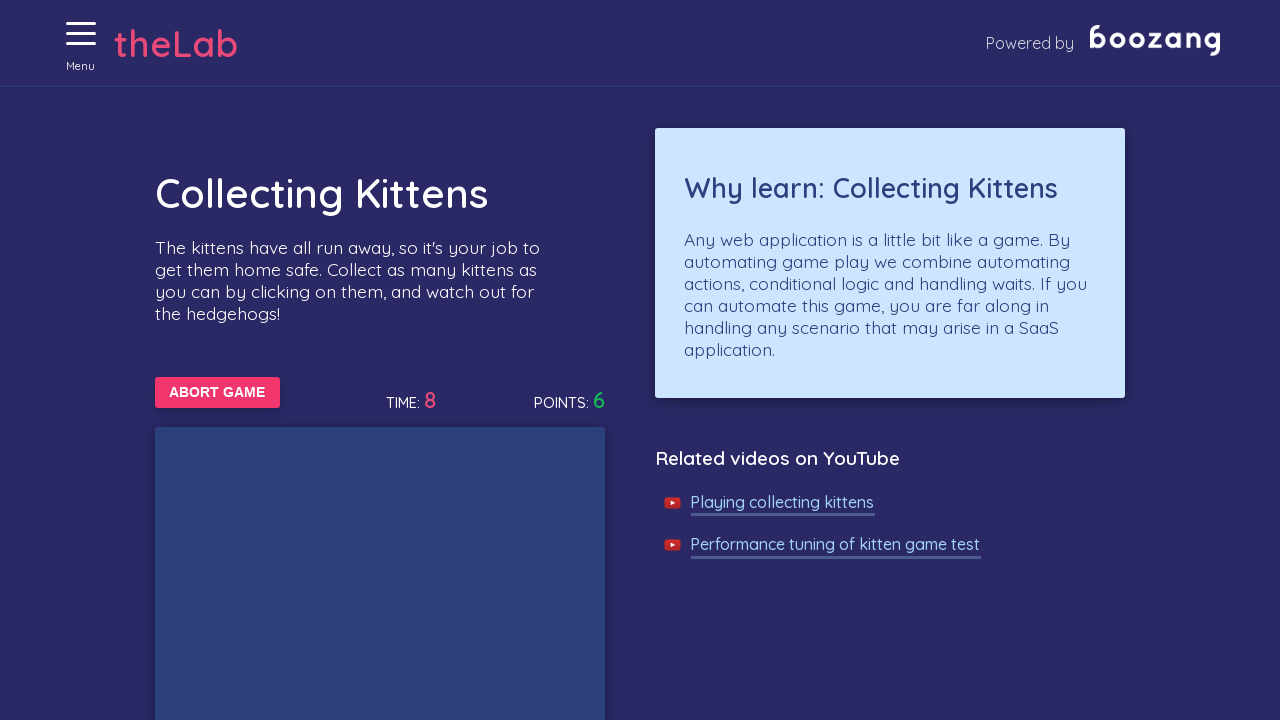

Waited 50ms for game updates
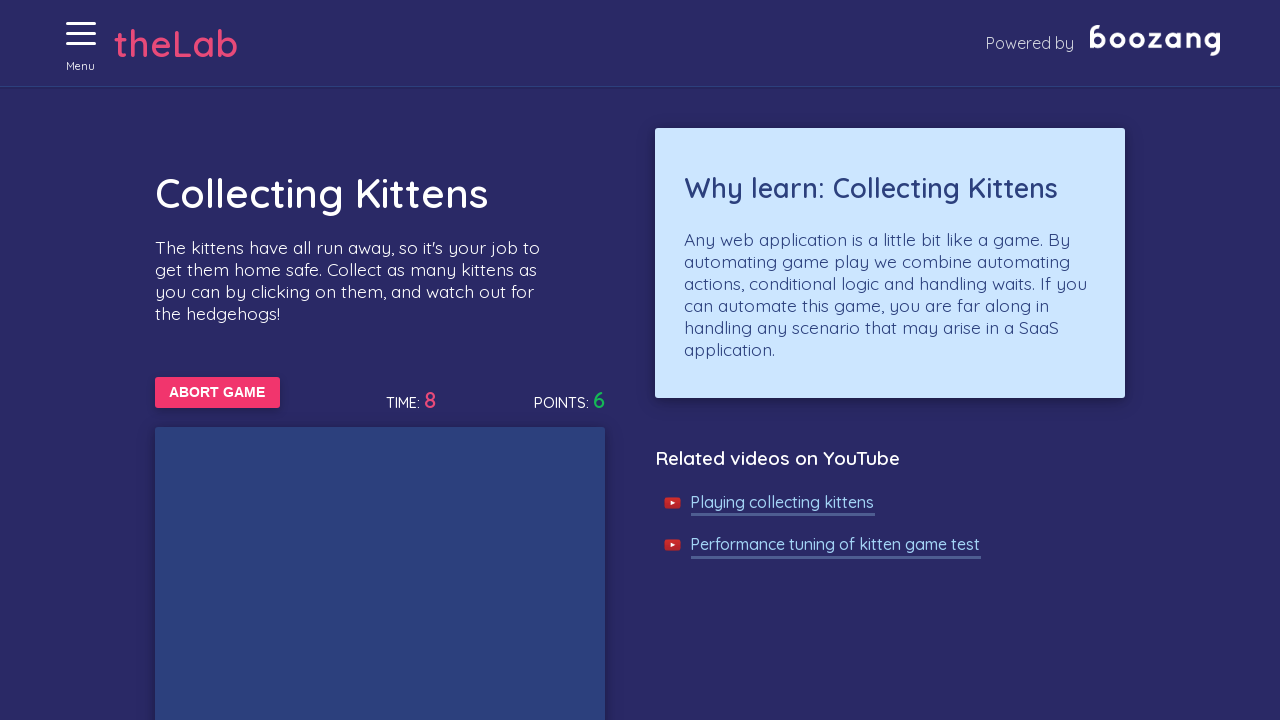

Waited 50ms for game updates
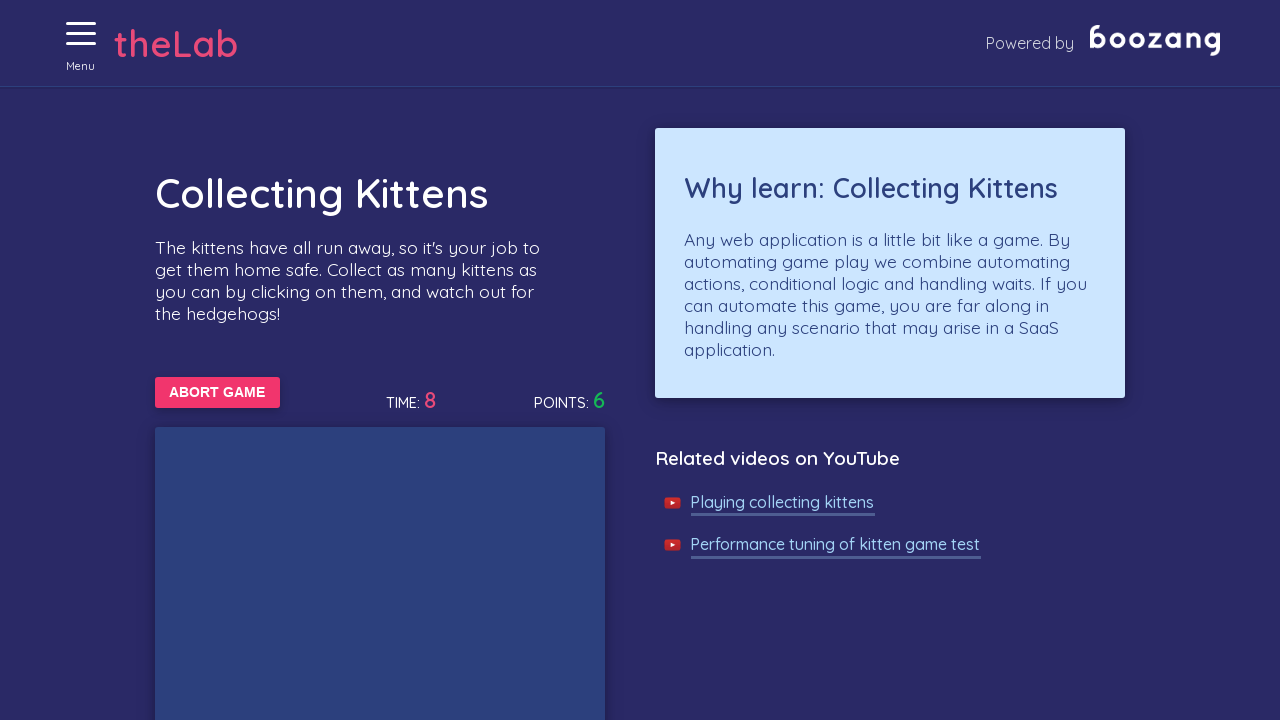

Waited 50ms for game updates
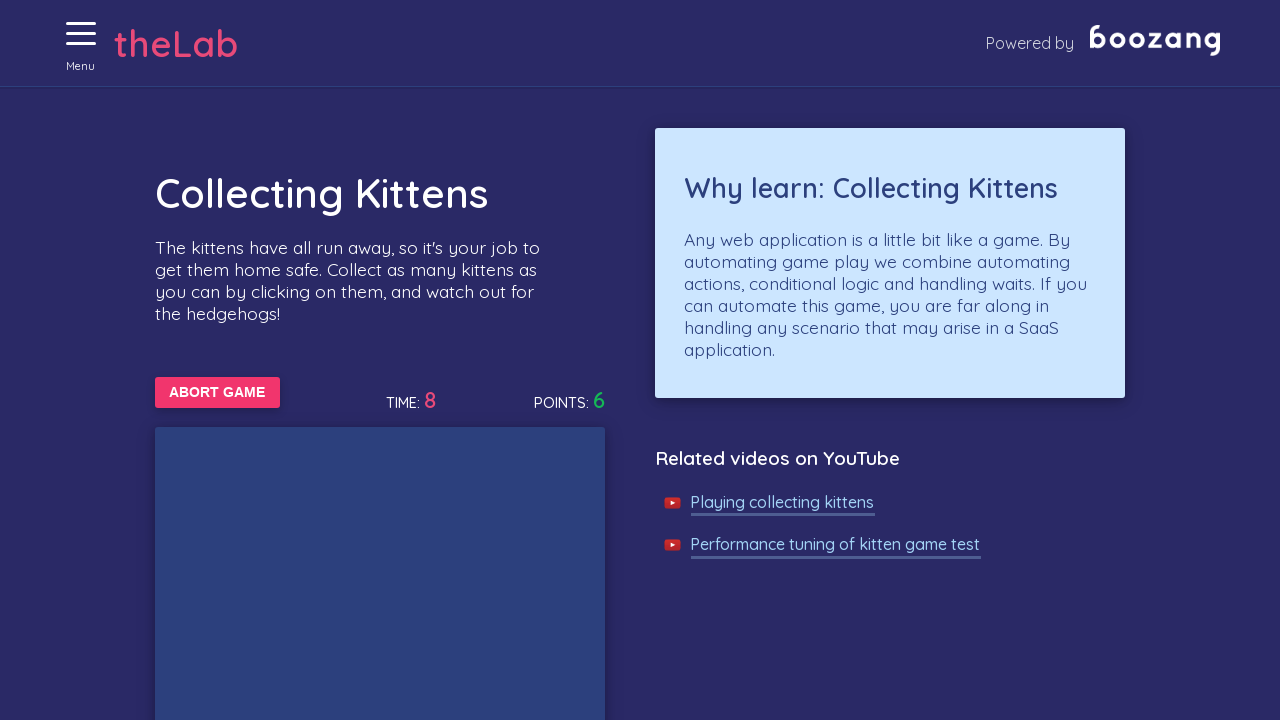

Waited 50ms for game updates
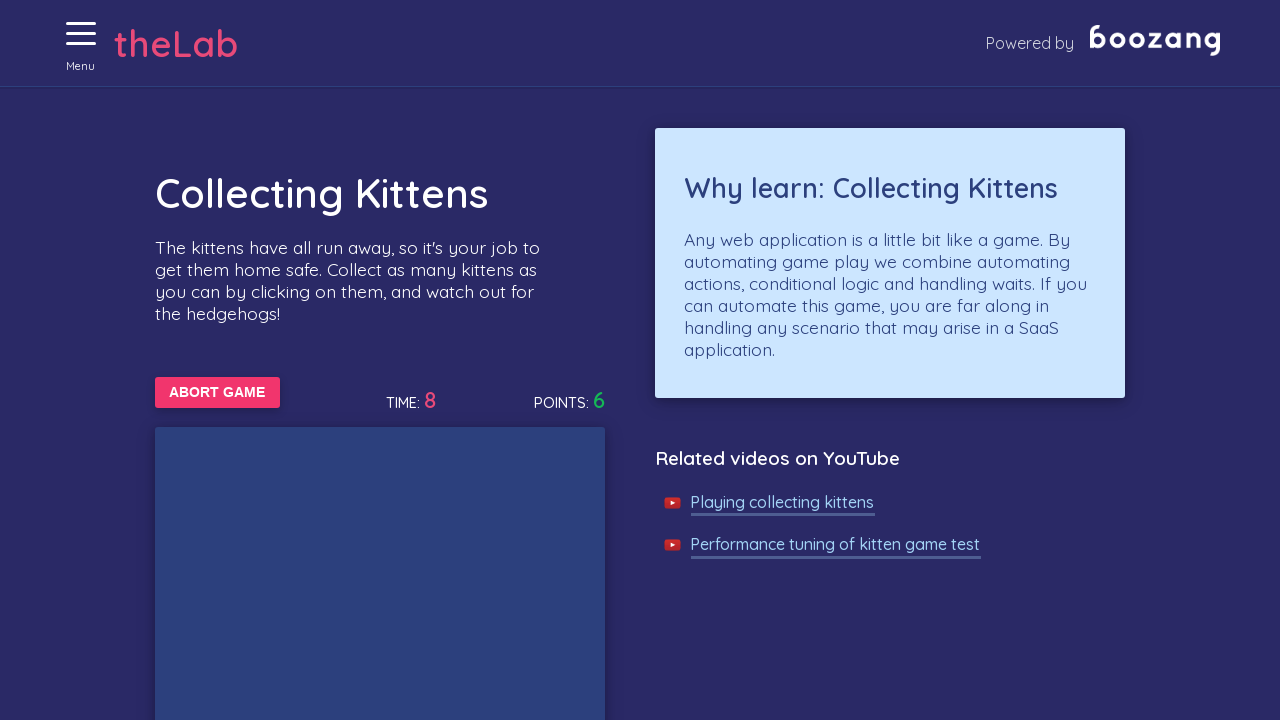

Waited 50ms for game updates
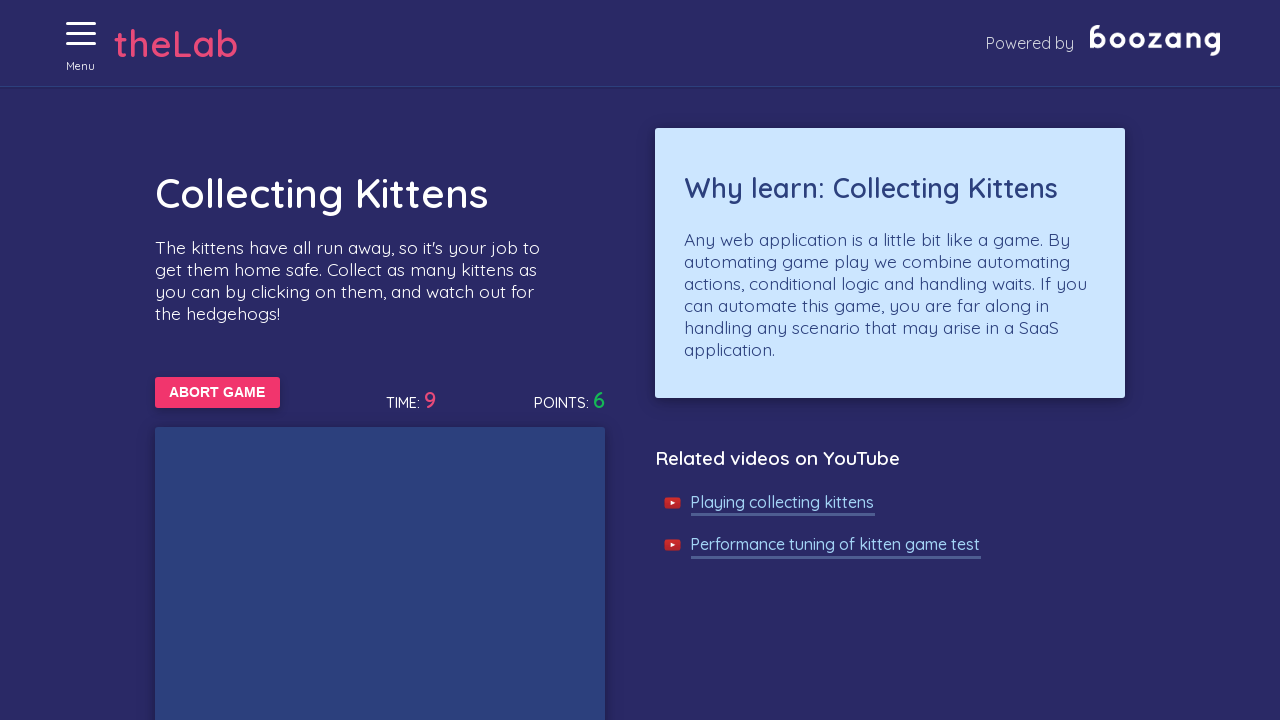

Waited 50ms for game updates
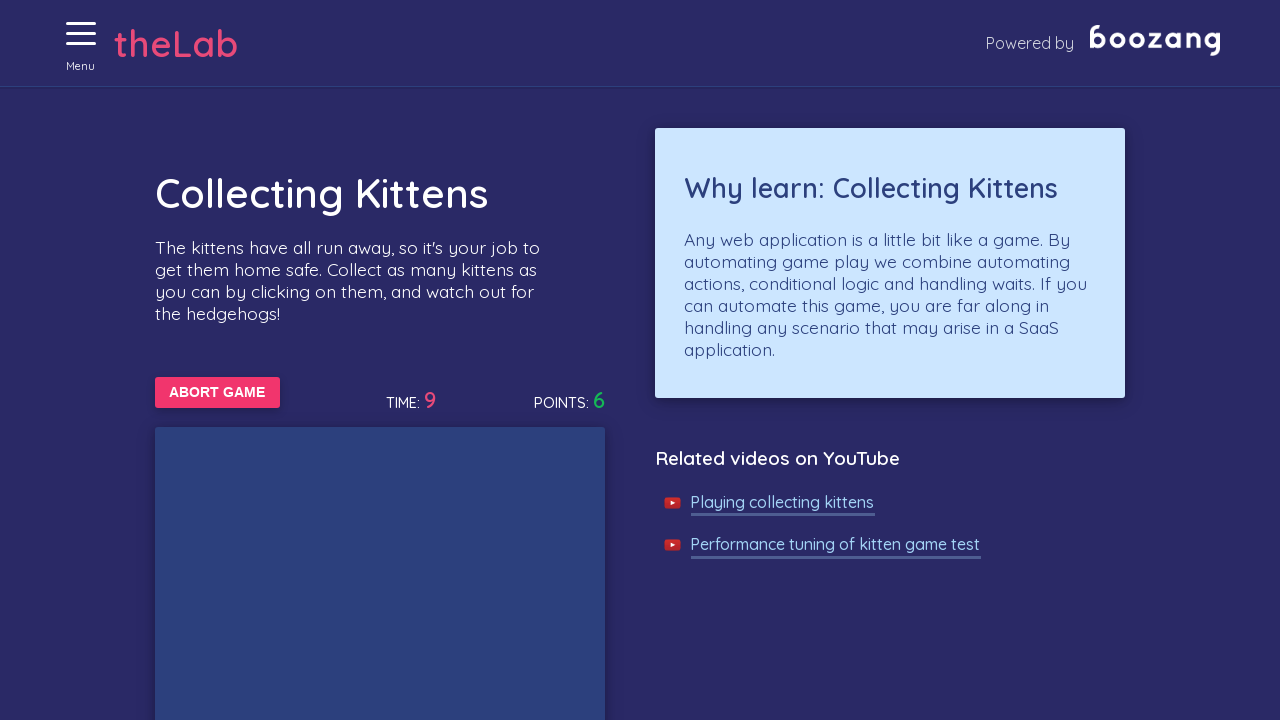

Waited 50ms for game updates
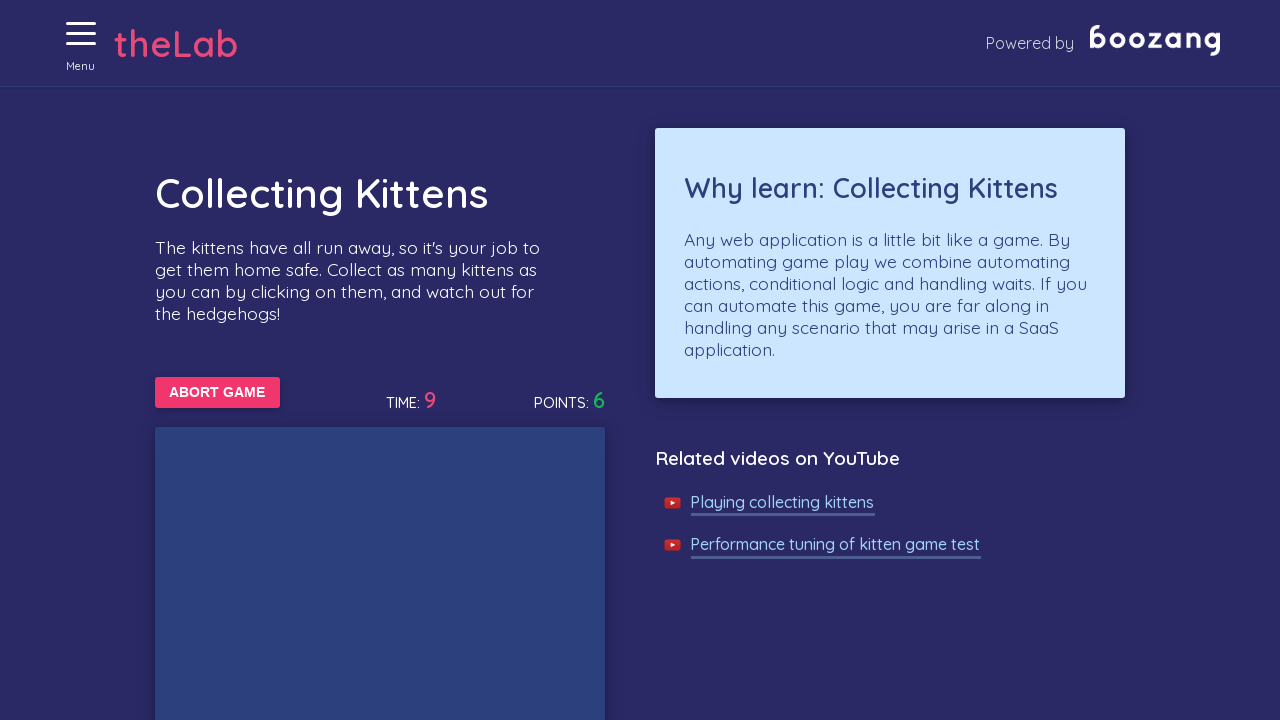

Waited 50ms for game updates
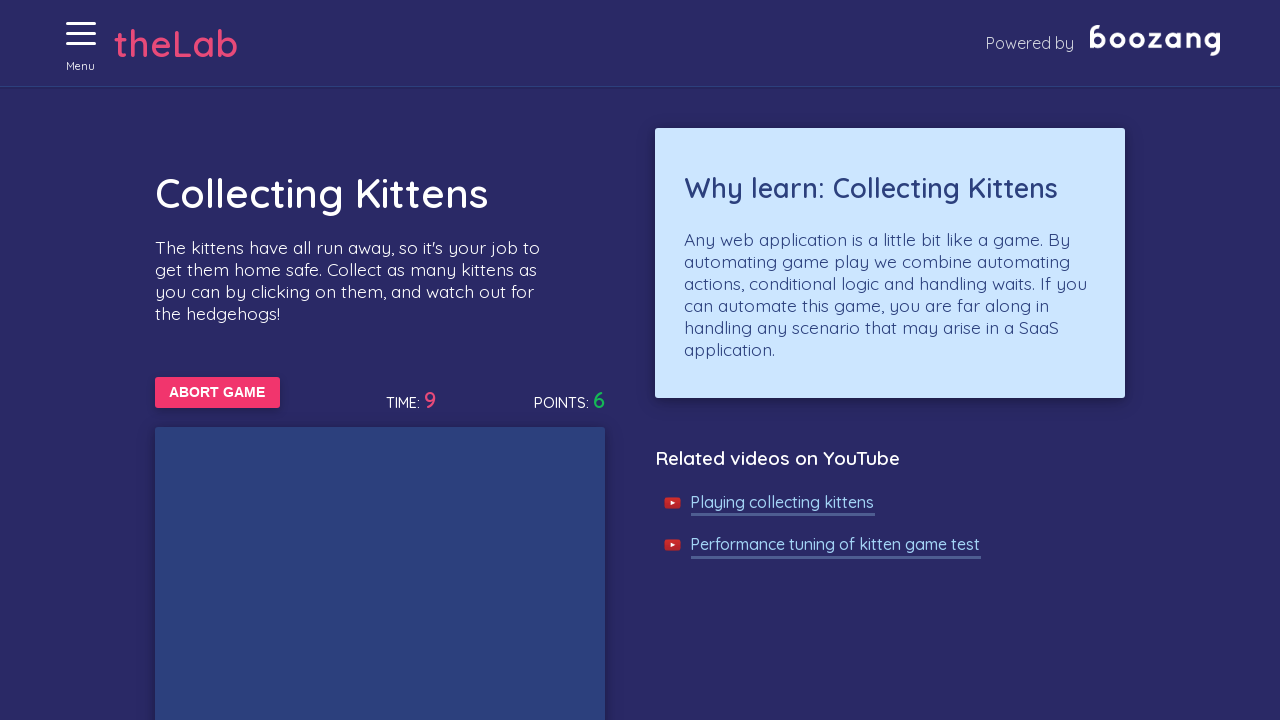

Waited 50ms for game updates
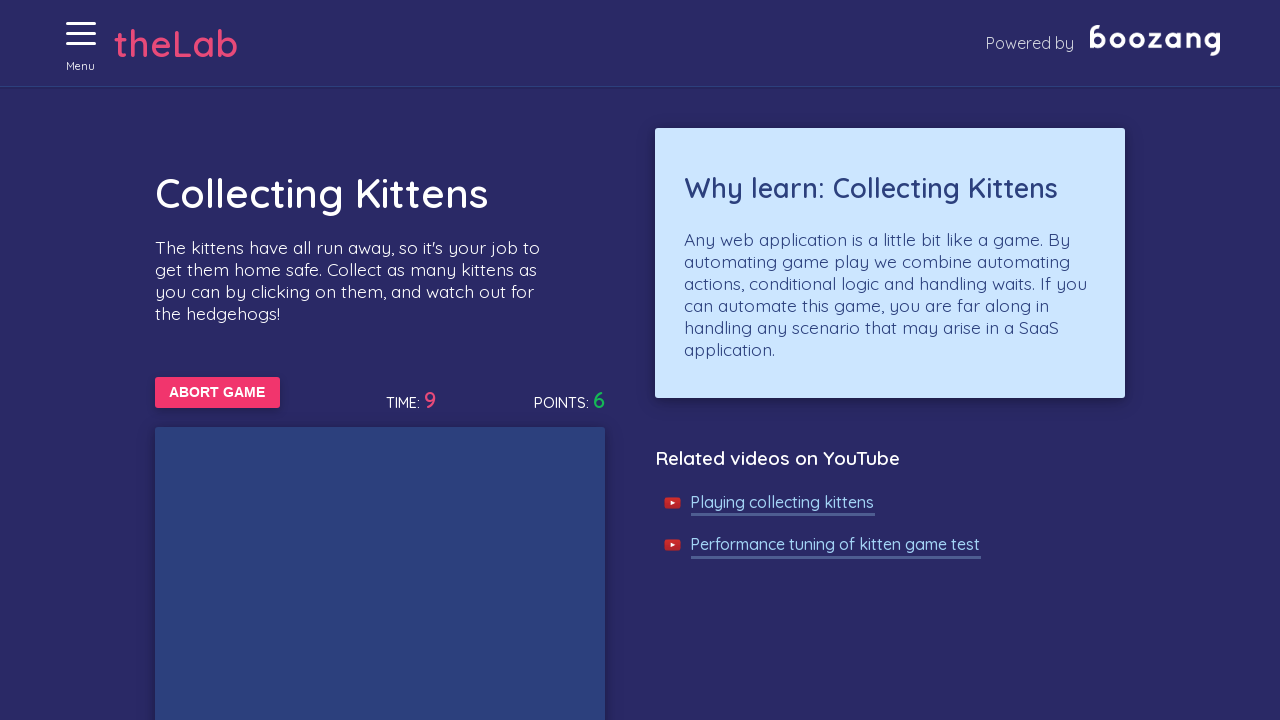

Waited 50ms for game updates
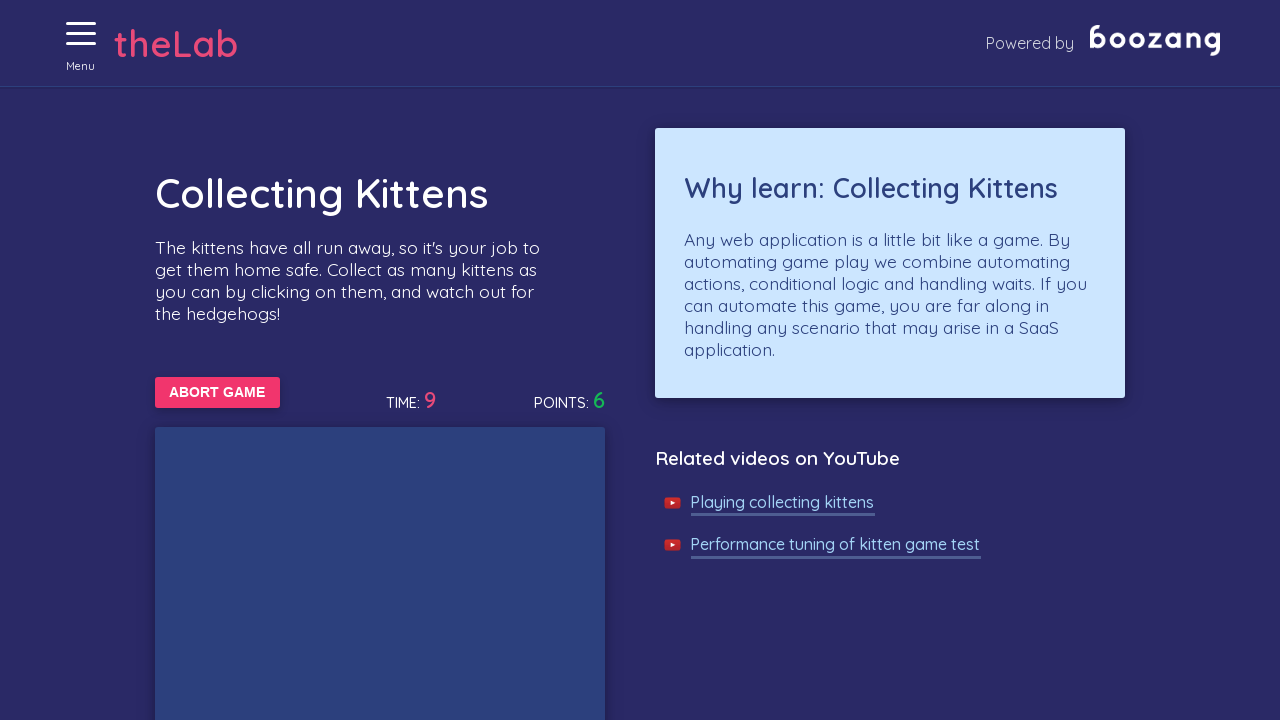

Waited 50ms for game updates
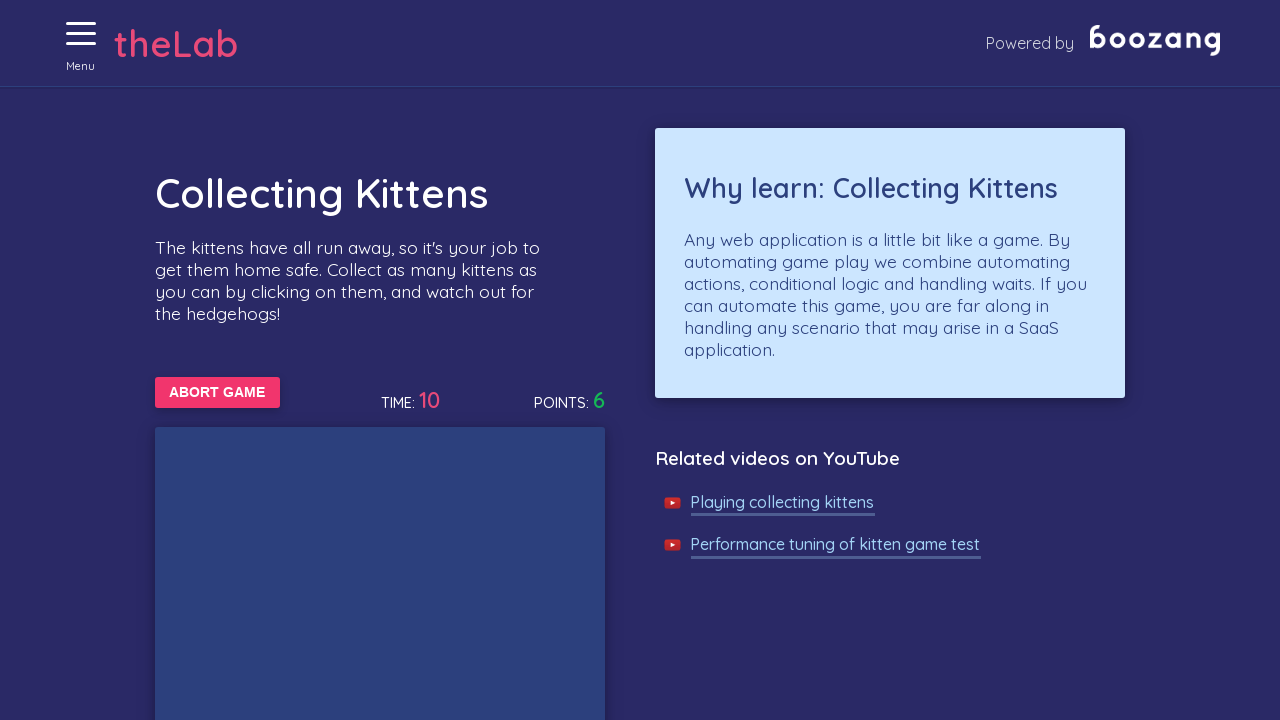

Waited 50ms for game updates
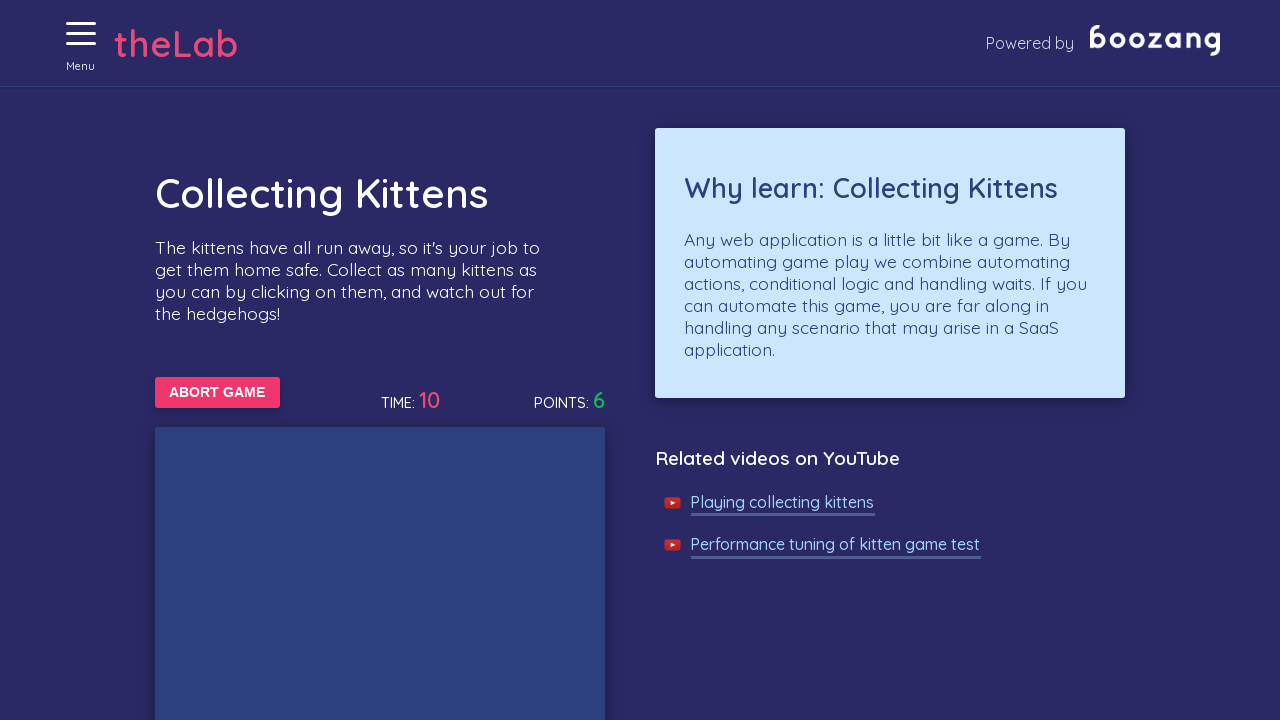

Waited 50ms for game updates
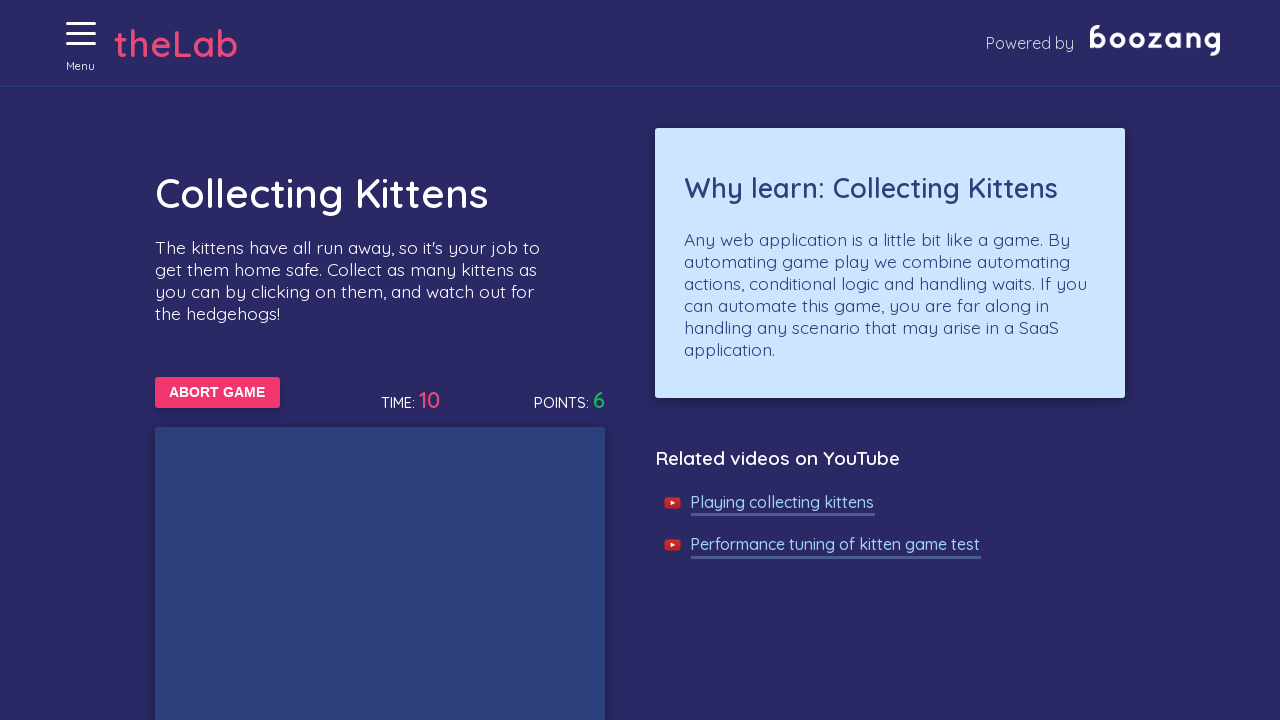

Clicked kitten using JS event to collect it
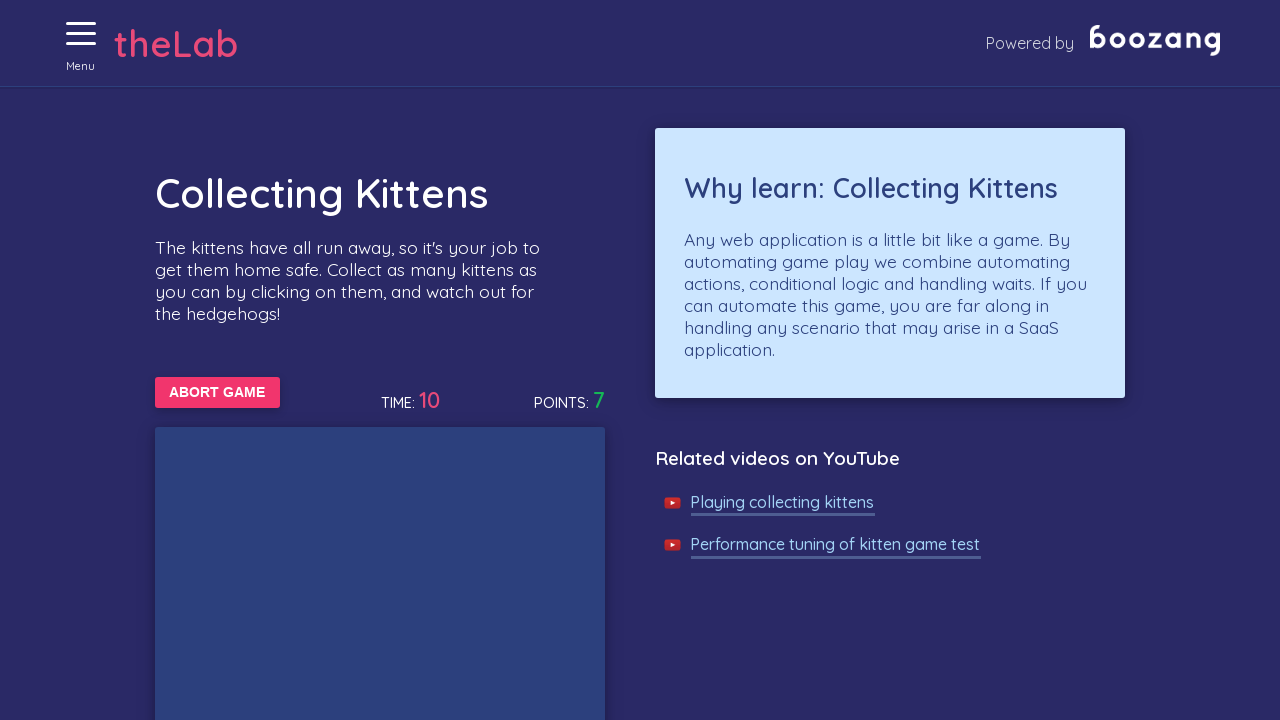

Waited 50ms for game updates
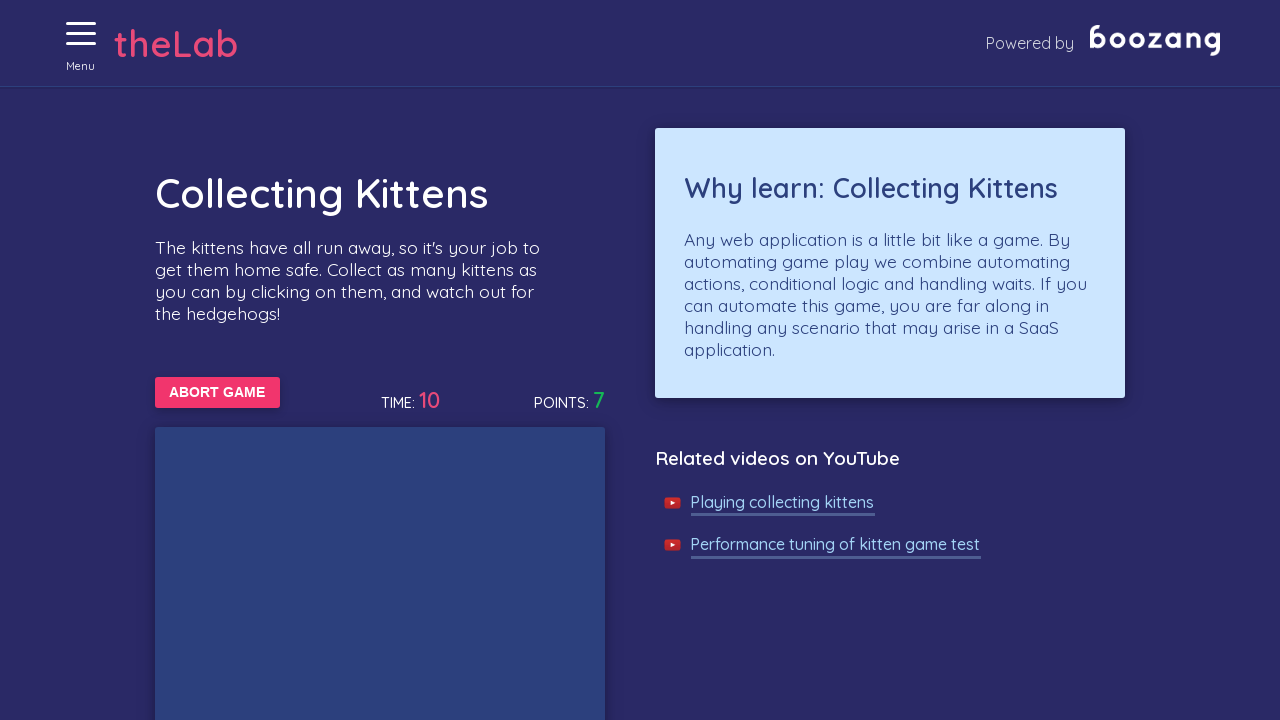

Waited 50ms for game updates
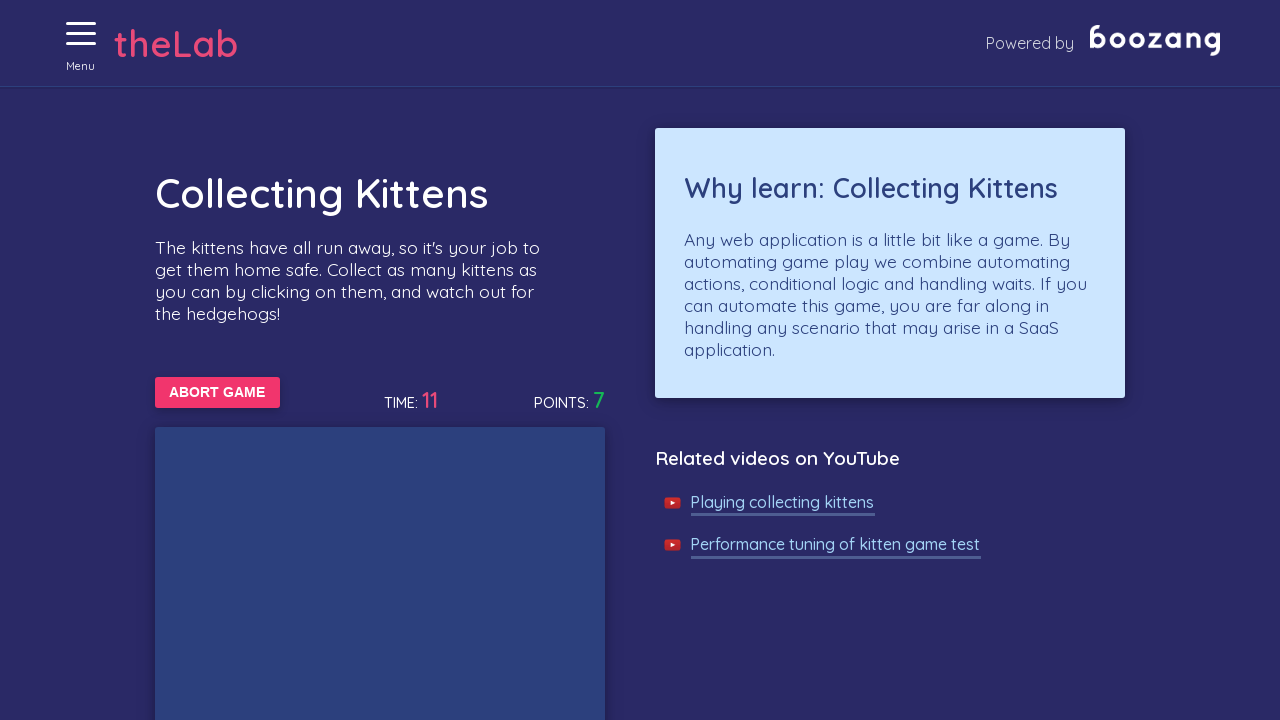

Waited 50ms for game updates
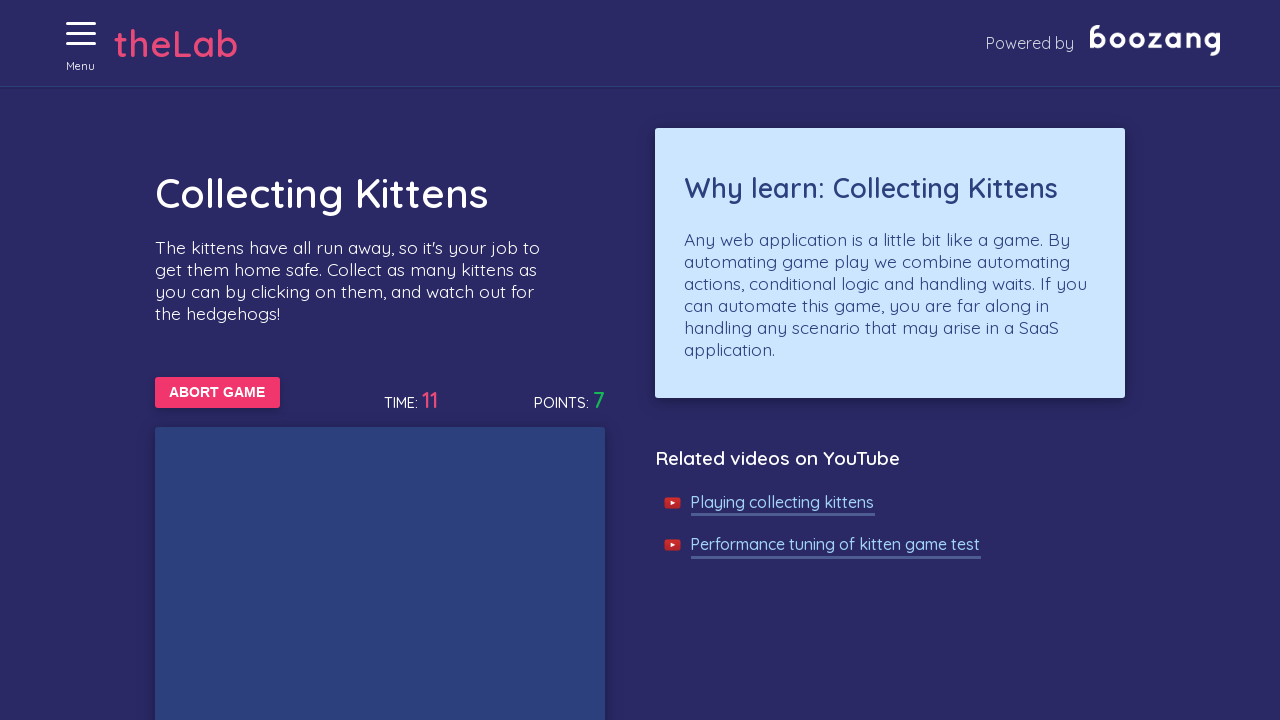

Waited 50ms for game updates
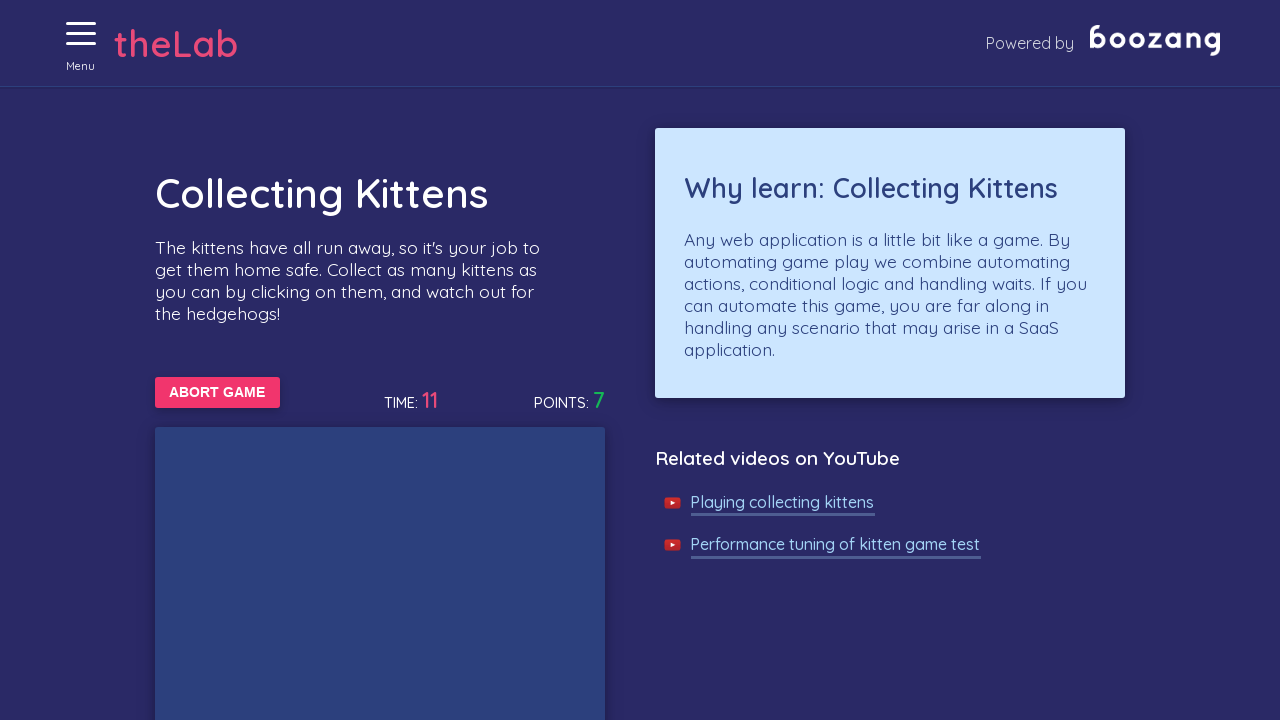

Waited 50ms for game updates
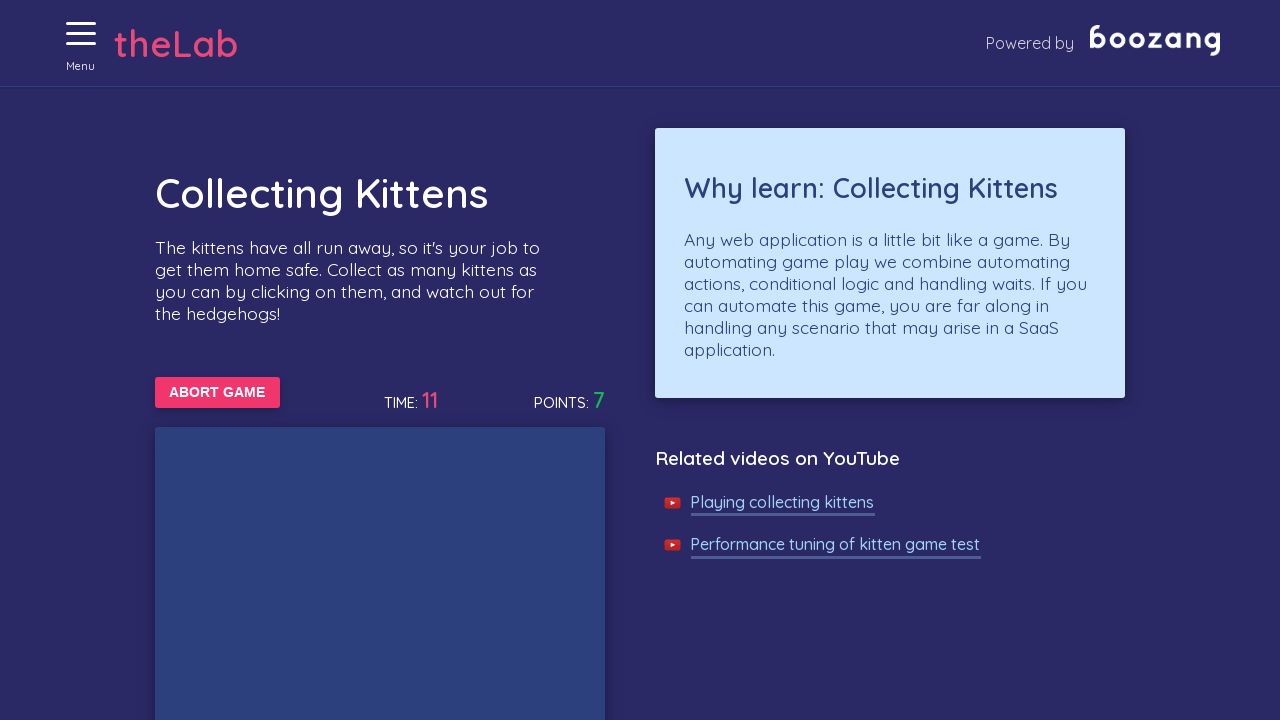

Clicked kitten using JS event to collect it
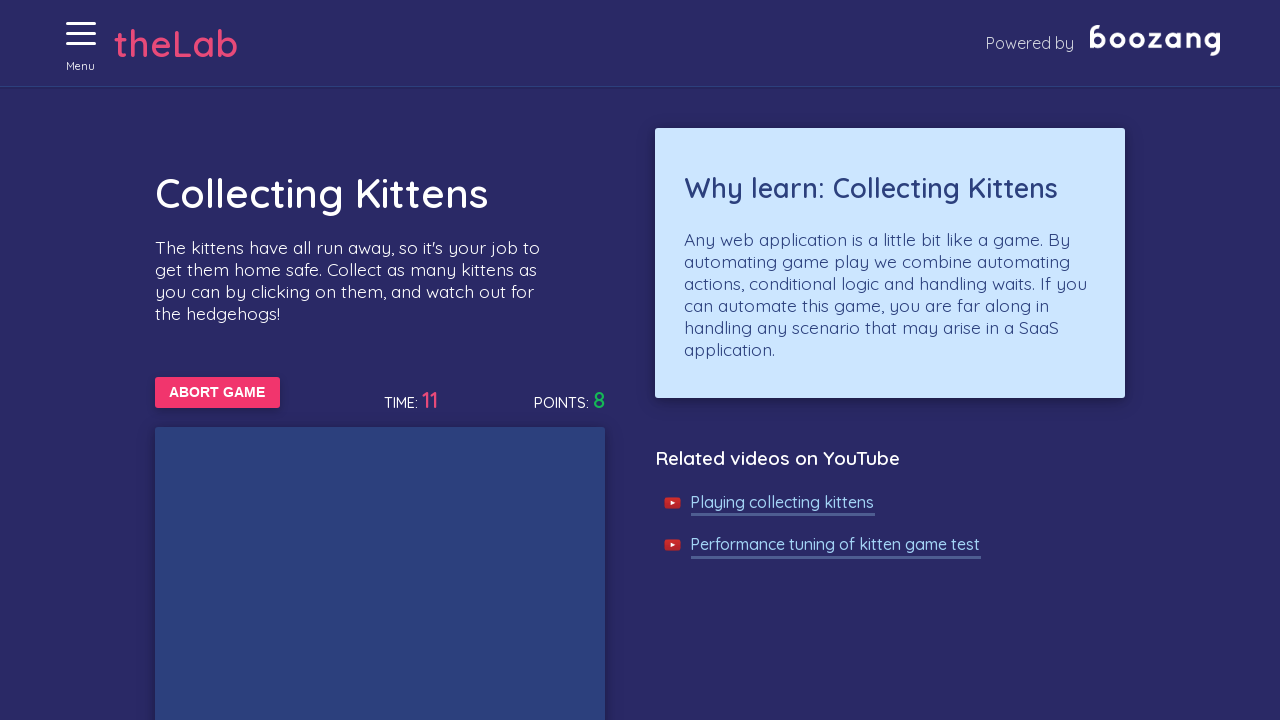

Waited 50ms for game updates
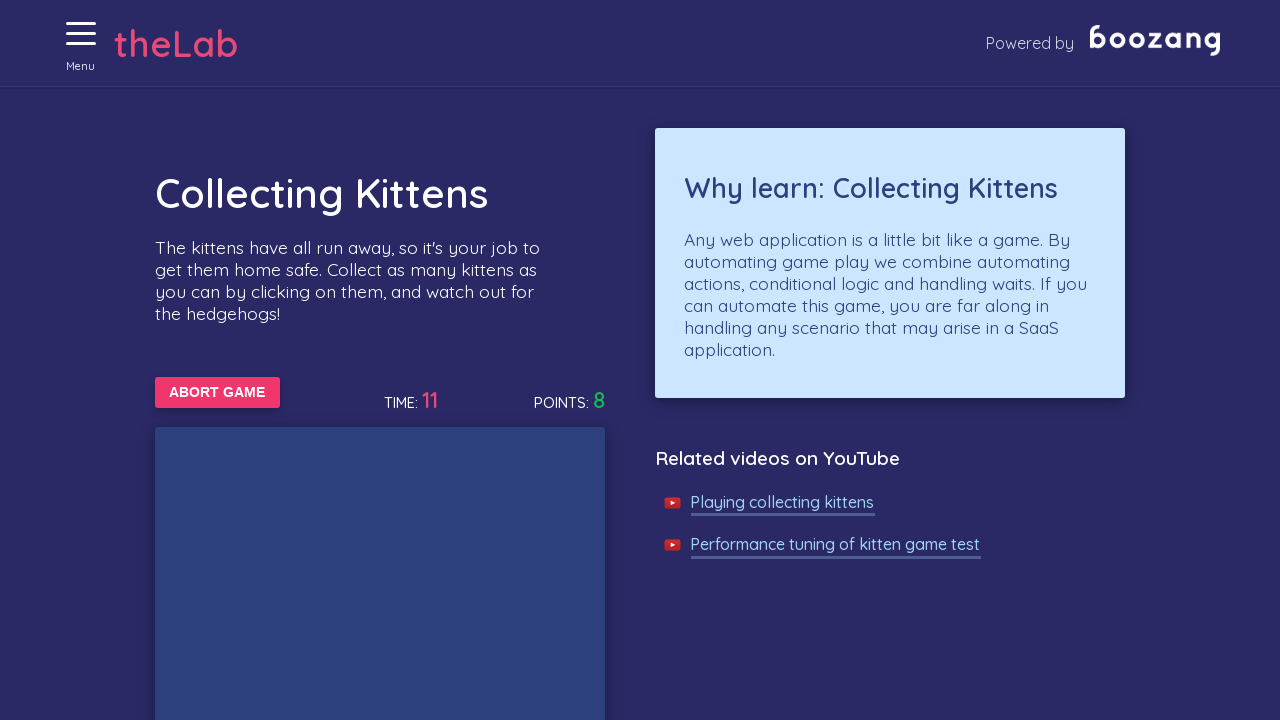

Waited 50ms for game updates
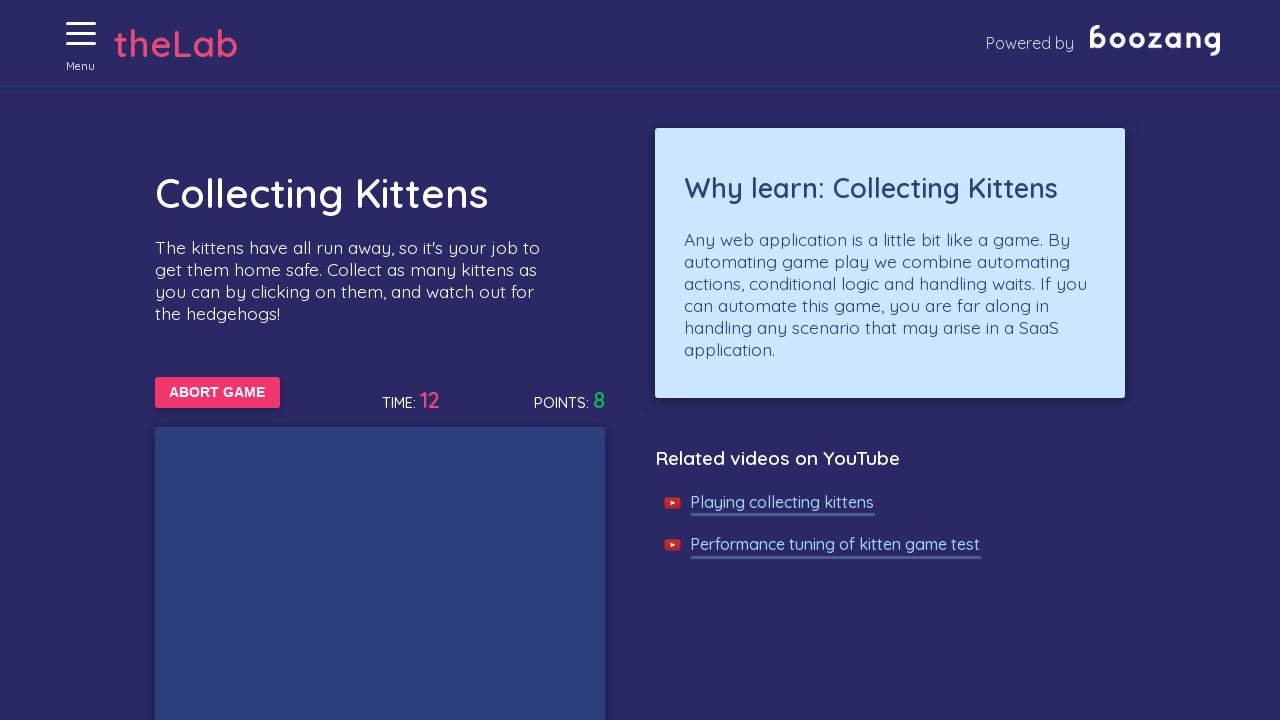

Waited 50ms for game updates
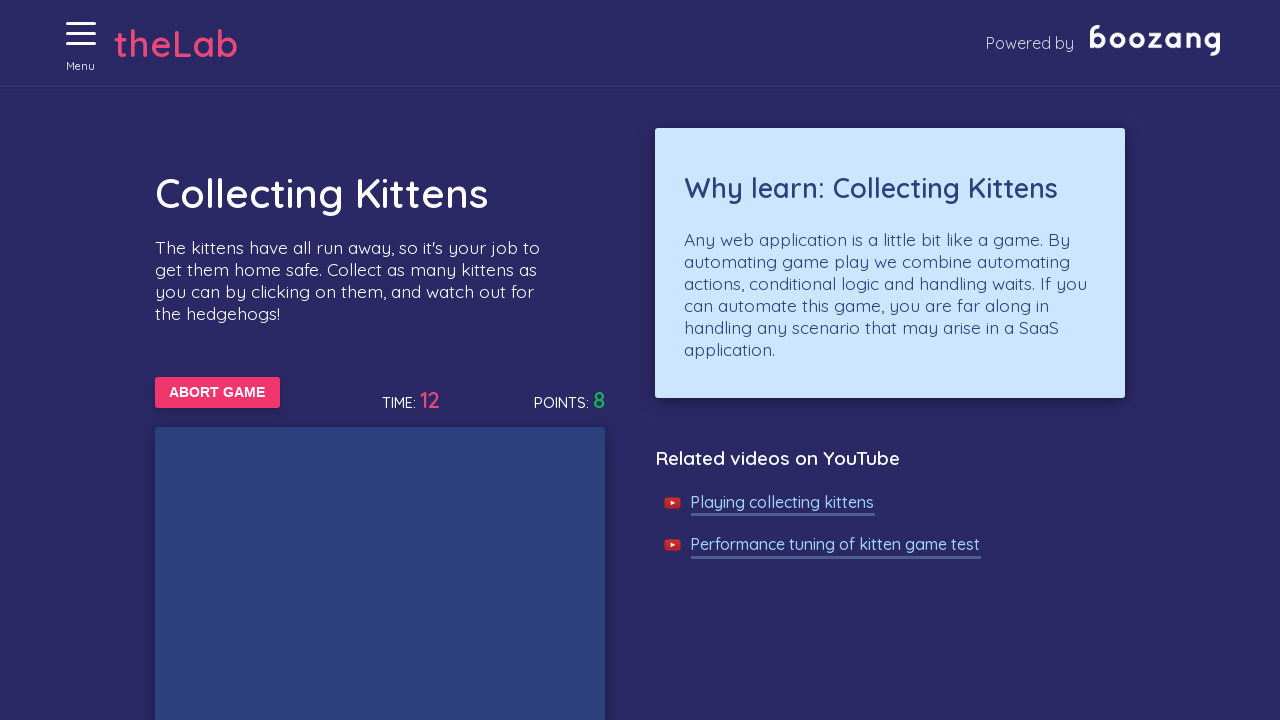

Waited 50ms for game updates
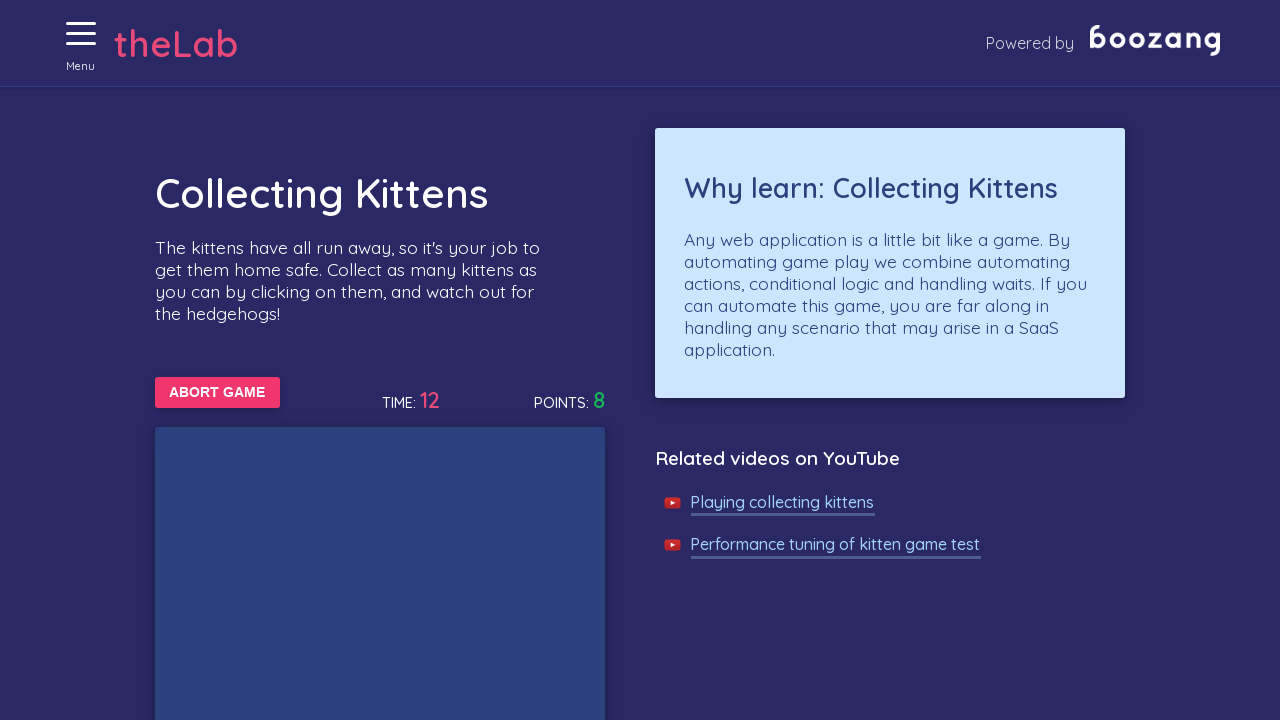

Waited 50ms for game updates
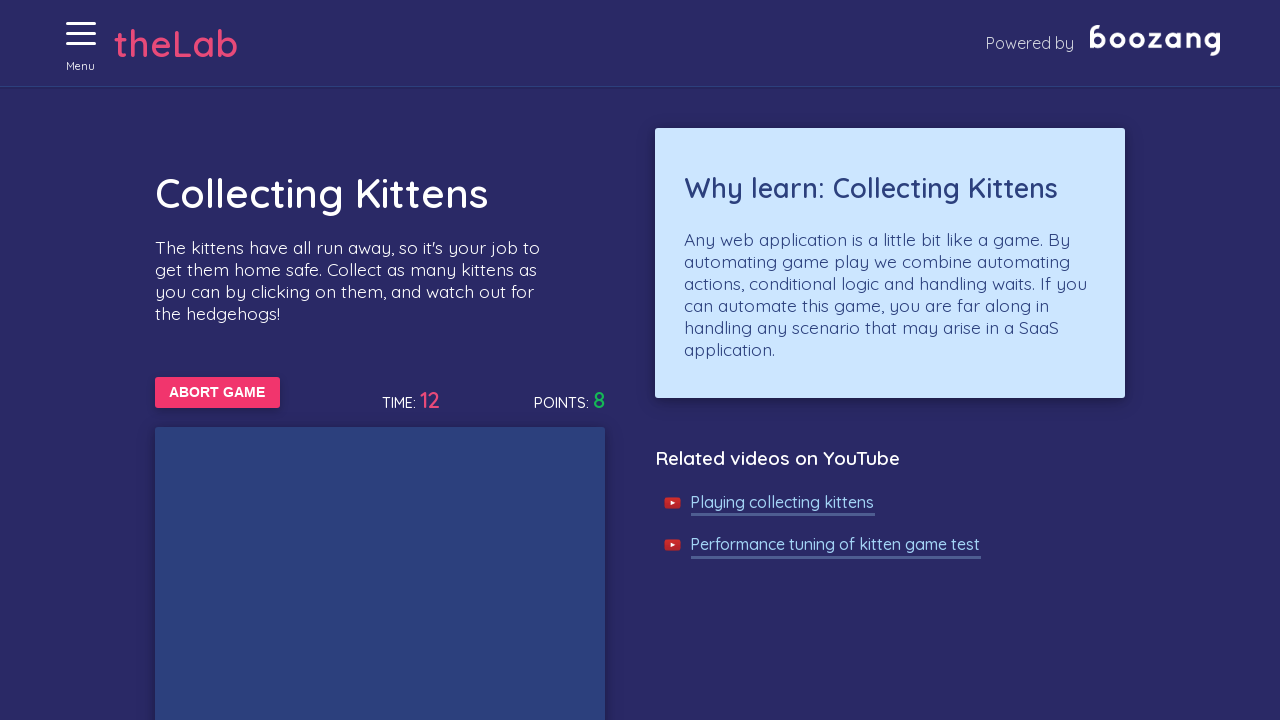

Waited 50ms for game updates
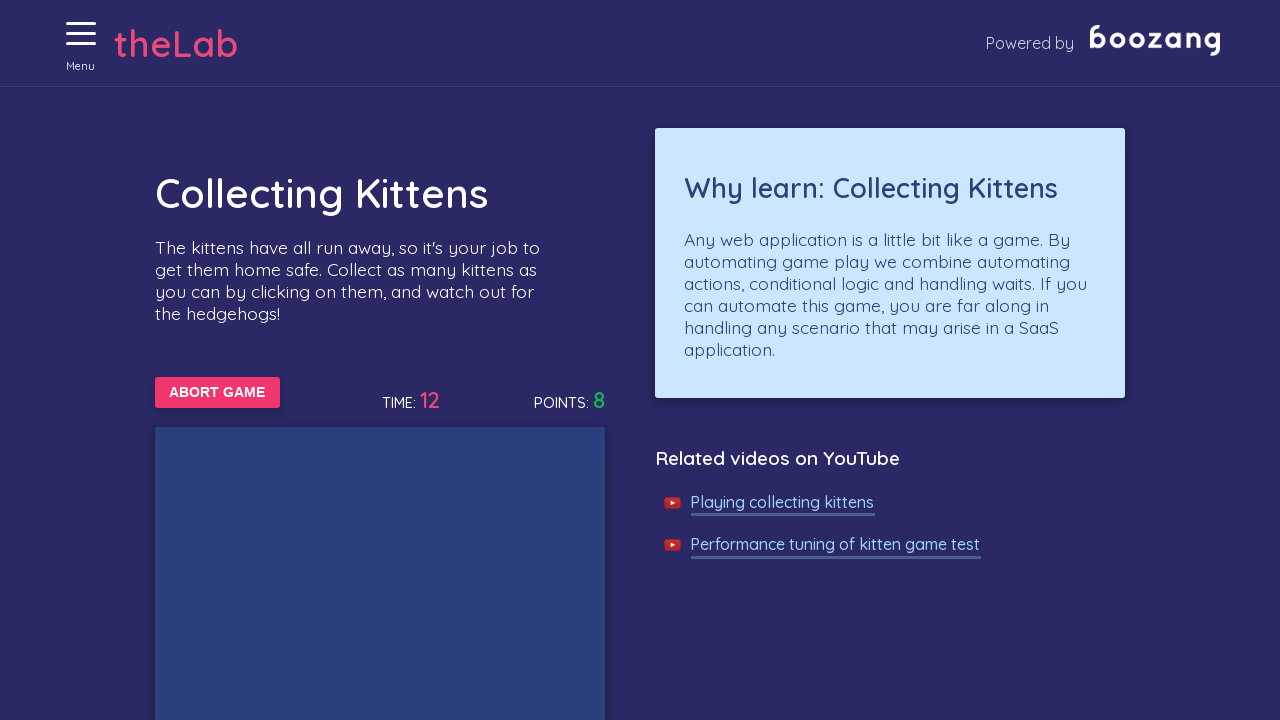

Waited 50ms for game updates
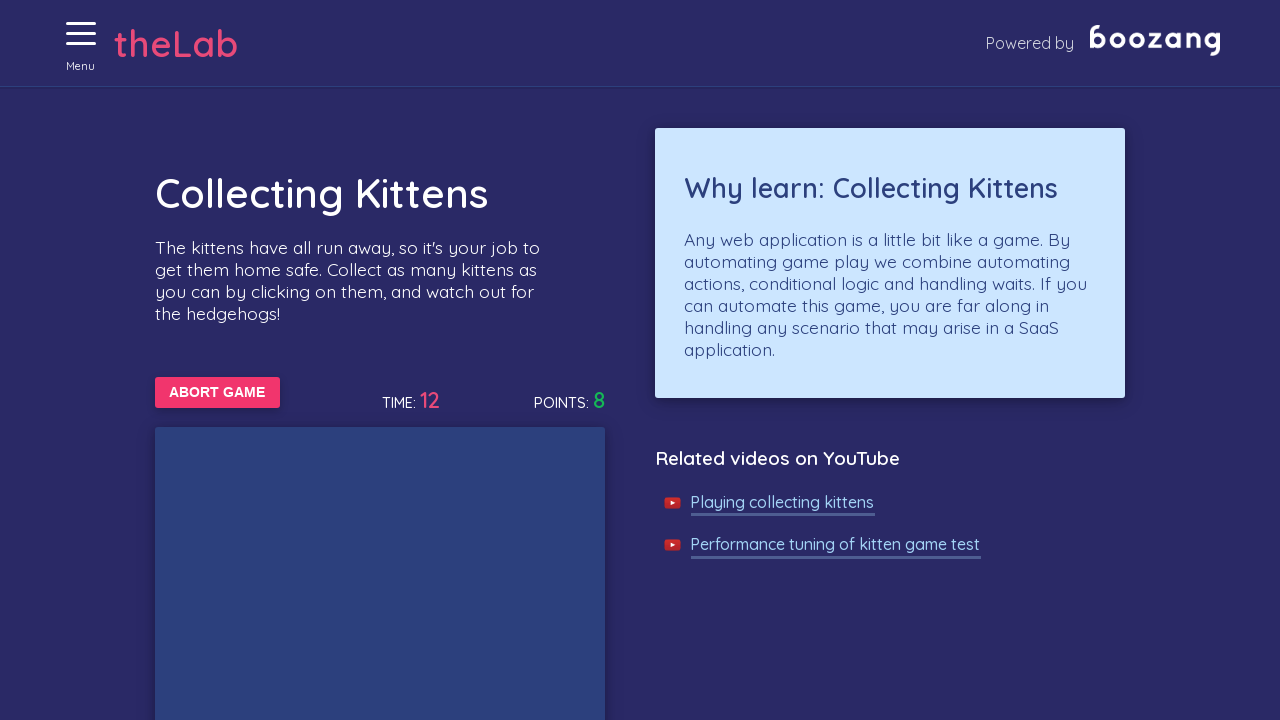

Waited 50ms for game updates
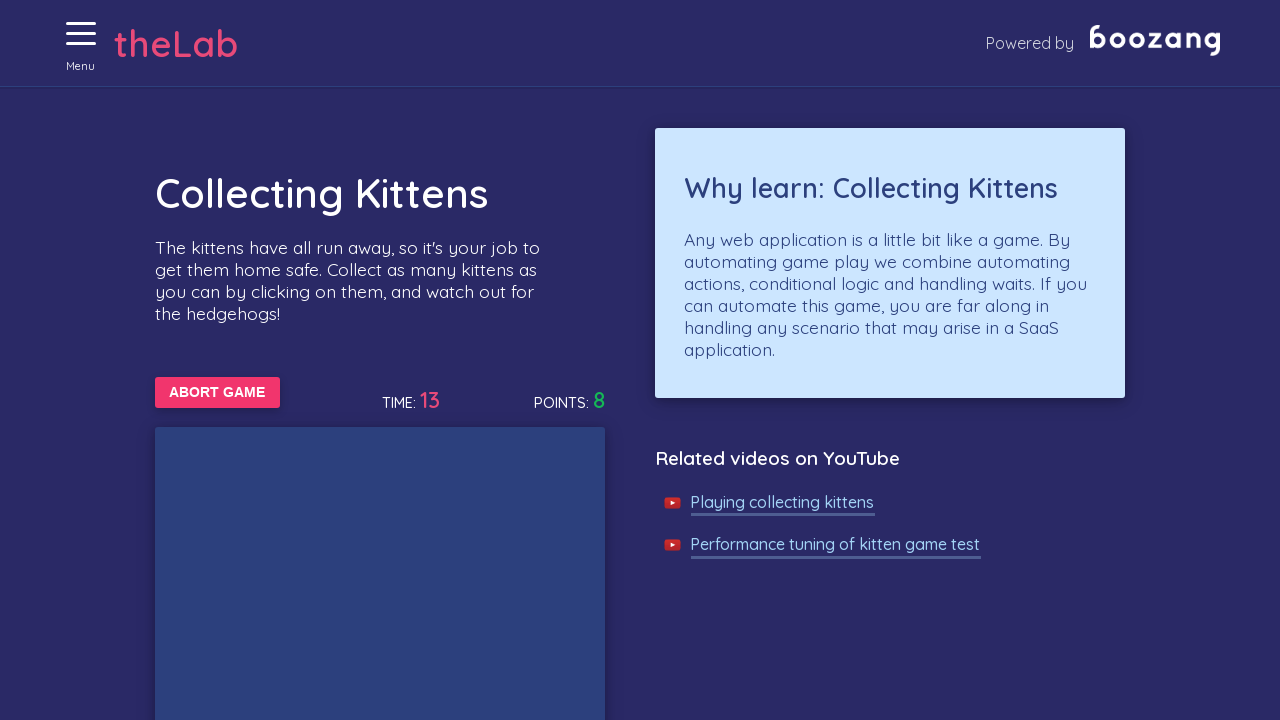

Waited 50ms for game updates
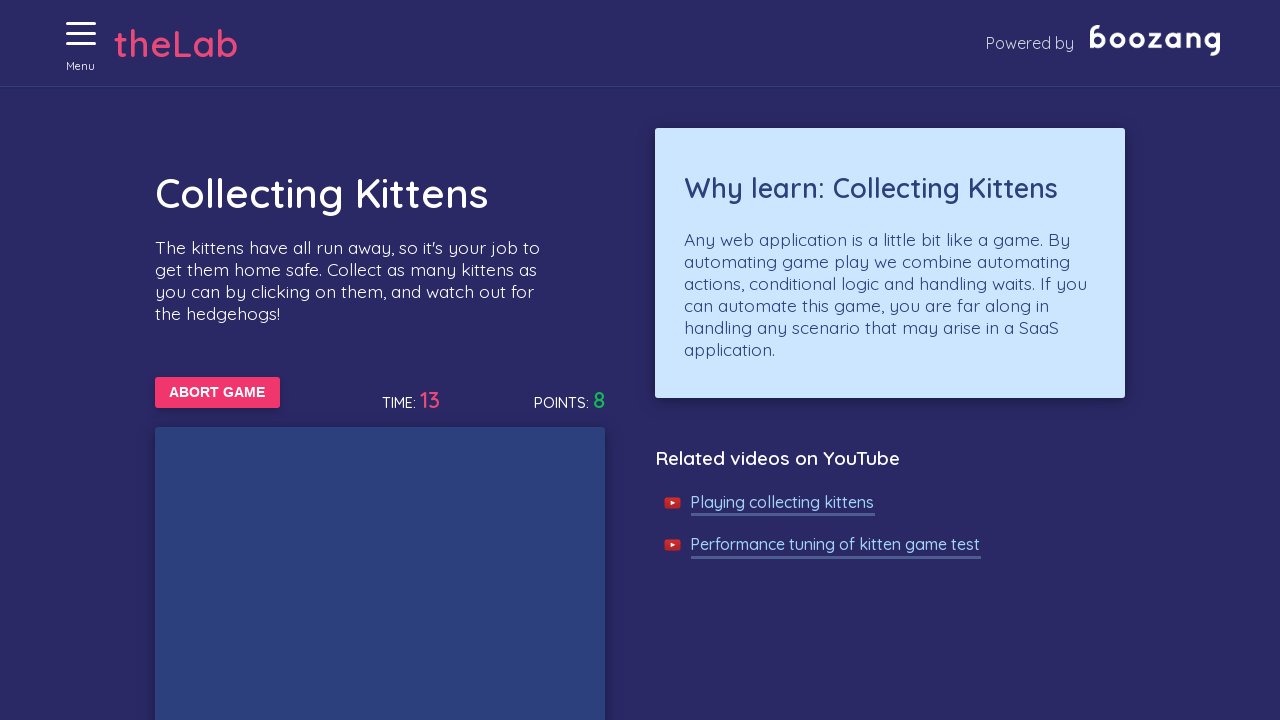

Waited 50ms for game updates
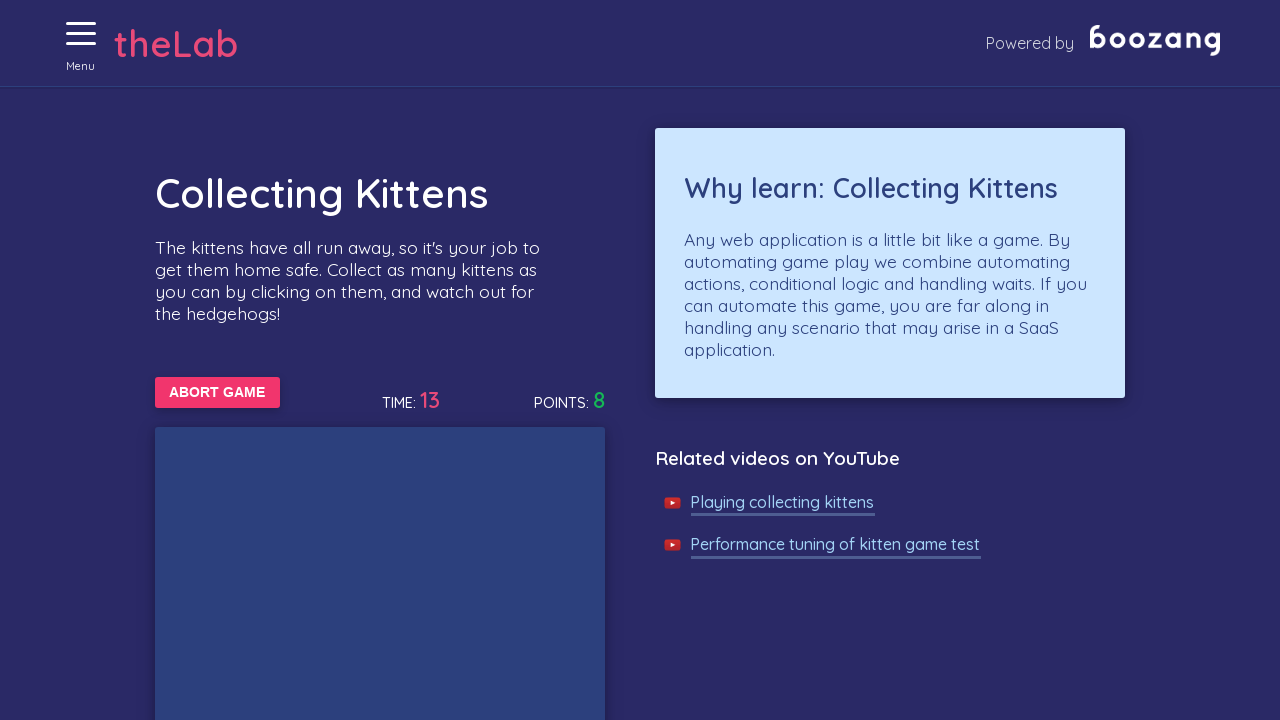

Waited 50ms for game updates
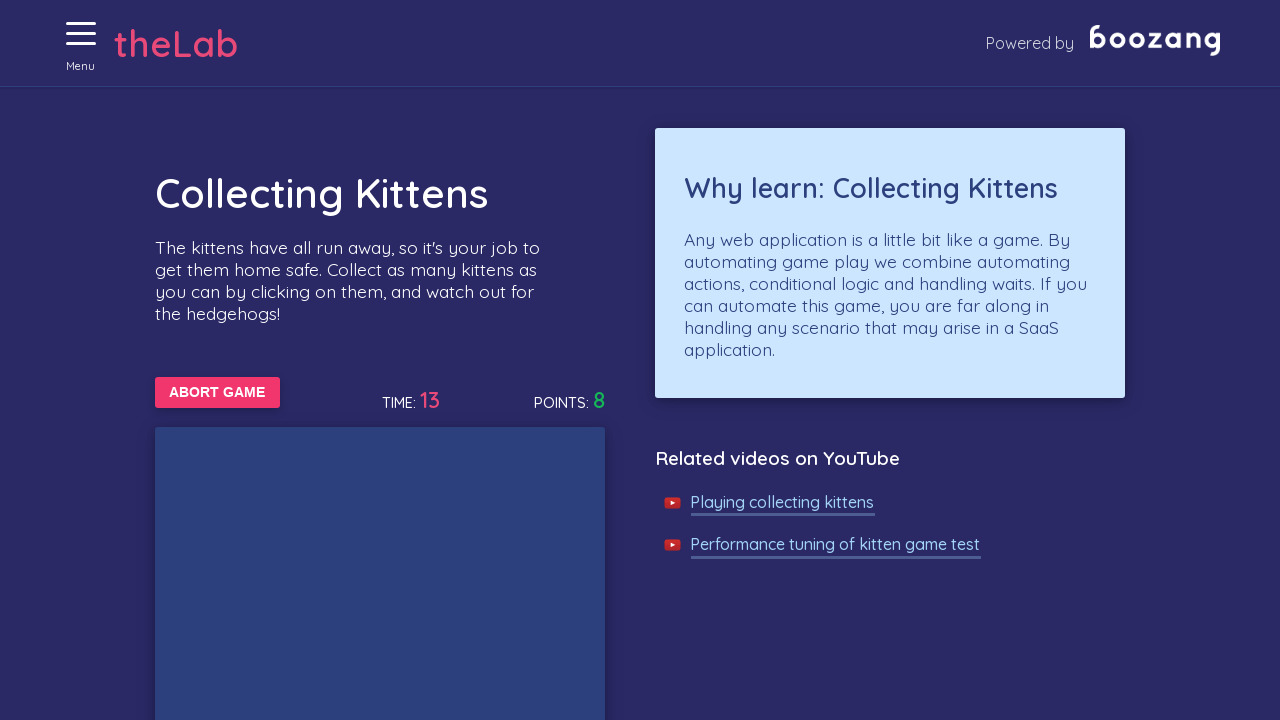

Waited 50ms for game updates
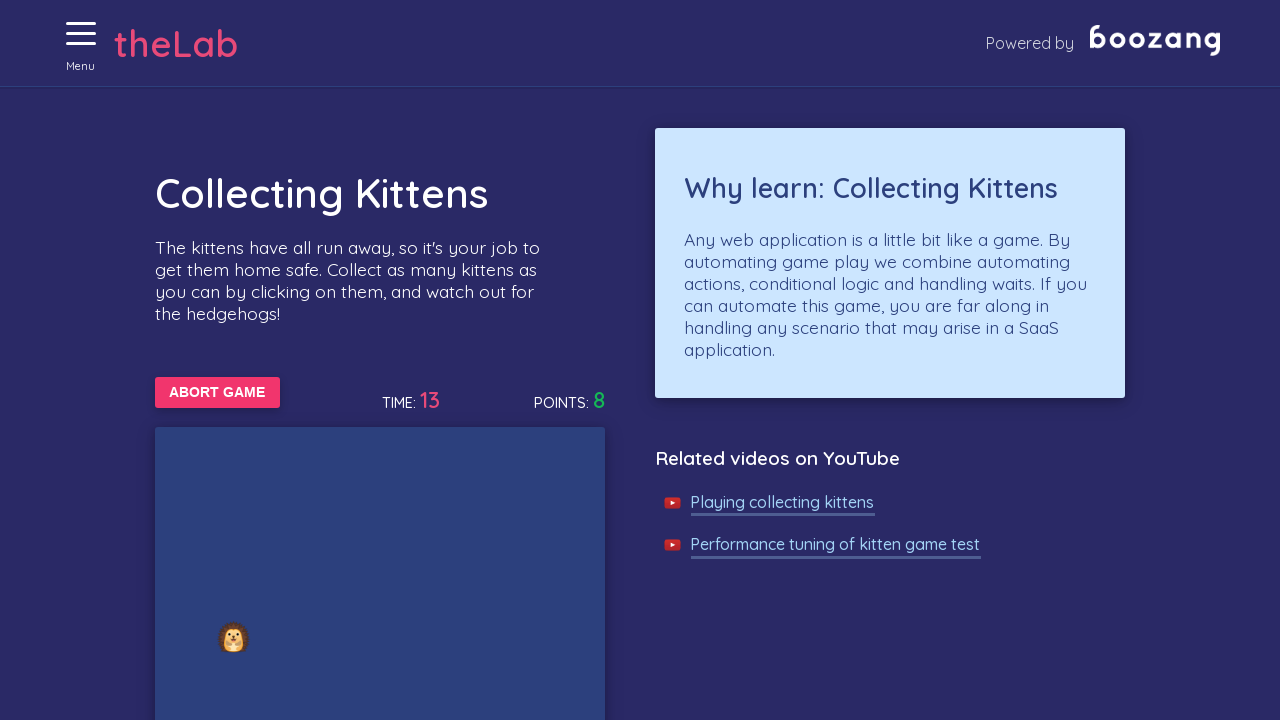

Waited 50ms for game updates
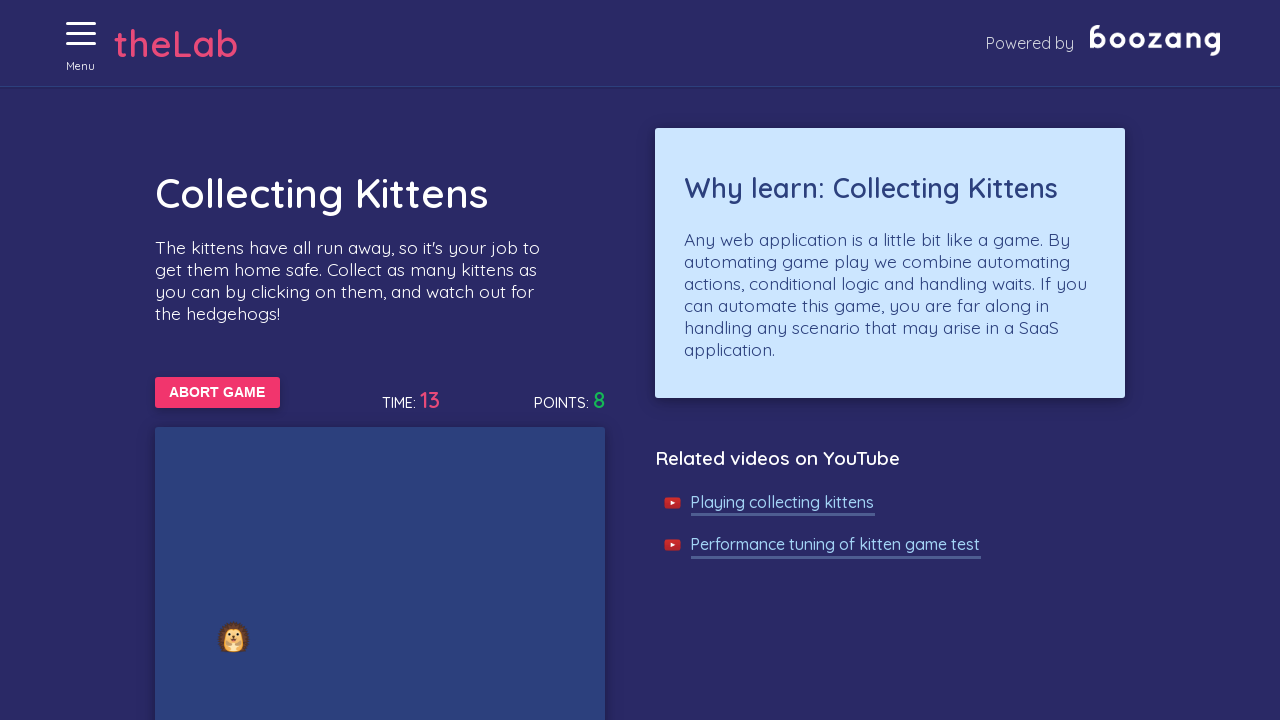

Waited 50ms for game updates
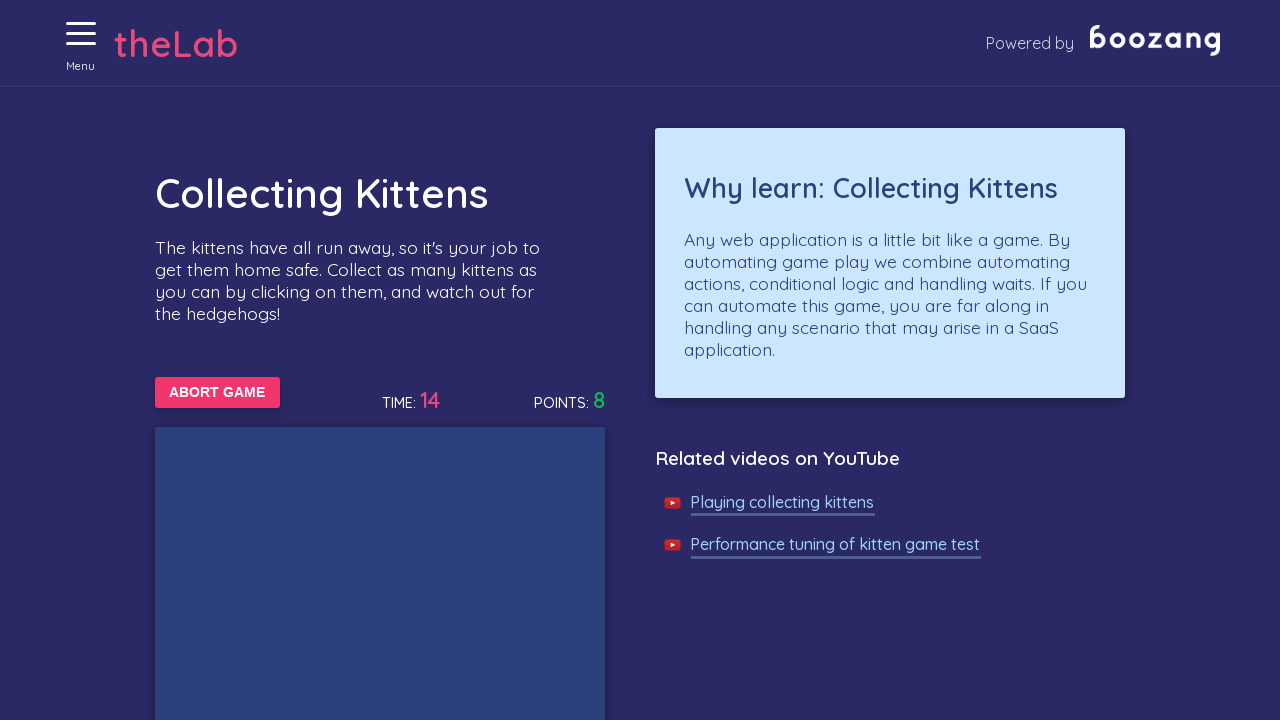

Waited 50ms for game updates
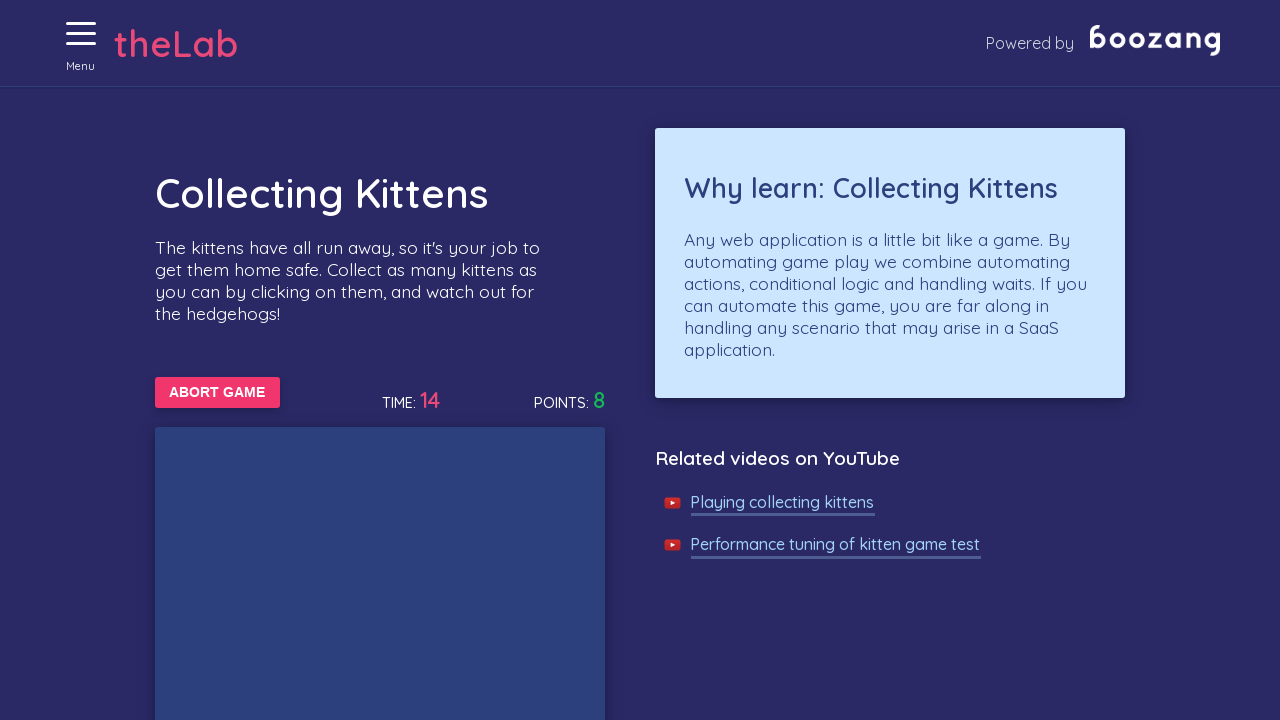

Waited 50ms for game updates
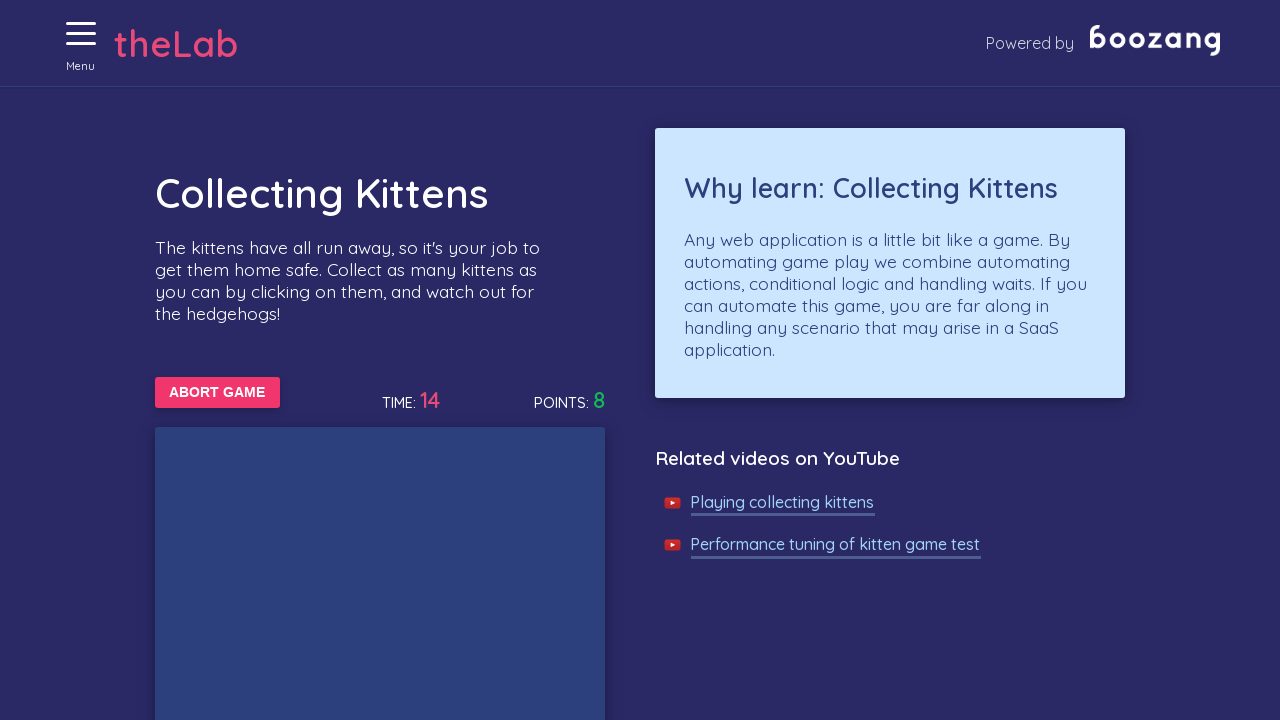

Waited 50ms for game updates
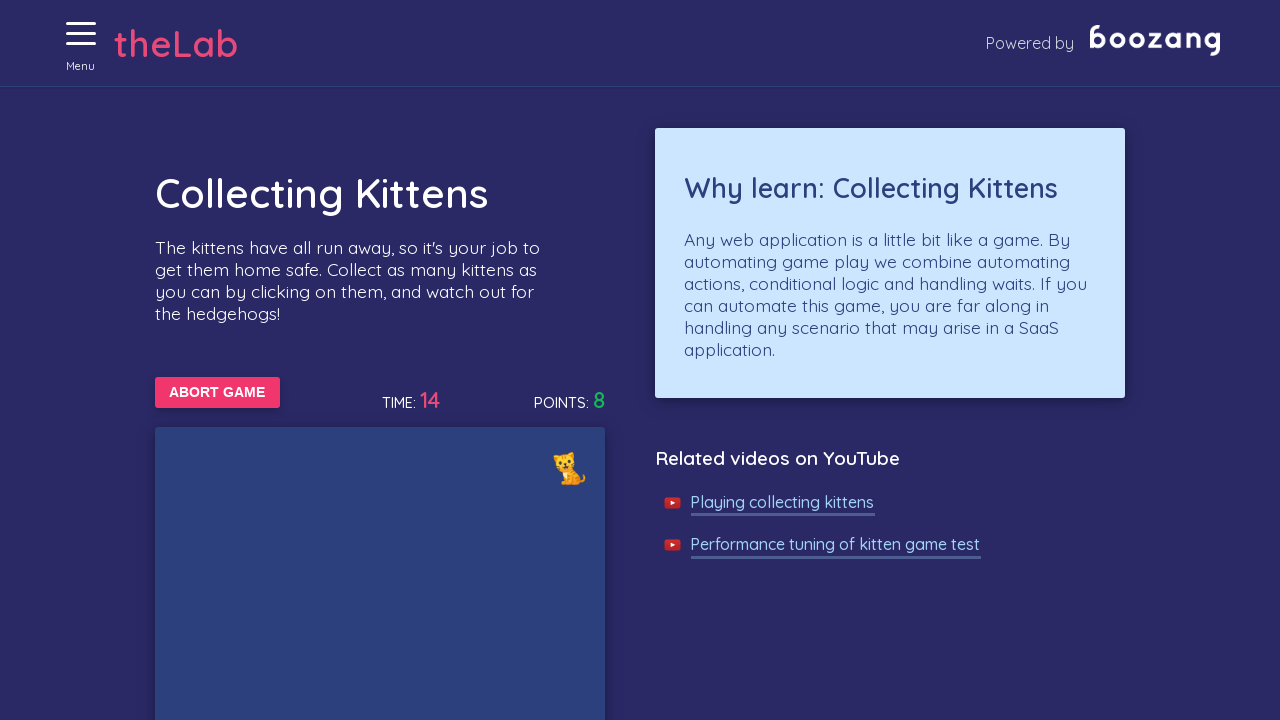

Clicked kitten using JS event to collect it
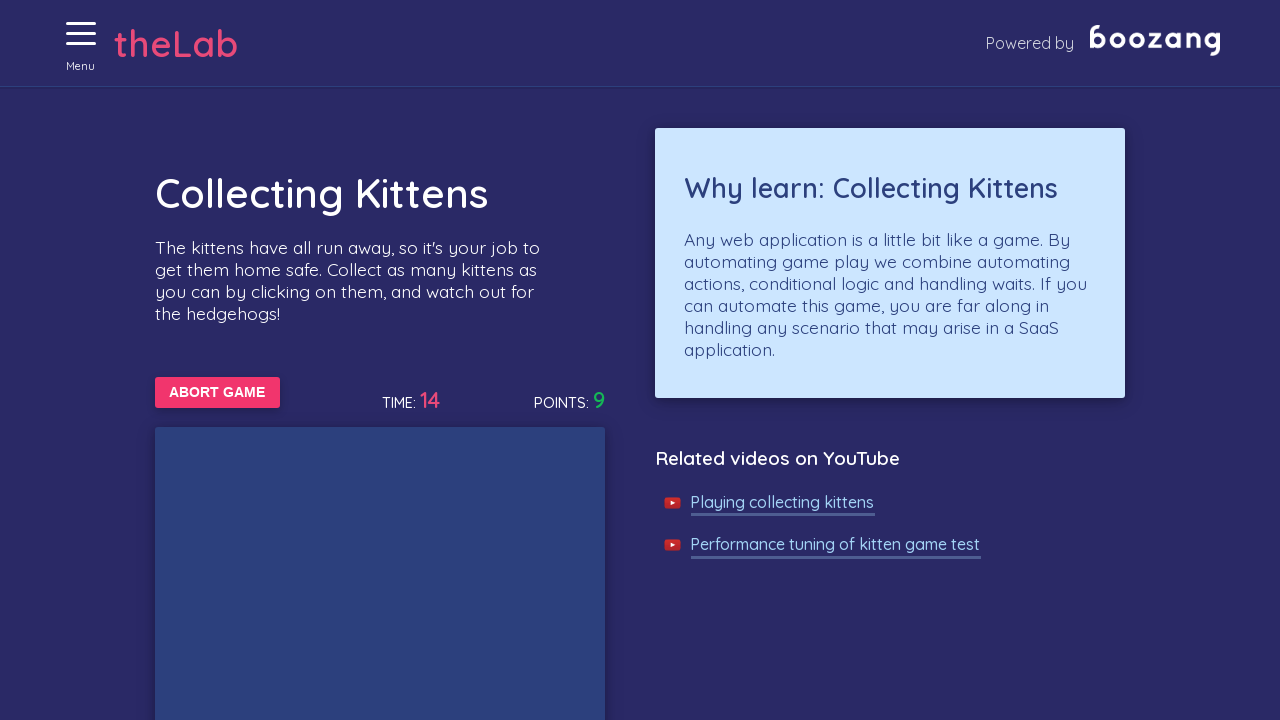

Waited 50ms for game updates
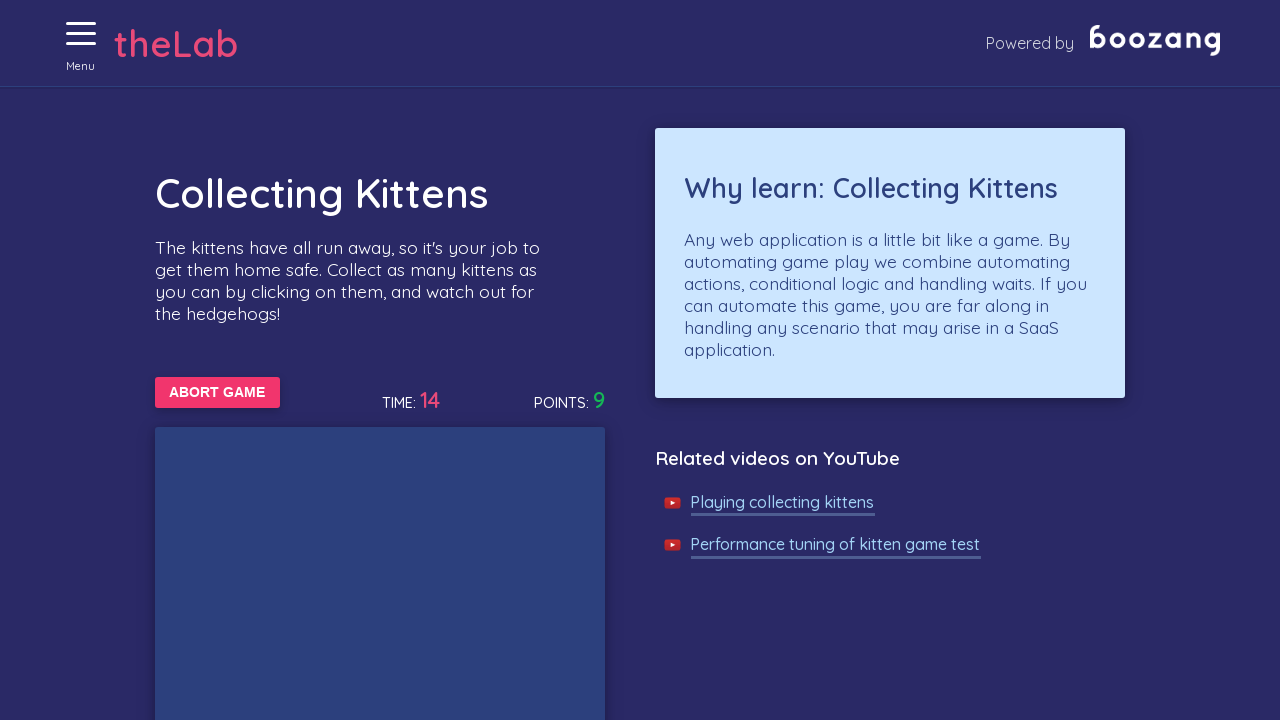

Waited 50ms for game updates
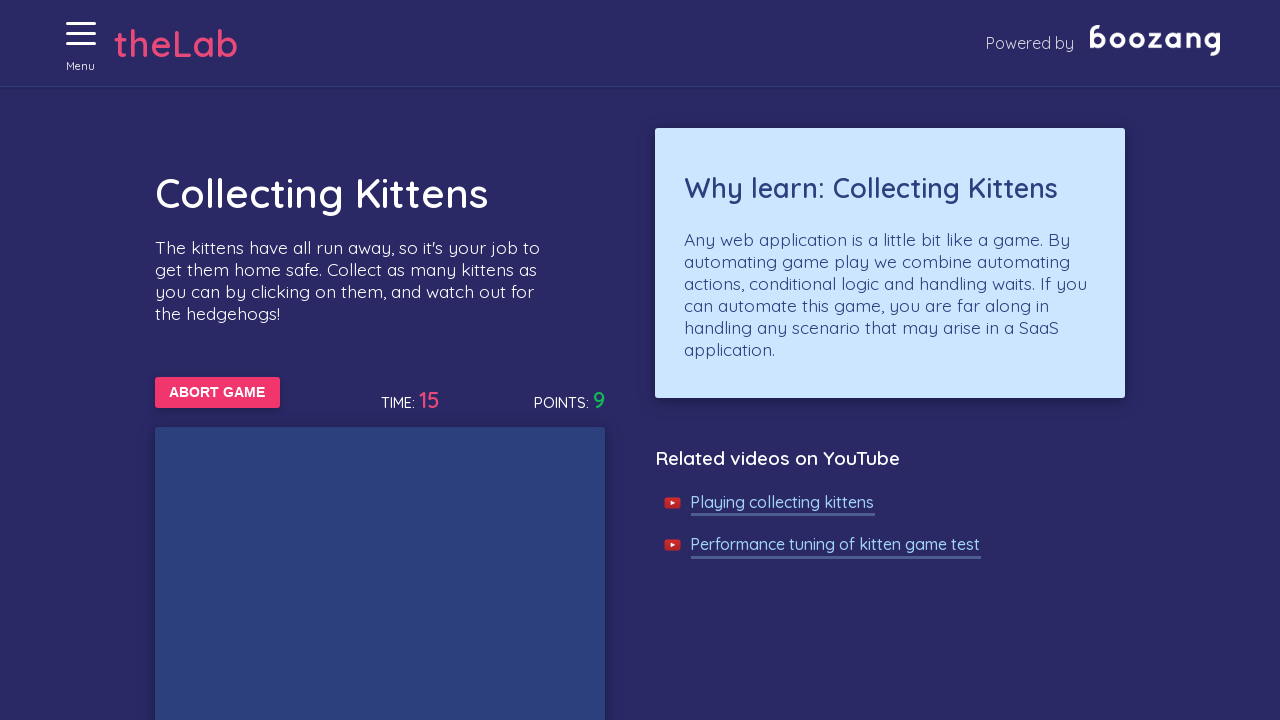

Waited 50ms for game updates
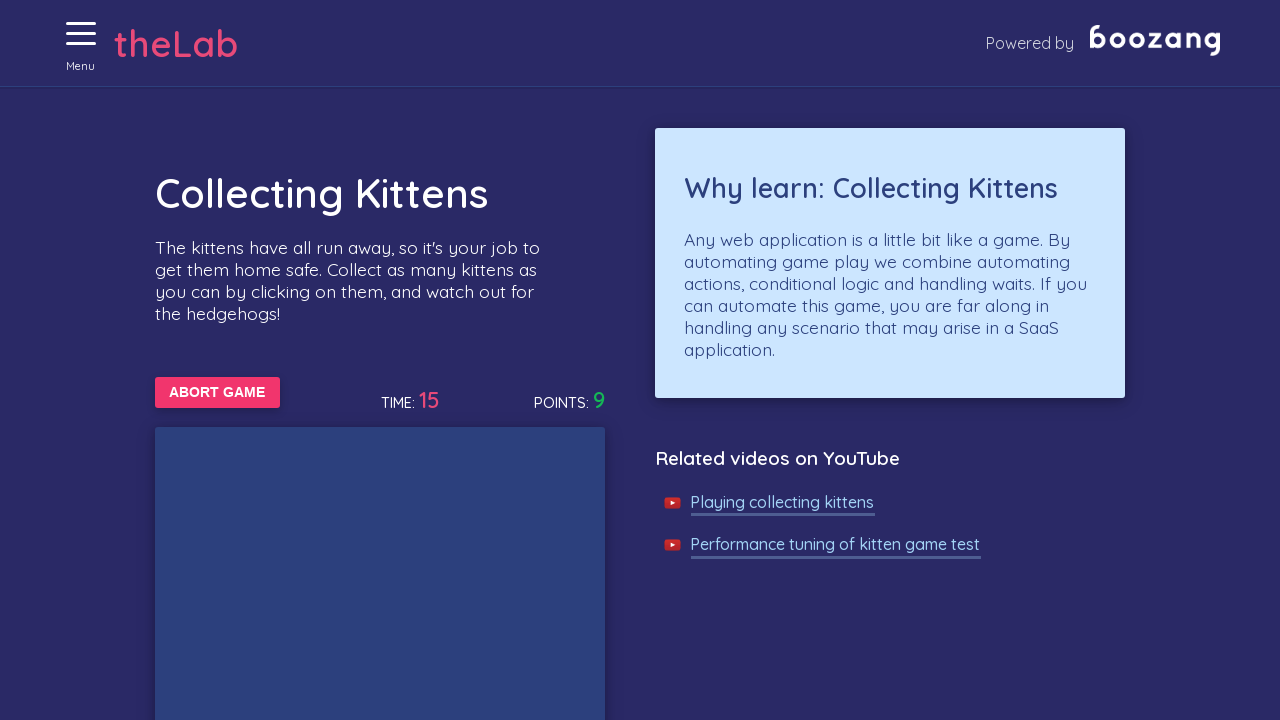

Waited 50ms for game updates
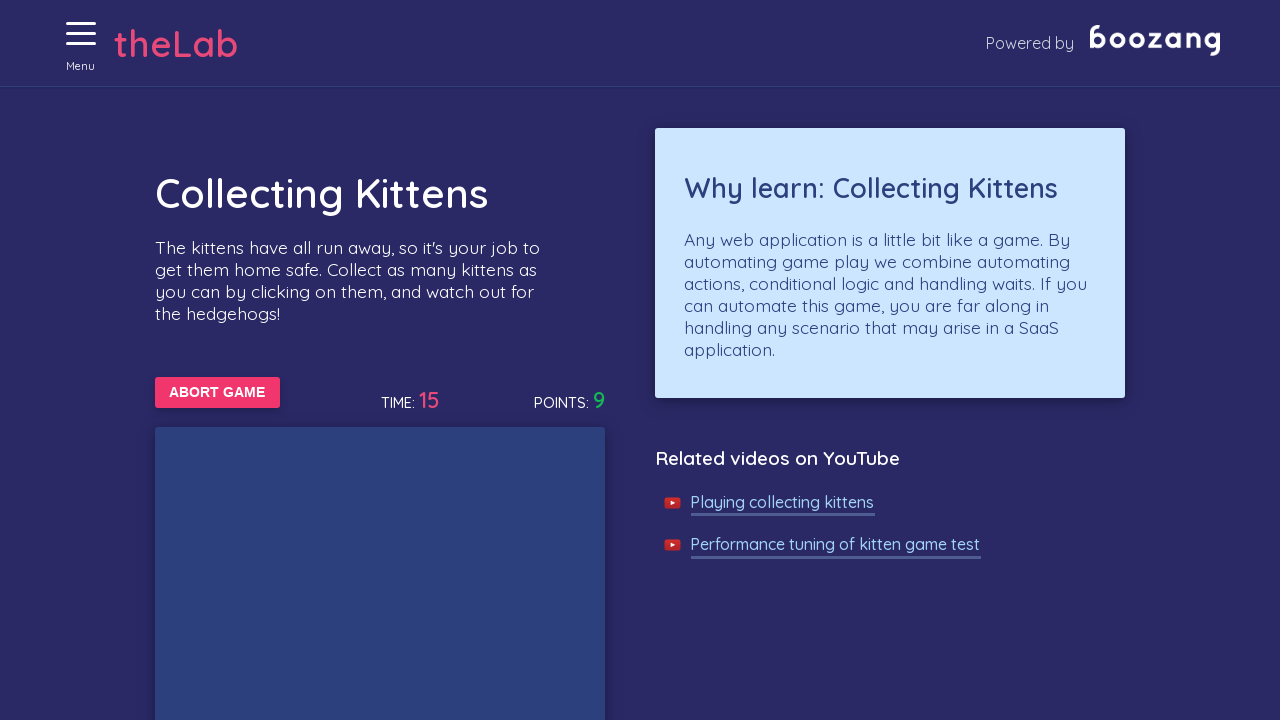

Clicked kitten using JS event to collect it
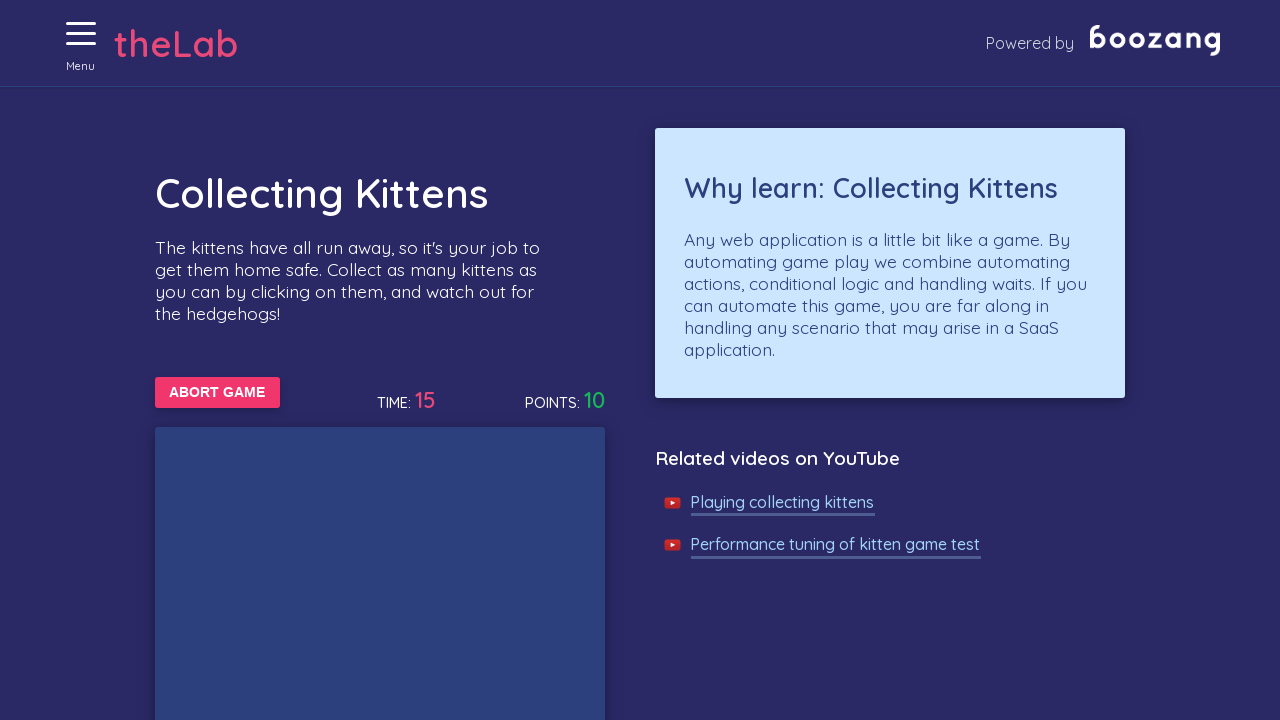

Waited 50ms for game updates
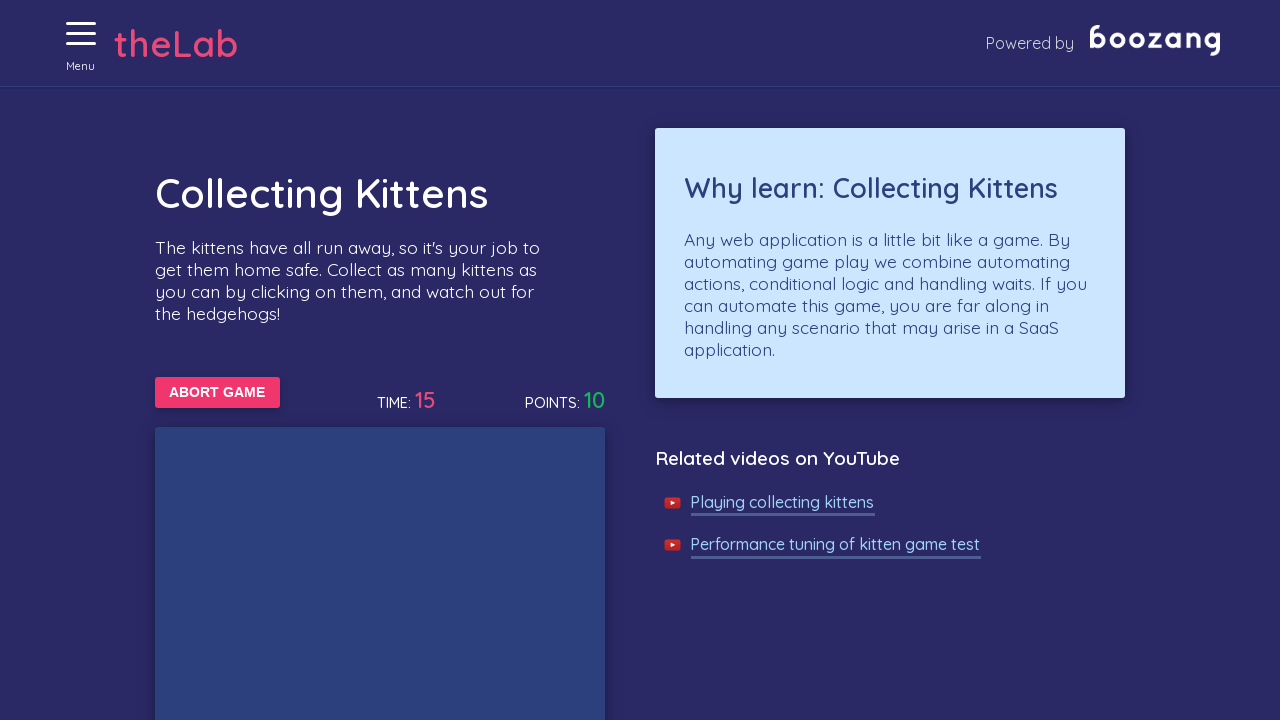

Waited 50ms for game updates
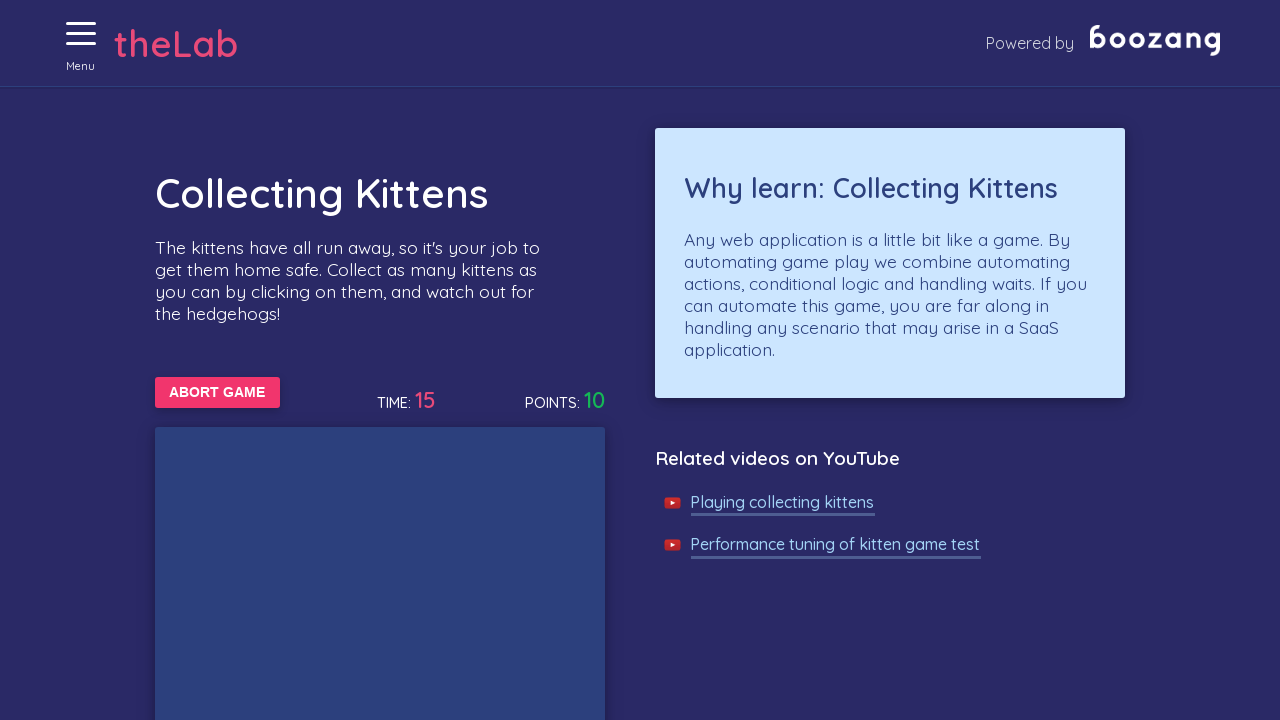

Waited 50ms for game updates
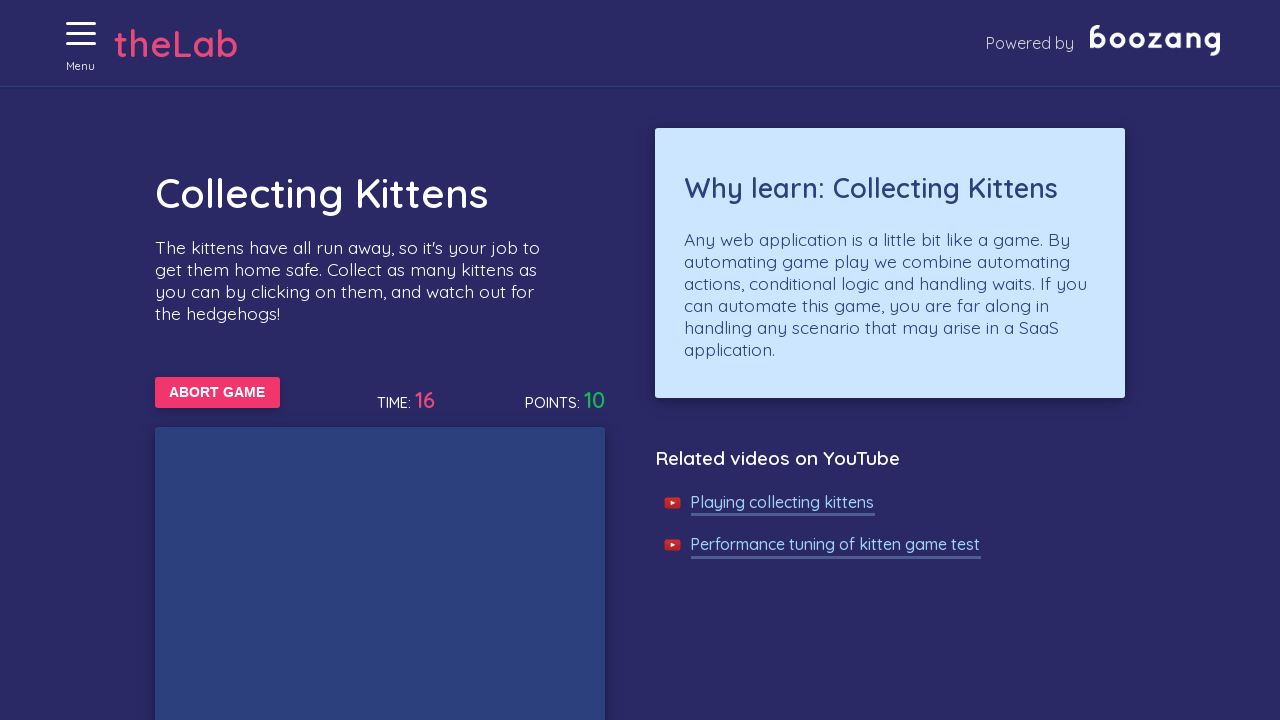

Waited 50ms for game updates
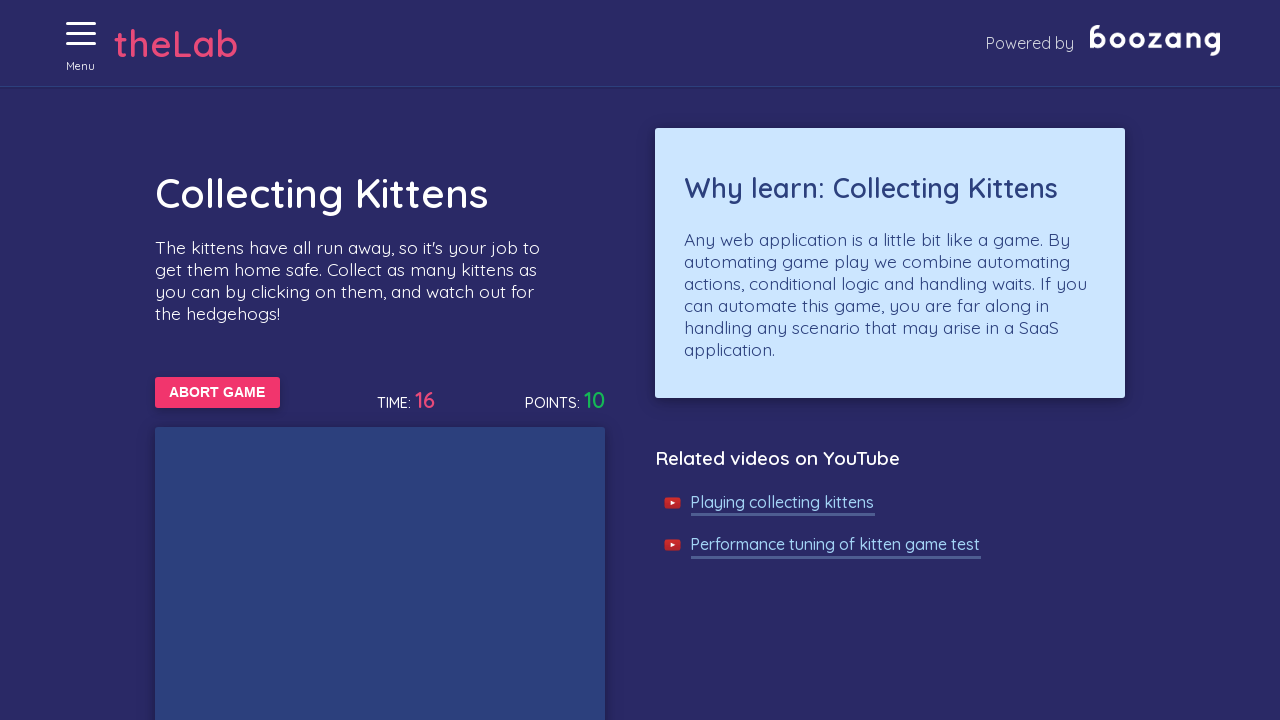

Waited 50ms for game updates
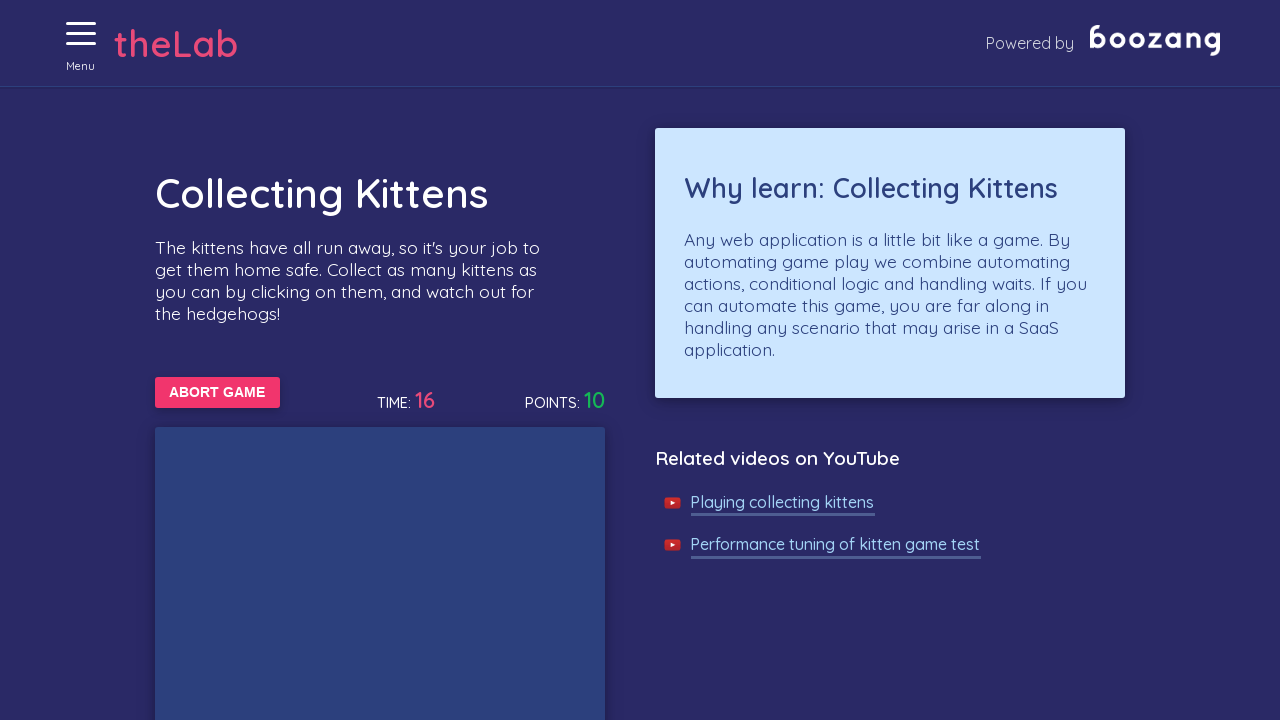

Waited 50ms for game updates
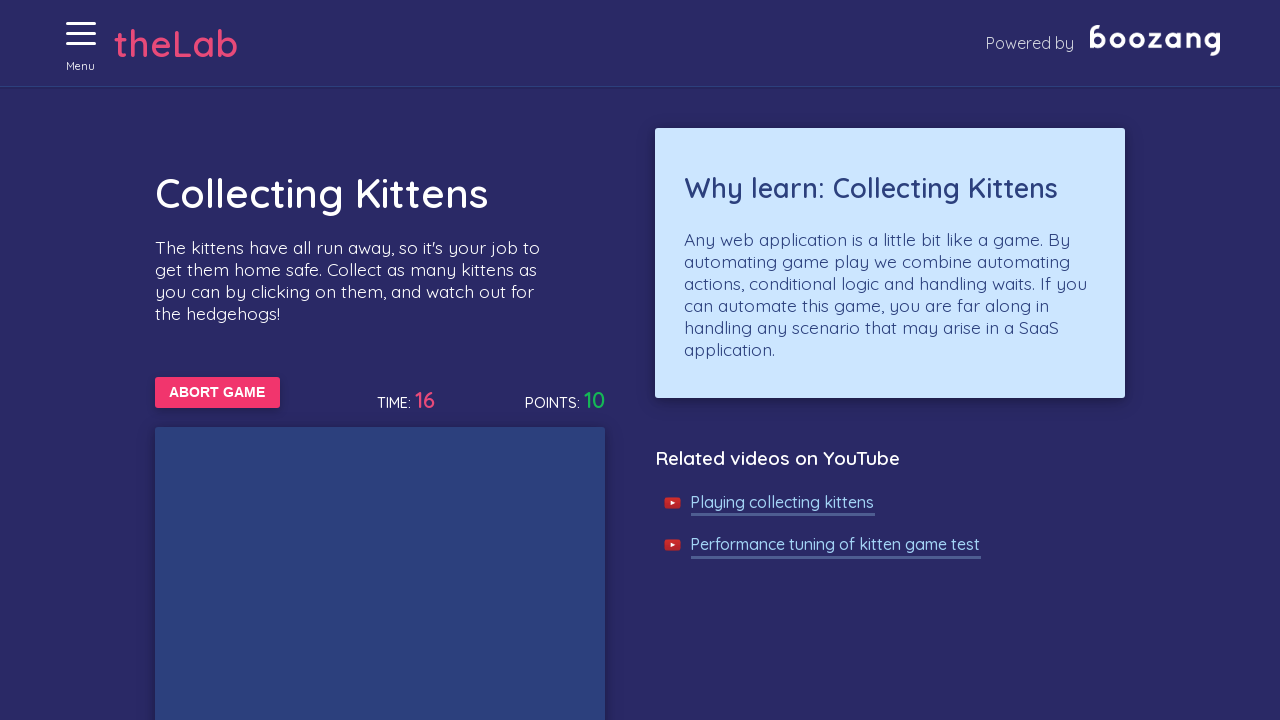

Waited 50ms for game updates
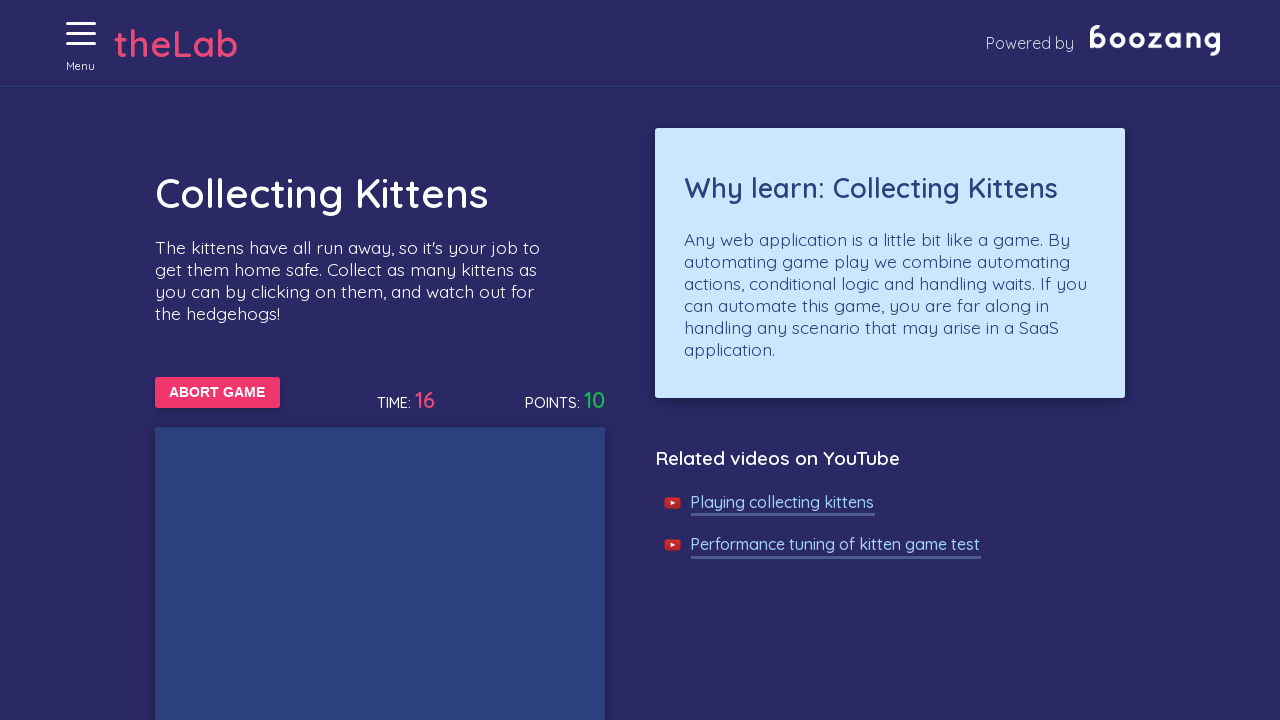

Waited 50ms for game updates
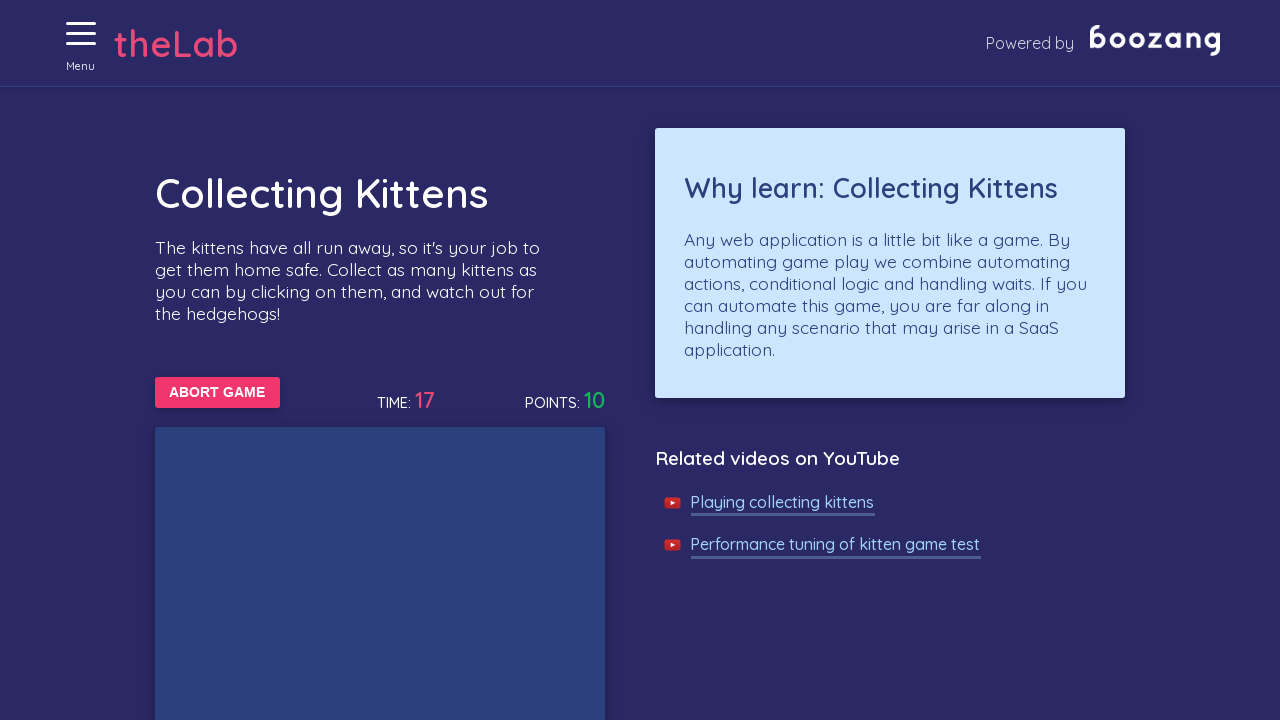

Waited 50ms for game updates
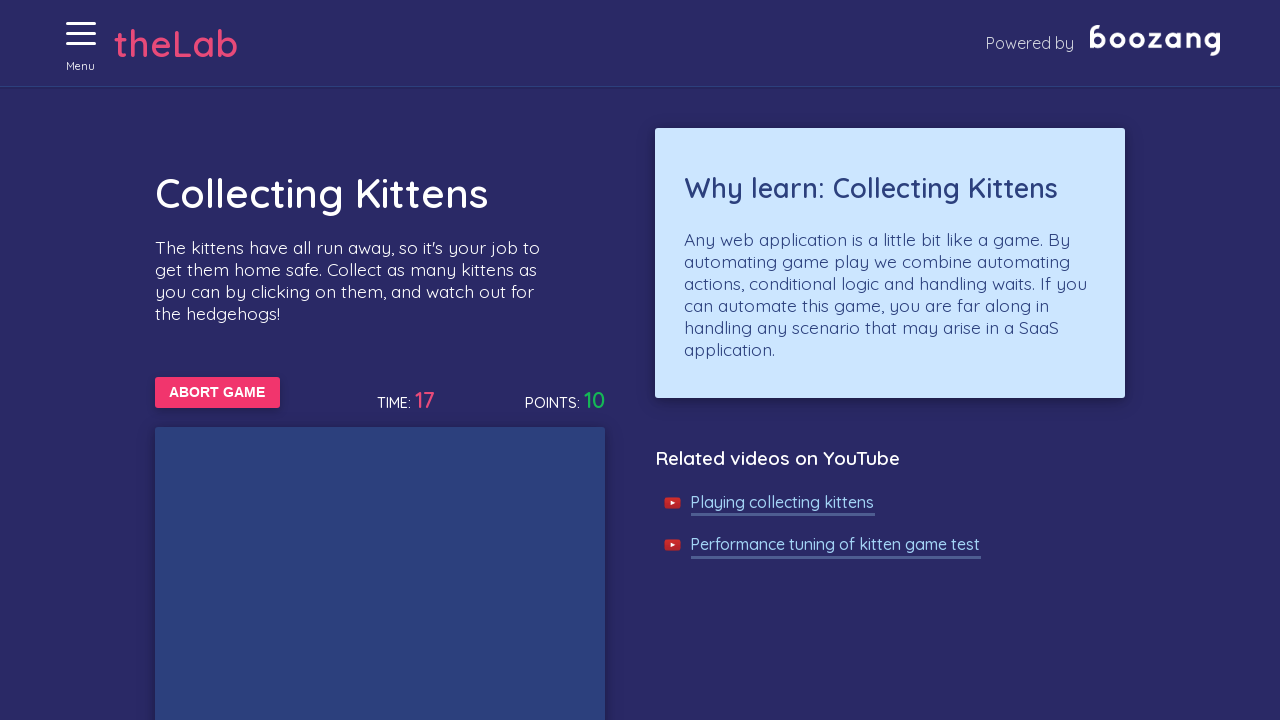

Waited 50ms for game updates
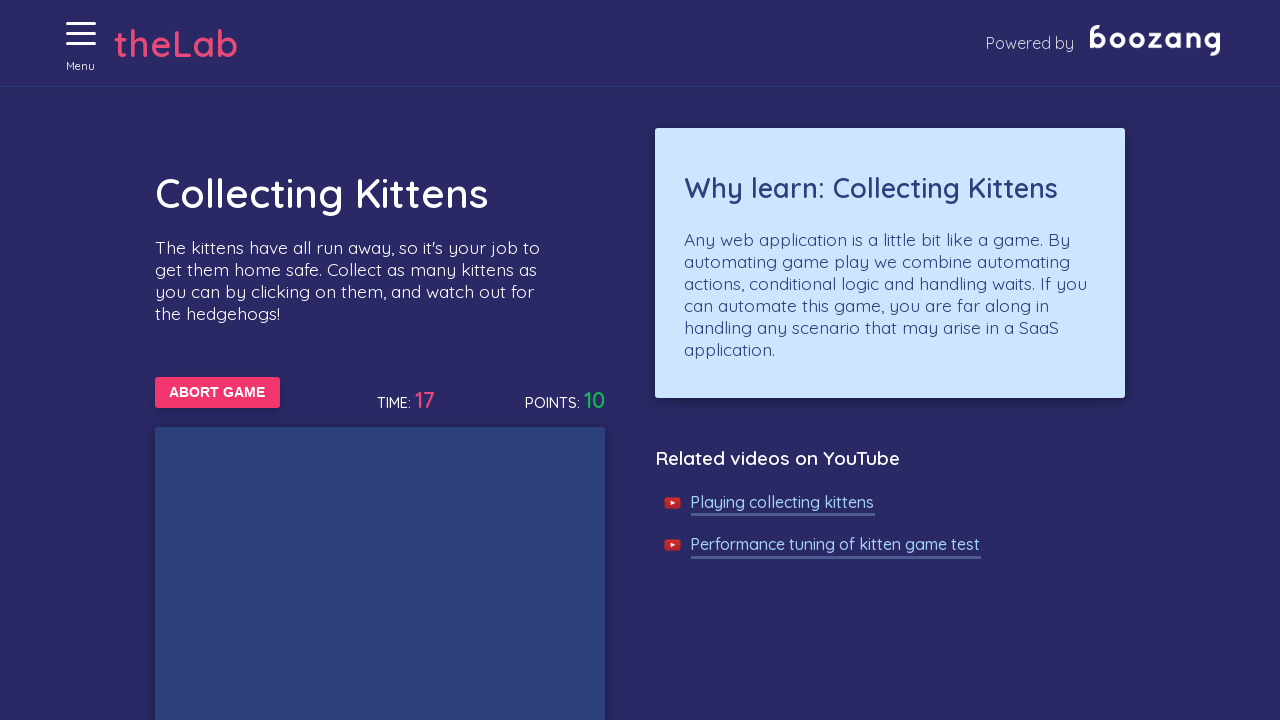

Waited 50ms for game updates
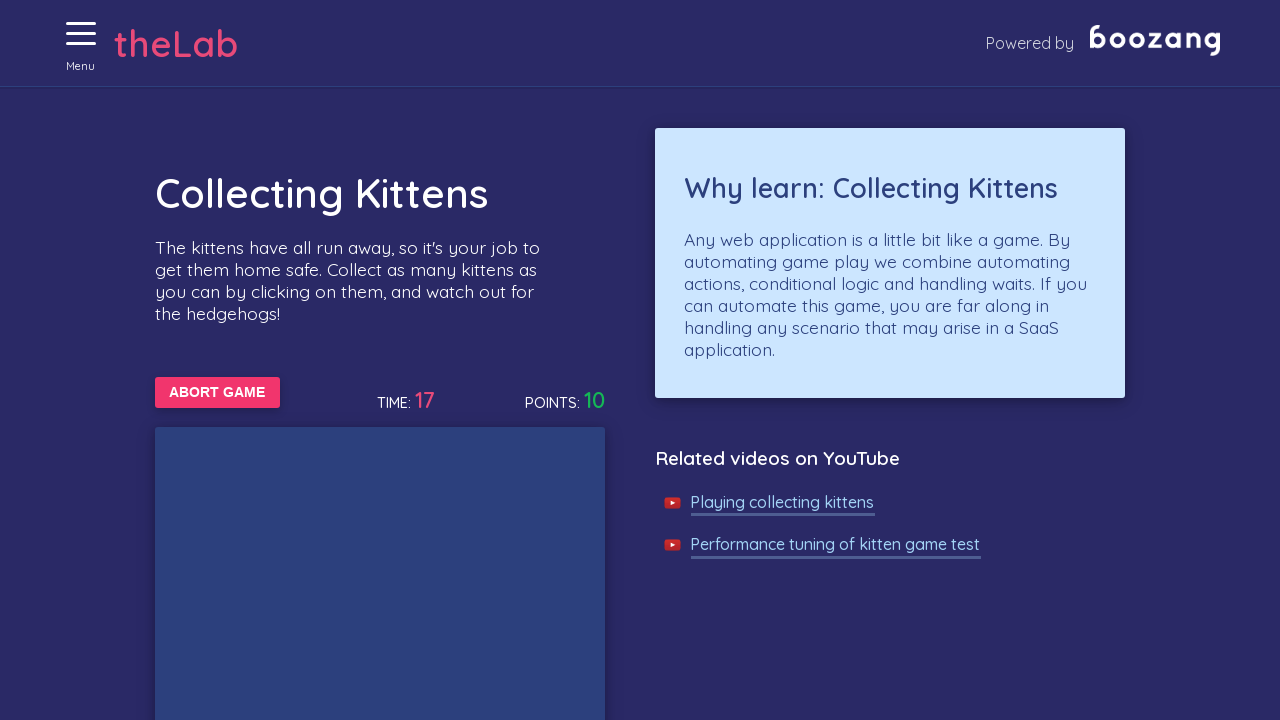

Waited 50ms for game updates
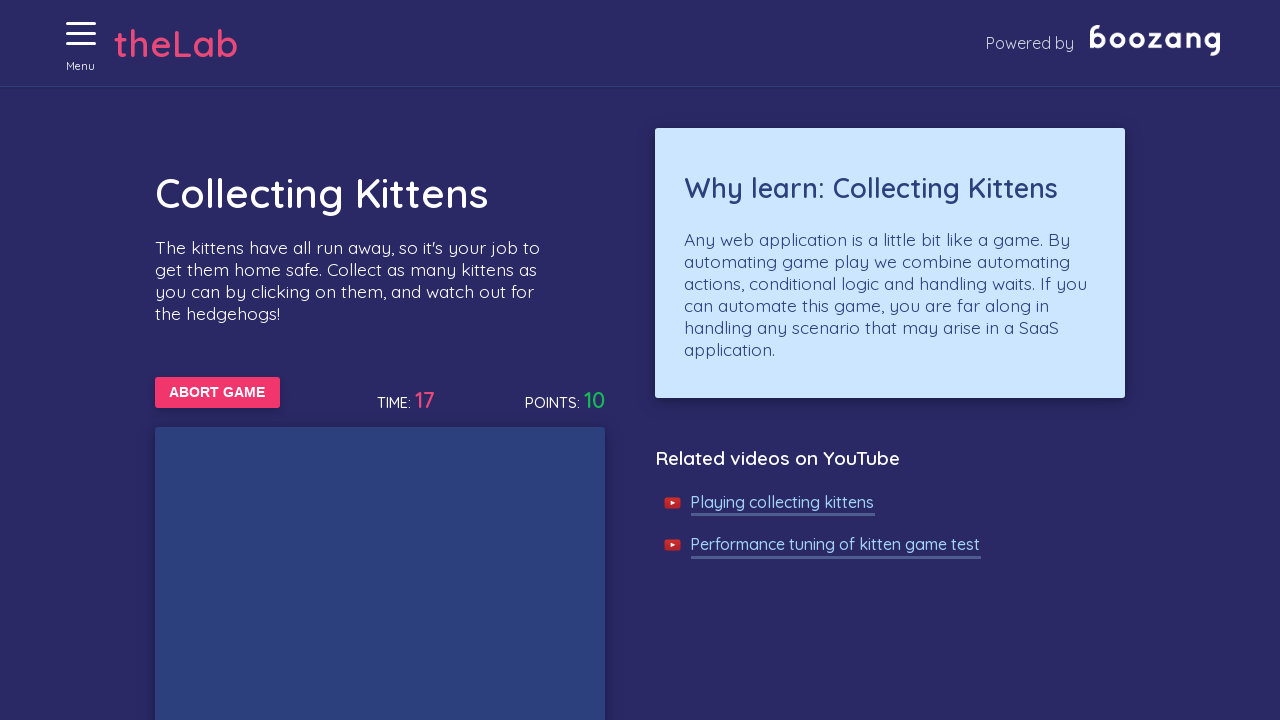

Waited 50ms for game updates
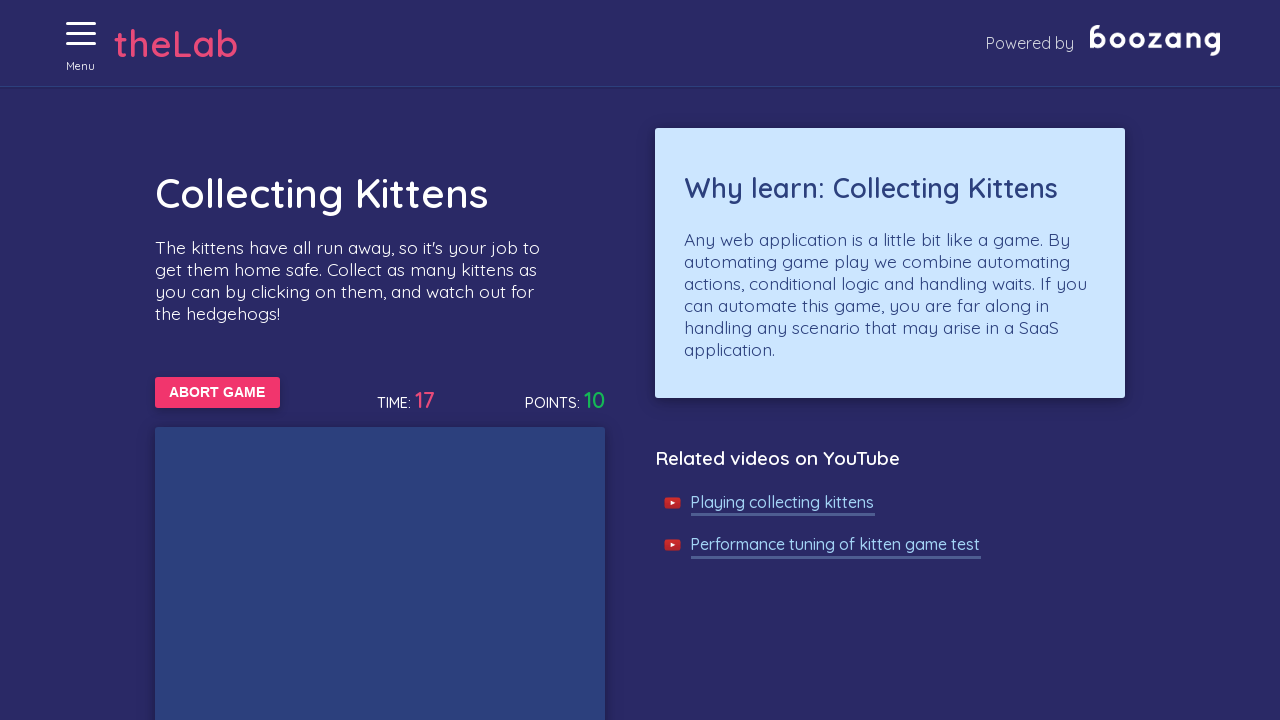

Waited 50ms for game updates
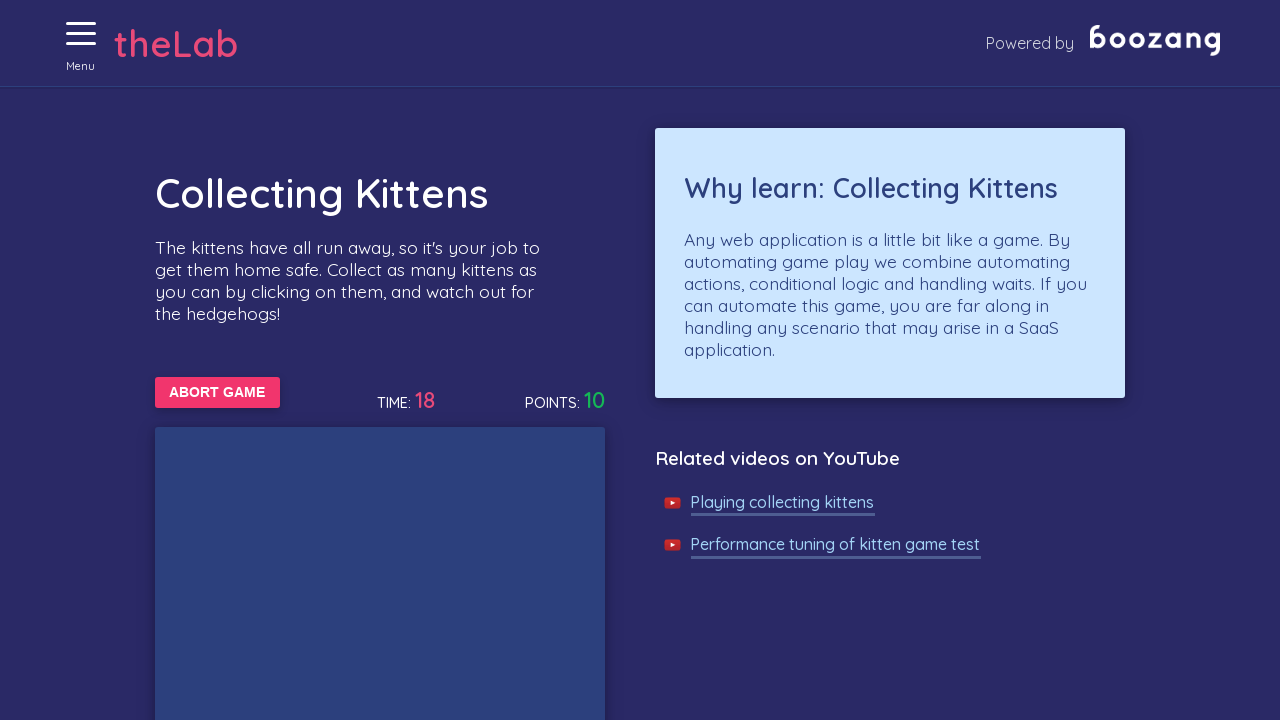

Waited 50ms for game updates
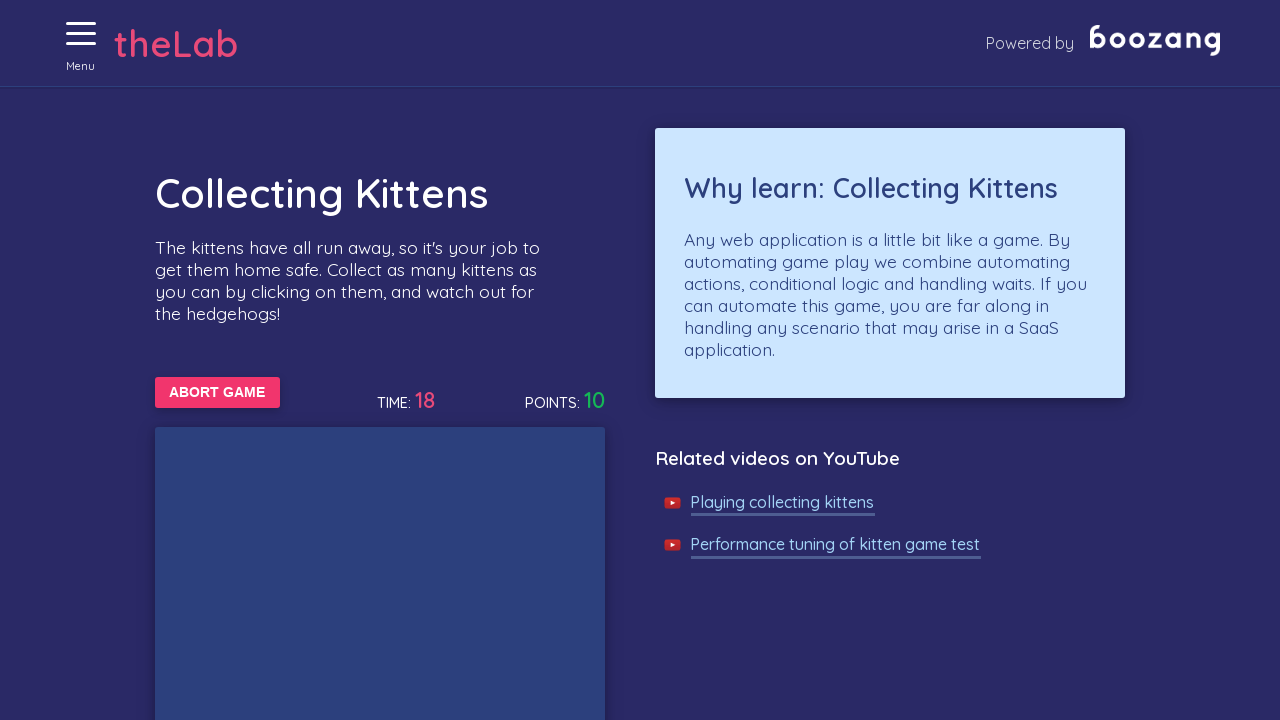

Waited 50ms for game updates
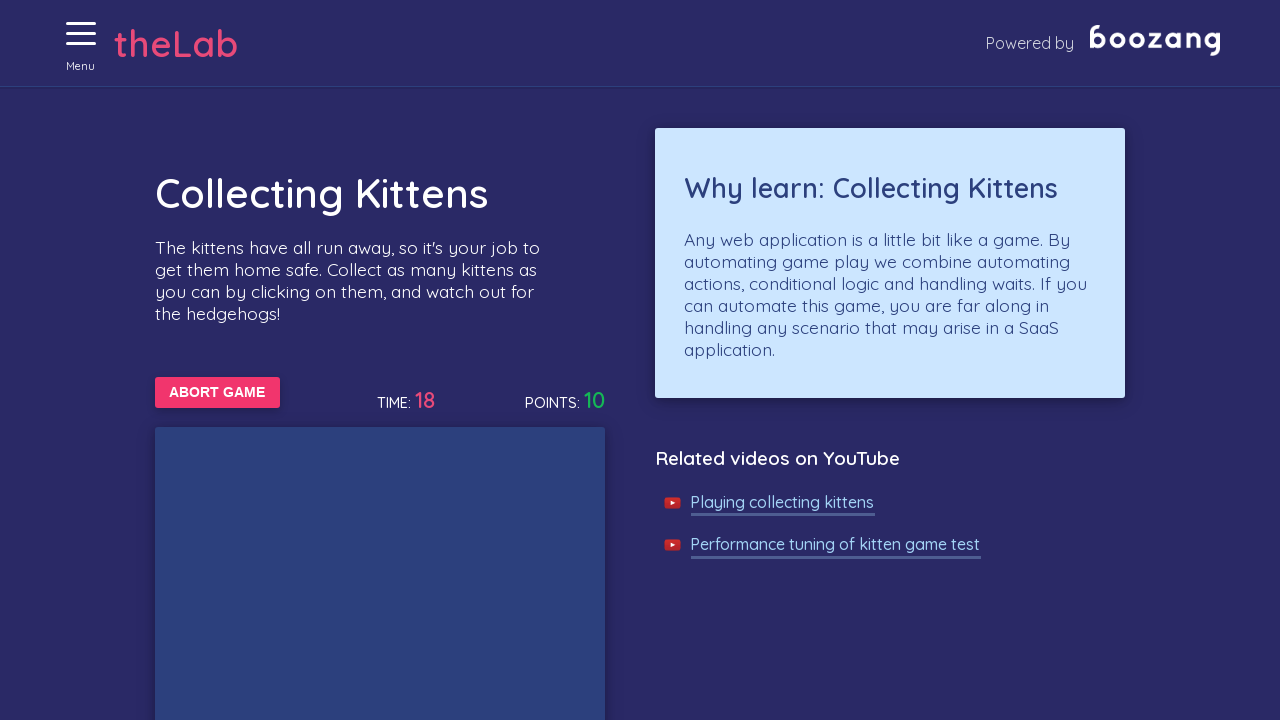

Waited 50ms for game updates
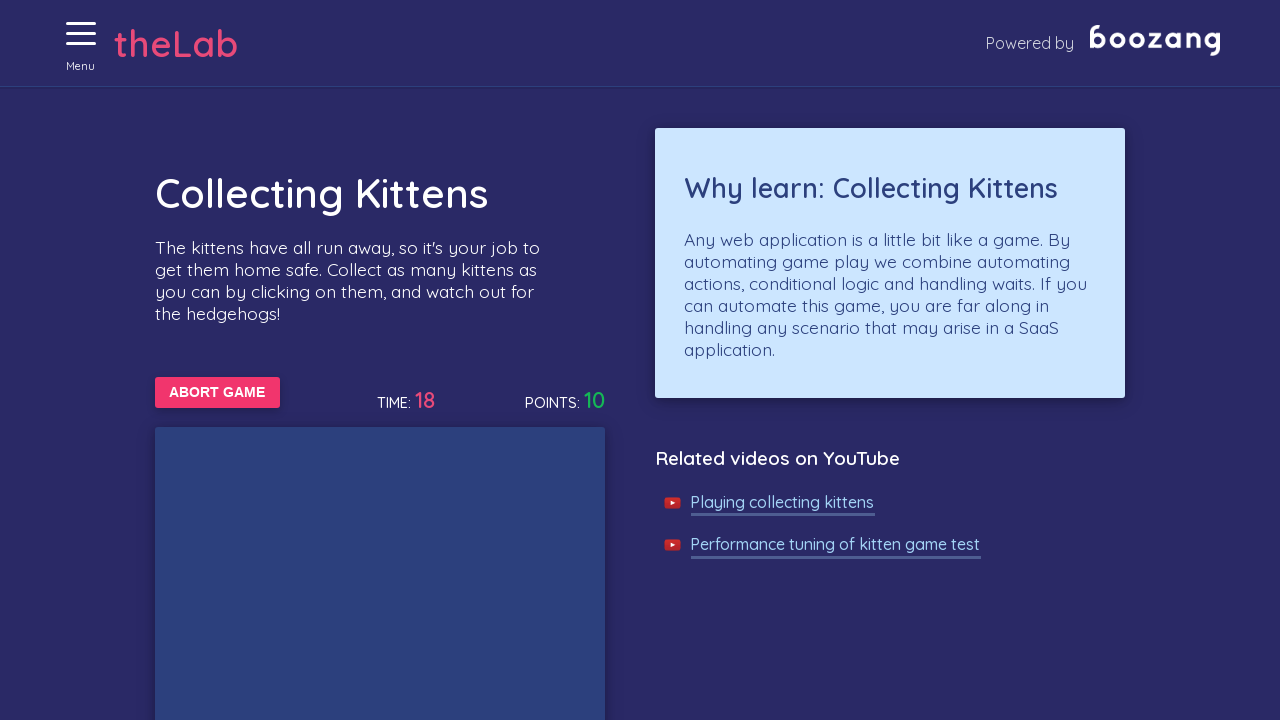

Waited 50ms for game updates
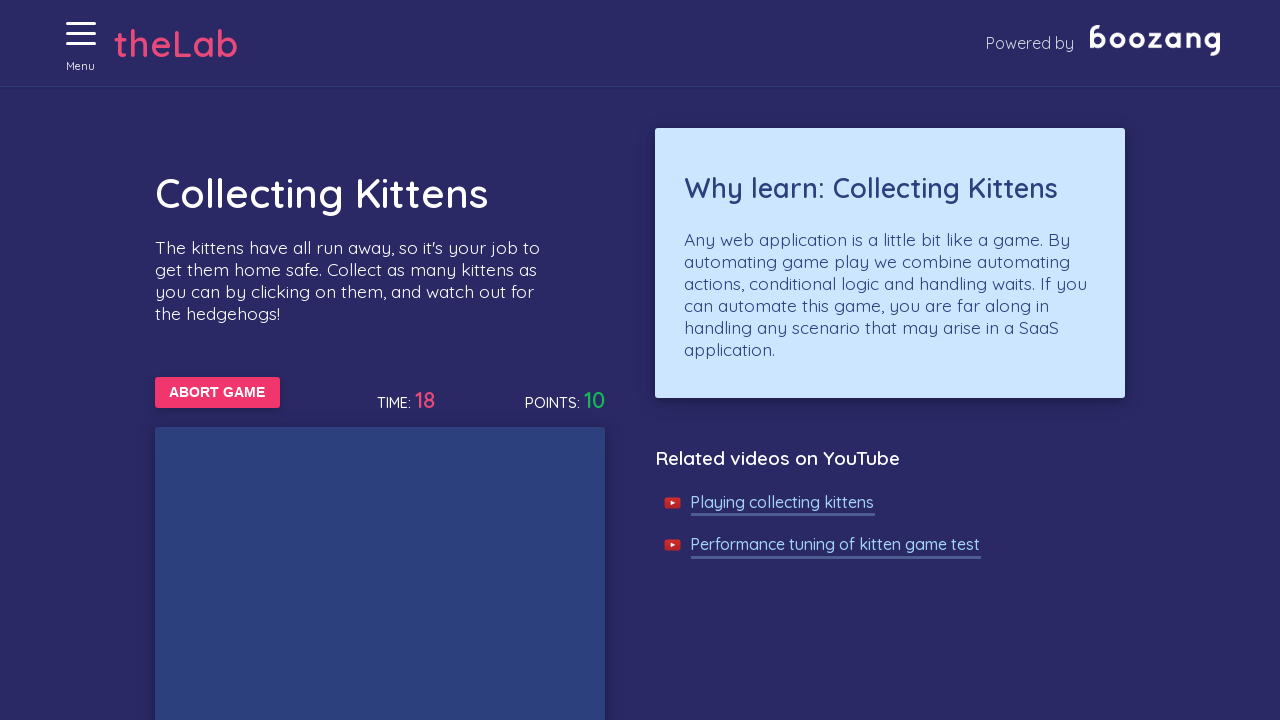

Waited 50ms for game updates
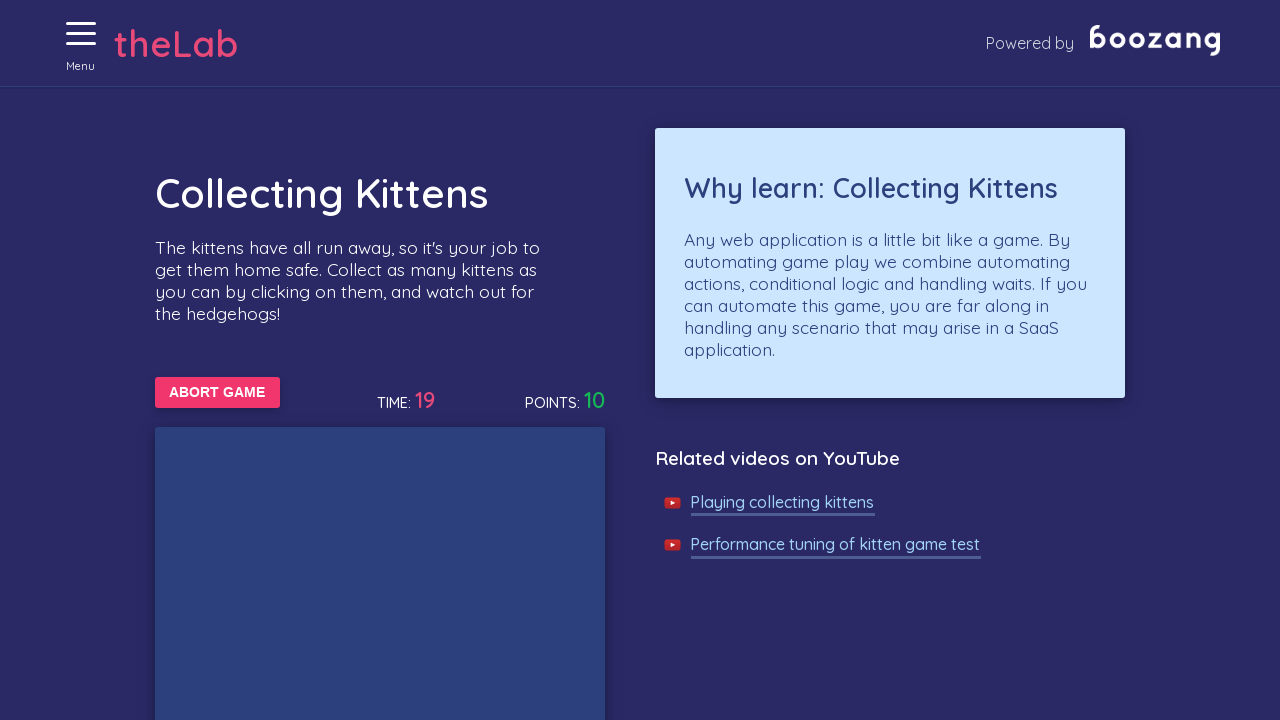

Waited 50ms for game updates
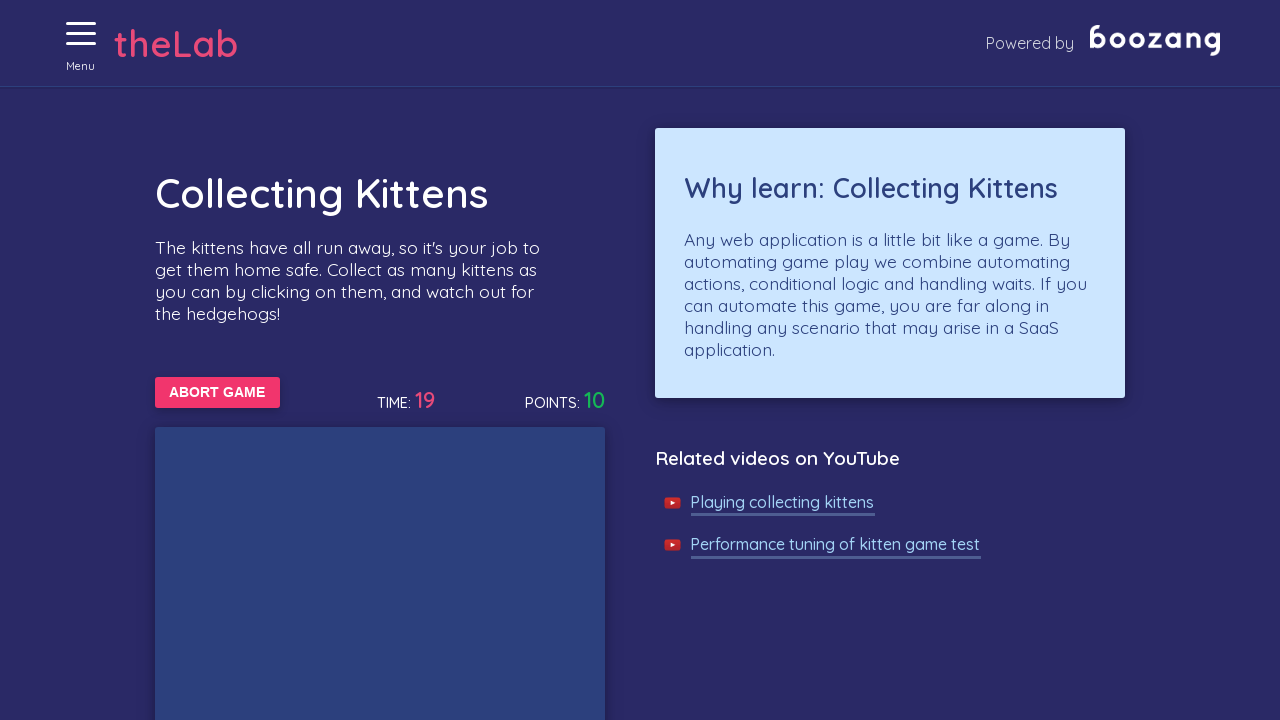

Waited 50ms for game updates
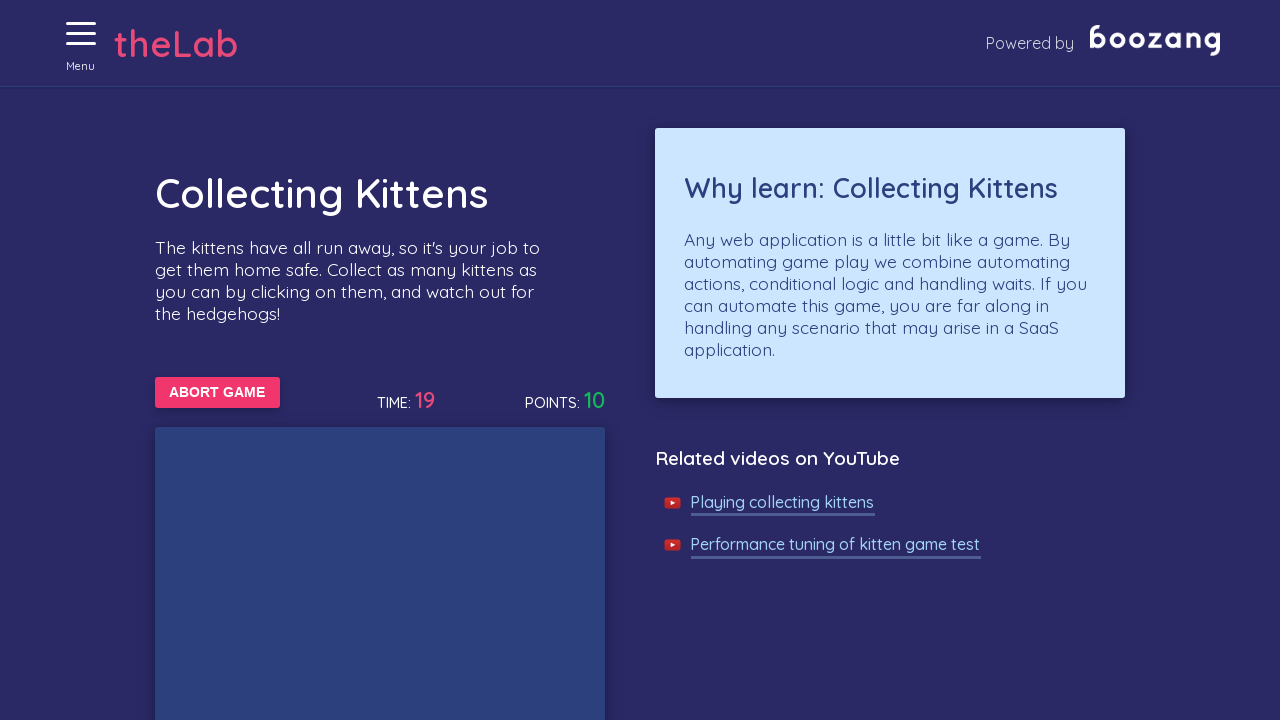

Waited 50ms for game updates
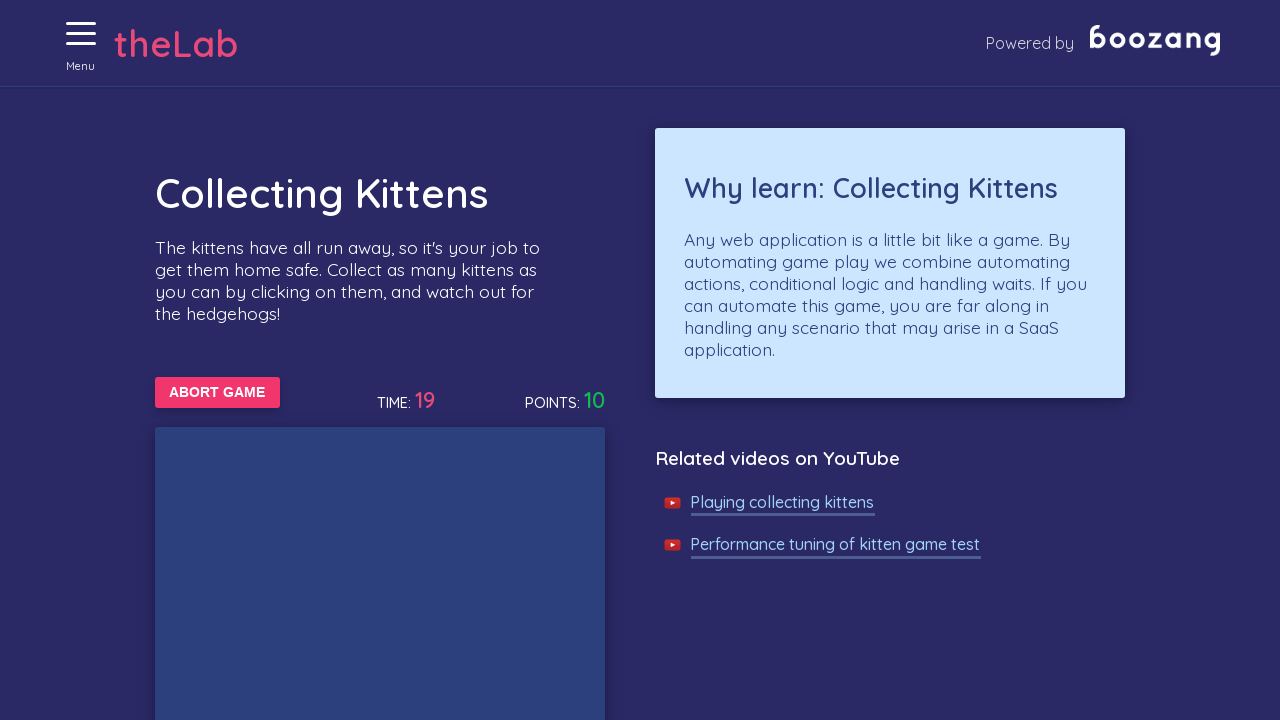

Waited 50ms for game updates
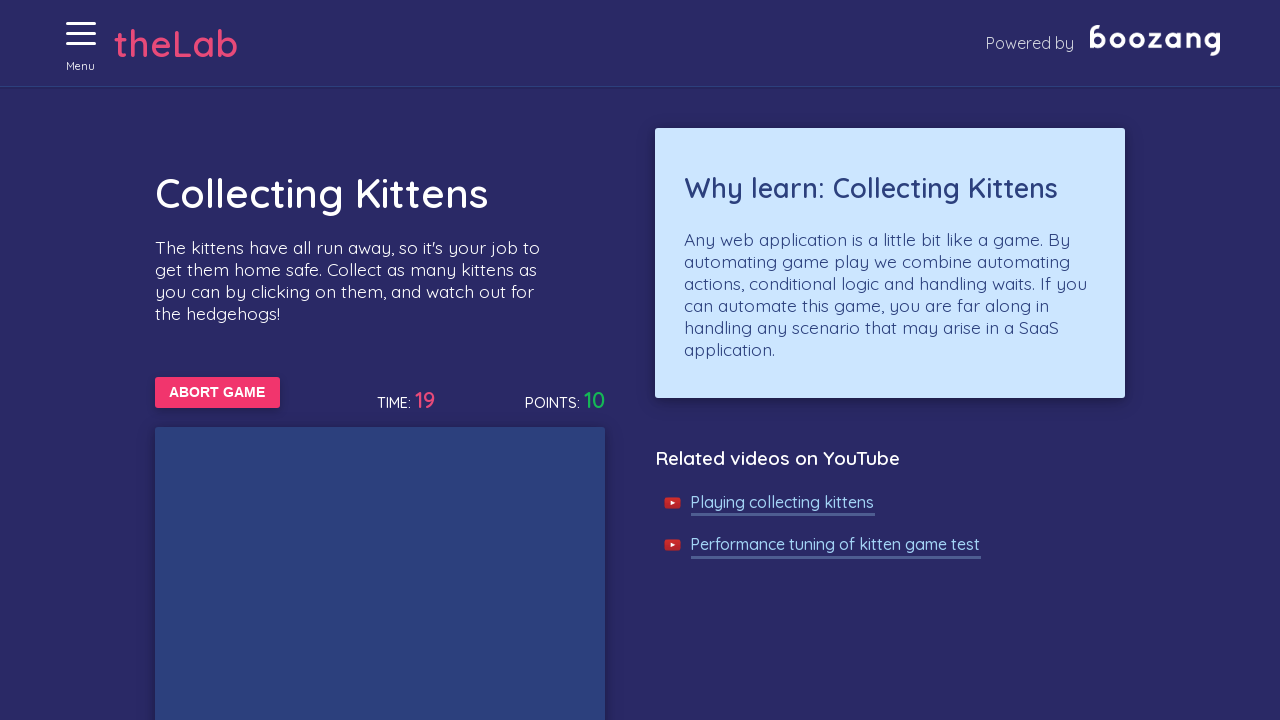

Waited 50ms for game updates
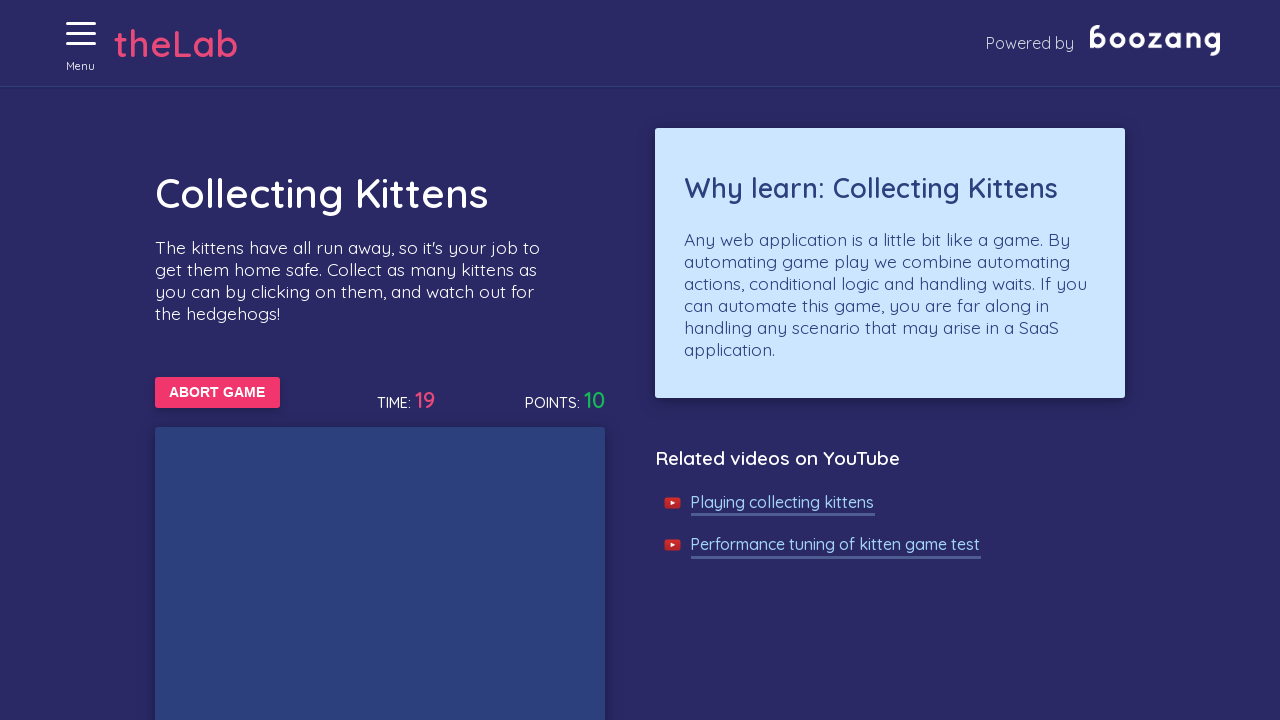

Waited 50ms for game updates
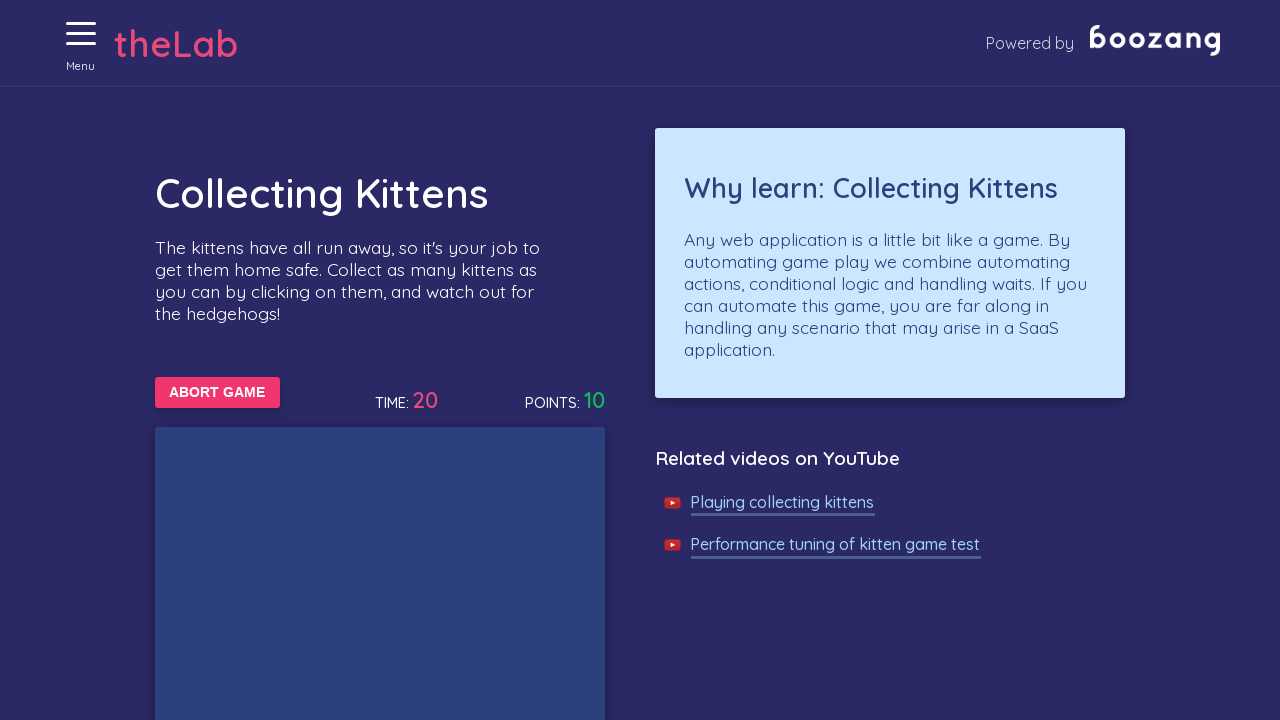

Waited 50ms for game updates
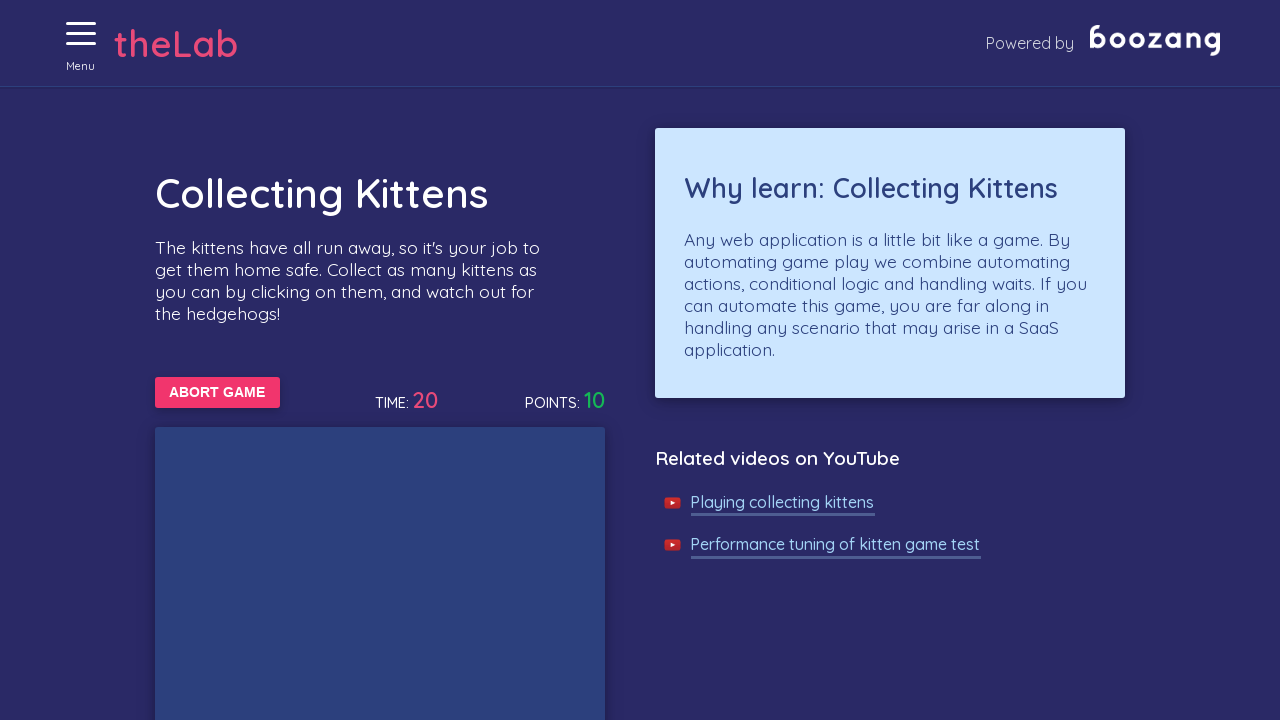

Waited 50ms for game updates
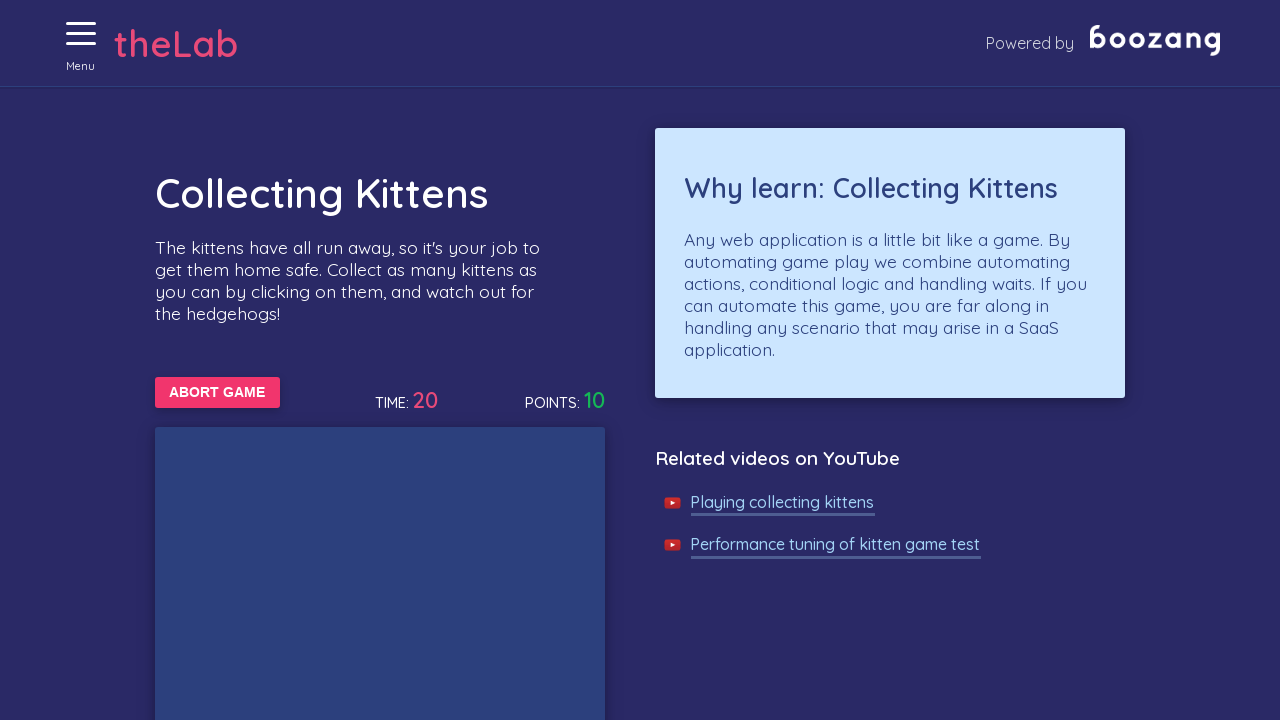

Waited 50ms for game updates
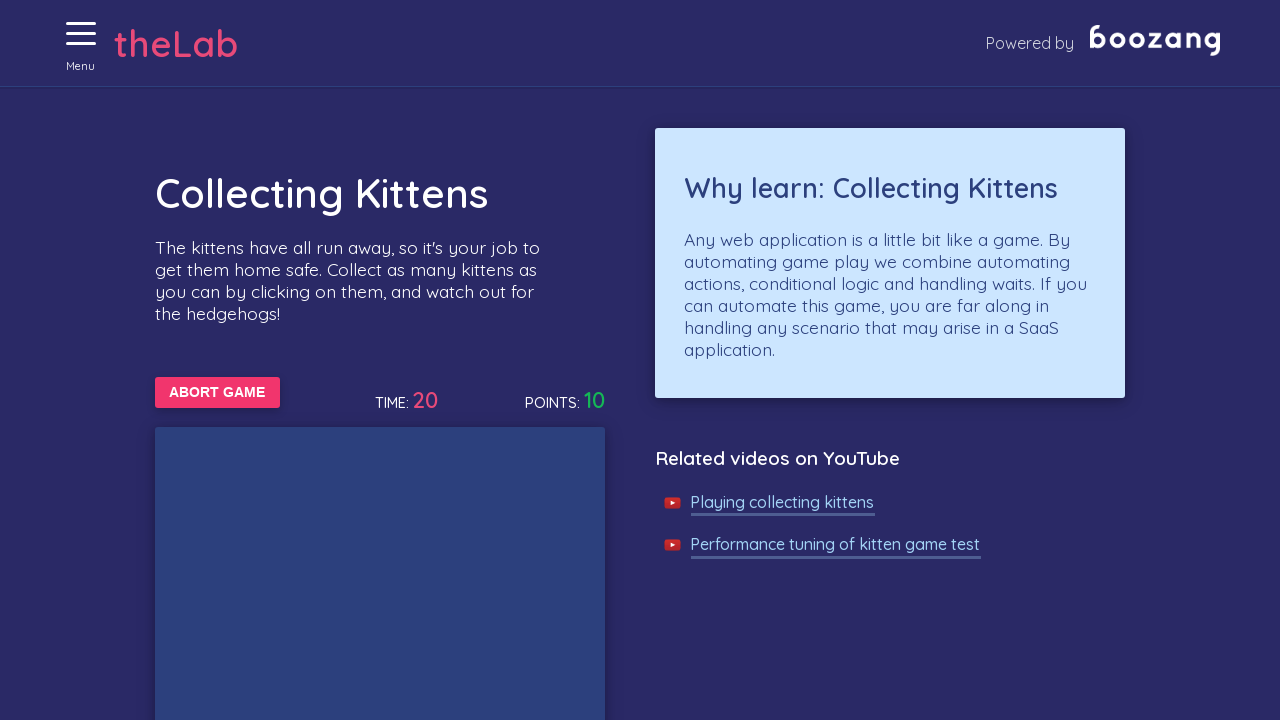

Waited 50ms for game updates
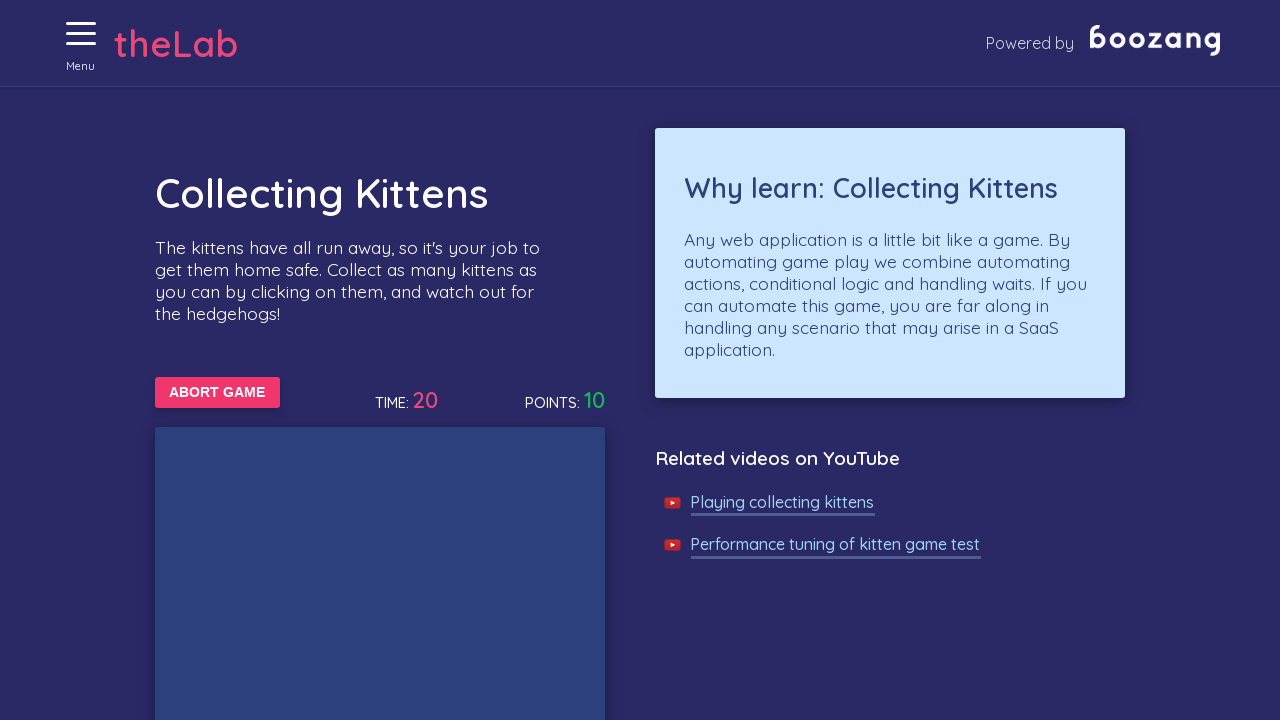

Clicked kitten using JS event to collect it
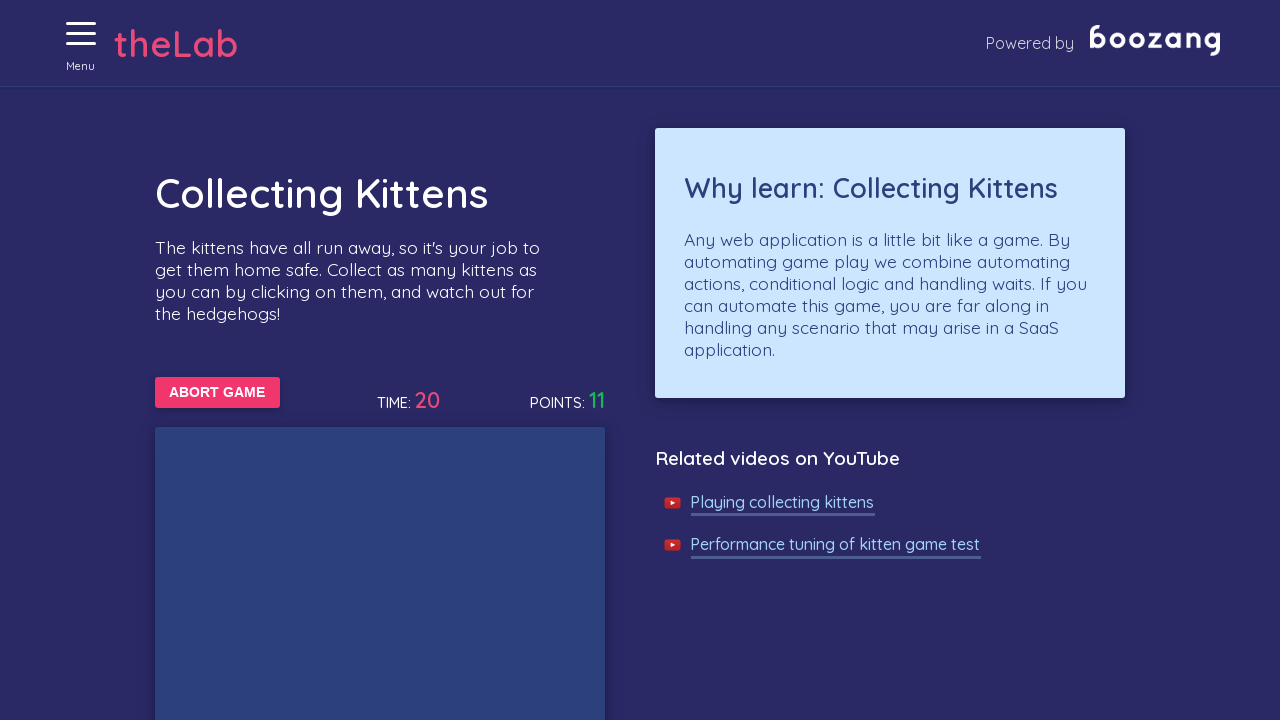

Waited 50ms for game updates
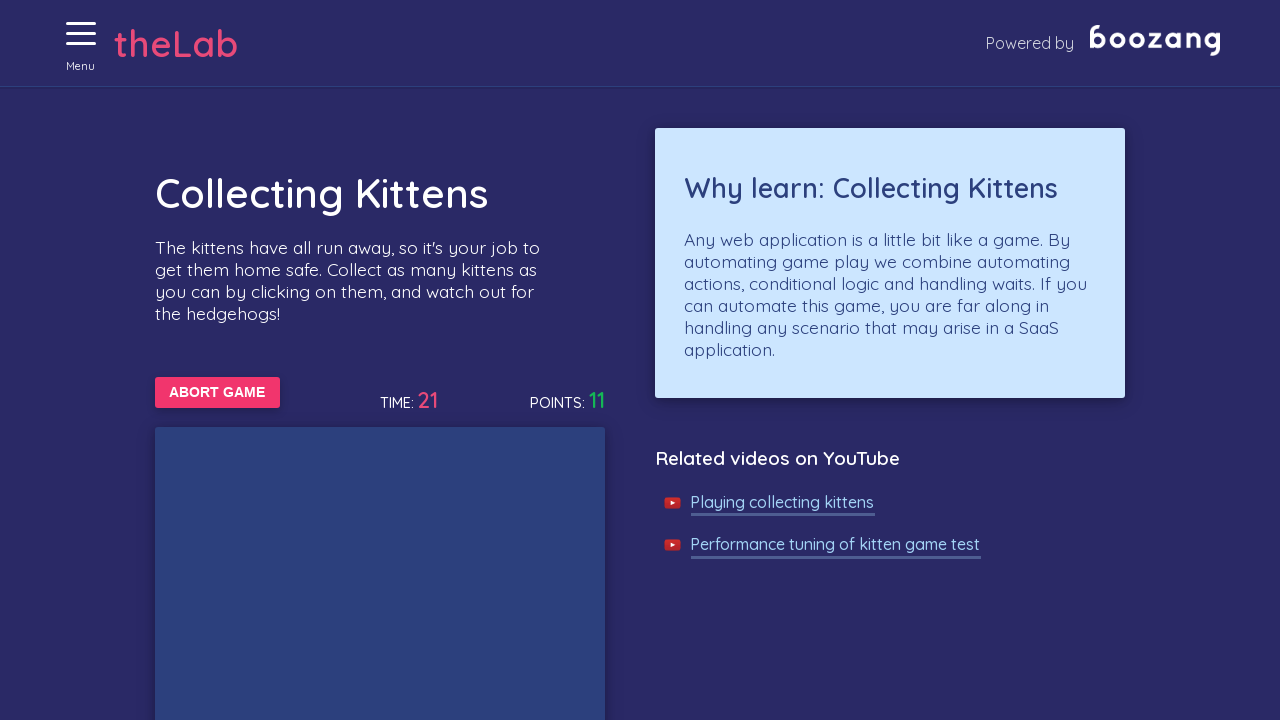

Waited 50ms for game updates
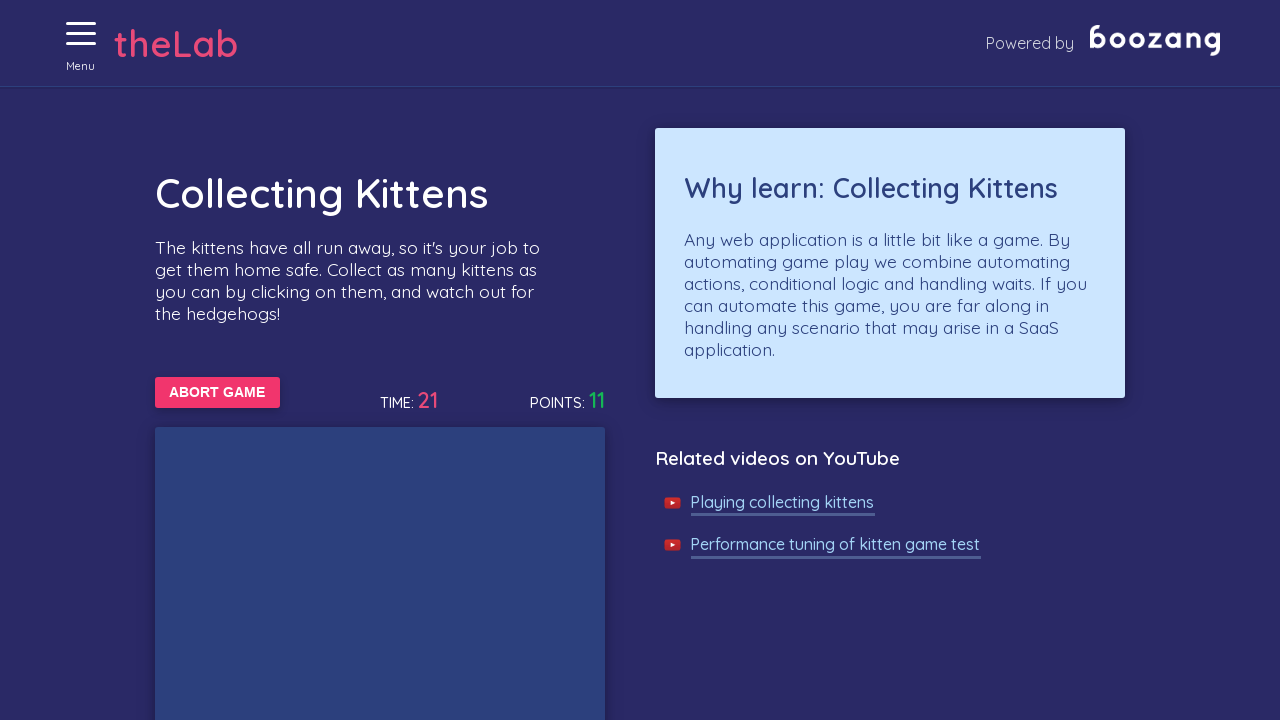

Waited 50ms for game updates
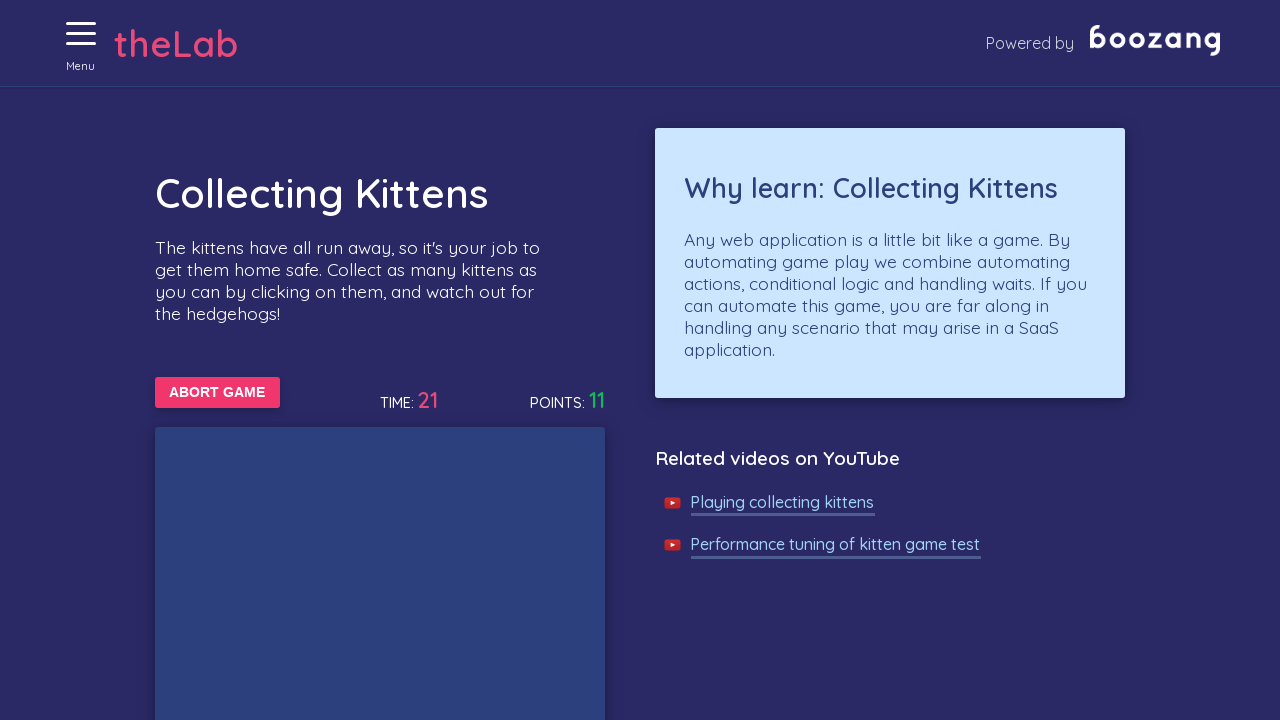

Waited 50ms for game updates
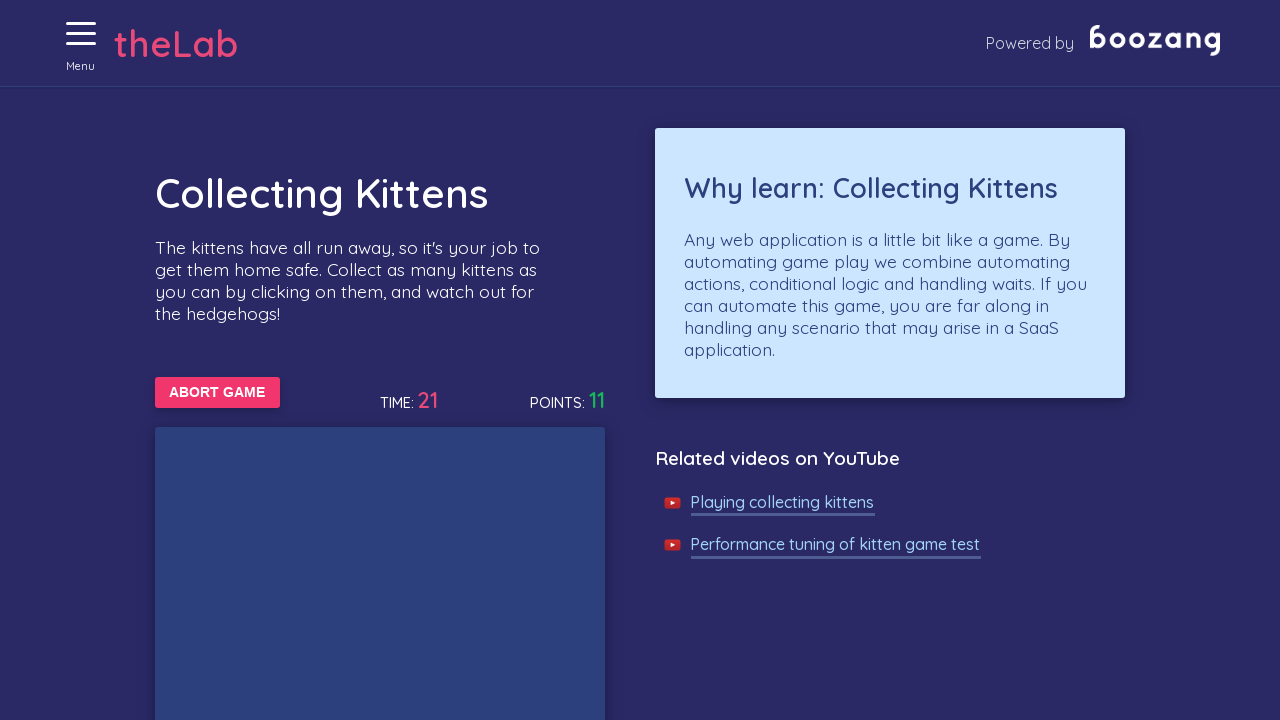

Waited 50ms for game updates
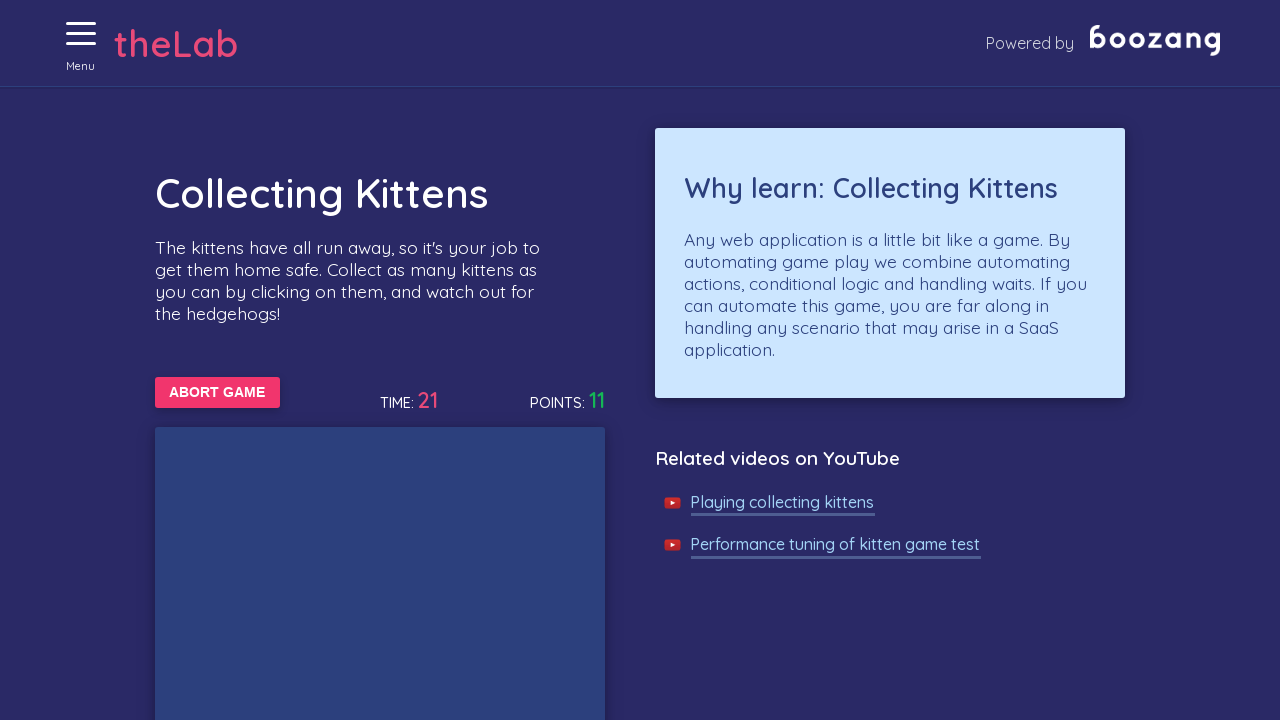

Waited 50ms for game updates
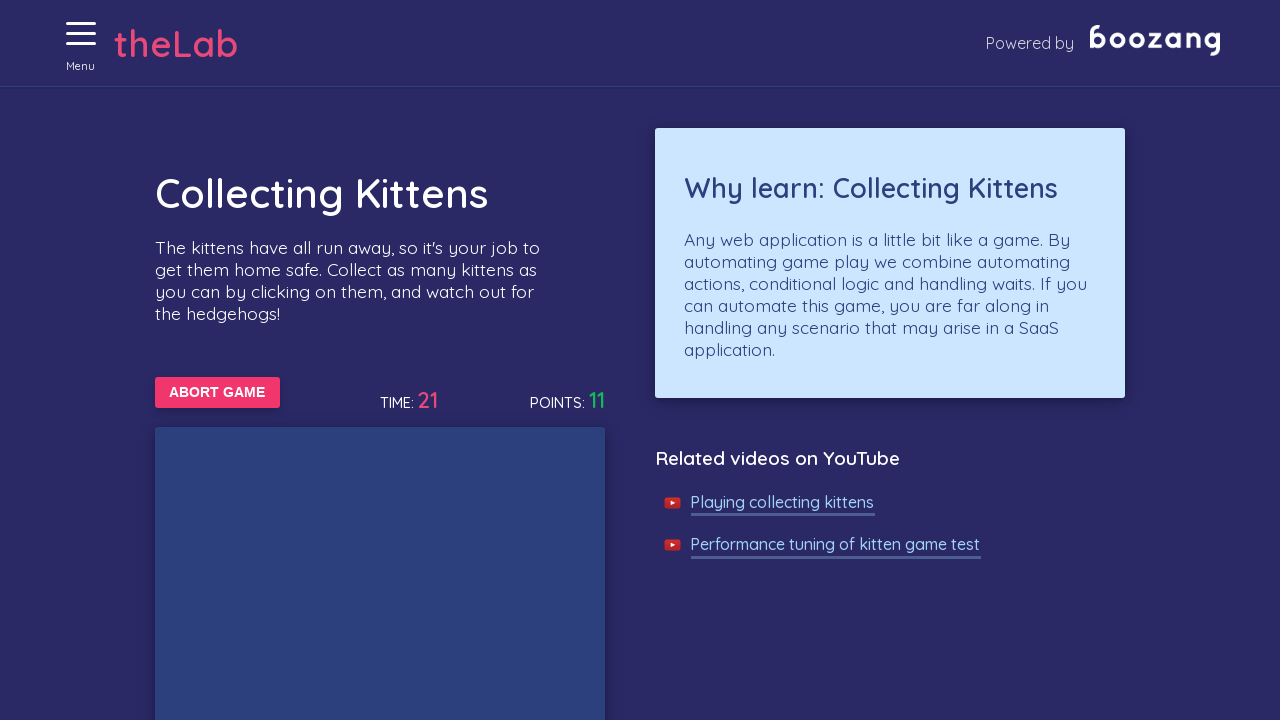

Waited 50ms for game updates
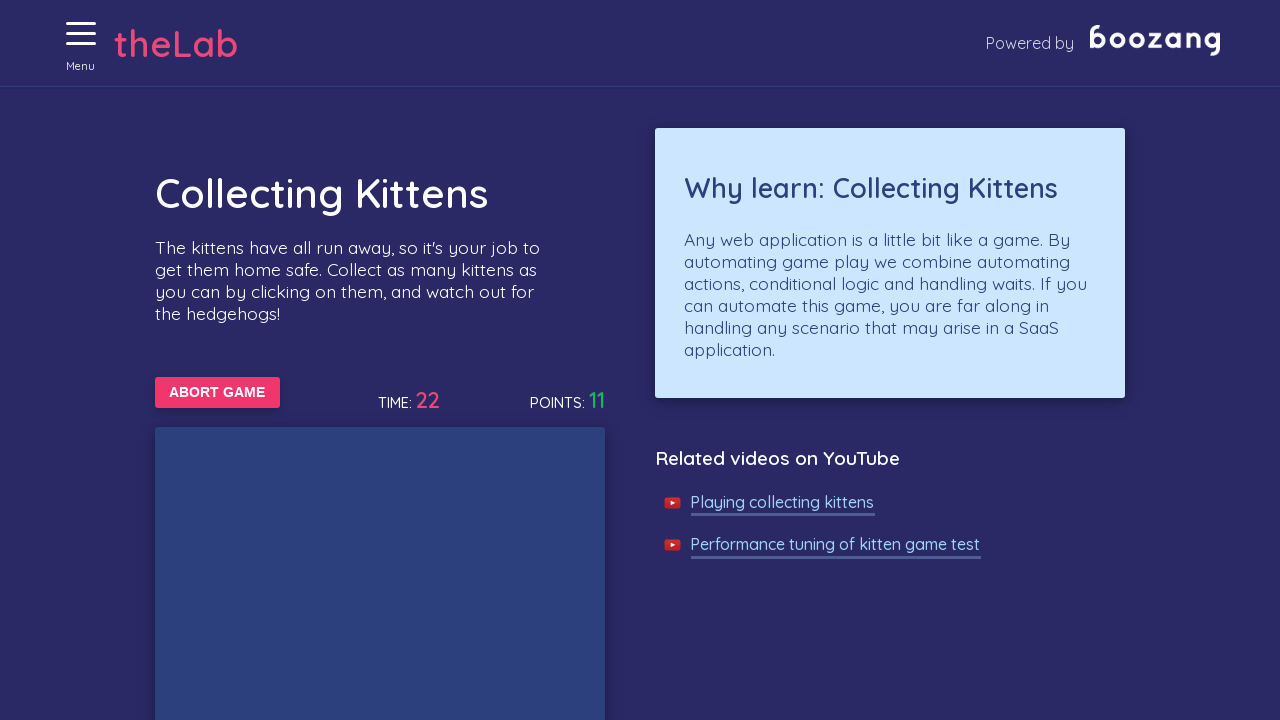

Waited 50ms for game updates
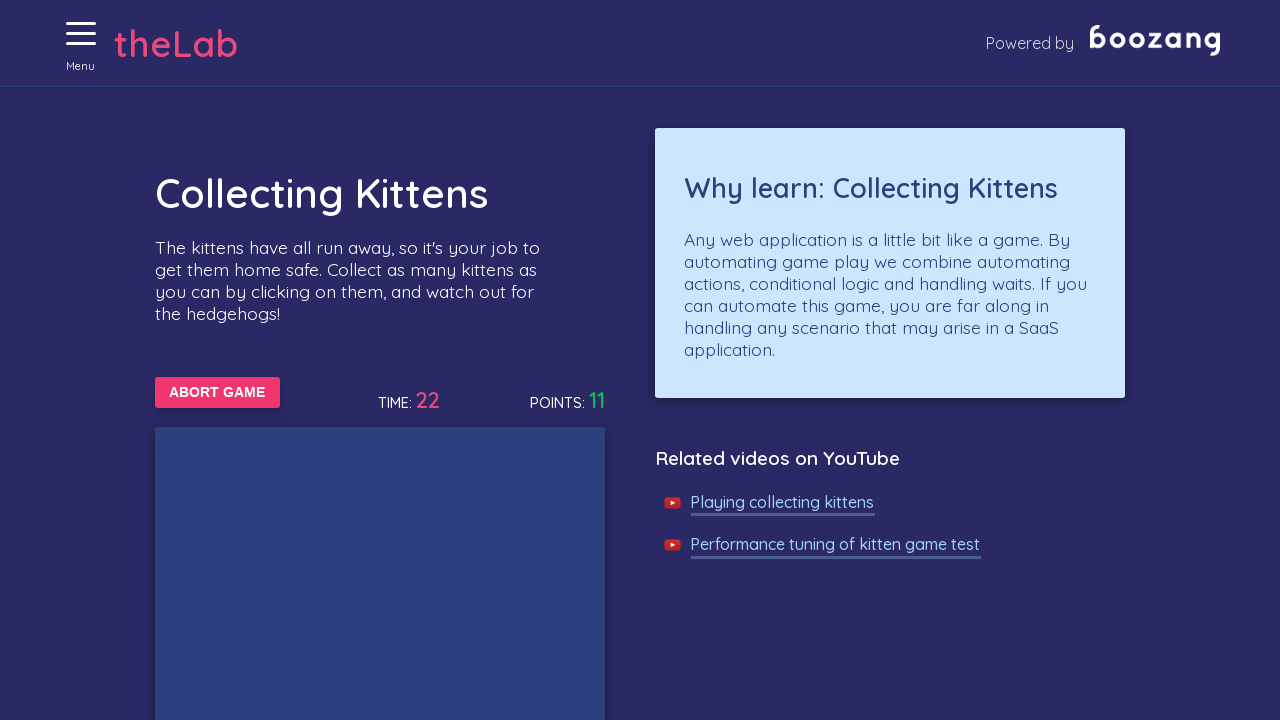

Waited 50ms for game updates
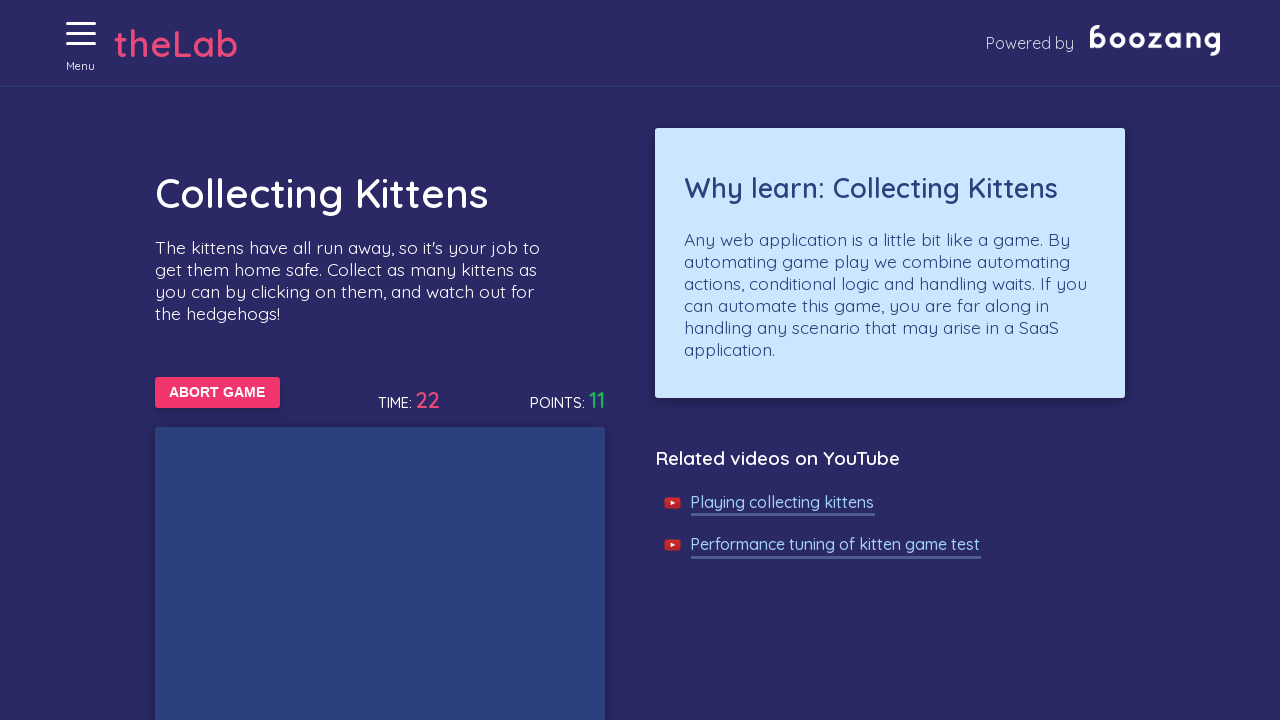

Waited 50ms for game updates
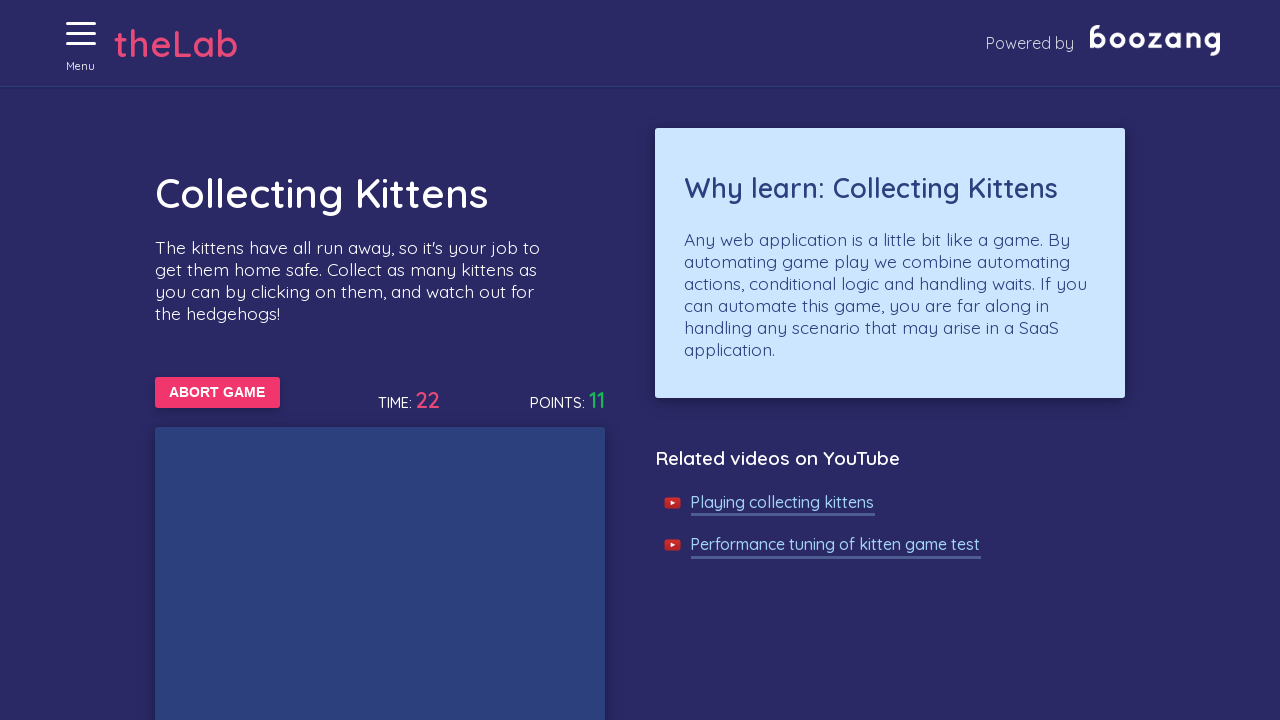

Waited 50ms for game updates
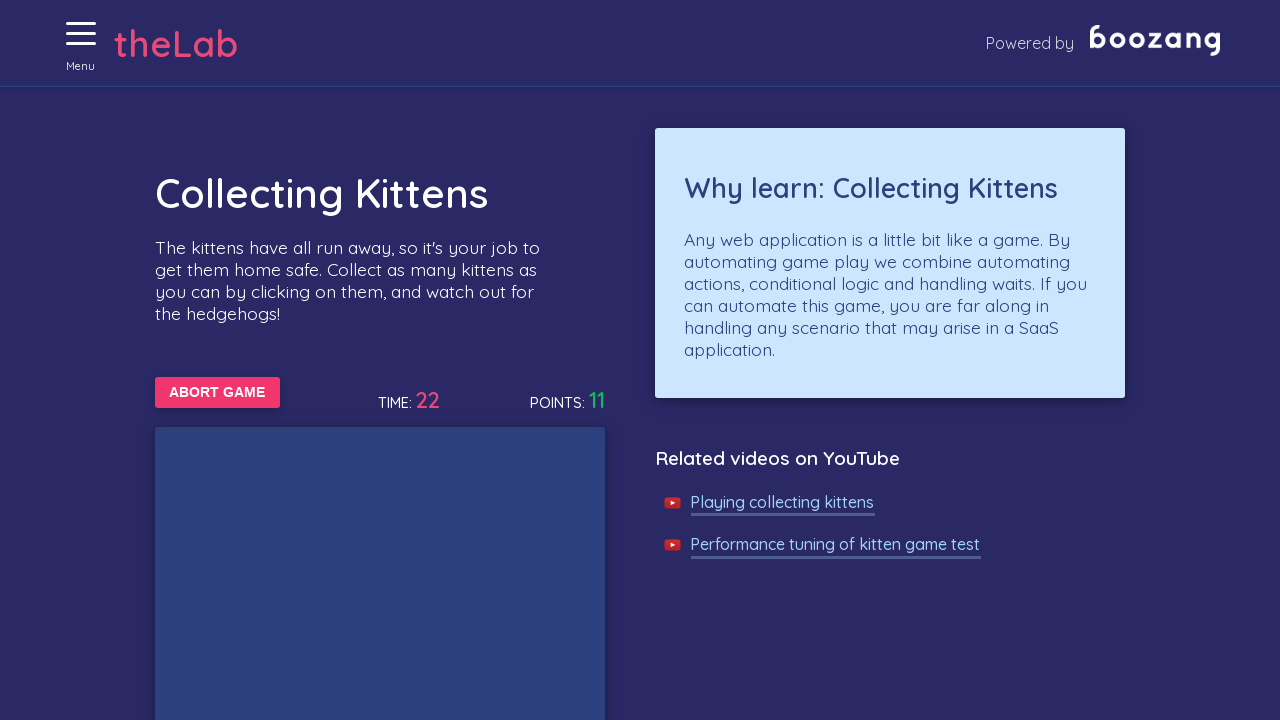

Waited 50ms for game updates
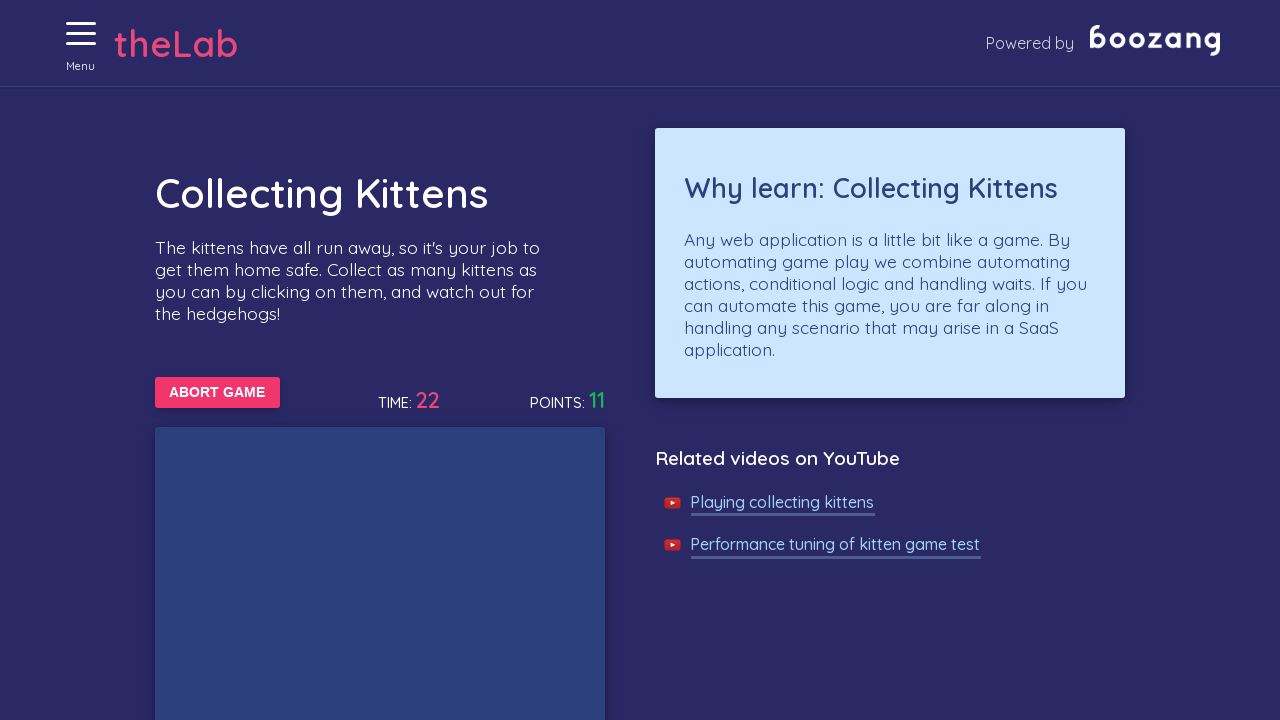

Waited 50ms for game updates
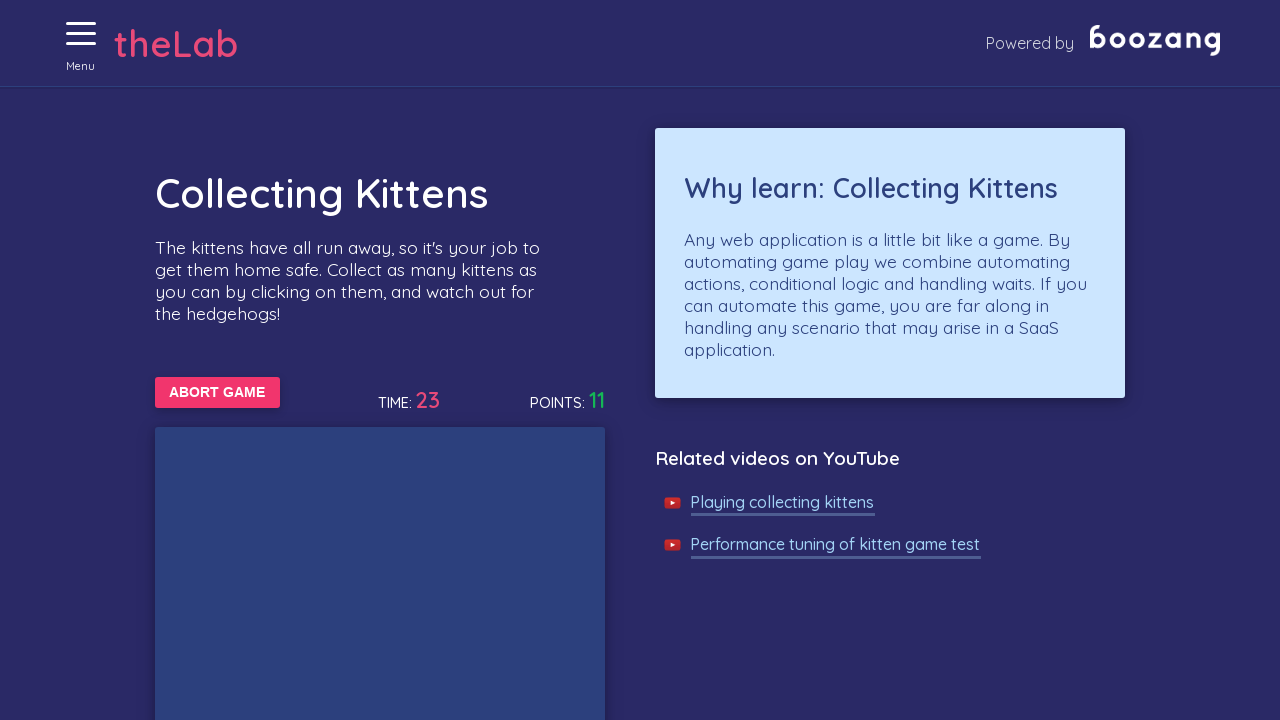

Waited 50ms for game updates
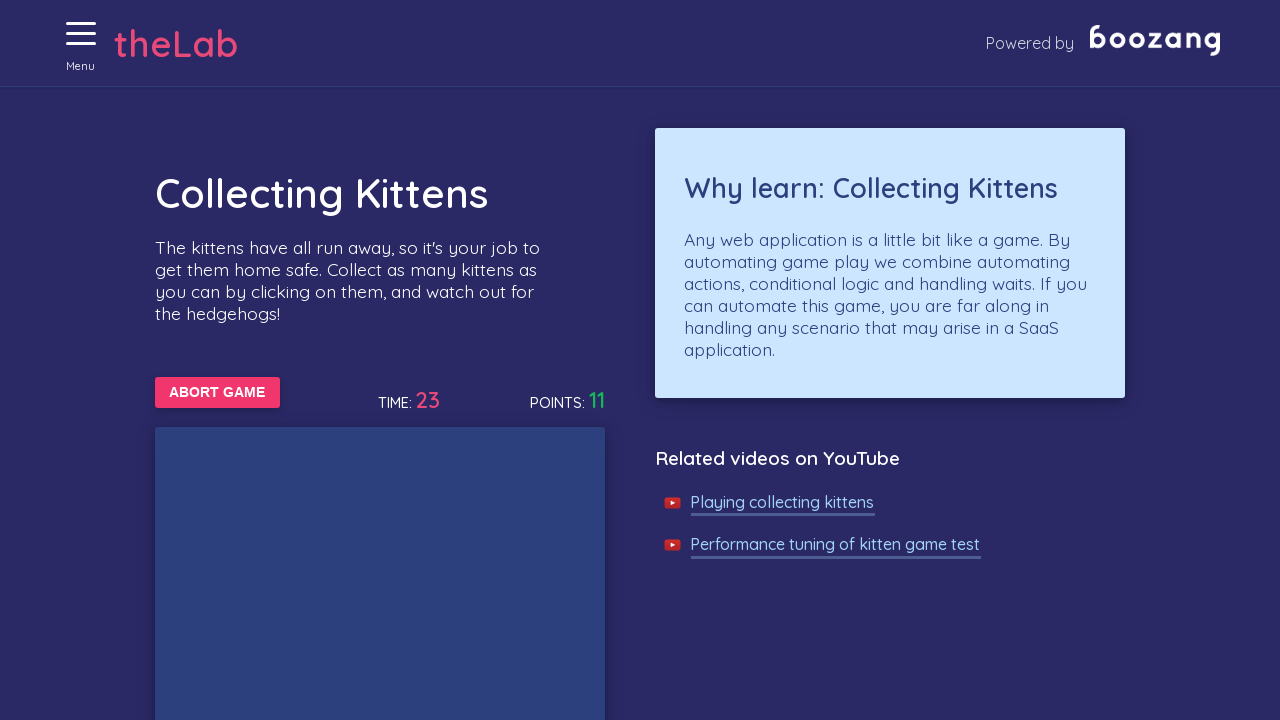

Waited 50ms for game updates
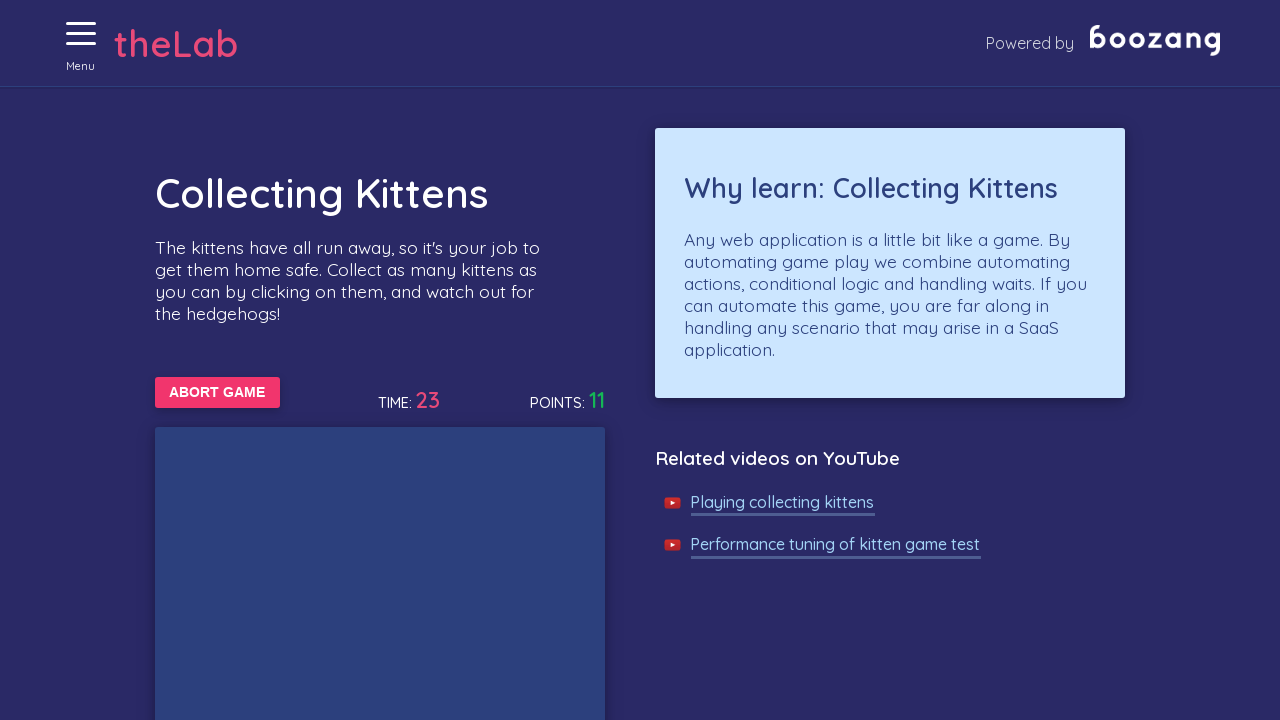

Waited 50ms for game updates
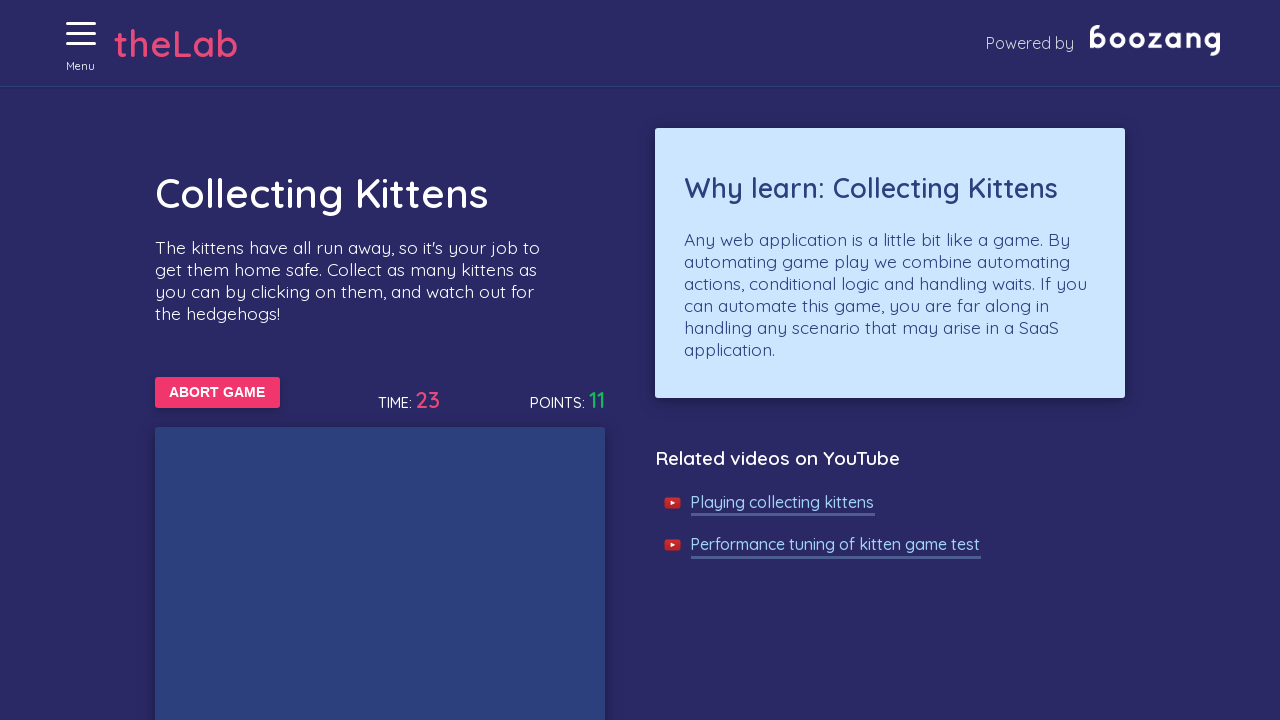

Waited 50ms for game updates
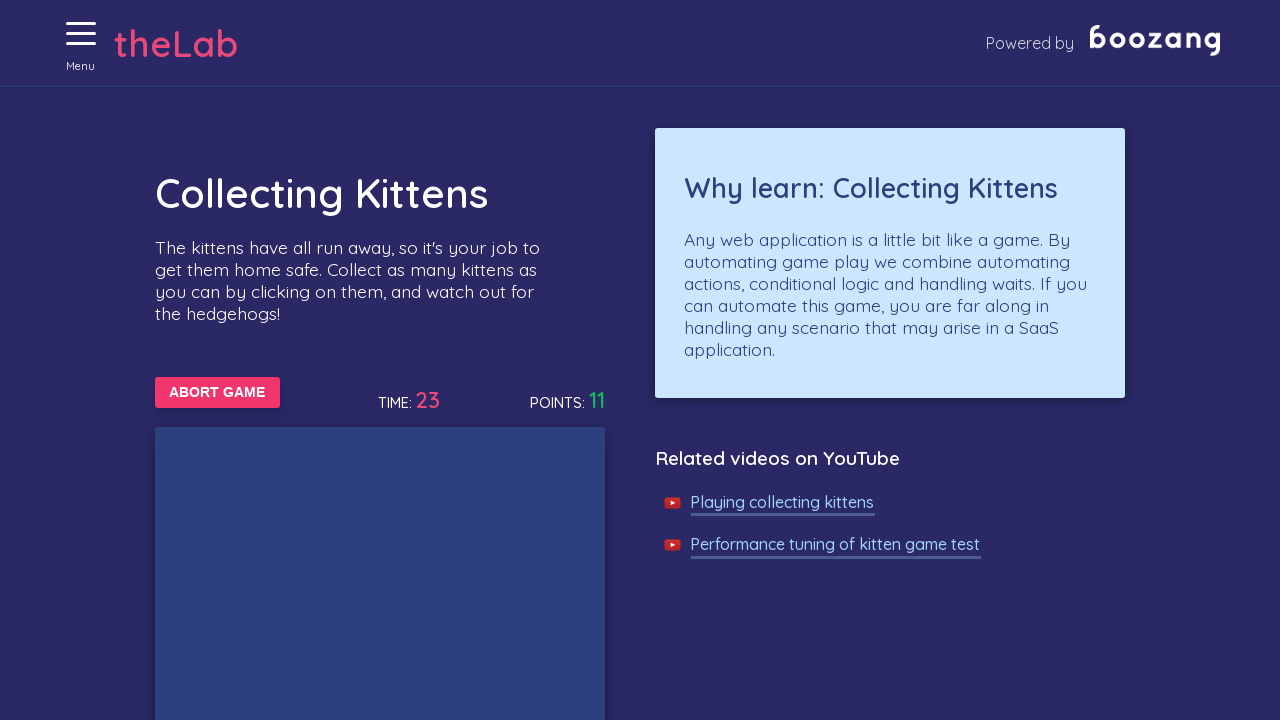

Waited 50ms for game updates
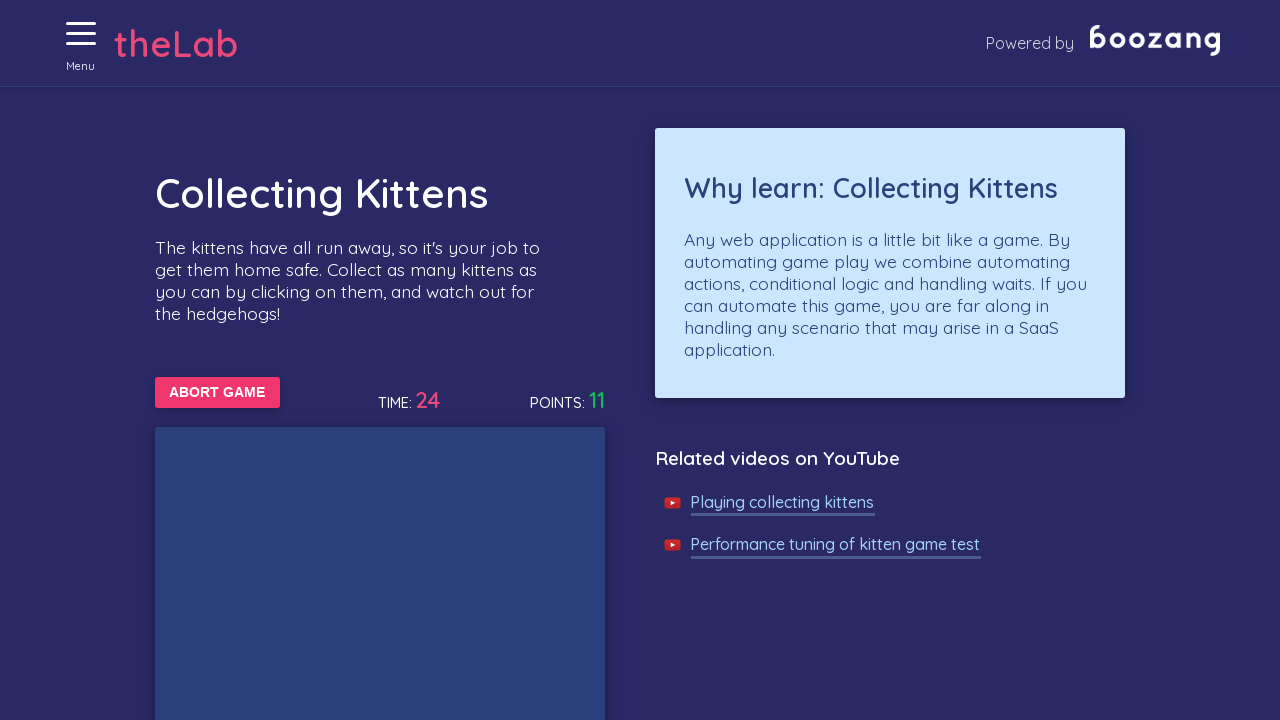

Waited 50ms for game updates
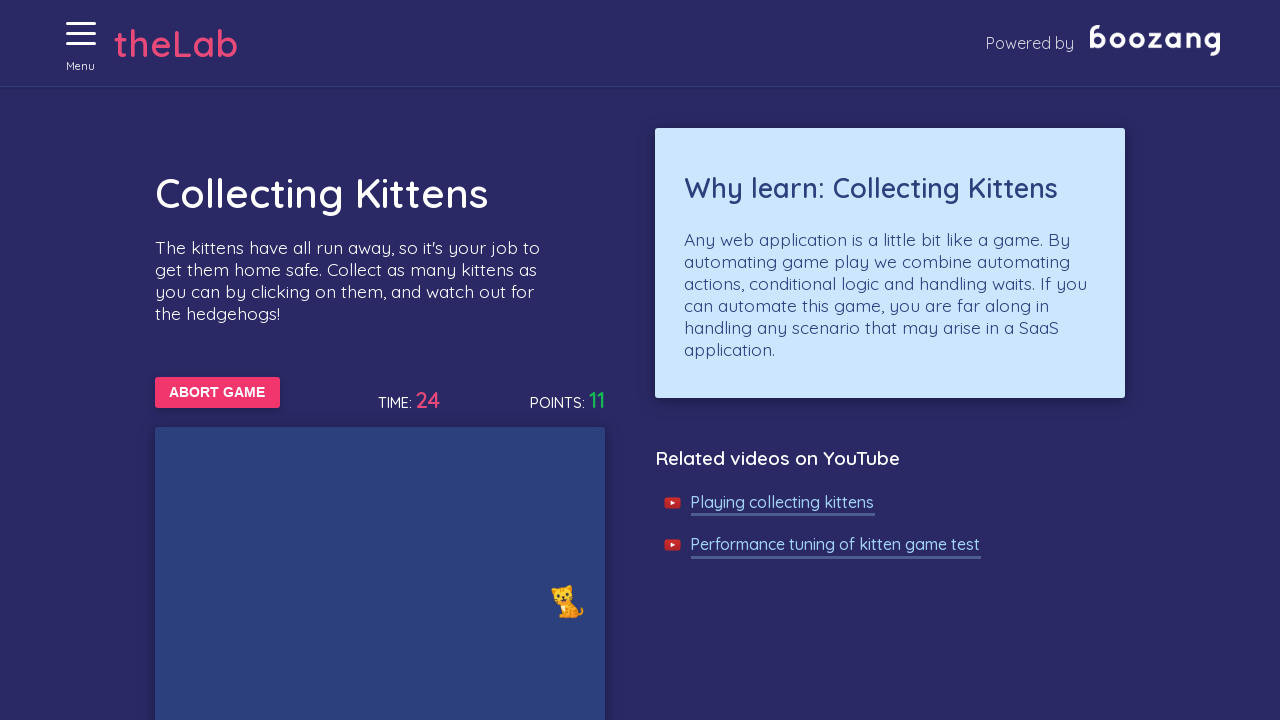

Clicked kitten using JS event to collect it
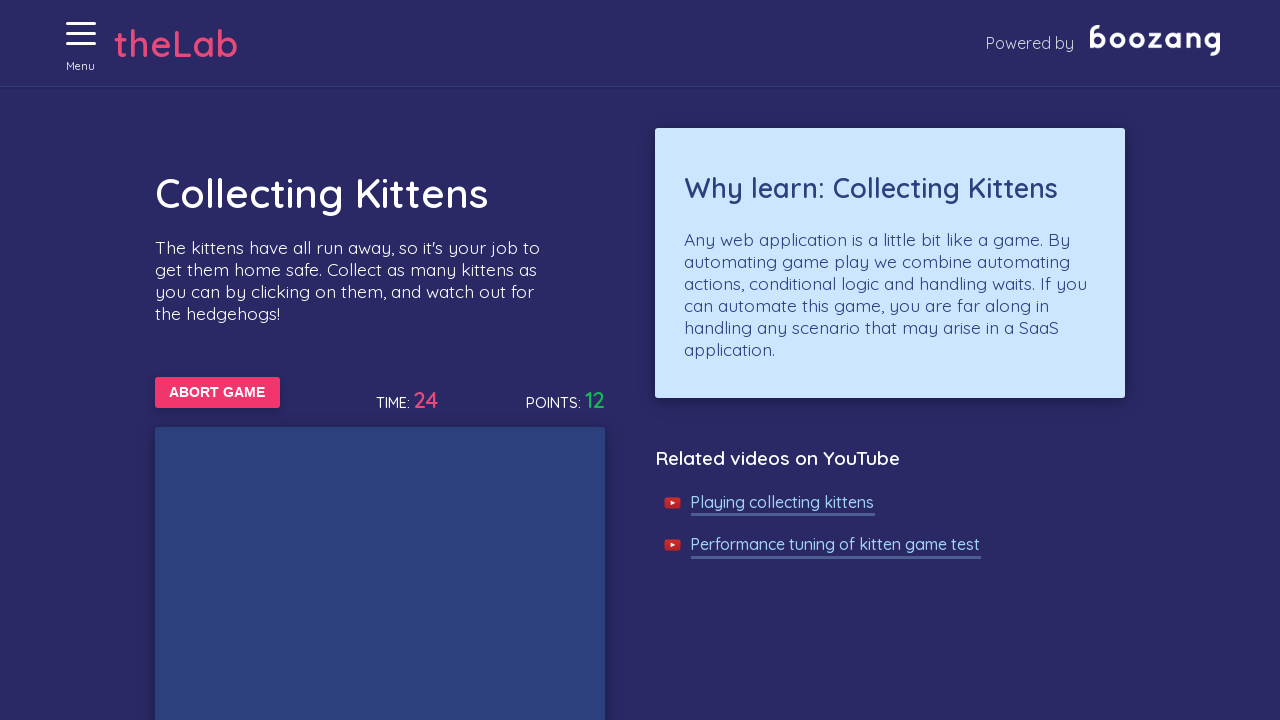

Waited 50ms for game updates
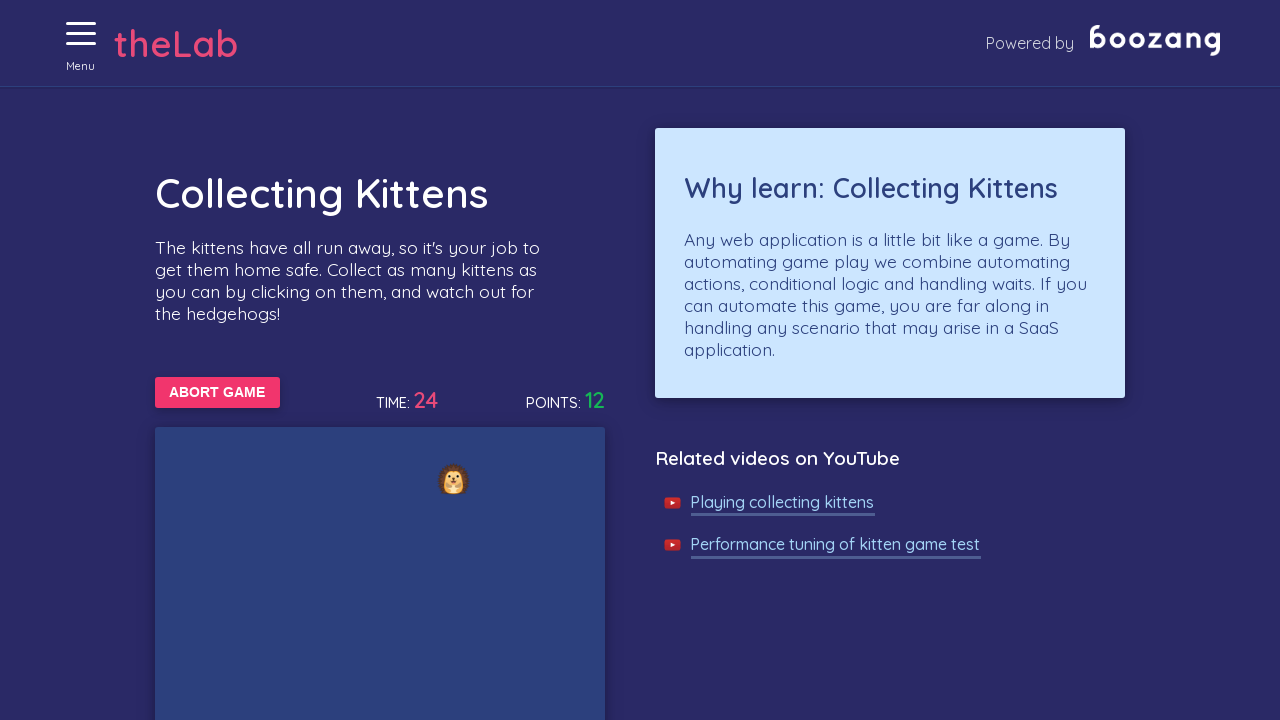

Waited 50ms for game updates
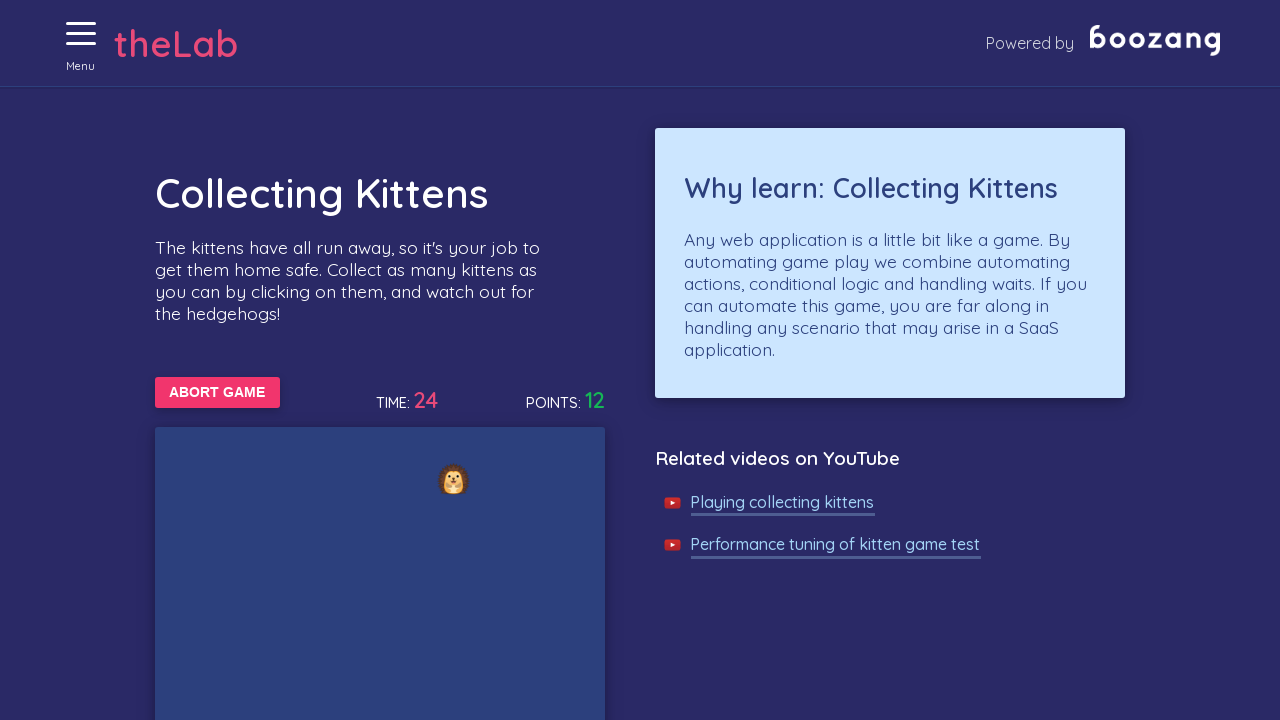

Waited 50ms for game updates
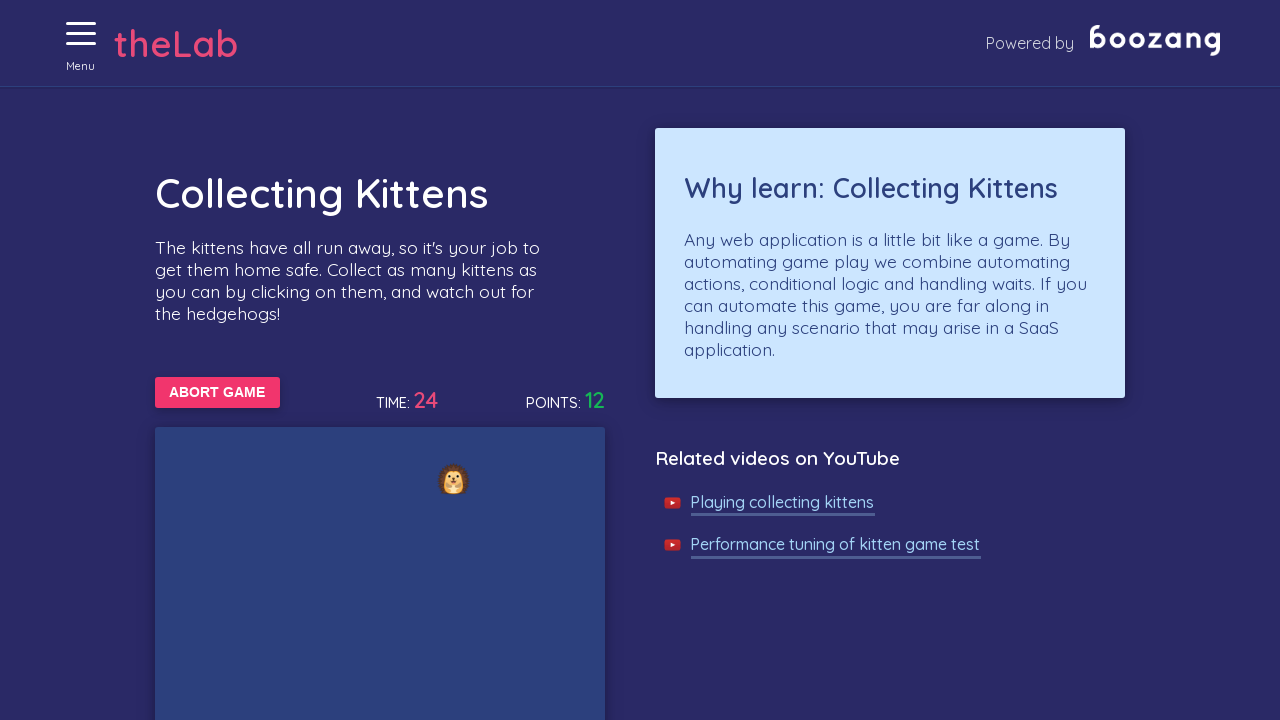

Waited 50ms for game updates
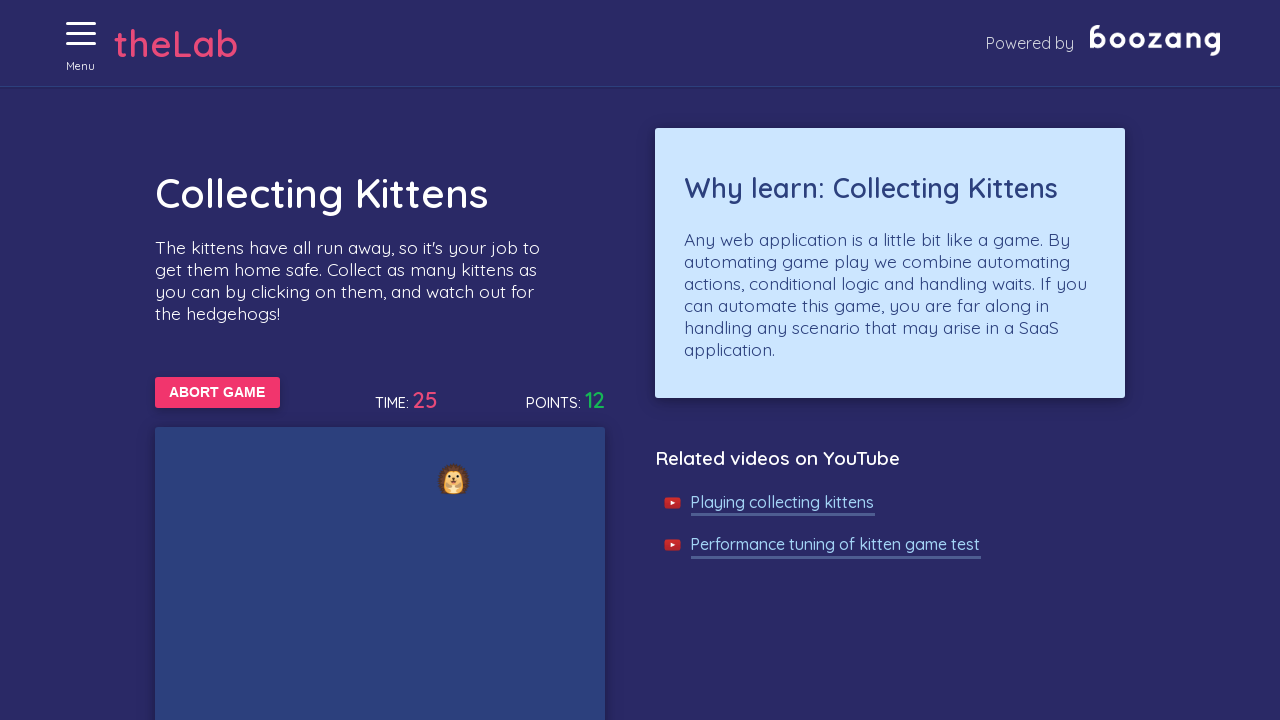

Waited 50ms for game updates
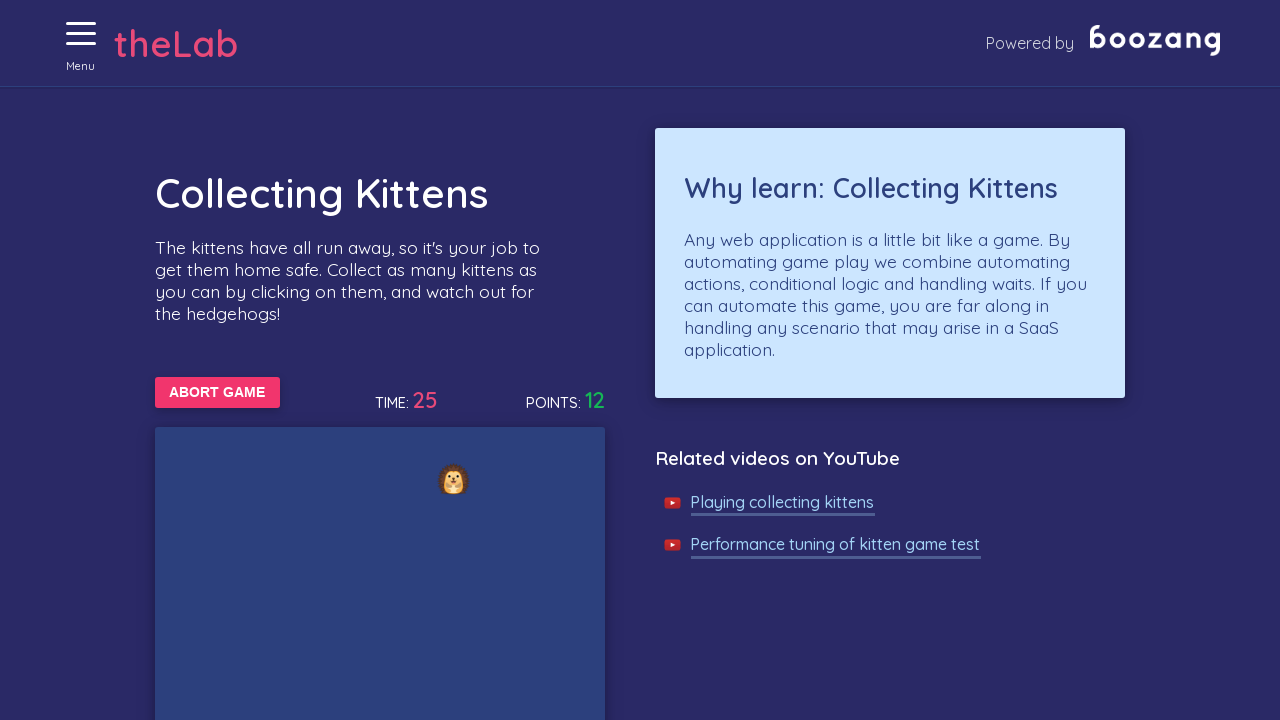

Waited 50ms for game updates
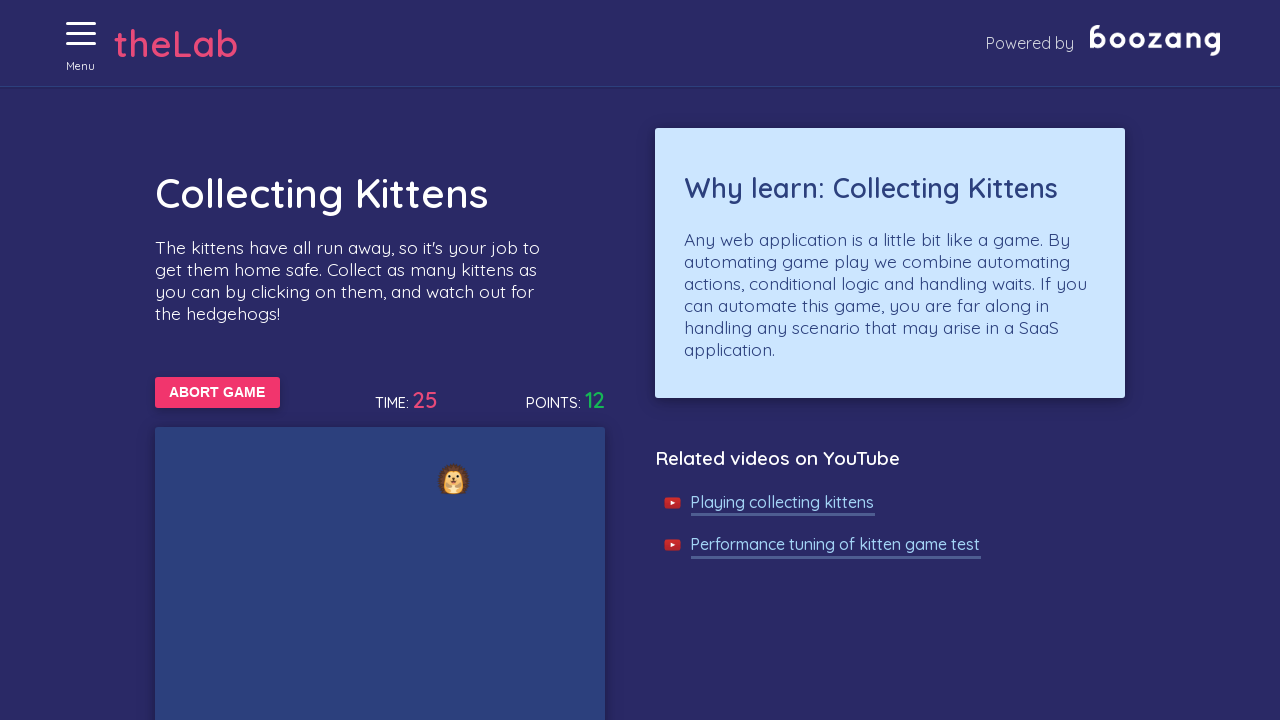

Waited 50ms for game updates
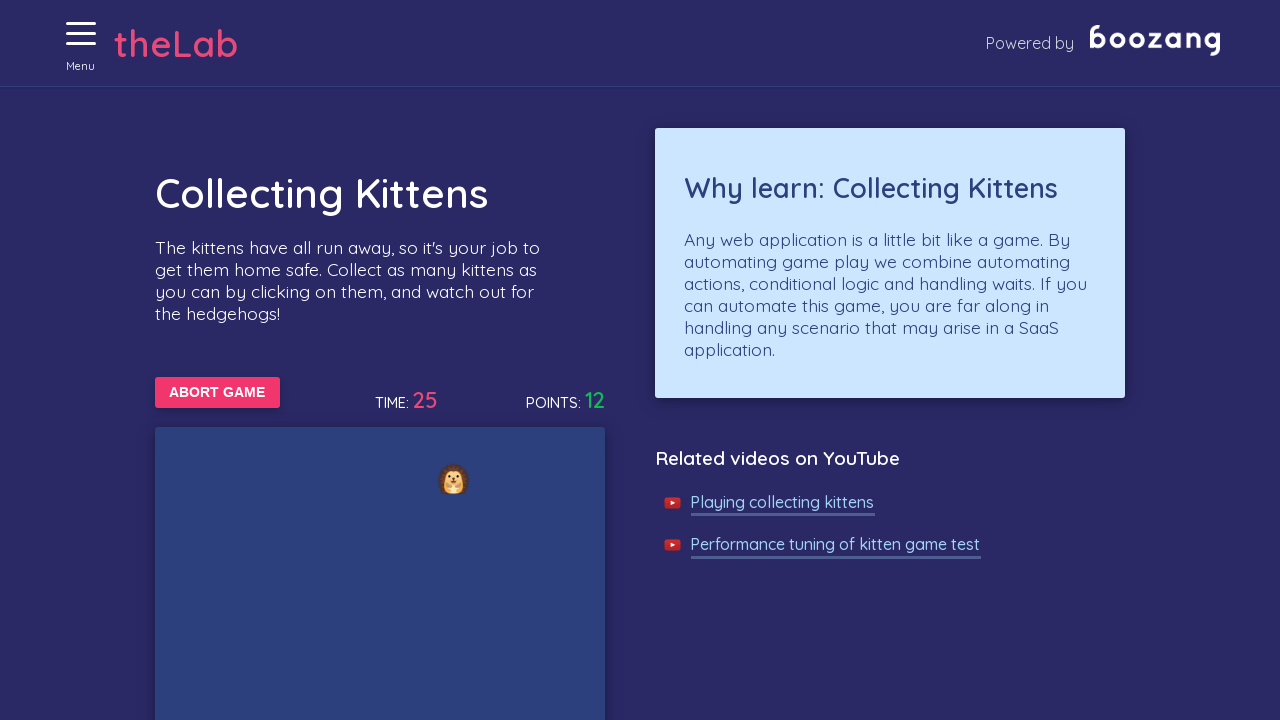

Waited 50ms for game updates
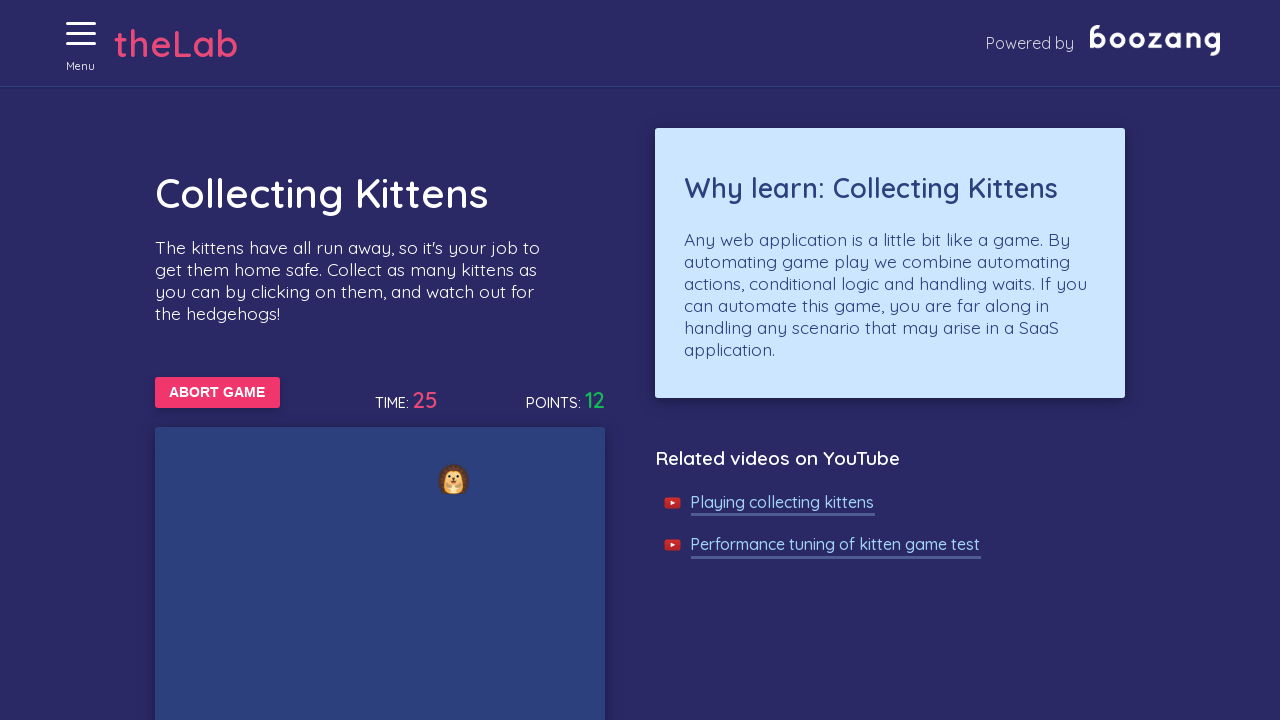

Waited 50ms for game updates
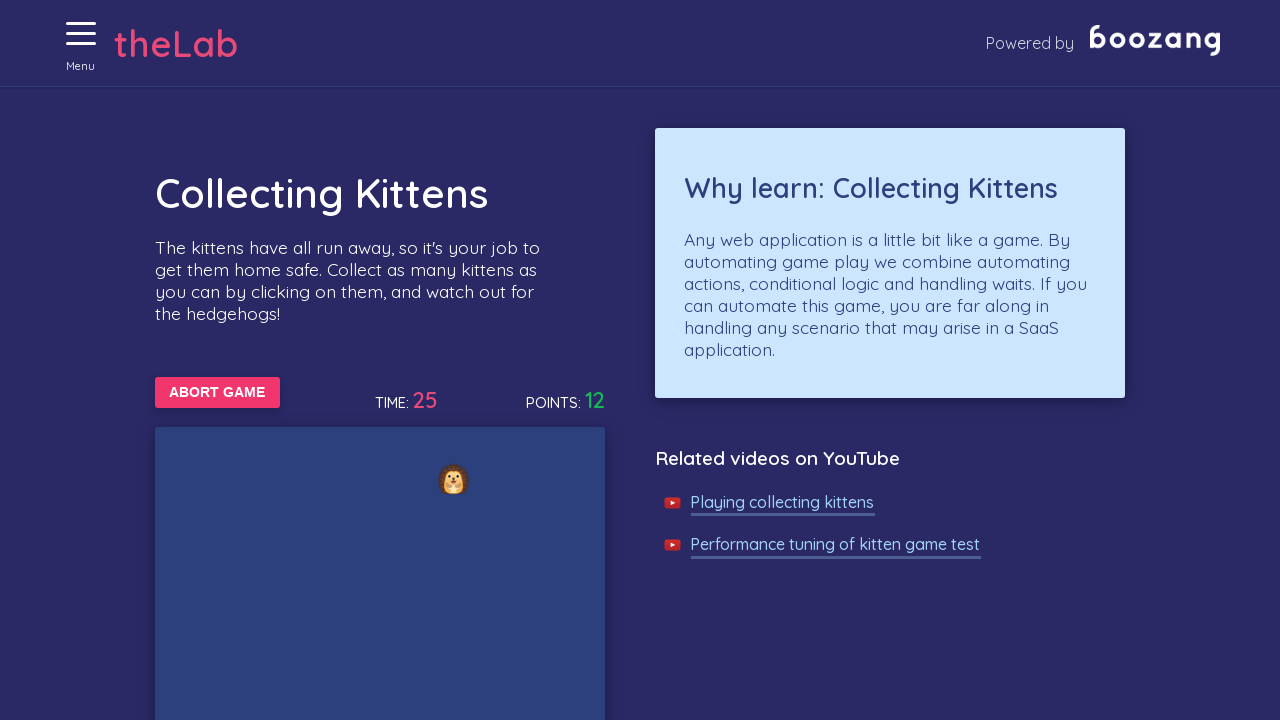

Waited 50ms for game updates
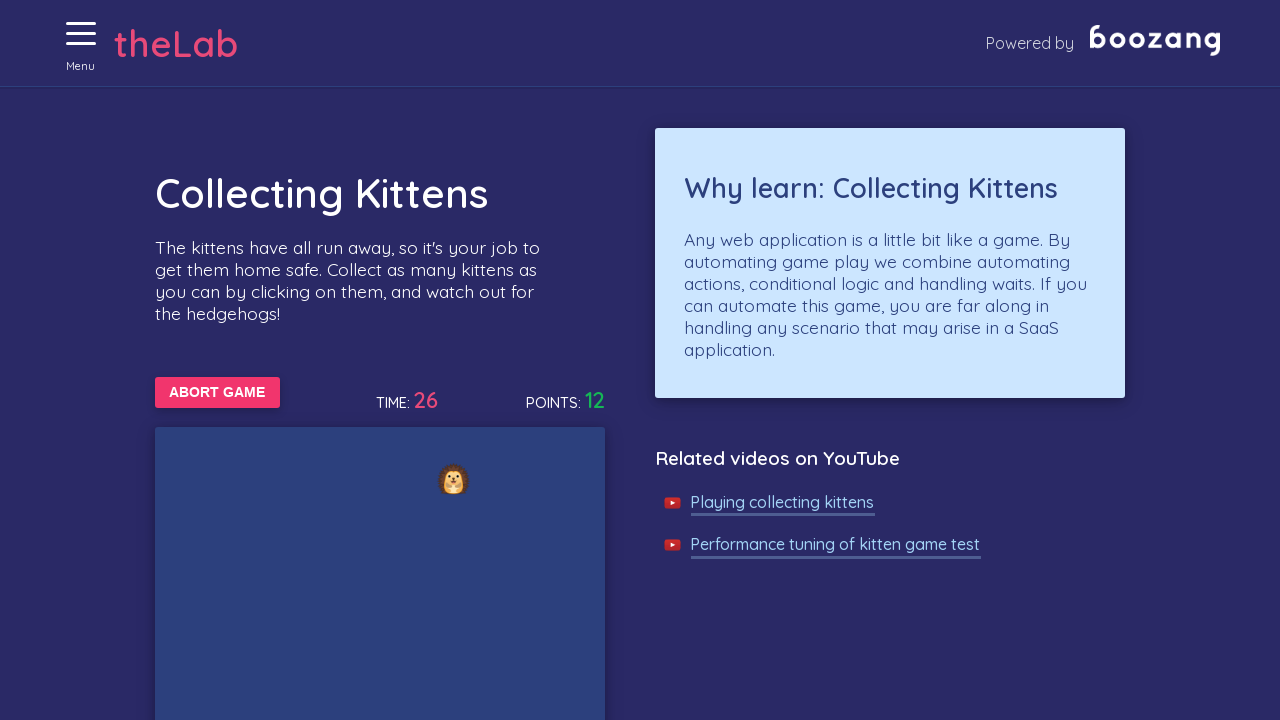

Waited 50ms for game updates
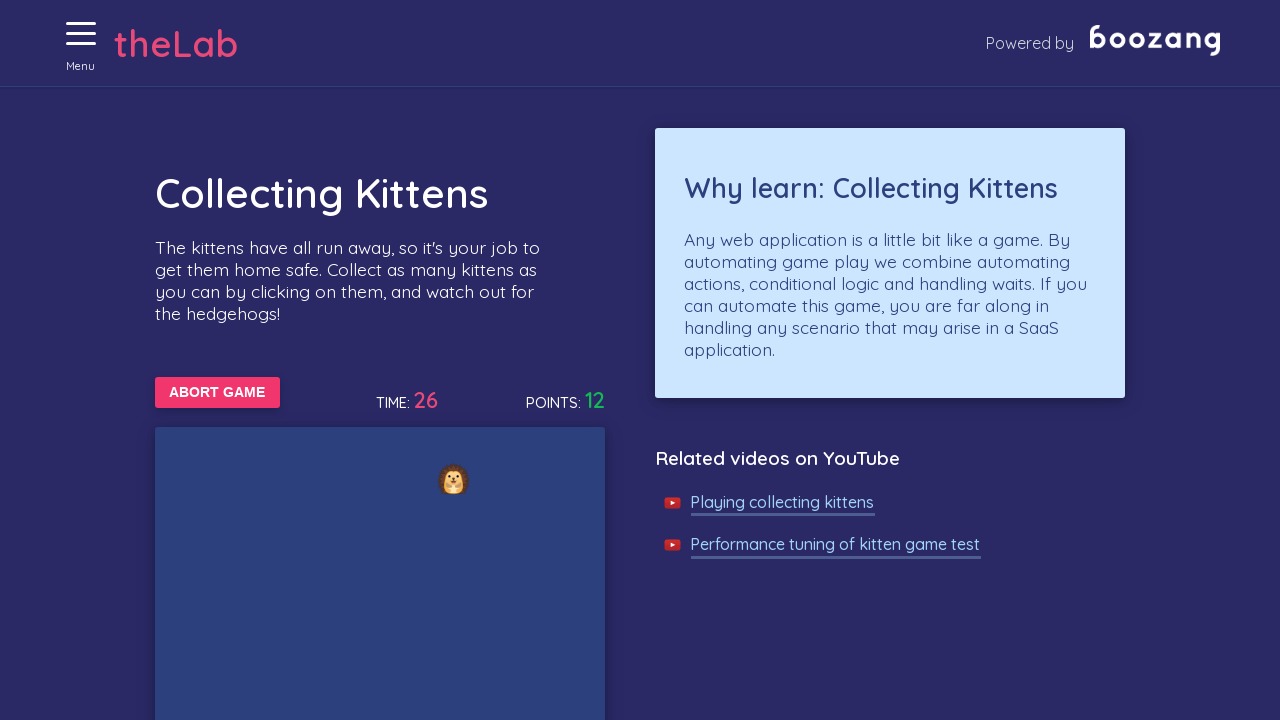

Waited 50ms for game updates
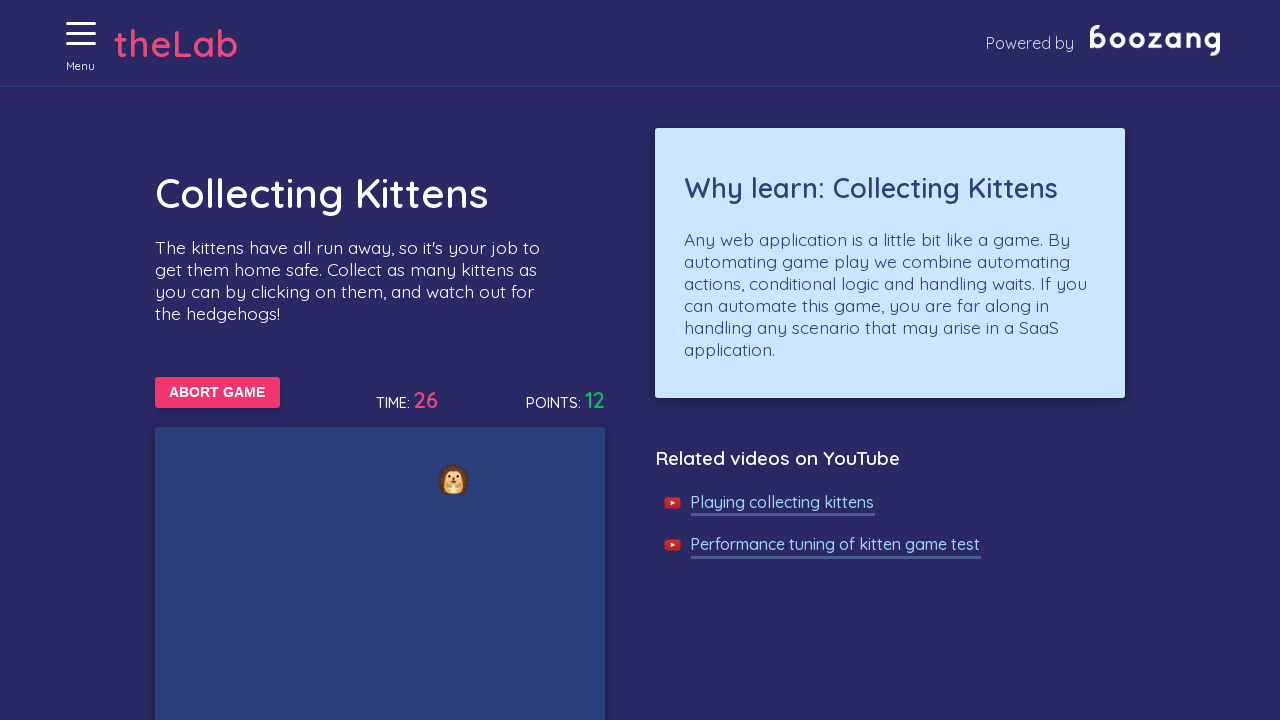

Waited 50ms for game updates
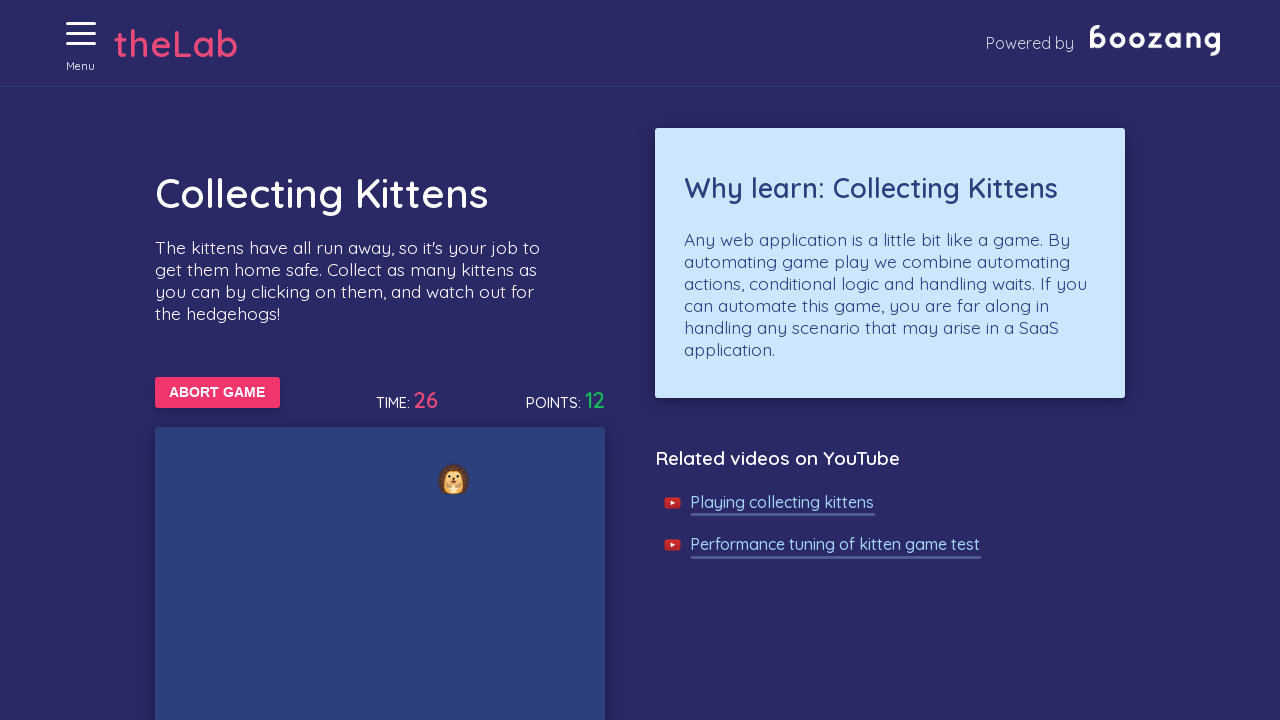

Waited 50ms for game updates
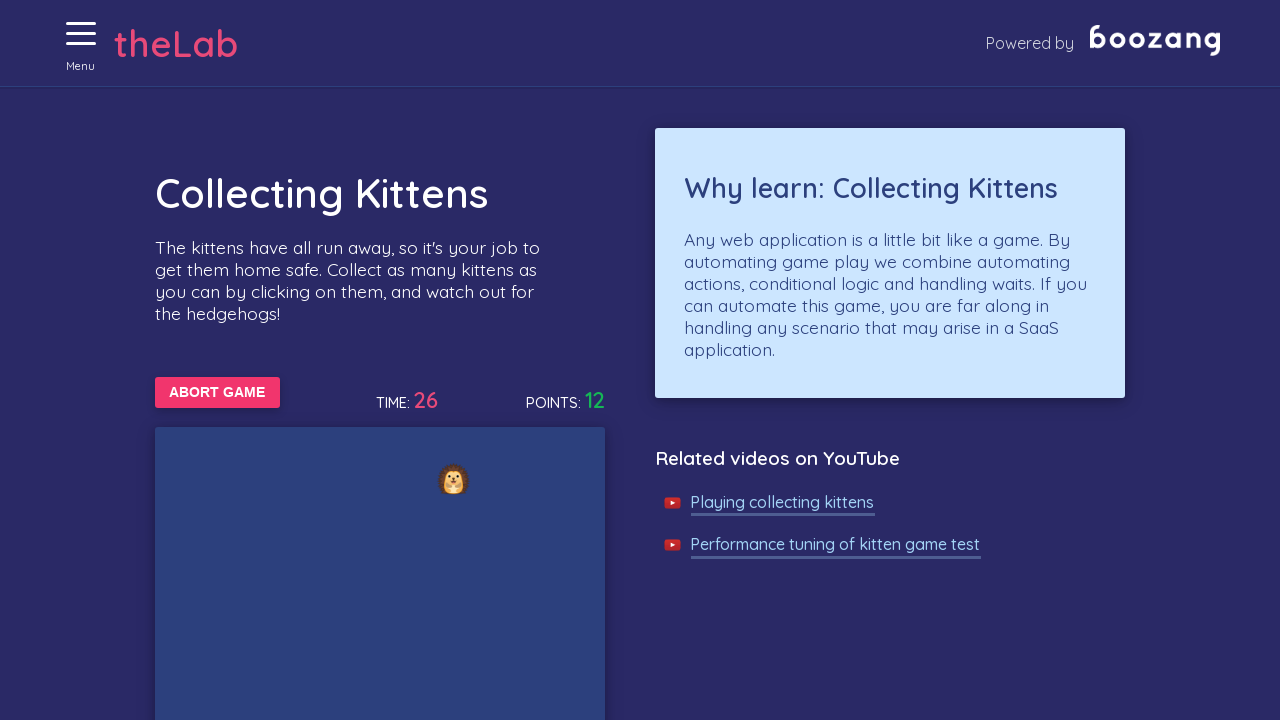

Waited 50ms for game updates
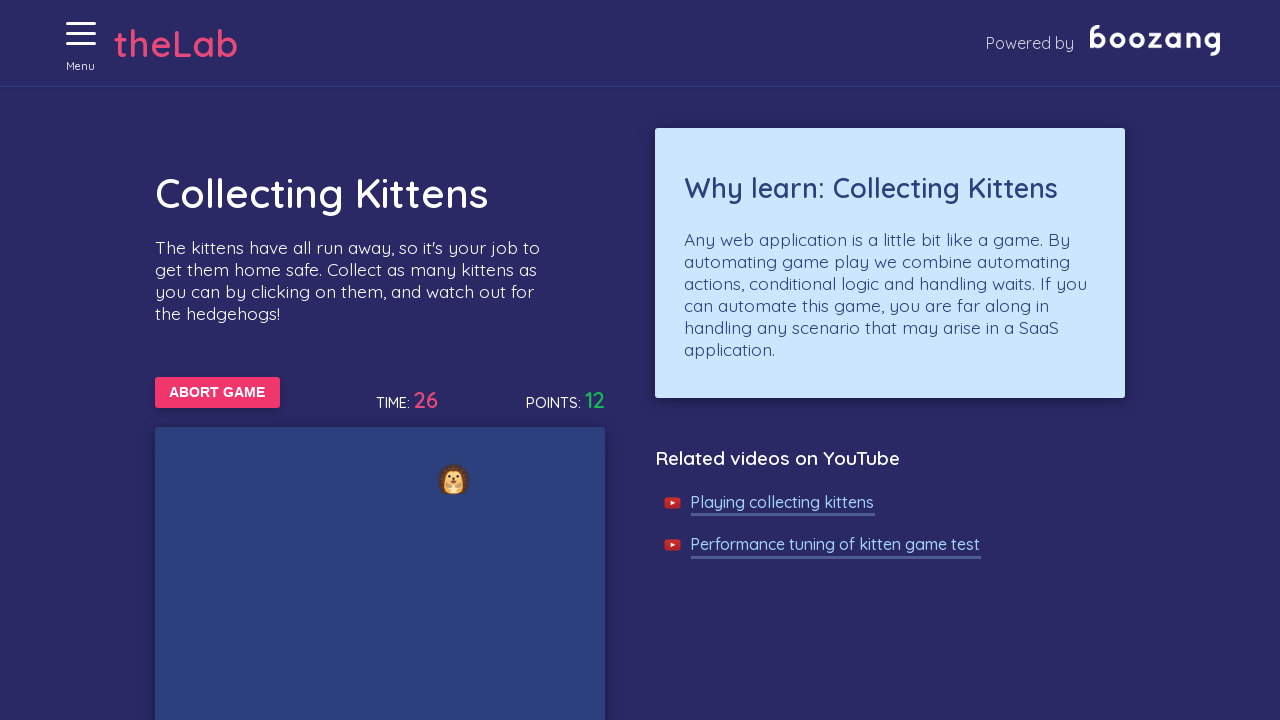

Waited 50ms for game updates
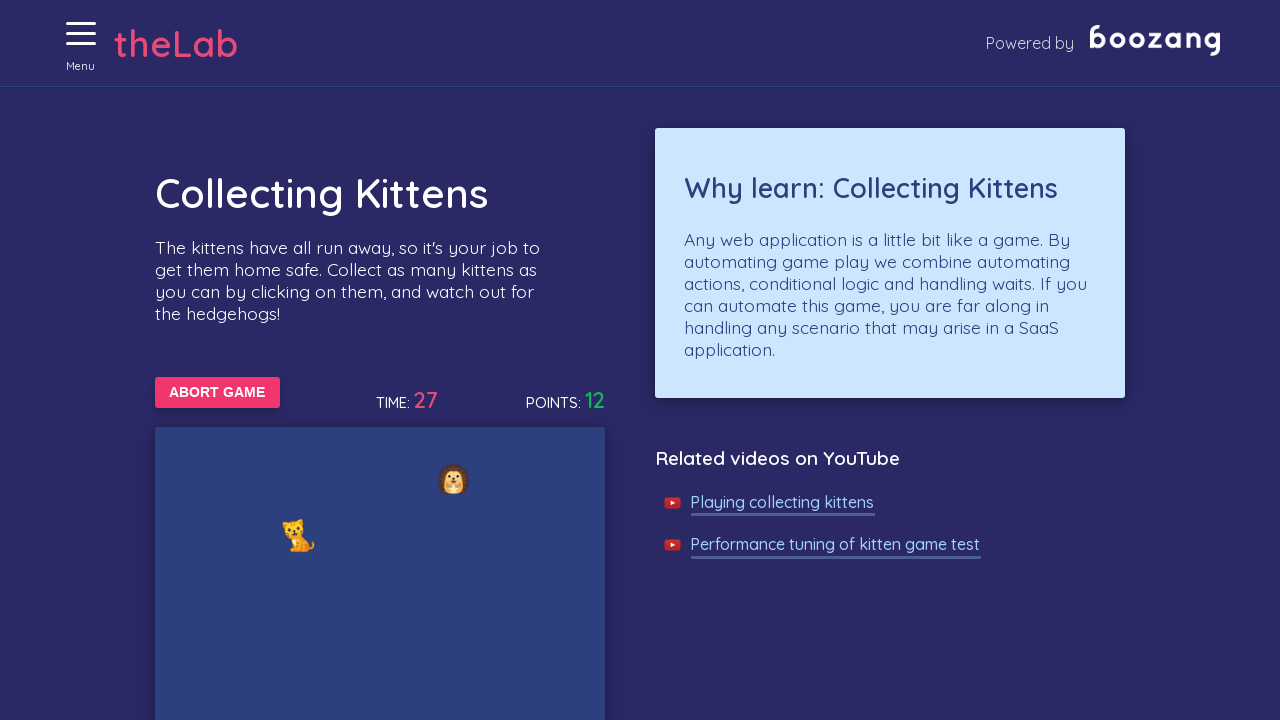

Clicked kitten using JS event to collect it
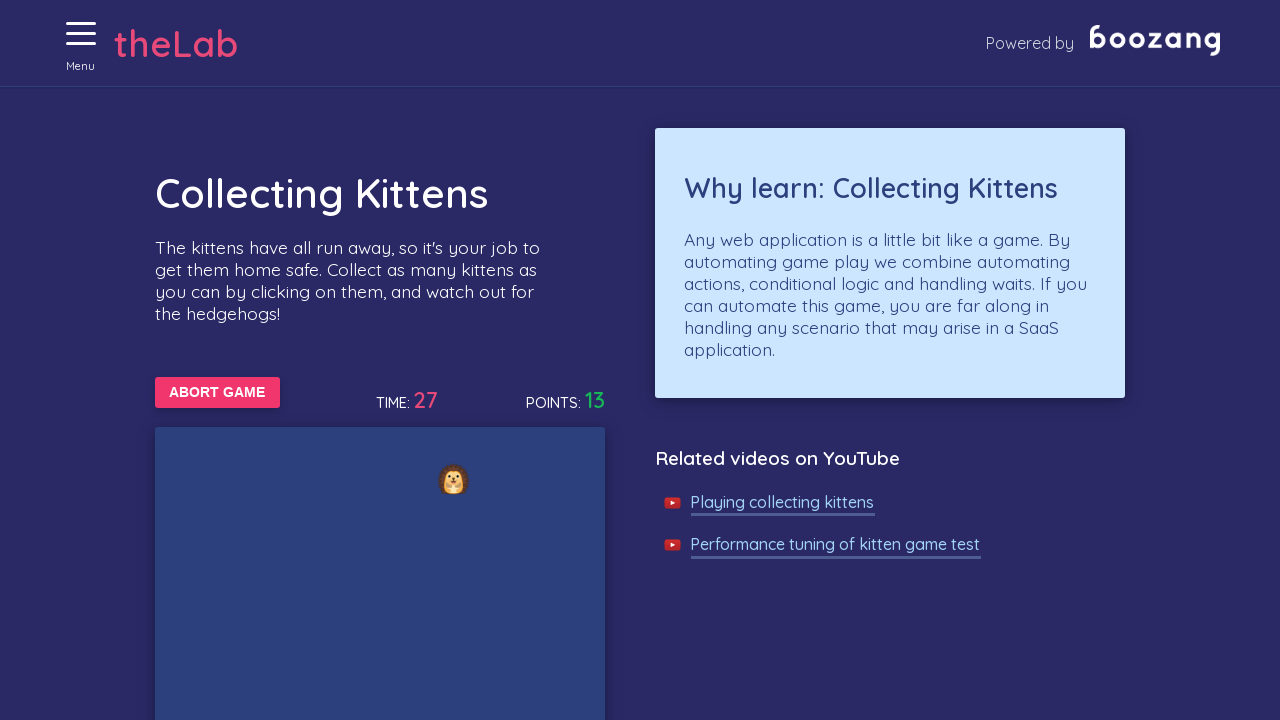

Waited 50ms for game updates
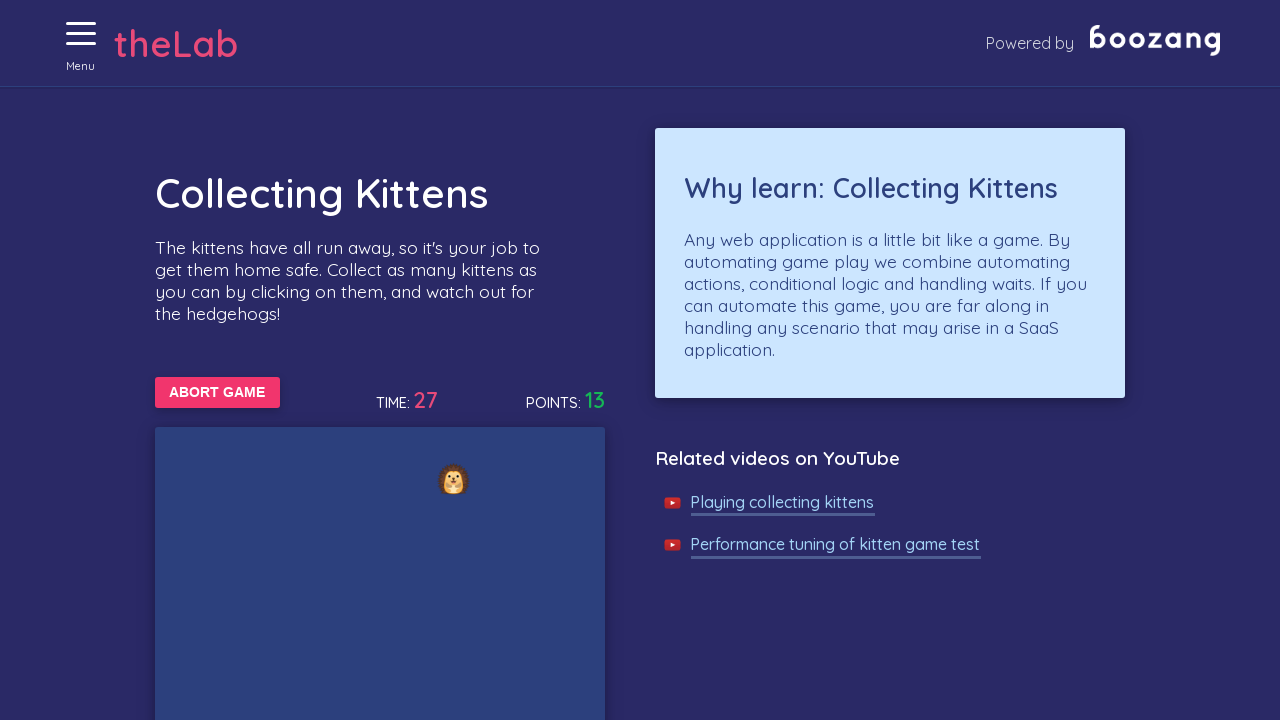

Waited 50ms for game updates
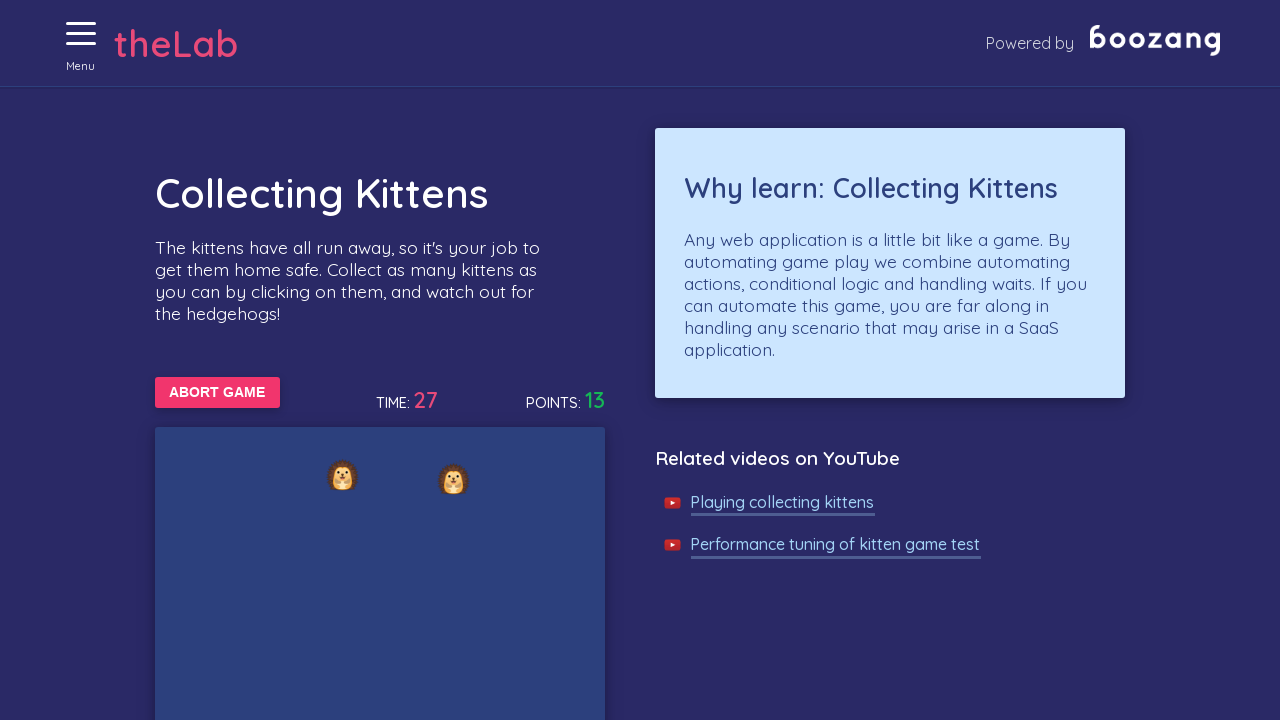

Waited 50ms for game updates
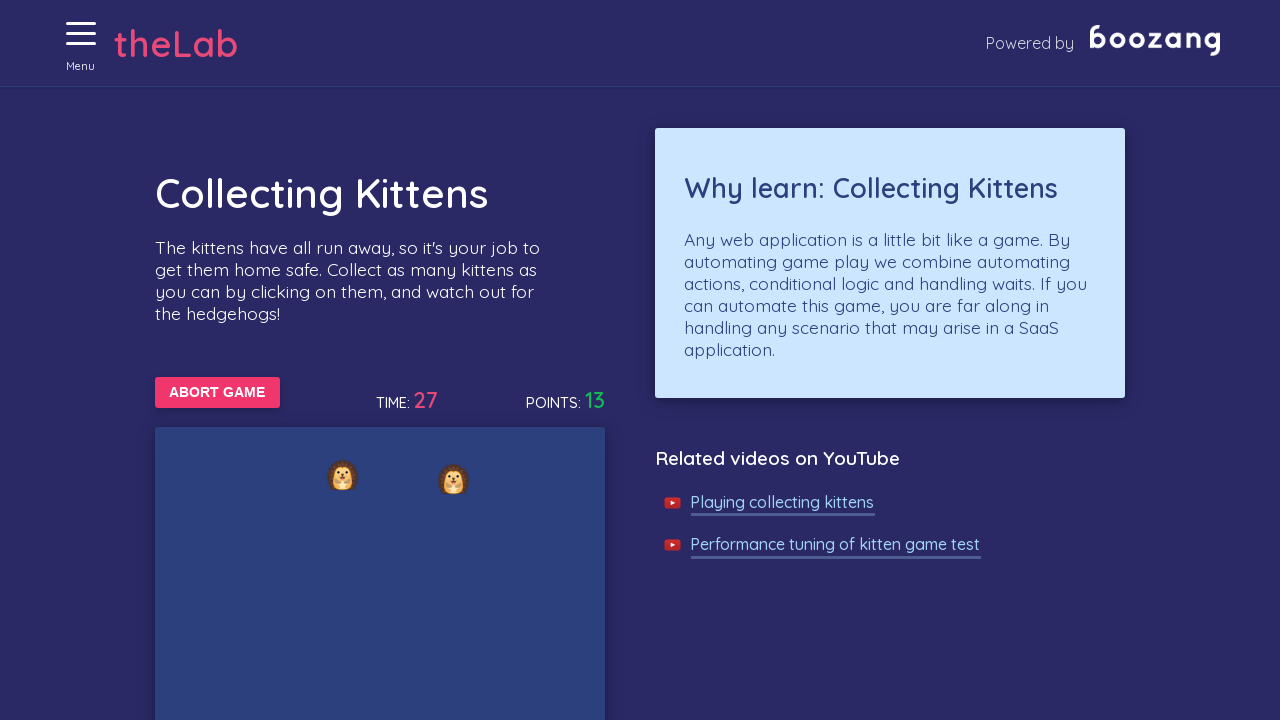

Waited 50ms for game updates
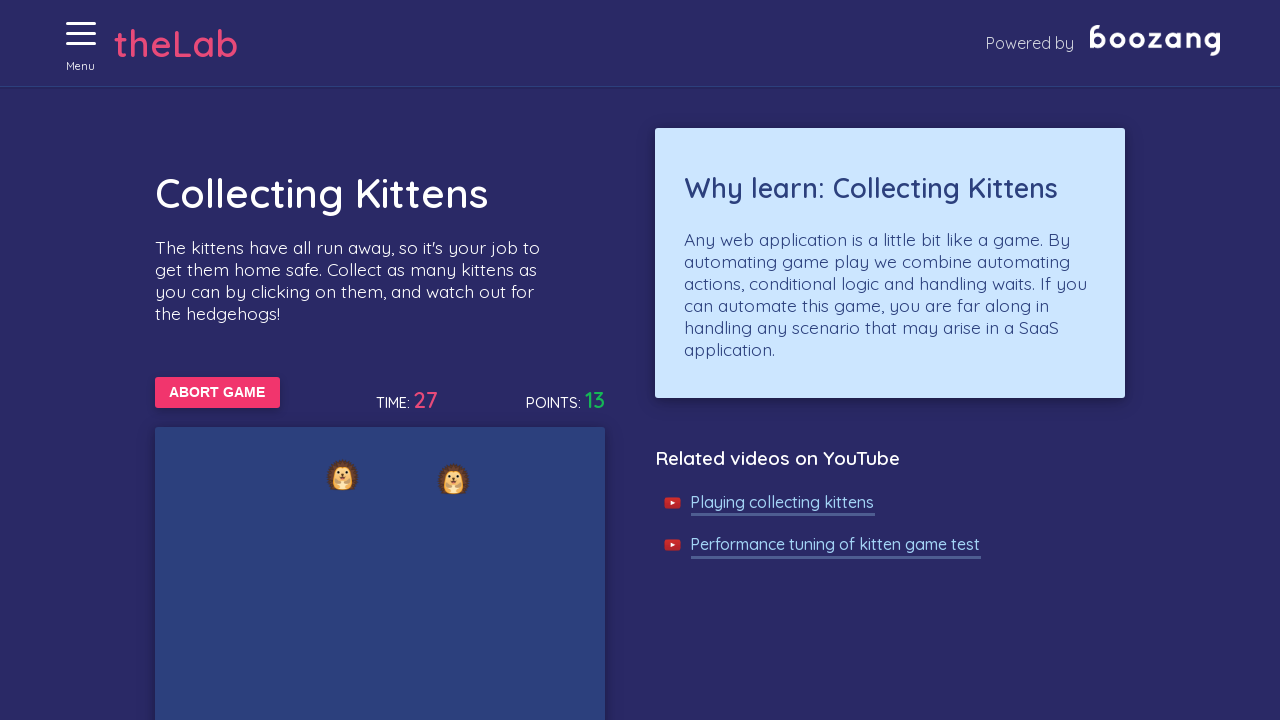

Waited 50ms for game updates
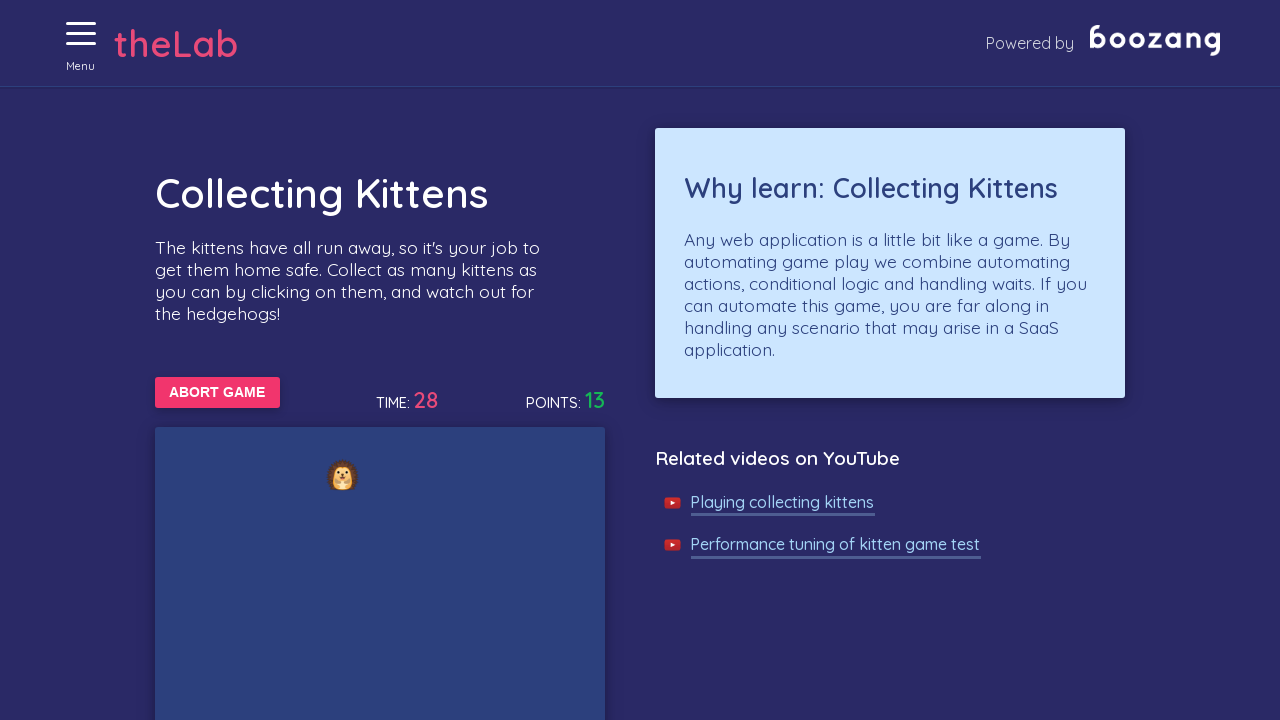

Waited 50ms for game updates
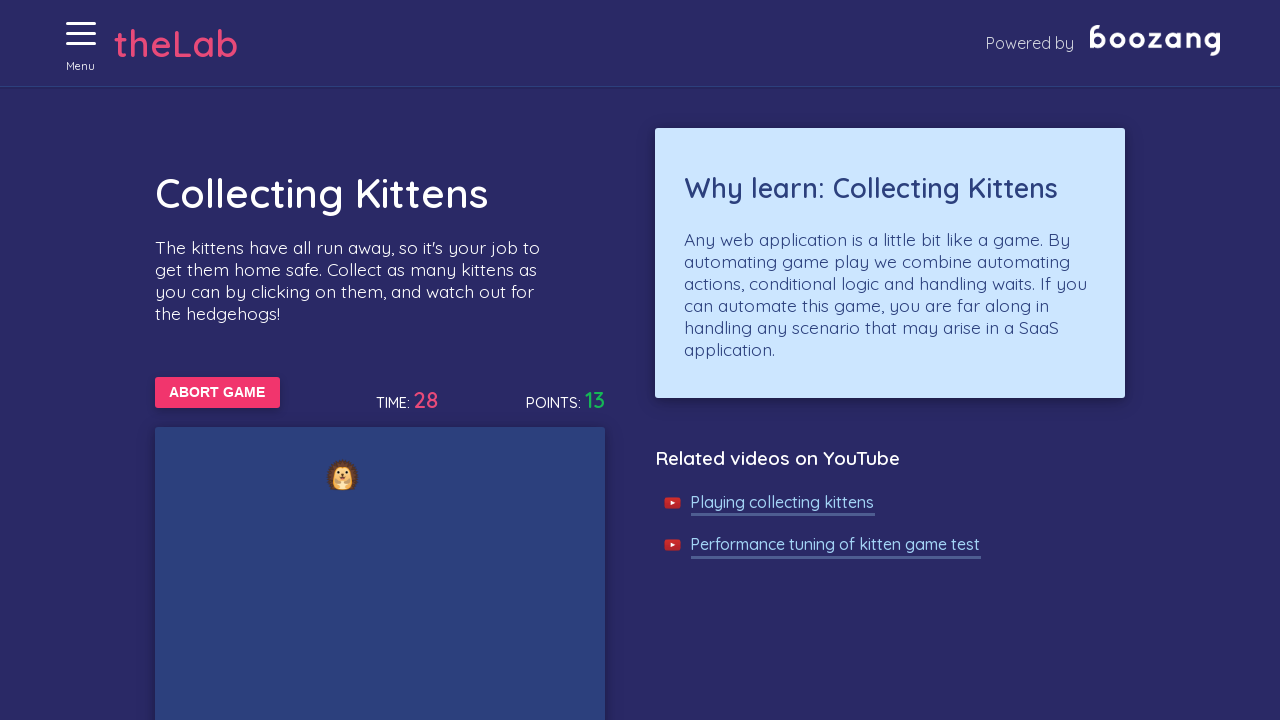

Waited 50ms for game updates
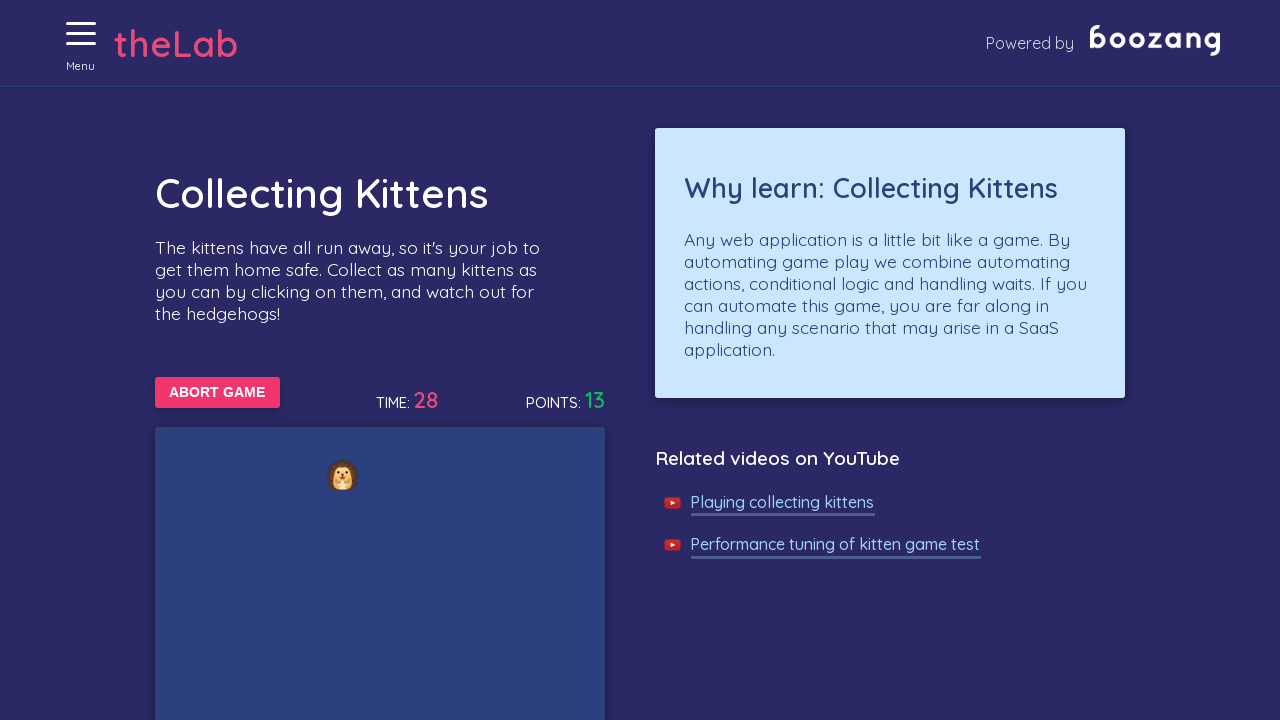

Waited 50ms for game updates
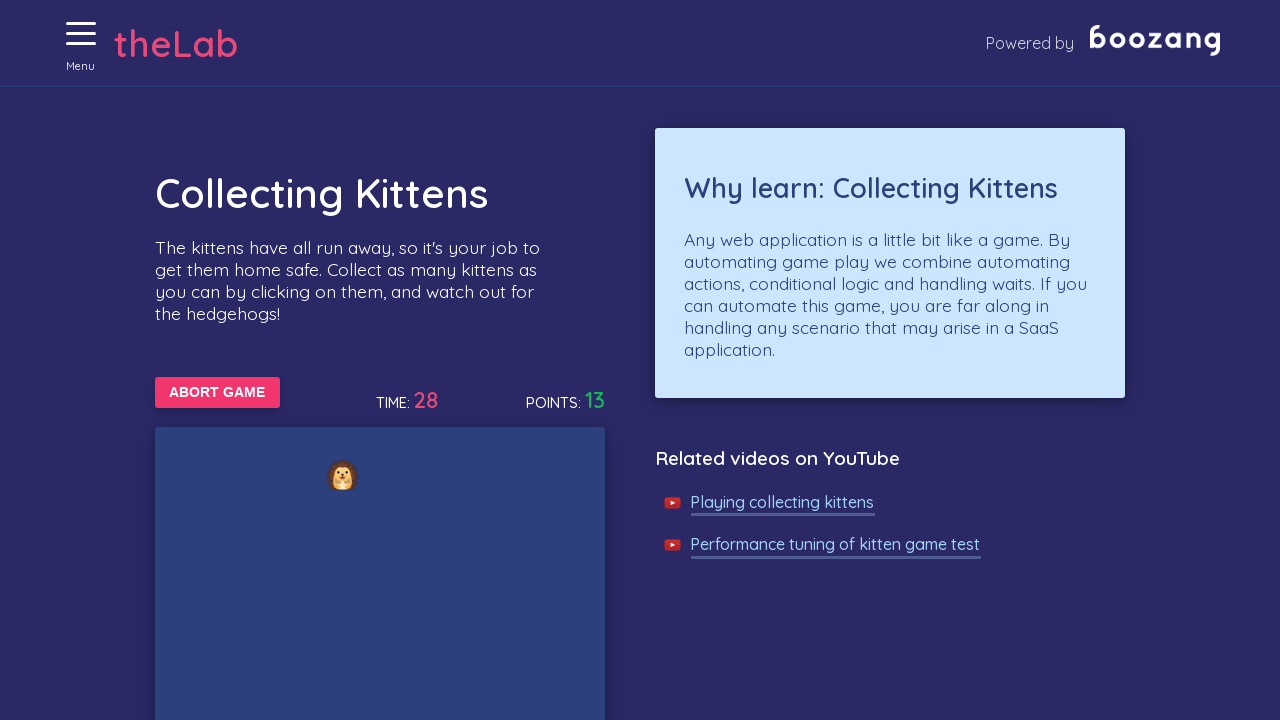

Waited 50ms for game updates
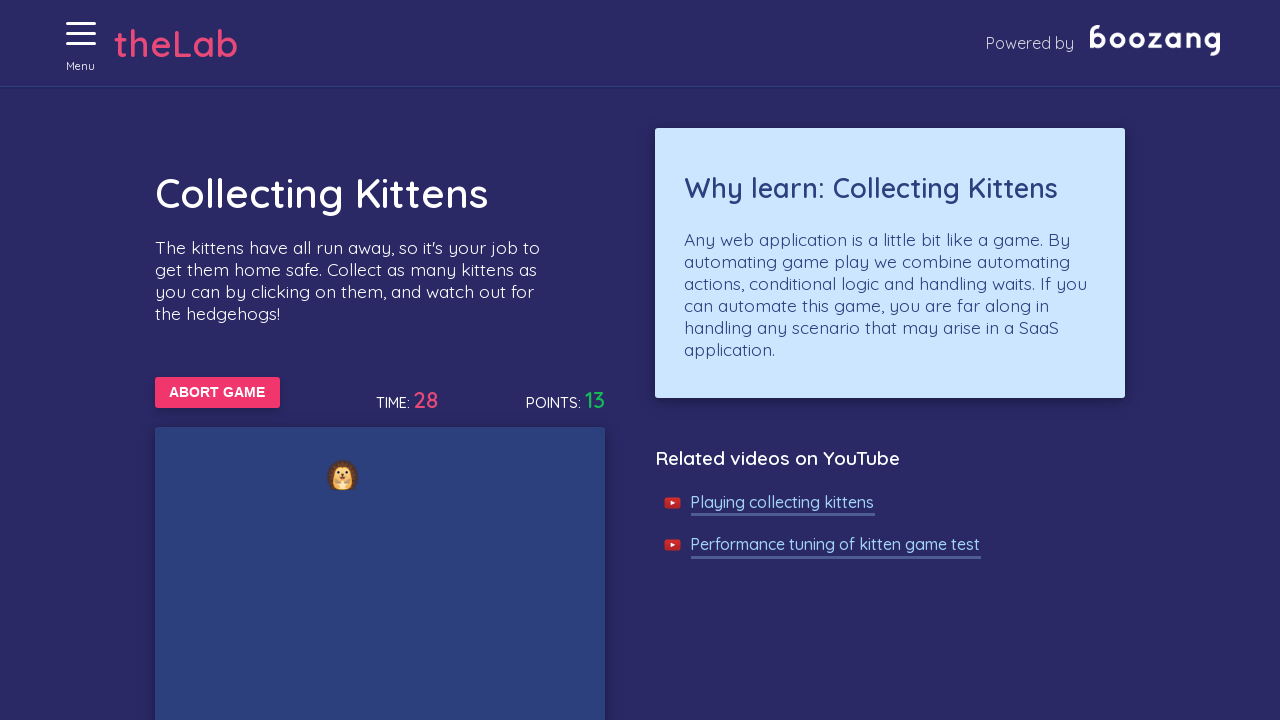

Waited 50ms for game updates
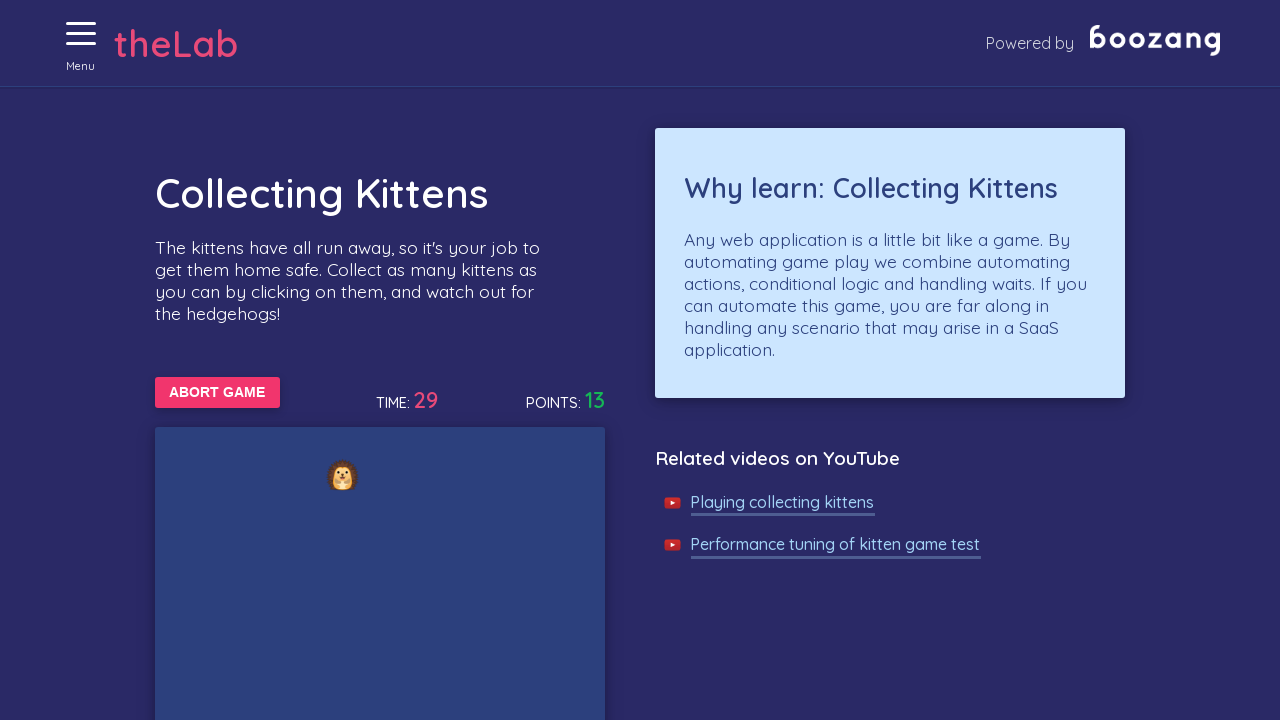

Clicked kitten using JS event to collect it
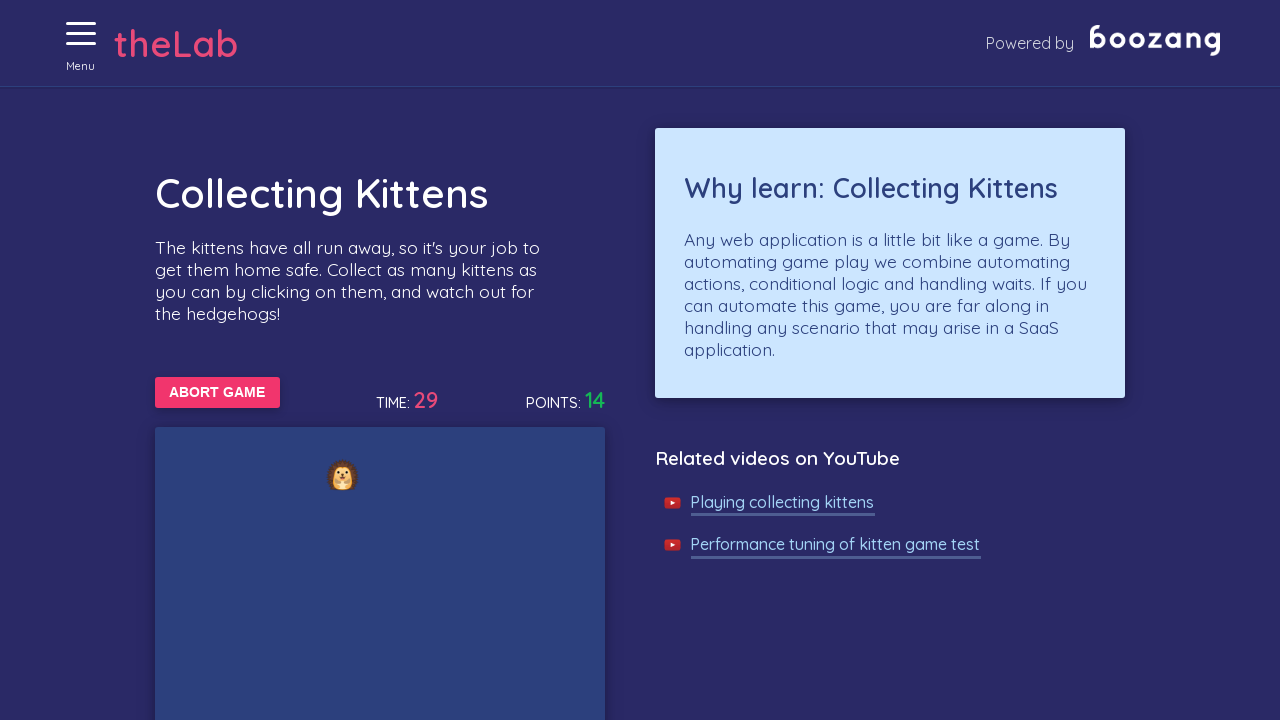

Waited 50ms for game updates
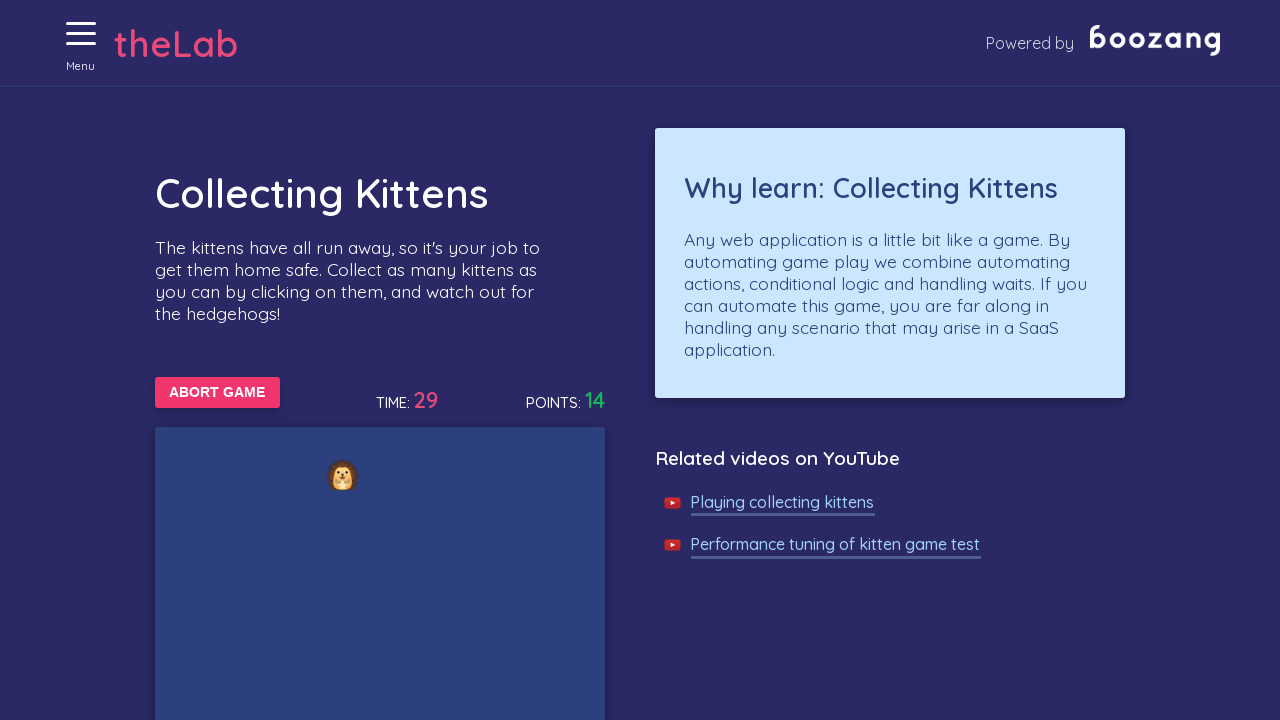

Waited 50ms for game updates
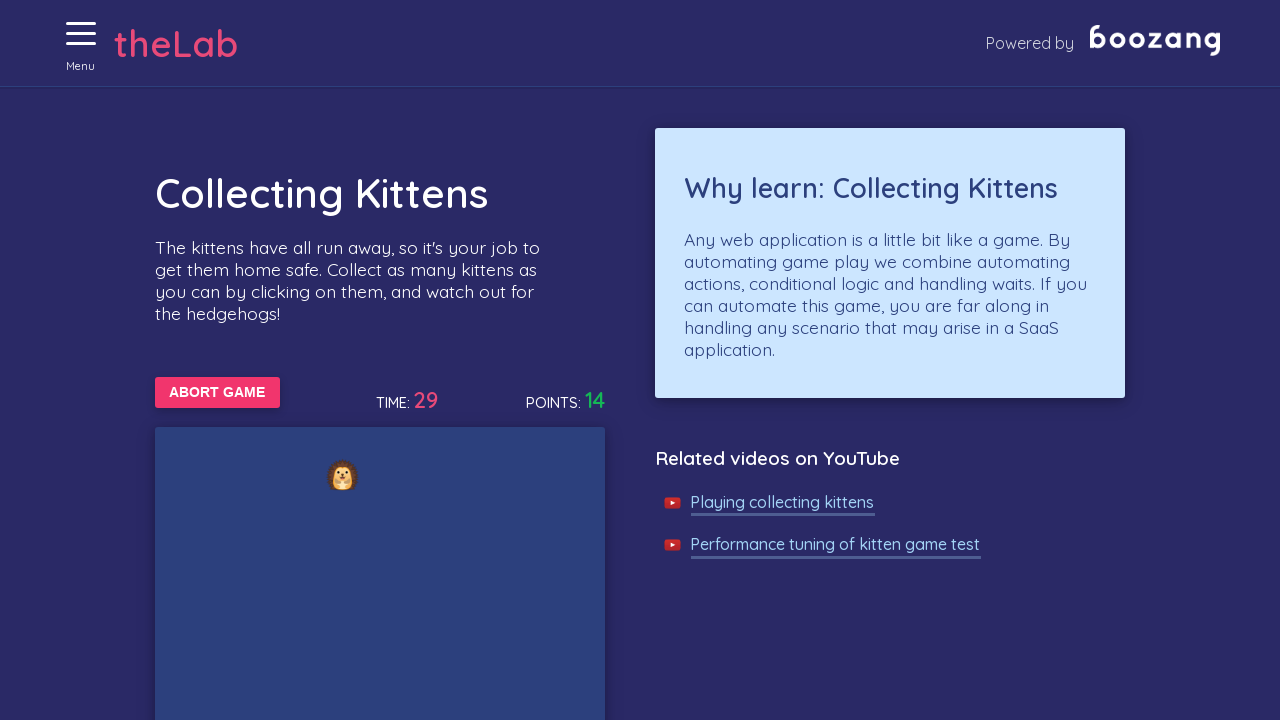

Waited 50ms for game updates
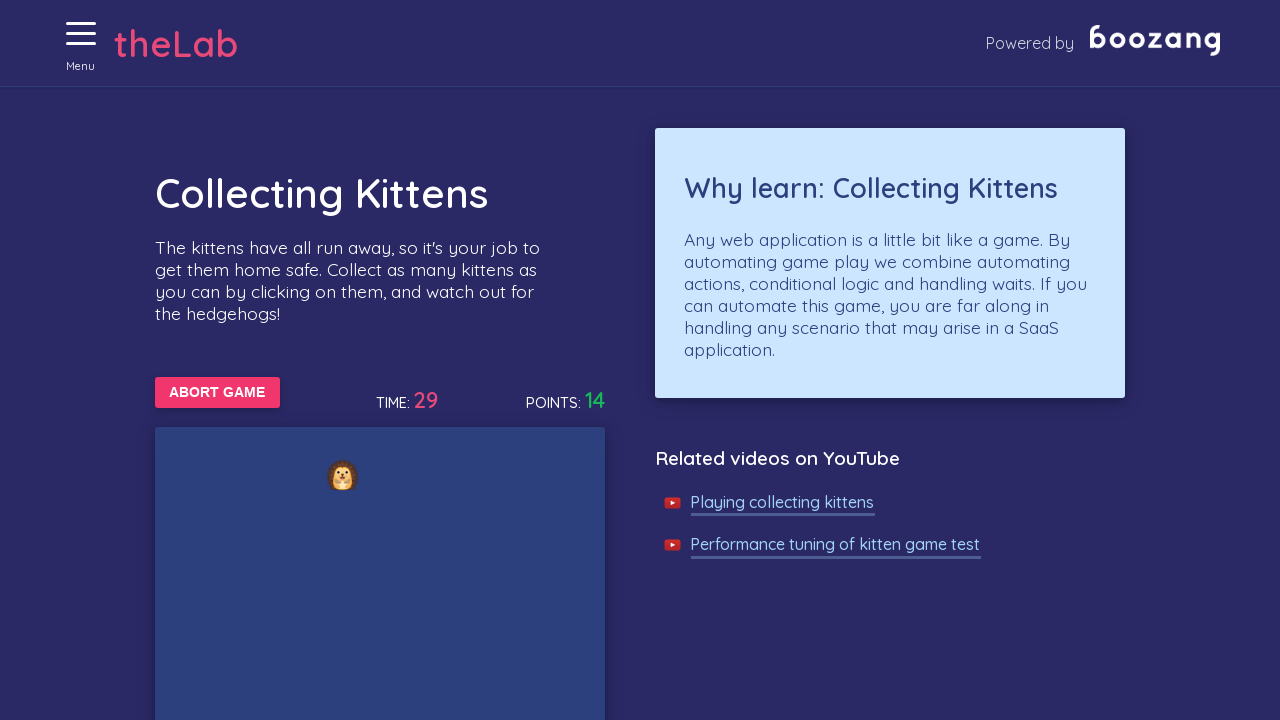

Waited 50ms for game updates
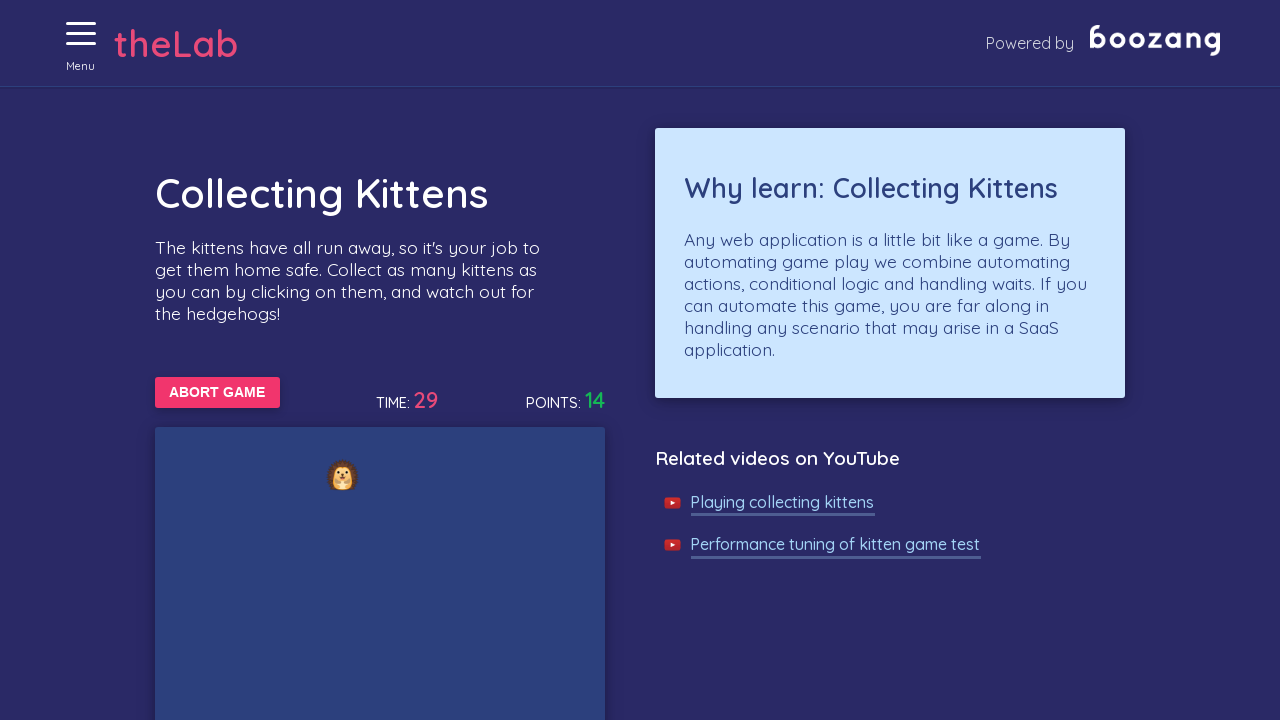

Waited 50ms for game updates
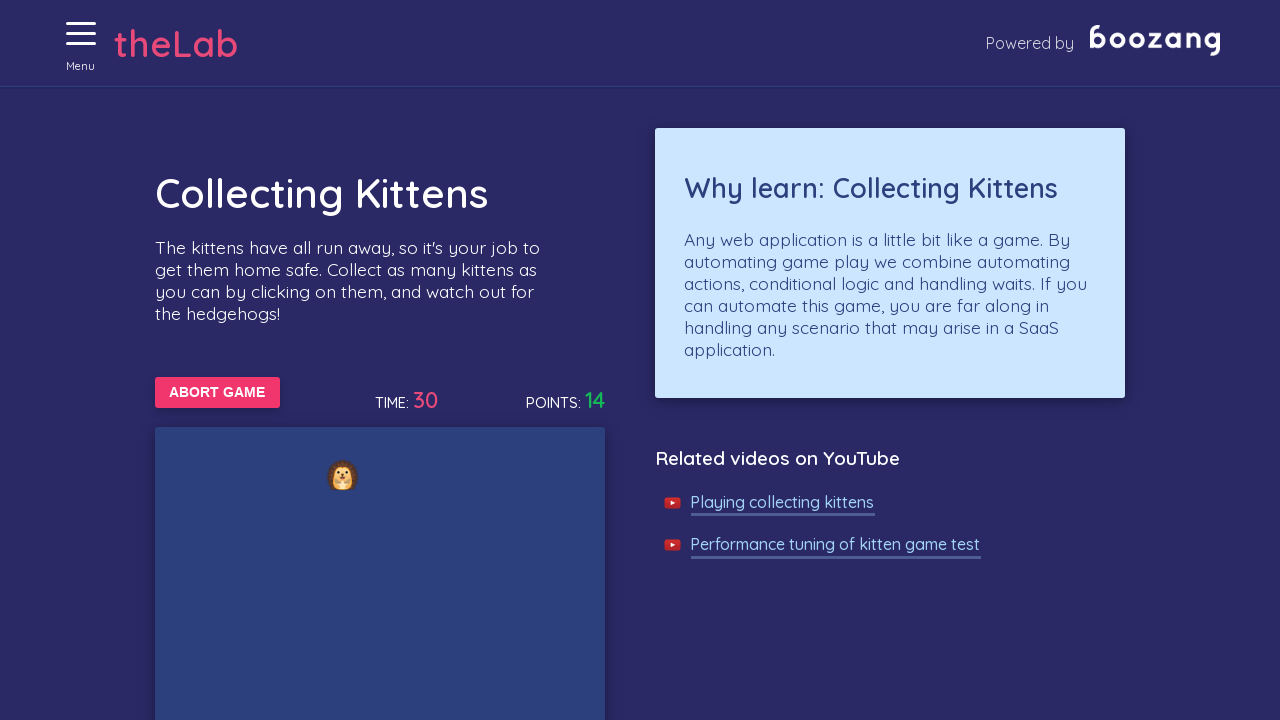

Waited 50ms for game updates
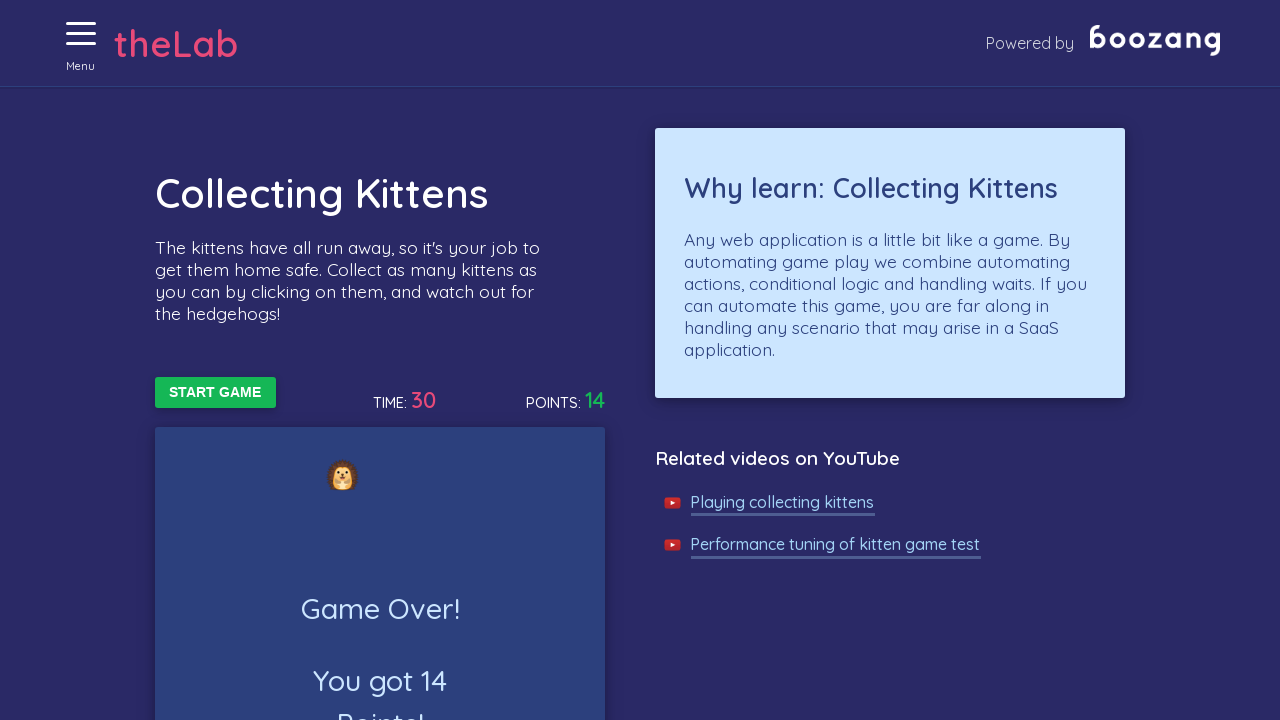

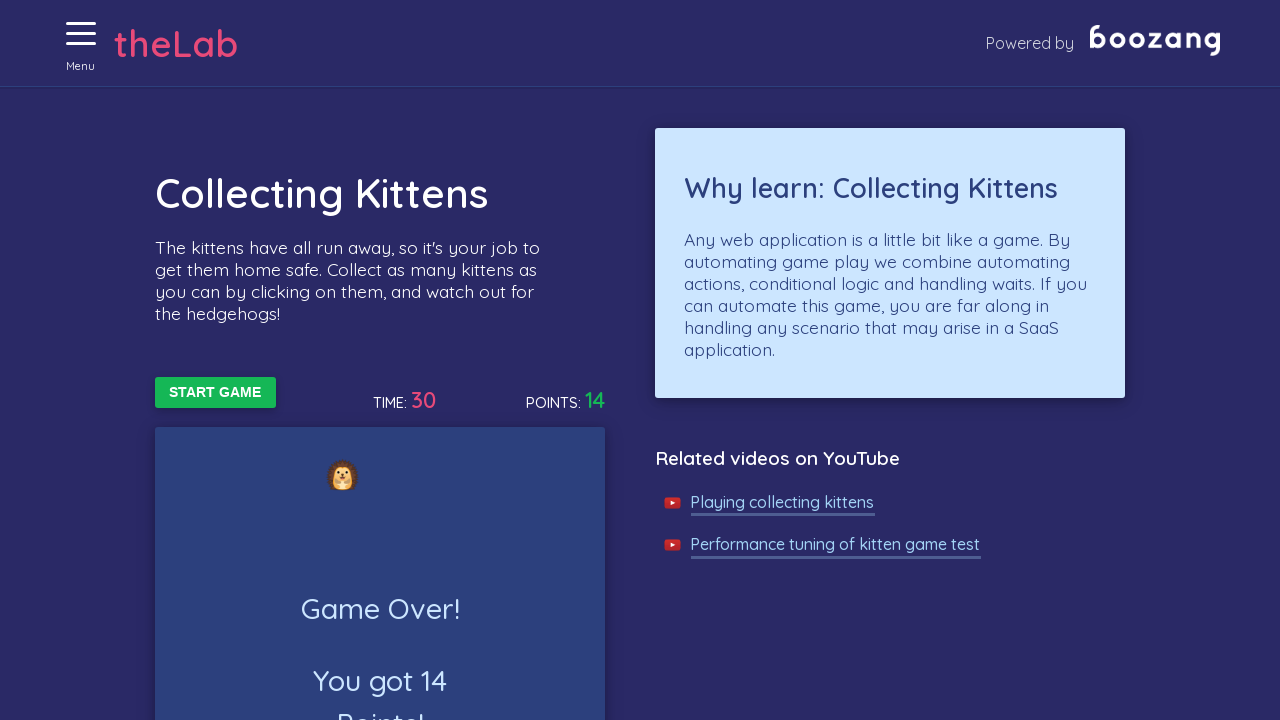